Tests dynamic element creation and deletion by clicking Add Element button 100 times, then Delete button 90 times, verifying the counts after each operation

Starting URL: http://the-internet.herokuapp.com/add_remove_elements/

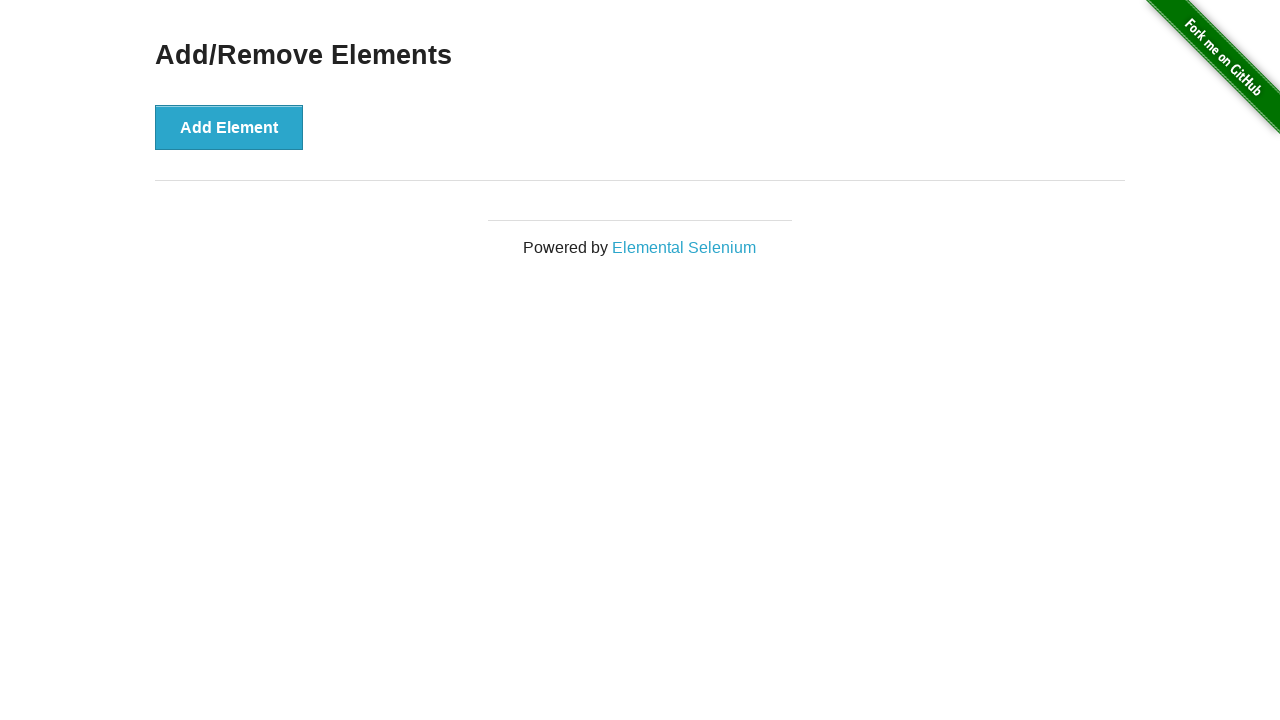

Navigated to Add/Remove Elements page
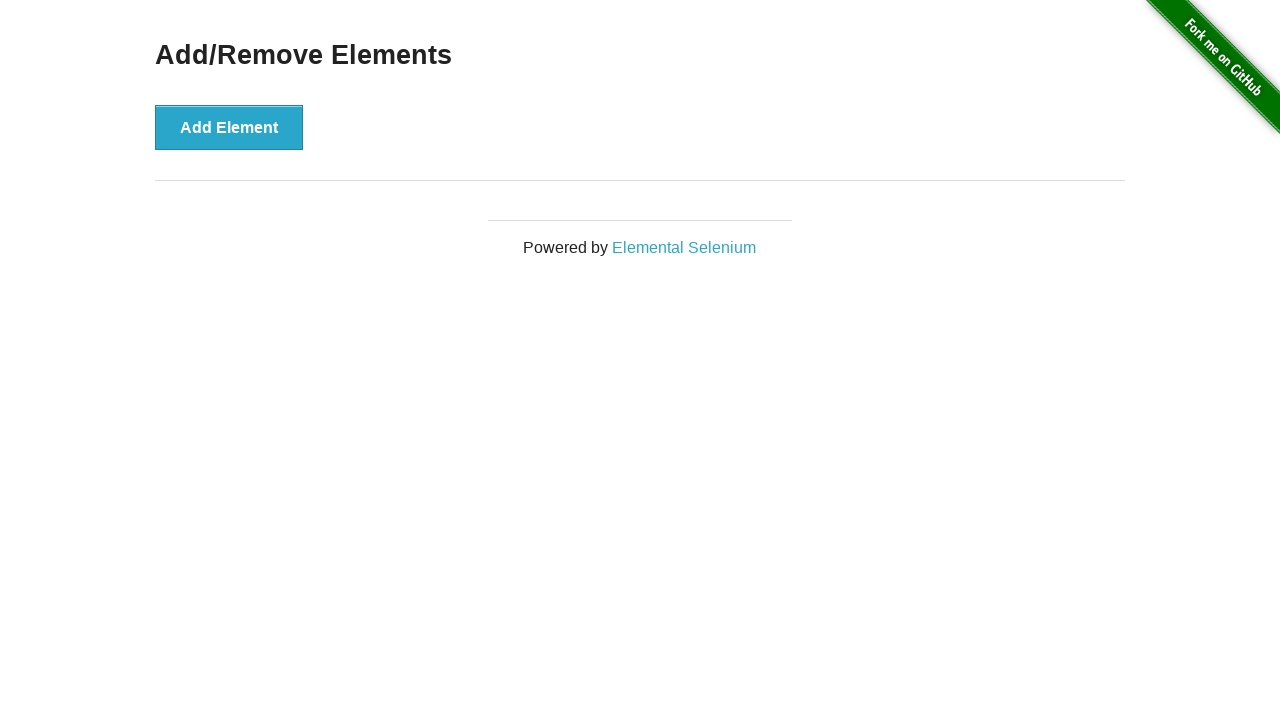

Clicked Add Element button (iteration 1/100) at (229, 127) on button:has-text('Add Element')
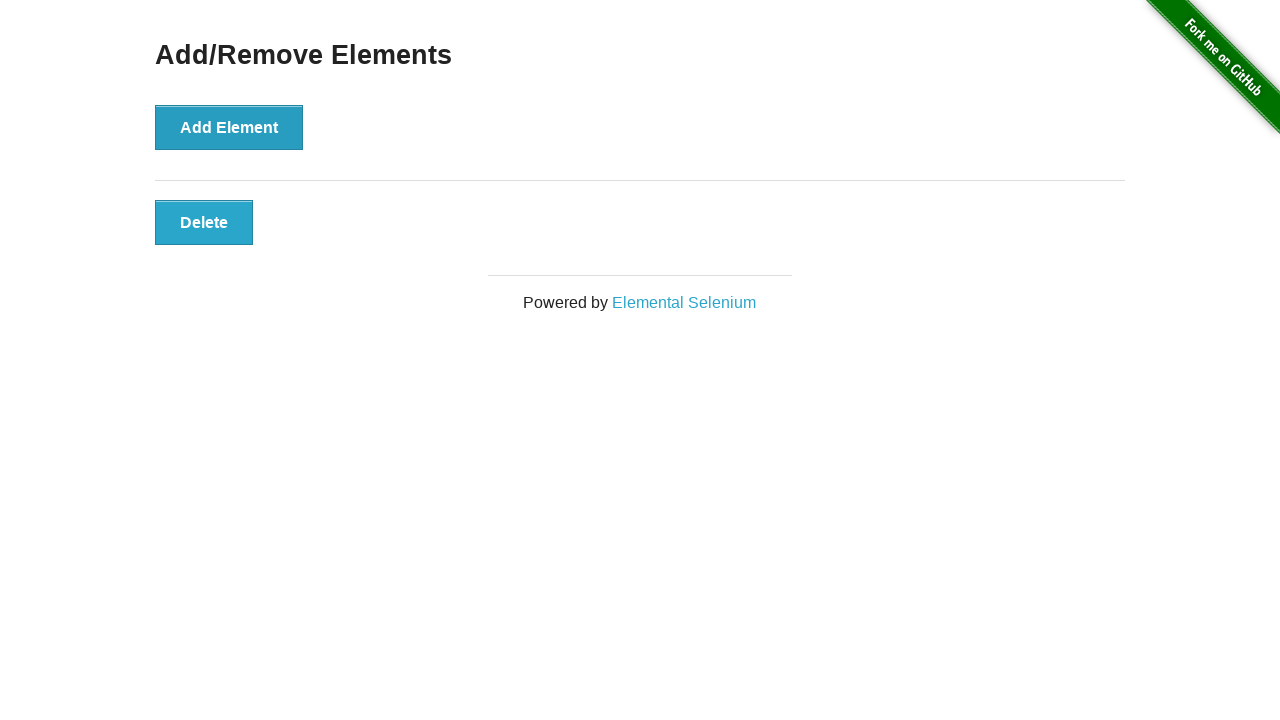

Clicked Add Element button (iteration 2/100) at (229, 127) on button:has-text('Add Element')
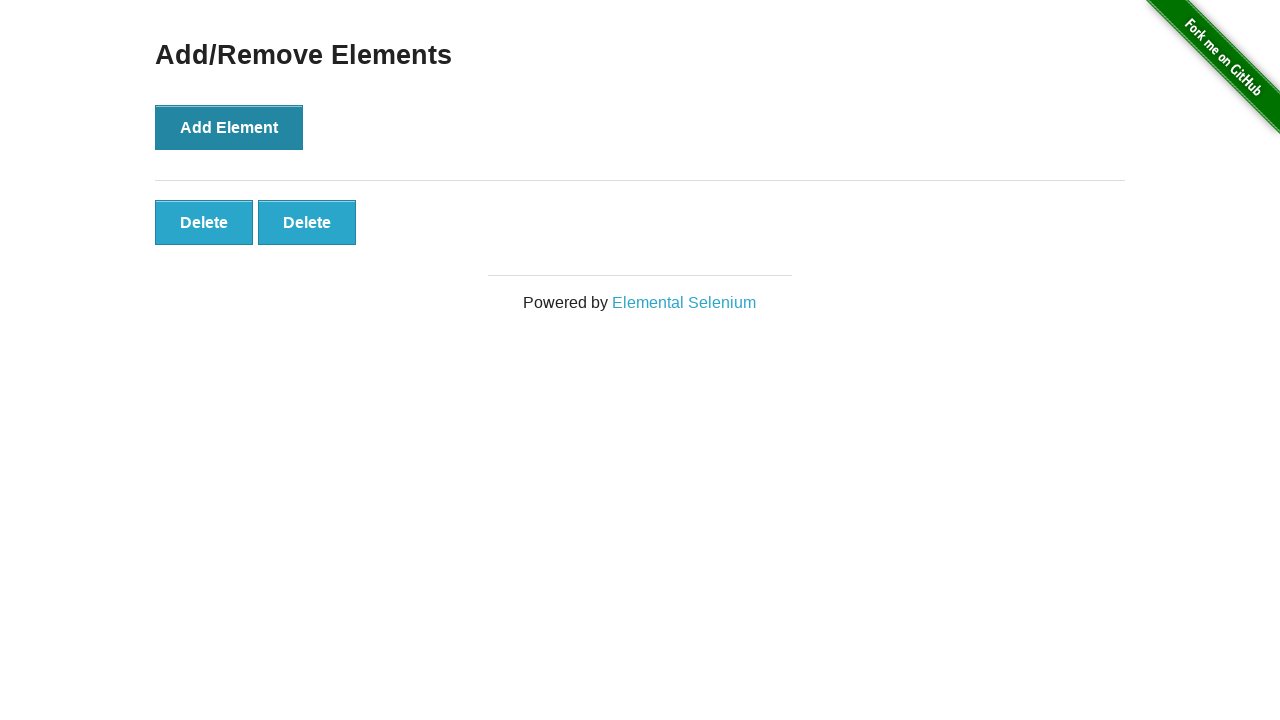

Clicked Add Element button (iteration 3/100) at (229, 127) on button:has-text('Add Element')
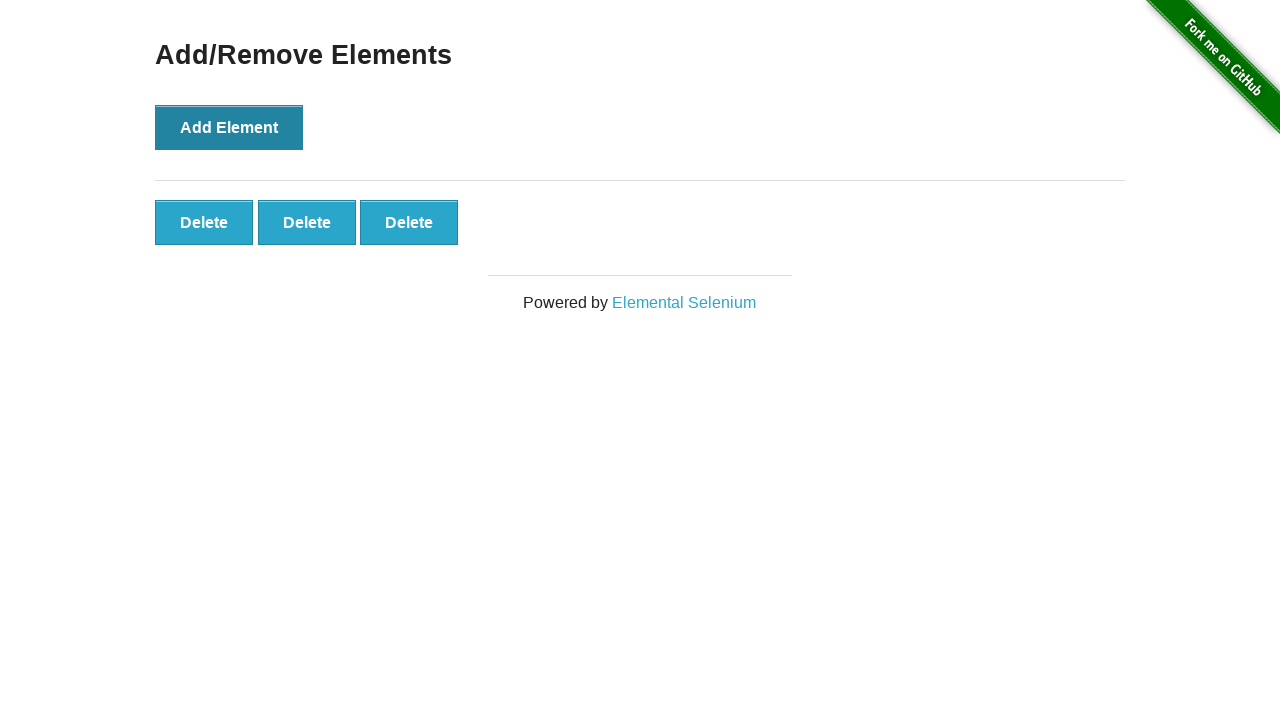

Clicked Add Element button (iteration 4/100) at (229, 127) on button:has-text('Add Element')
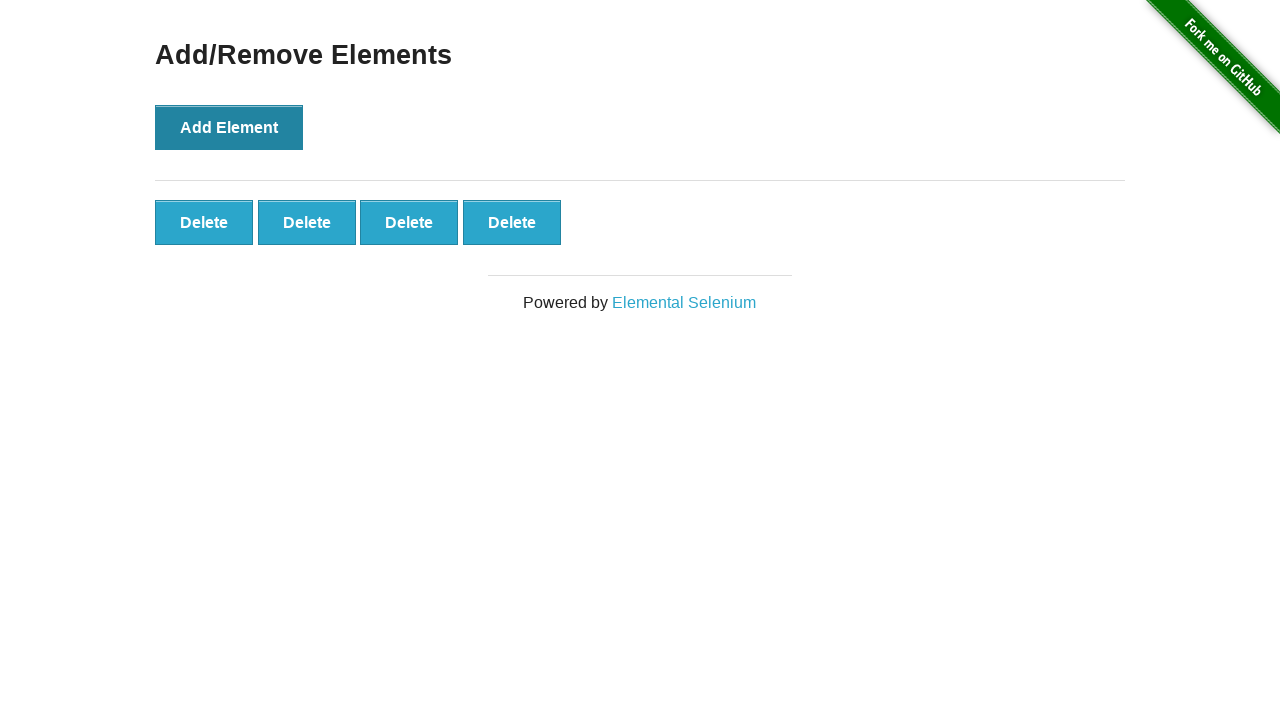

Clicked Add Element button (iteration 5/100) at (229, 127) on button:has-text('Add Element')
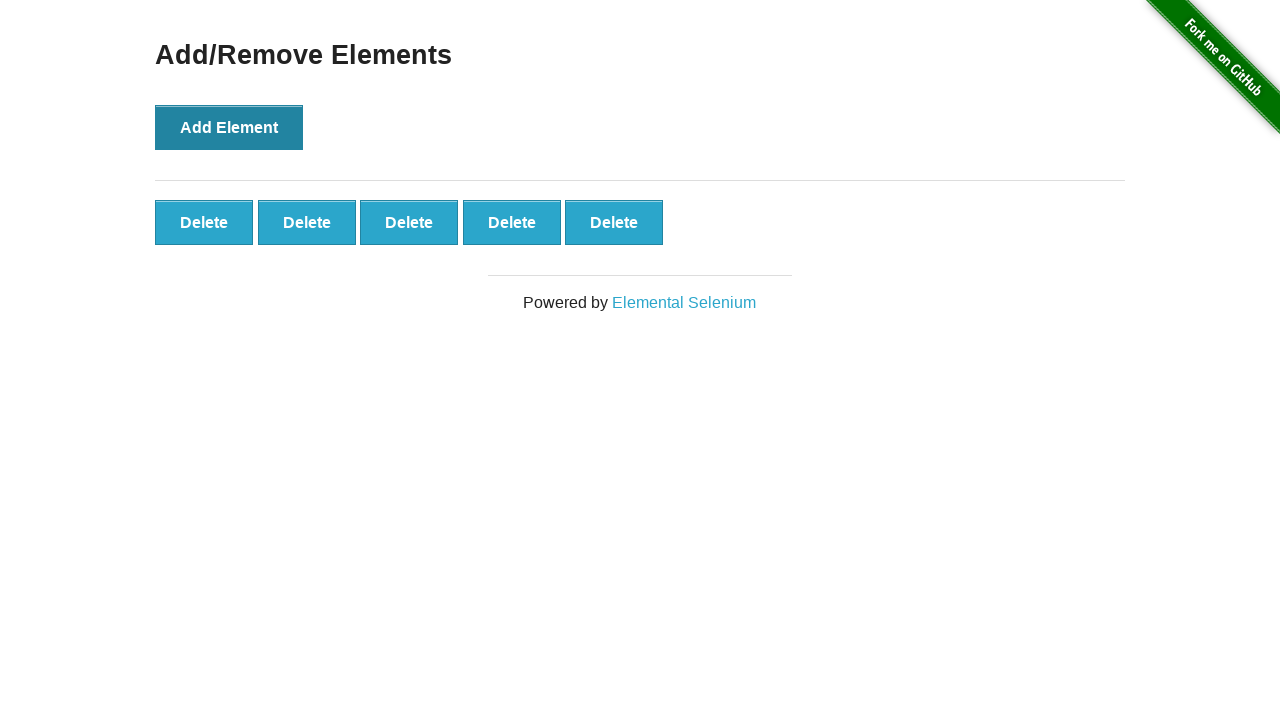

Clicked Add Element button (iteration 6/100) at (229, 127) on button:has-text('Add Element')
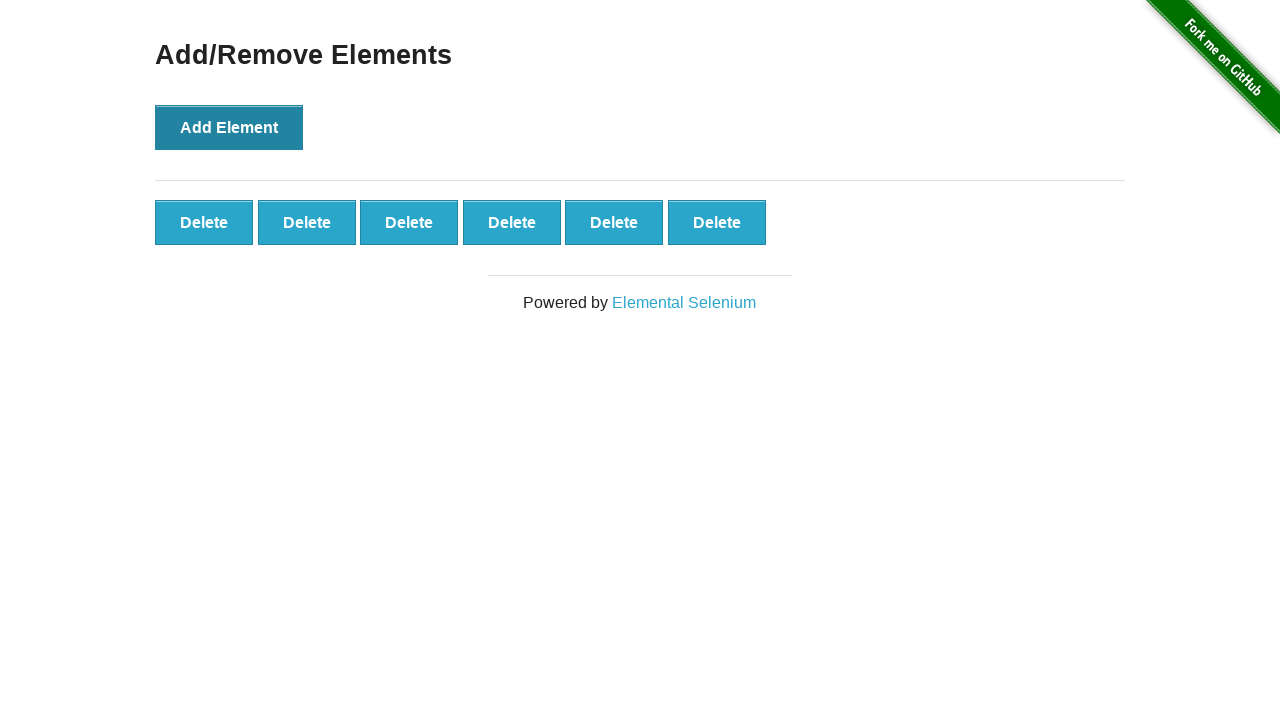

Clicked Add Element button (iteration 7/100) at (229, 127) on button:has-text('Add Element')
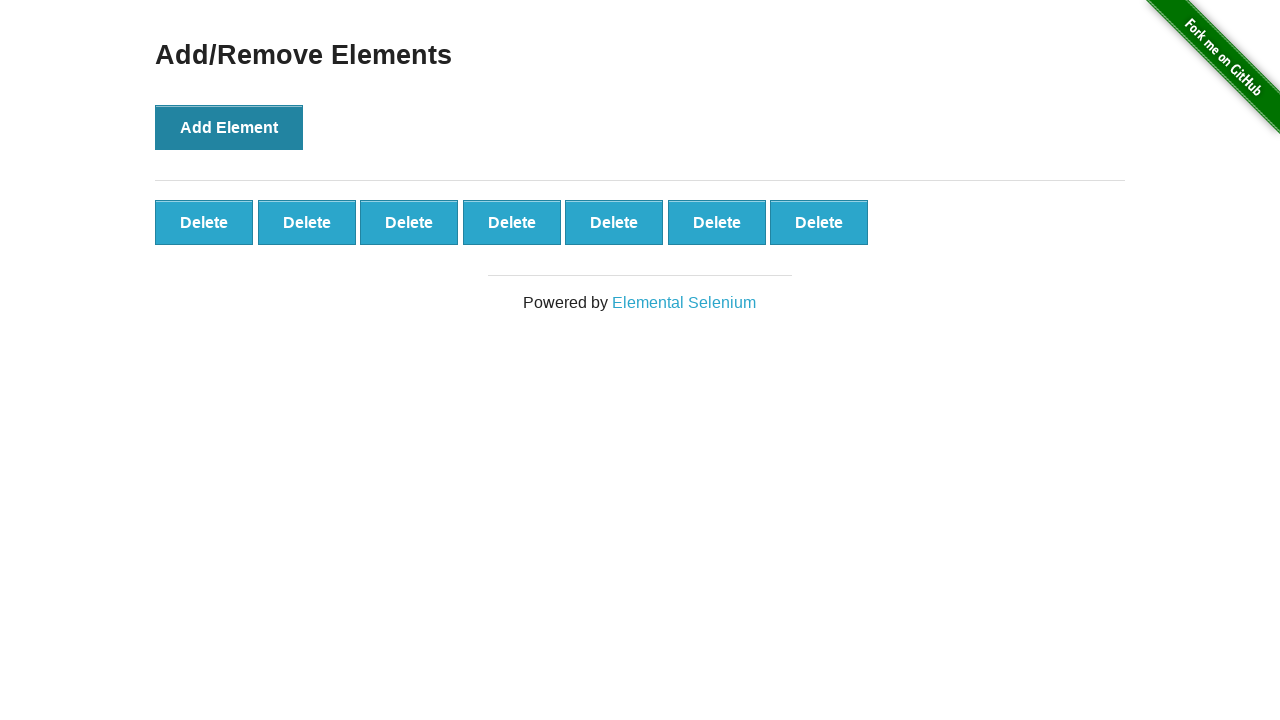

Clicked Add Element button (iteration 8/100) at (229, 127) on button:has-text('Add Element')
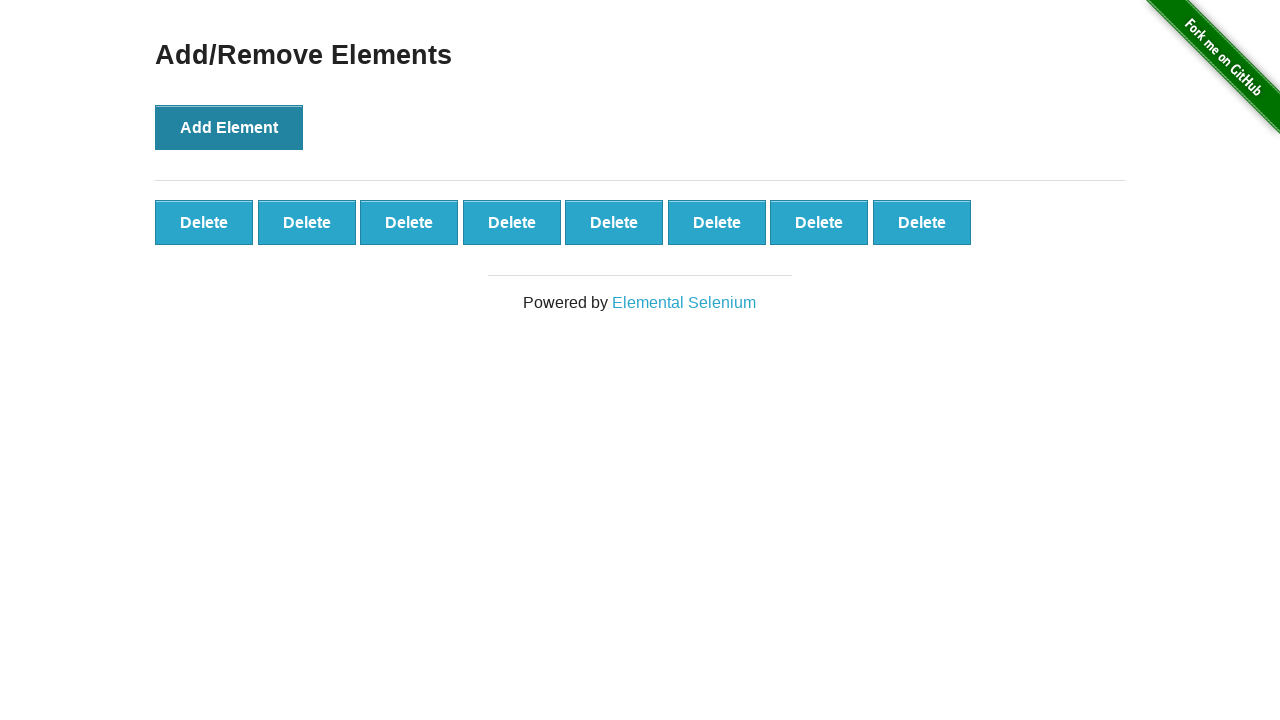

Clicked Add Element button (iteration 9/100) at (229, 127) on button:has-text('Add Element')
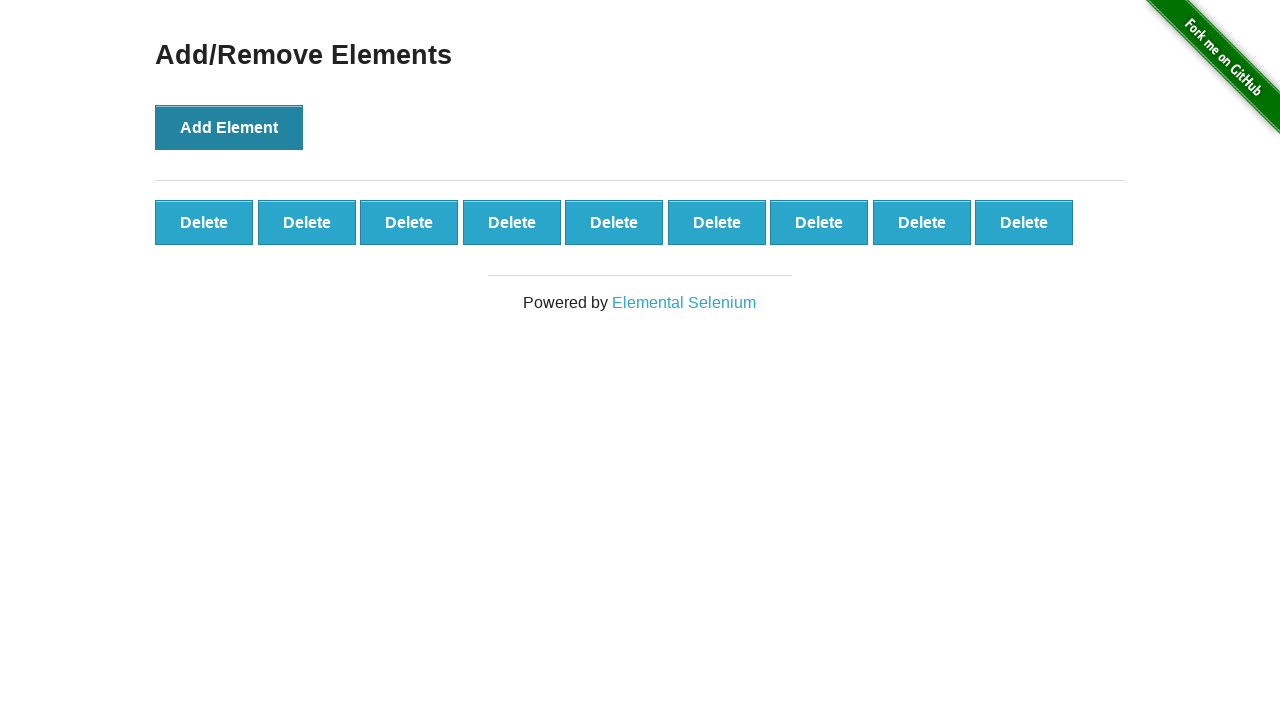

Clicked Add Element button (iteration 10/100) at (229, 127) on button:has-text('Add Element')
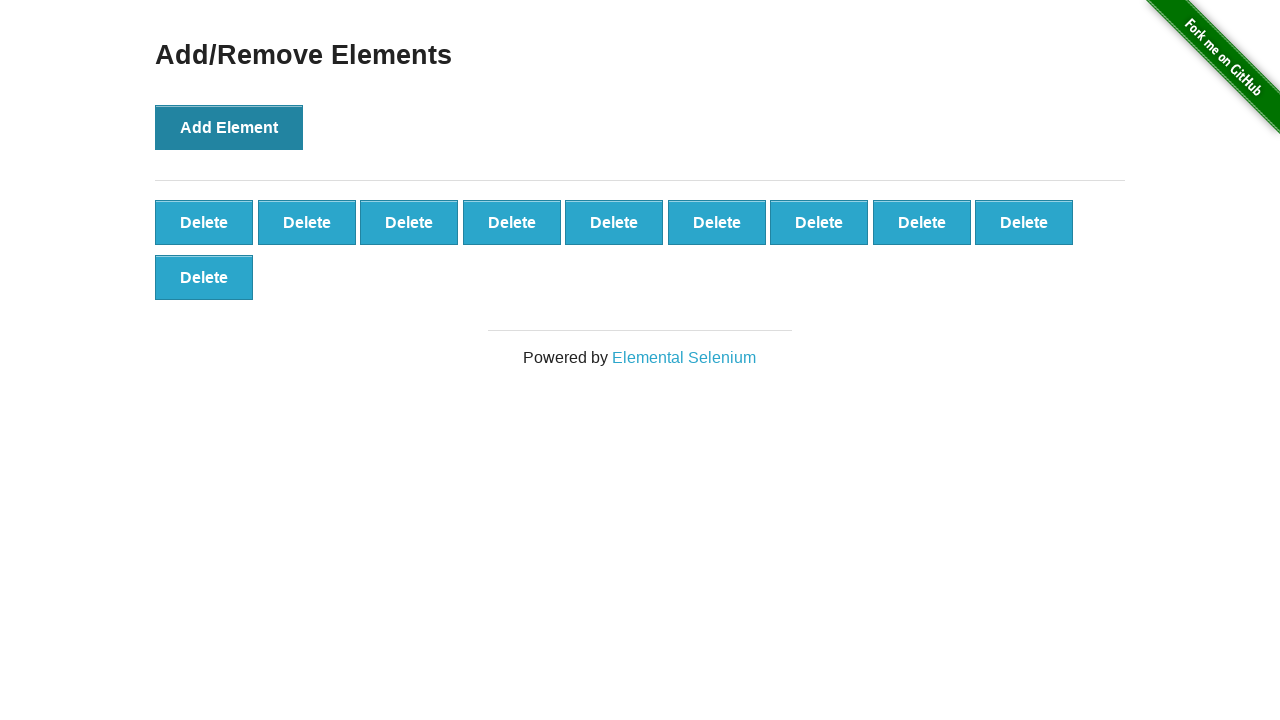

Clicked Add Element button (iteration 11/100) at (229, 127) on button:has-text('Add Element')
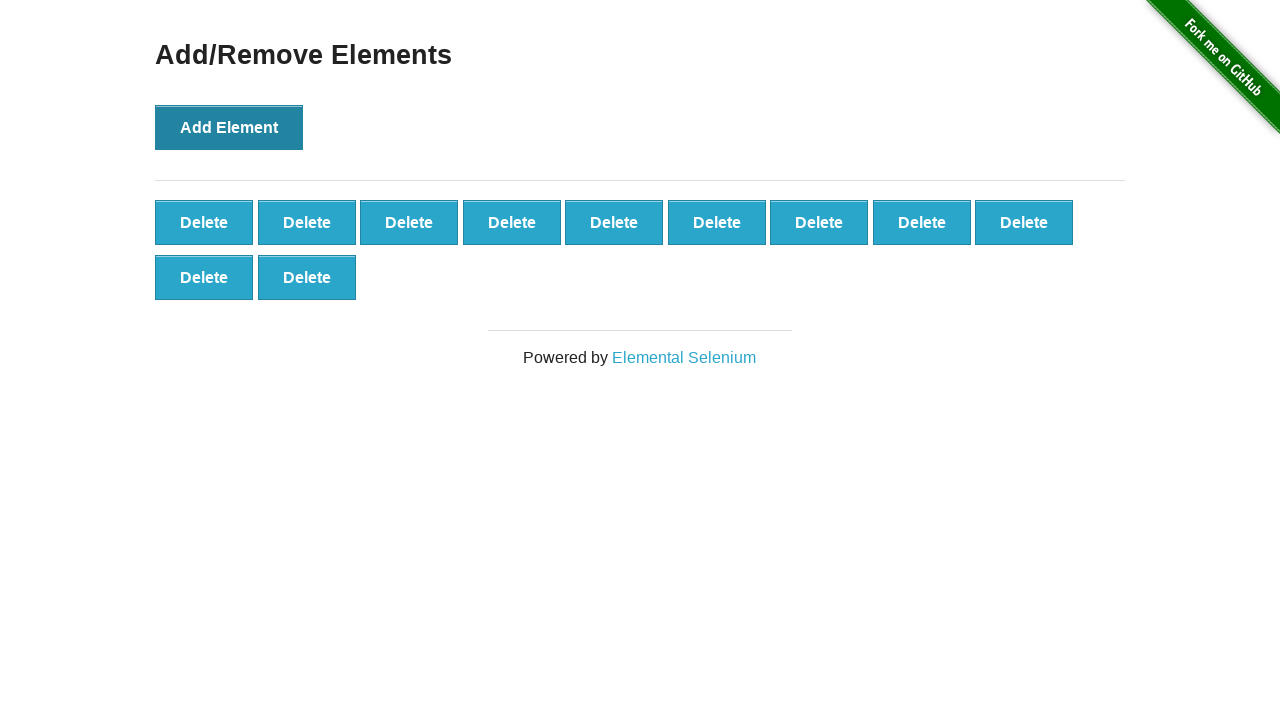

Clicked Add Element button (iteration 12/100) at (229, 127) on button:has-text('Add Element')
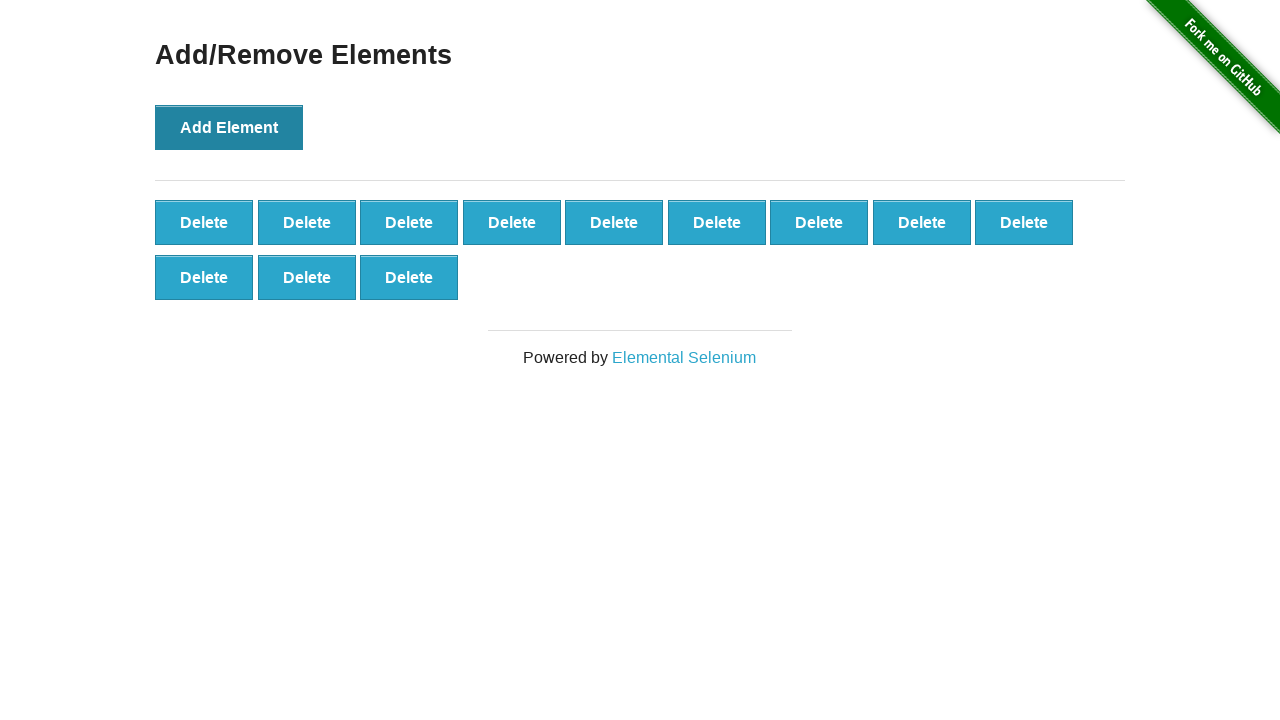

Clicked Add Element button (iteration 13/100) at (229, 127) on button:has-text('Add Element')
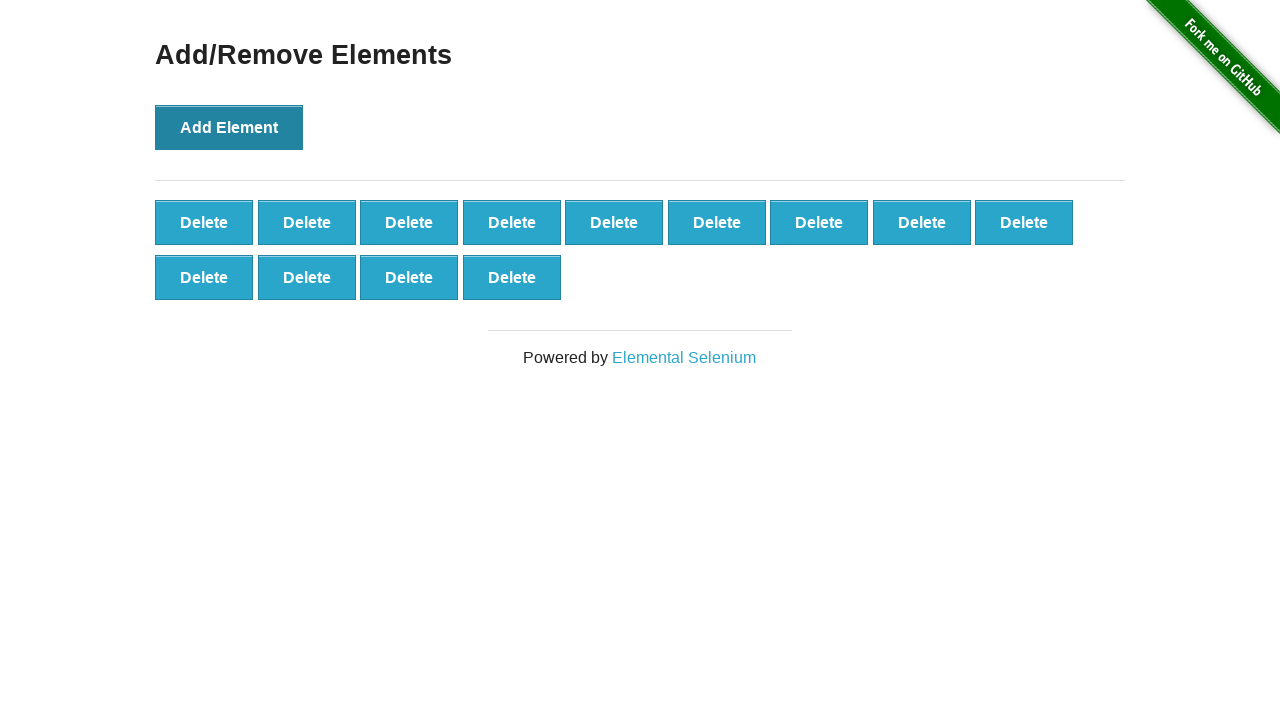

Clicked Add Element button (iteration 14/100) at (229, 127) on button:has-text('Add Element')
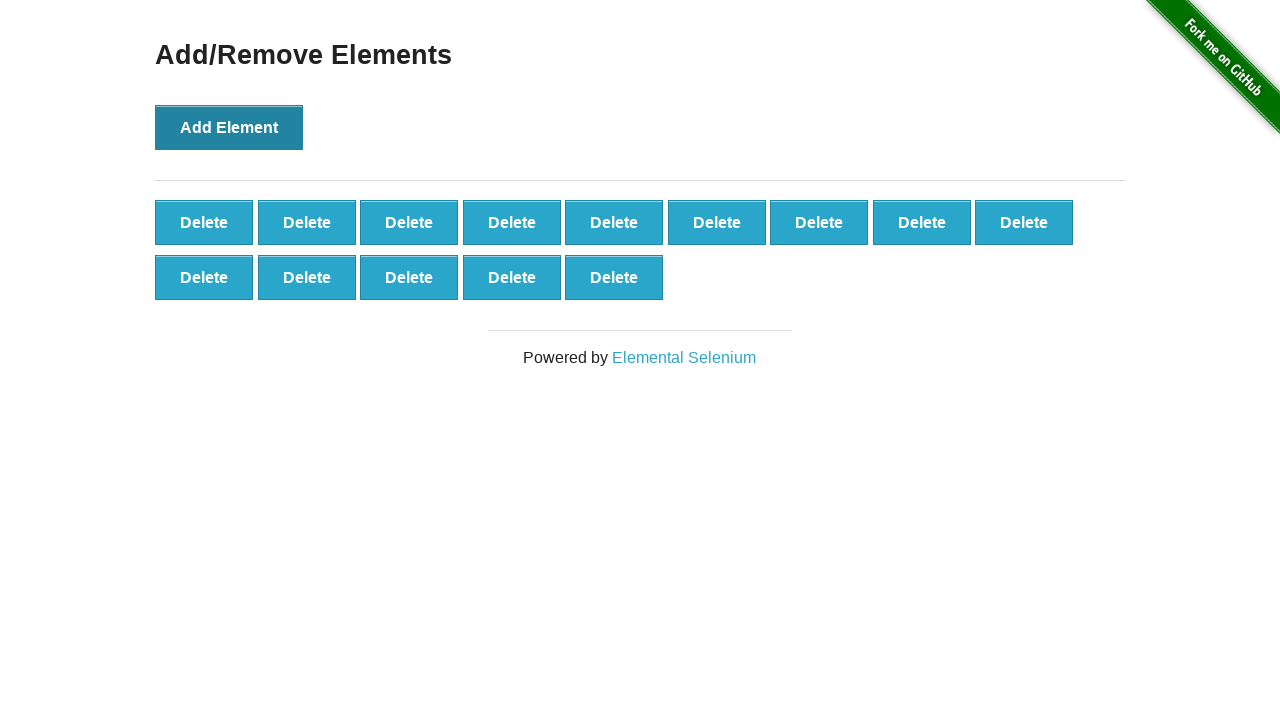

Clicked Add Element button (iteration 15/100) at (229, 127) on button:has-text('Add Element')
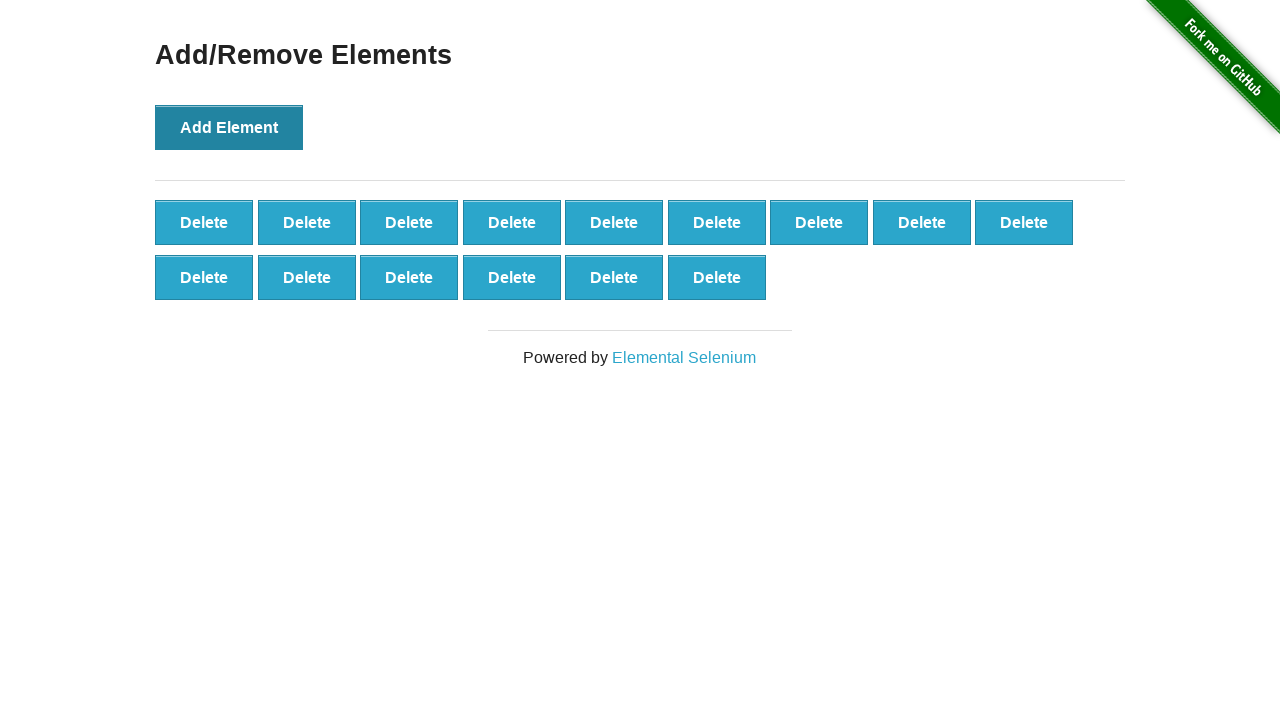

Clicked Add Element button (iteration 16/100) at (229, 127) on button:has-text('Add Element')
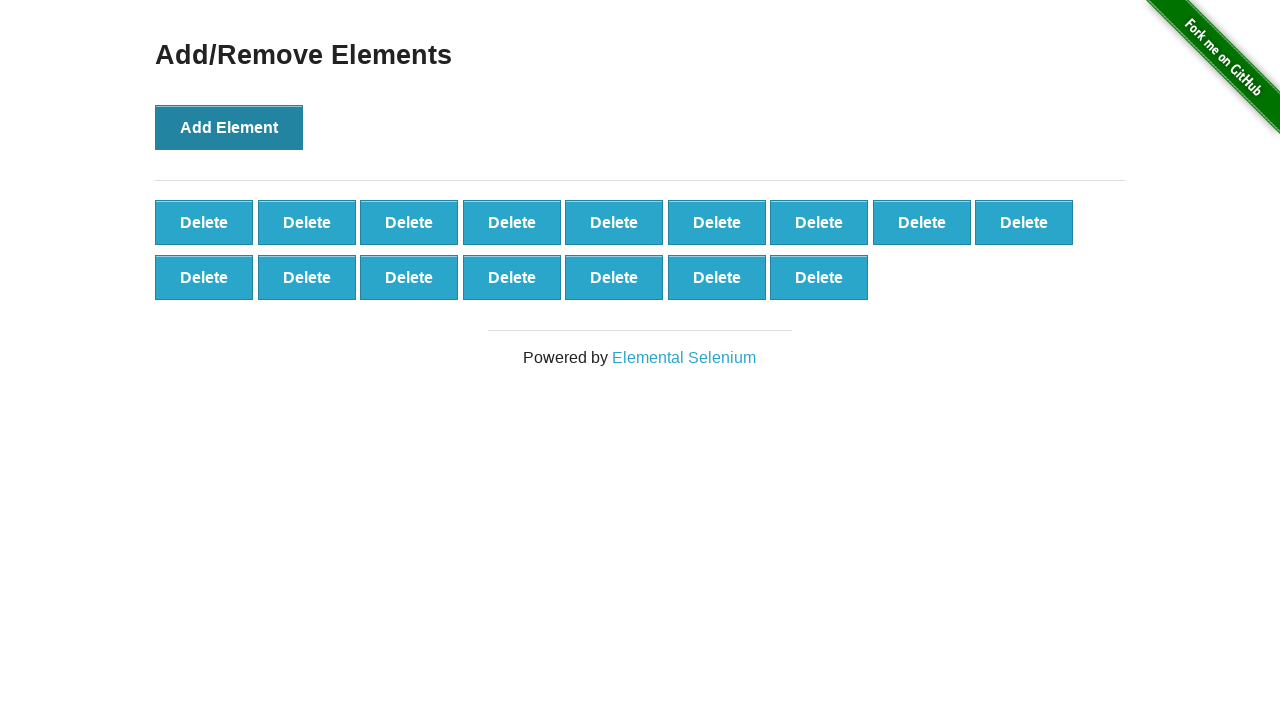

Clicked Add Element button (iteration 17/100) at (229, 127) on button:has-text('Add Element')
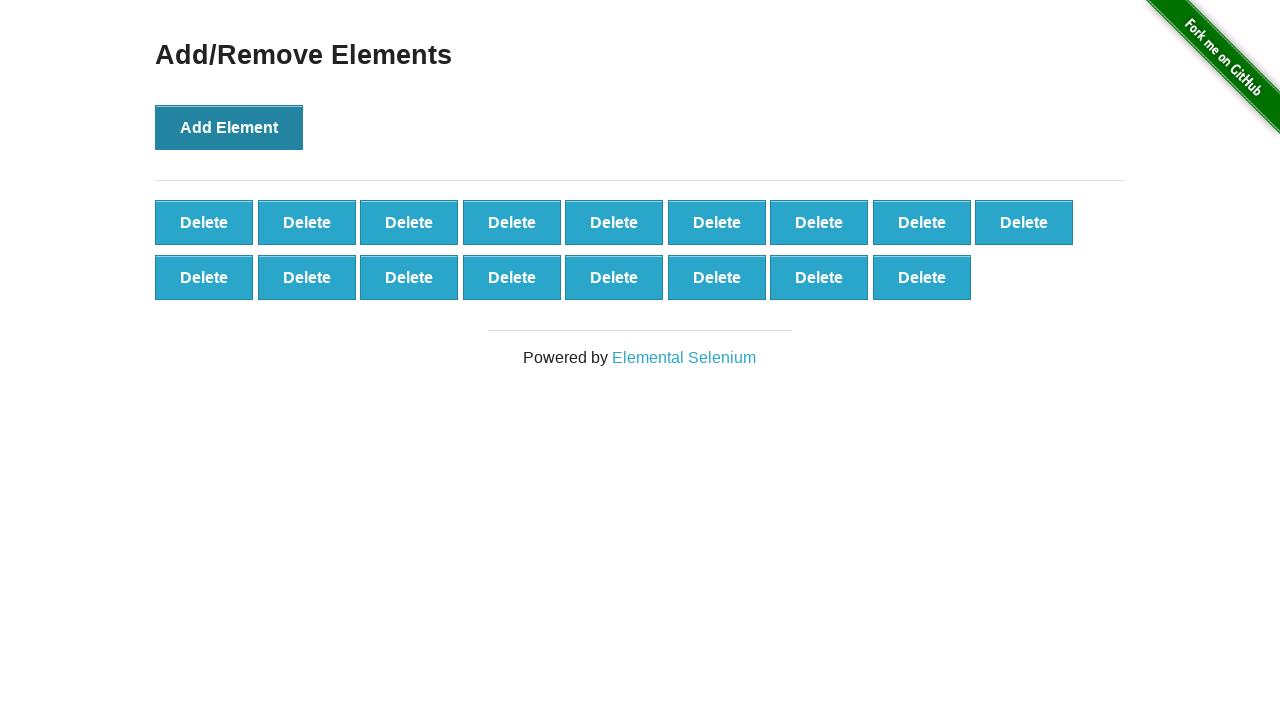

Clicked Add Element button (iteration 18/100) at (229, 127) on button:has-text('Add Element')
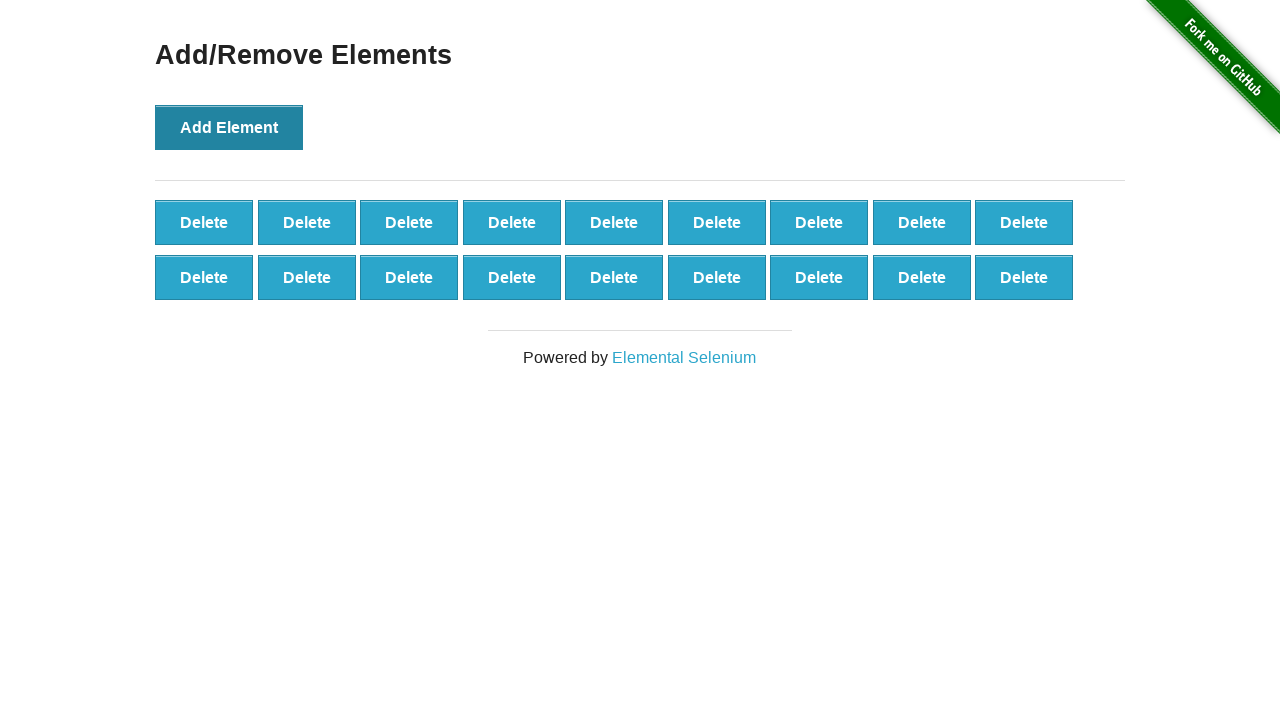

Clicked Add Element button (iteration 19/100) at (229, 127) on button:has-text('Add Element')
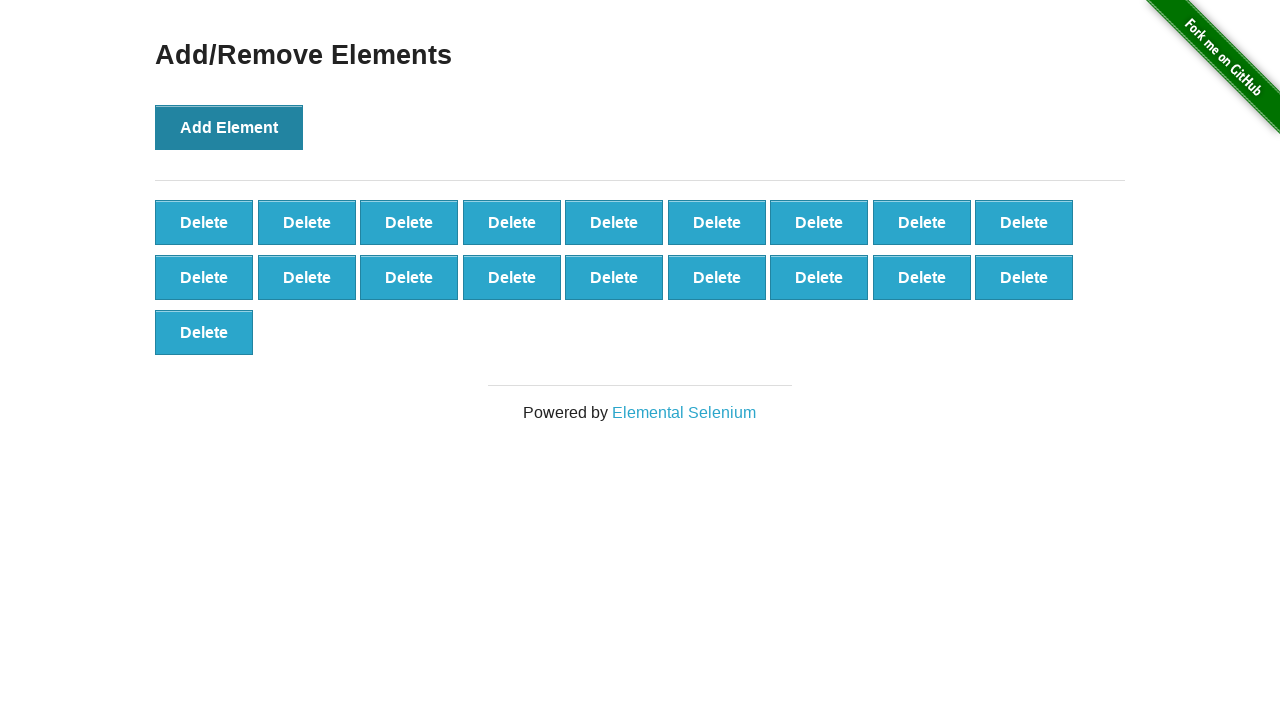

Clicked Add Element button (iteration 20/100) at (229, 127) on button:has-text('Add Element')
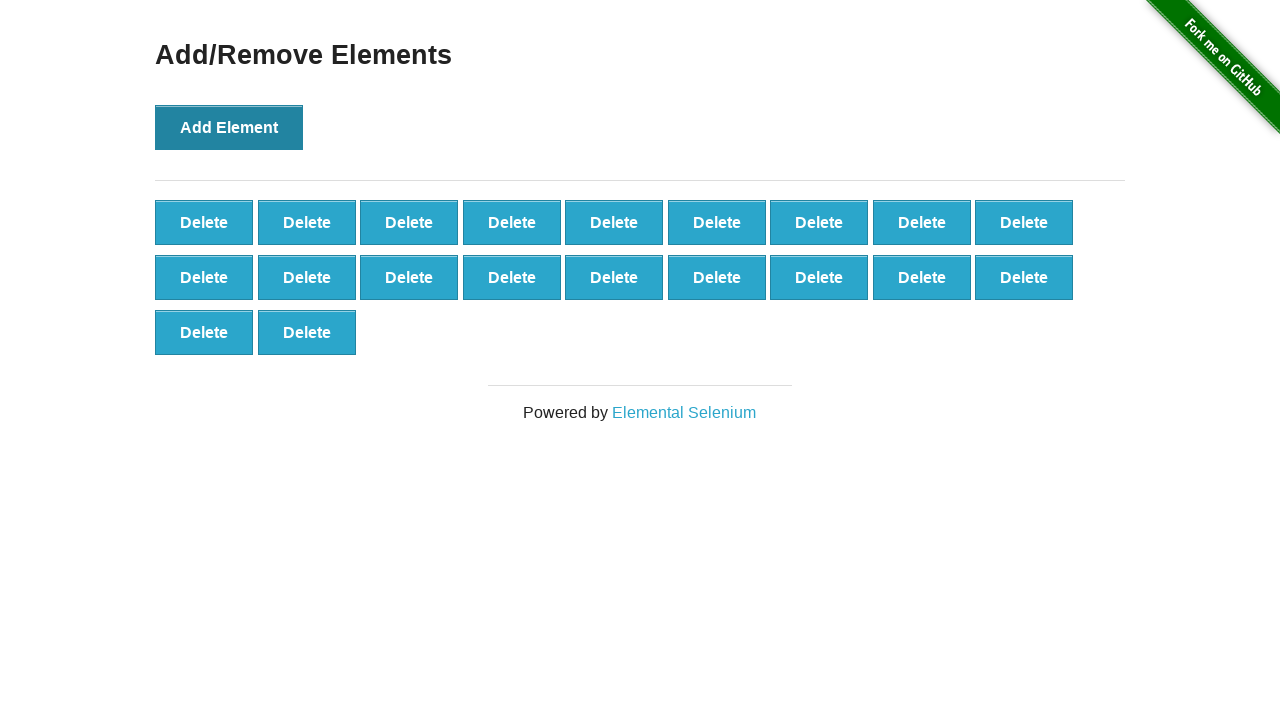

Clicked Add Element button (iteration 21/100) at (229, 127) on button:has-text('Add Element')
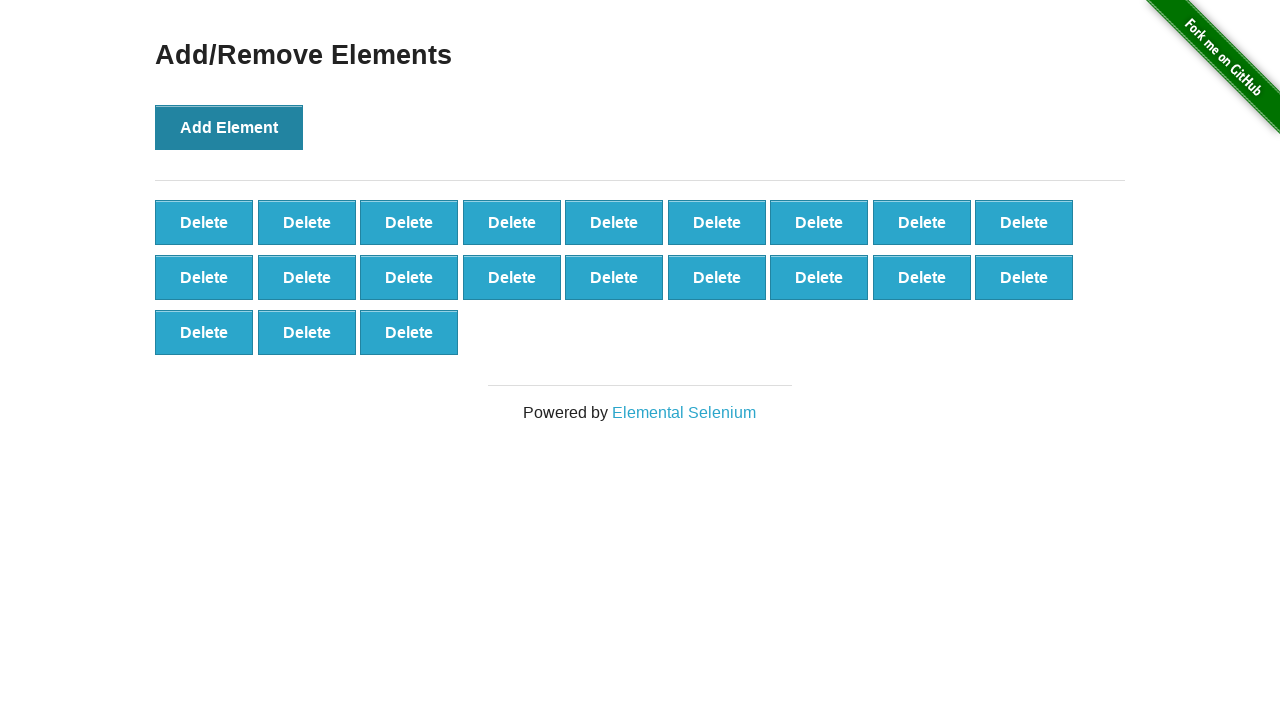

Clicked Add Element button (iteration 22/100) at (229, 127) on button:has-text('Add Element')
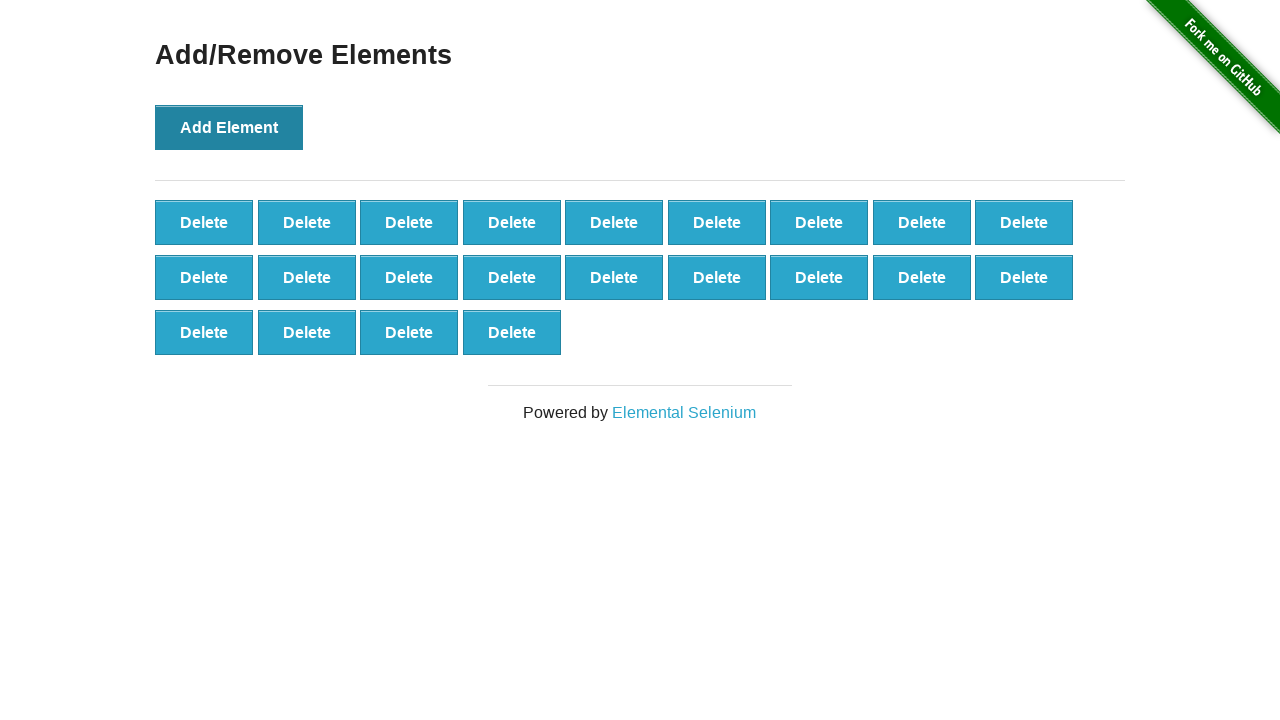

Clicked Add Element button (iteration 23/100) at (229, 127) on button:has-text('Add Element')
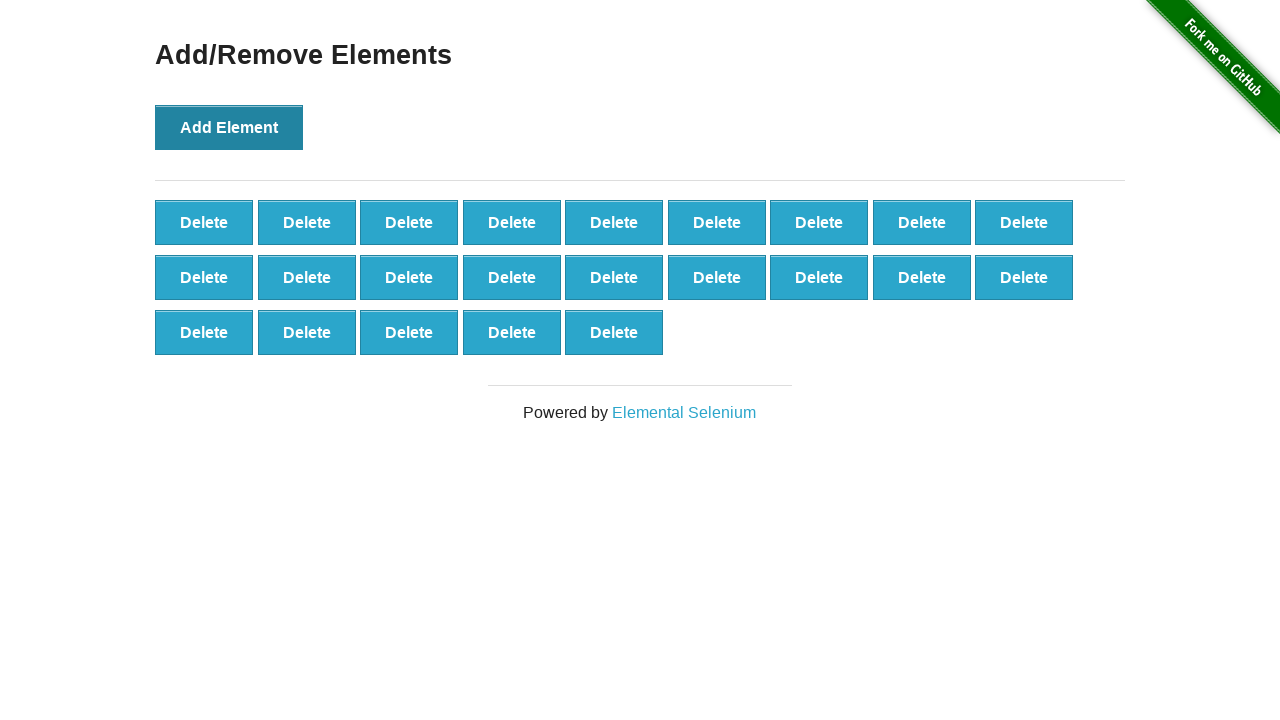

Clicked Add Element button (iteration 24/100) at (229, 127) on button:has-text('Add Element')
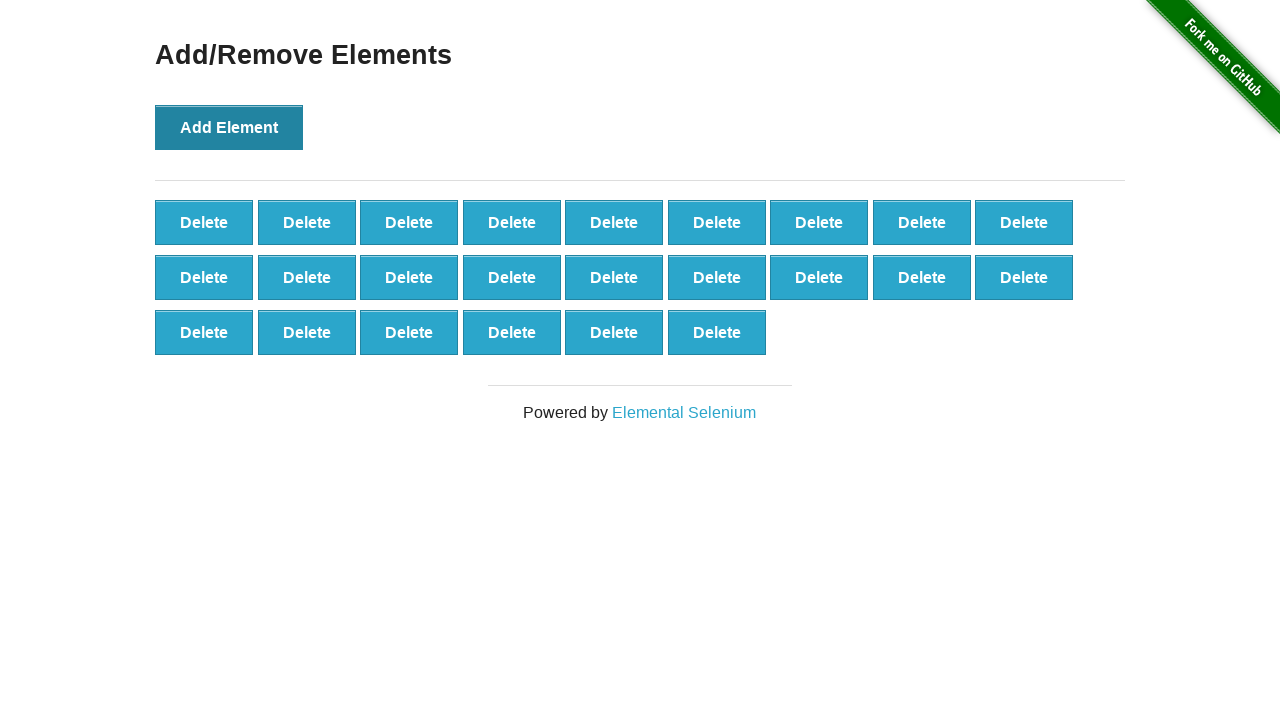

Clicked Add Element button (iteration 25/100) at (229, 127) on button:has-text('Add Element')
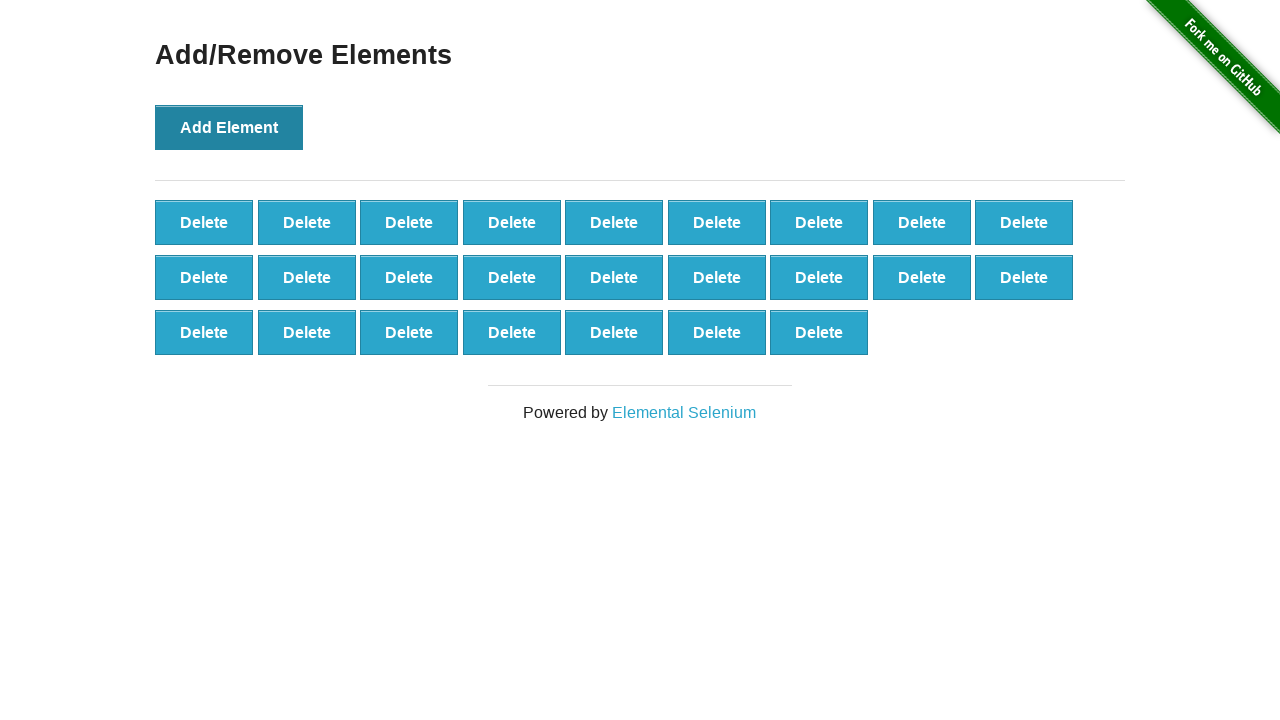

Clicked Add Element button (iteration 26/100) at (229, 127) on button:has-text('Add Element')
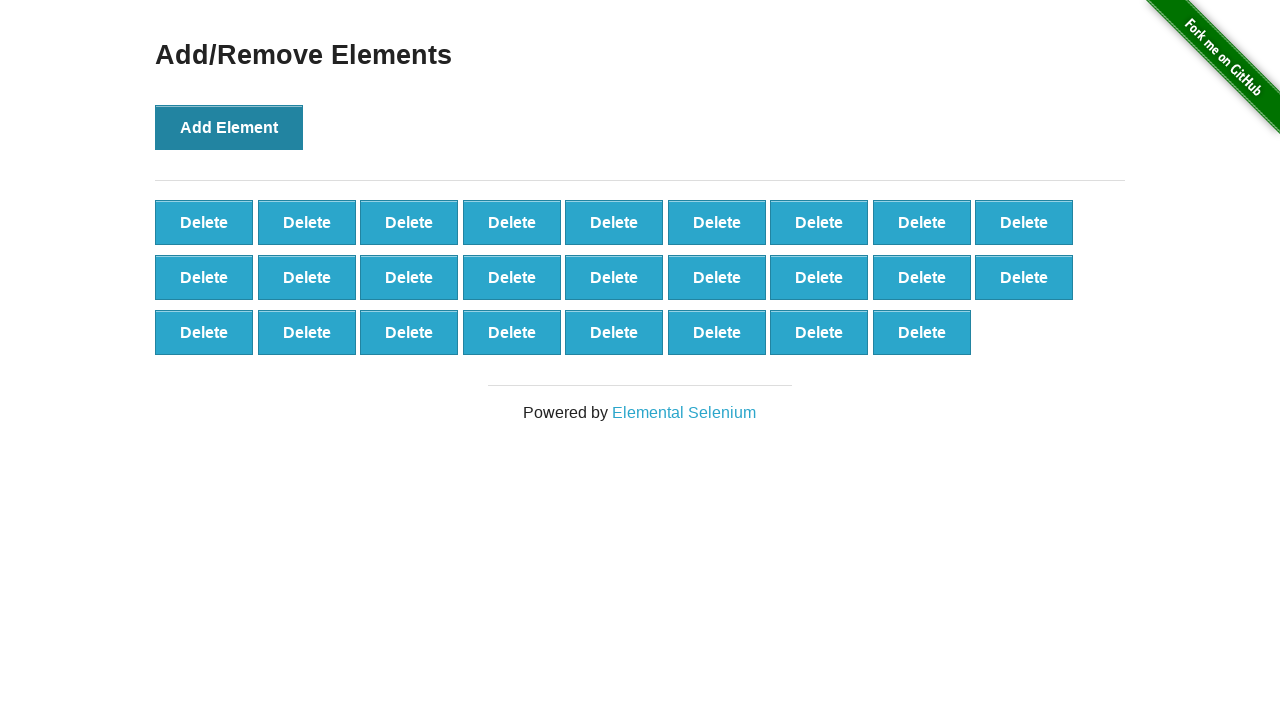

Clicked Add Element button (iteration 27/100) at (229, 127) on button:has-text('Add Element')
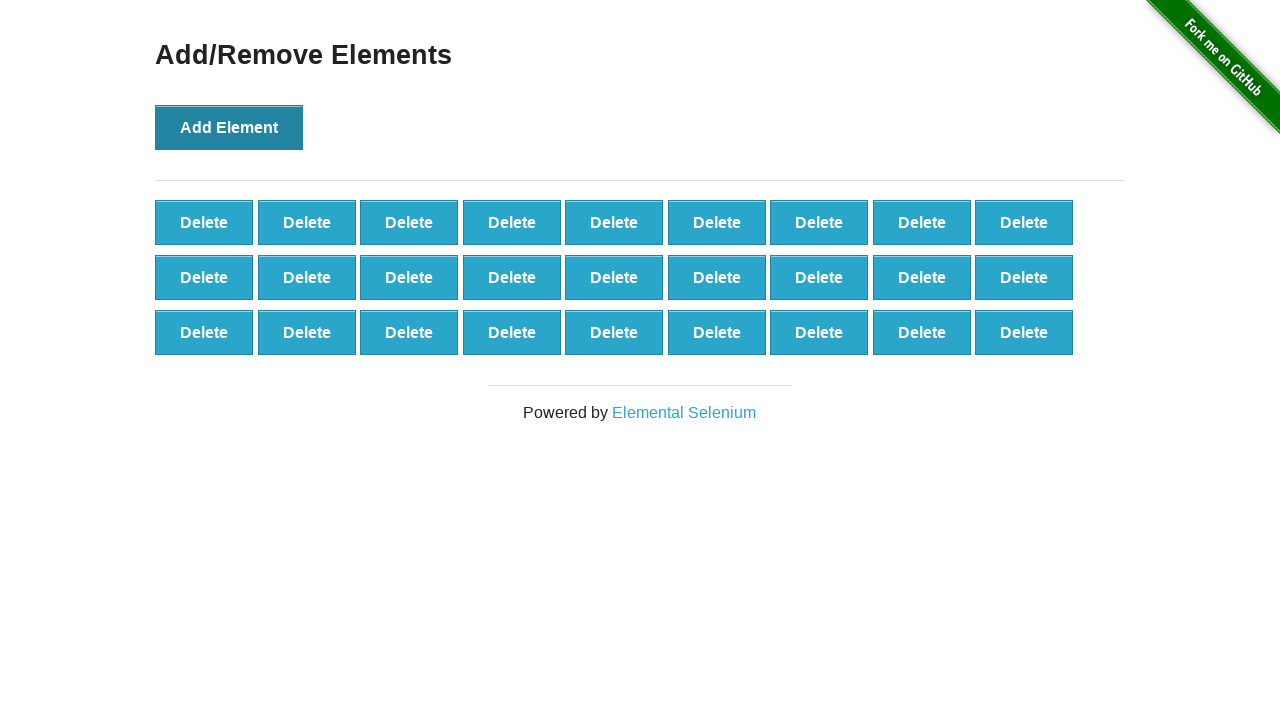

Clicked Add Element button (iteration 28/100) at (229, 127) on button:has-text('Add Element')
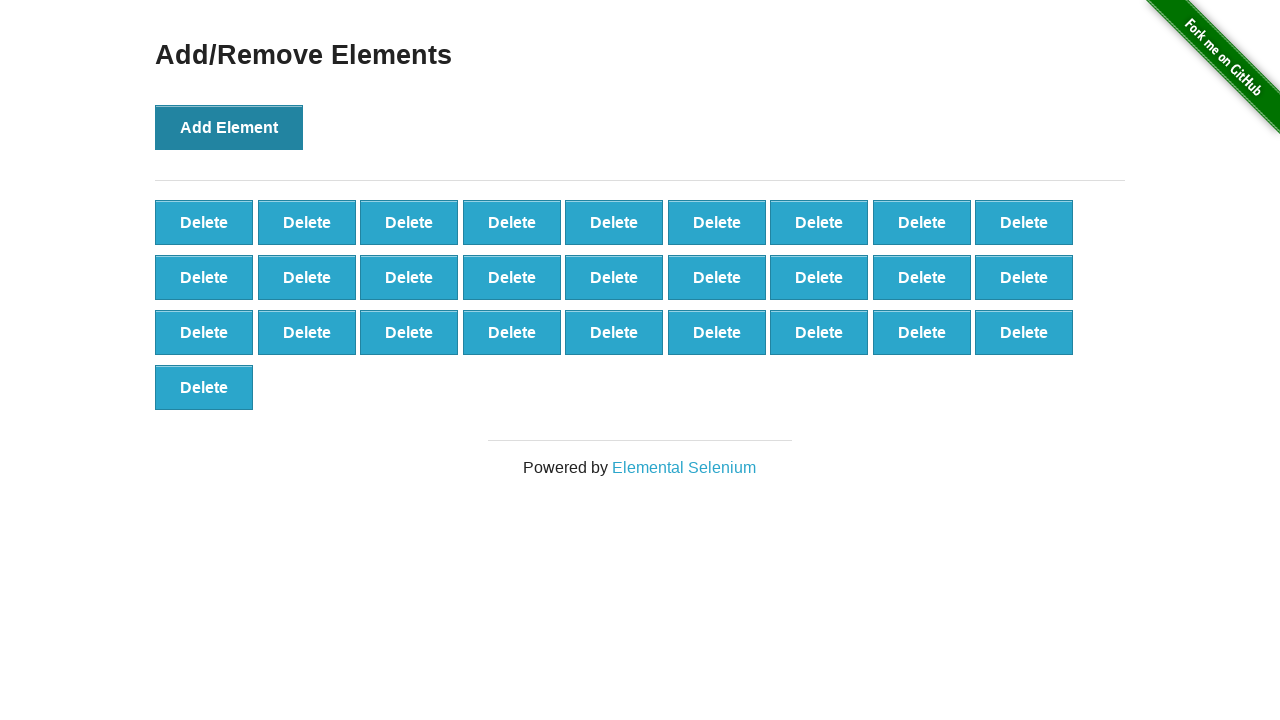

Clicked Add Element button (iteration 29/100) at (229, 127) on button:has-text('Add Element')
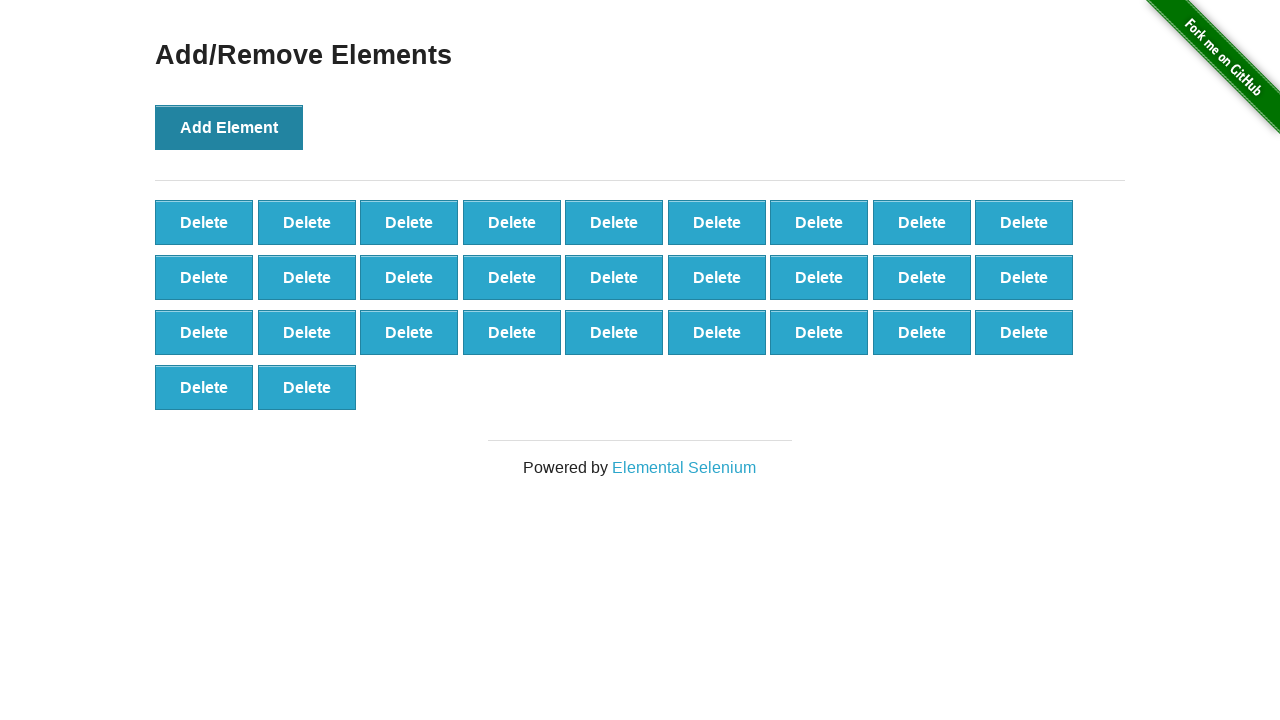

Clicked Add Element button (iteration 30/100) at (229, 127) on button:has-text('Add Element')
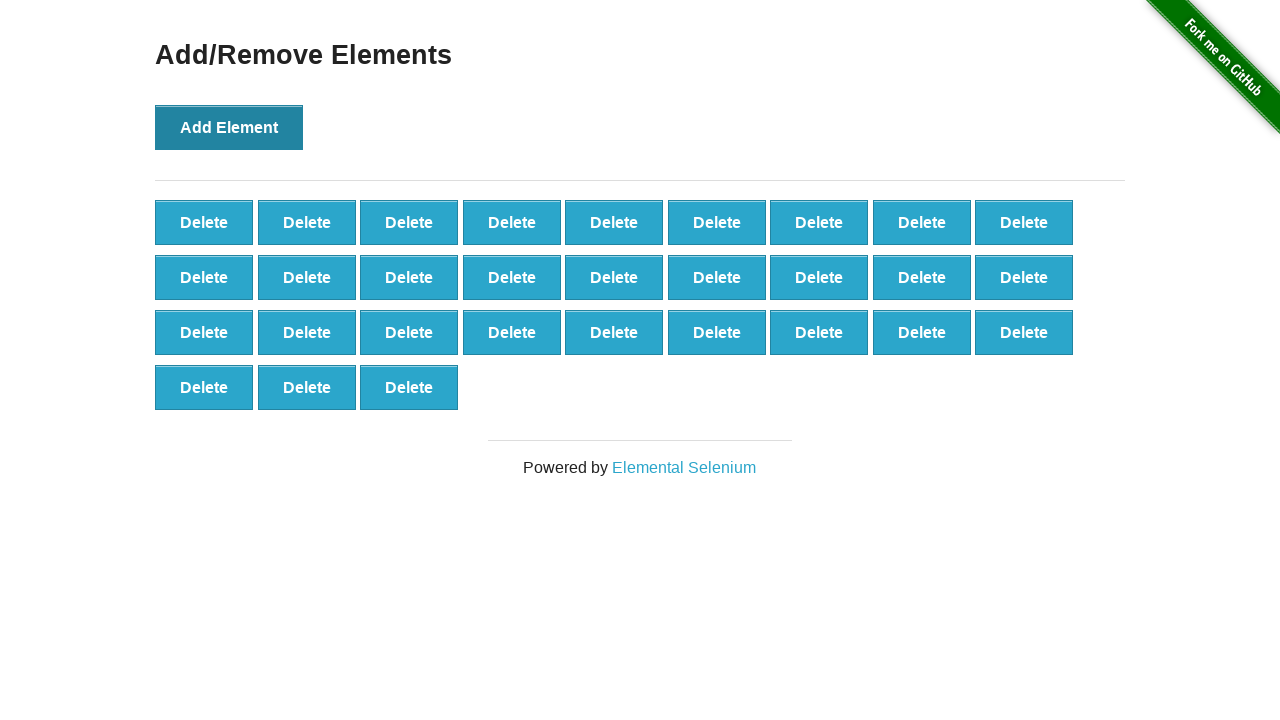

Clicked Add Element button (iteration 31/100) at (229, 127) on button:has-text('Add Element')
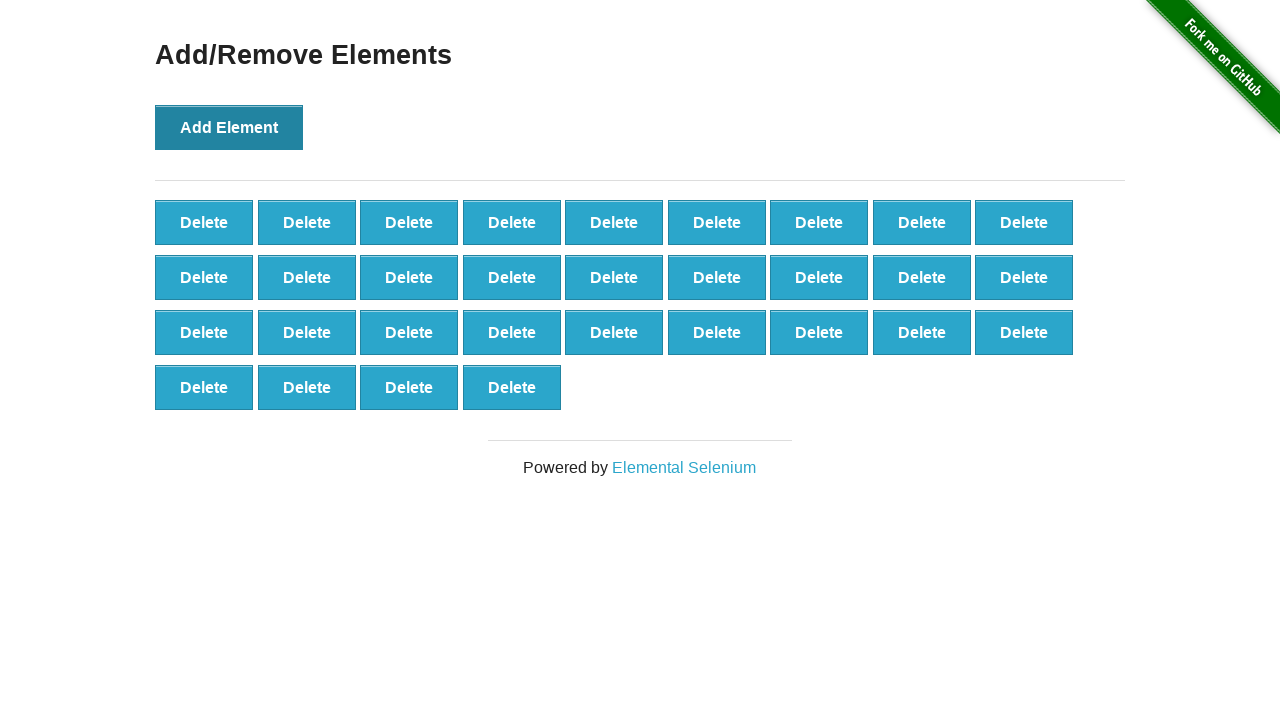

Clicked Add Element button (iteration 32/100) at (229, 127) on button:has-text('Add Element')
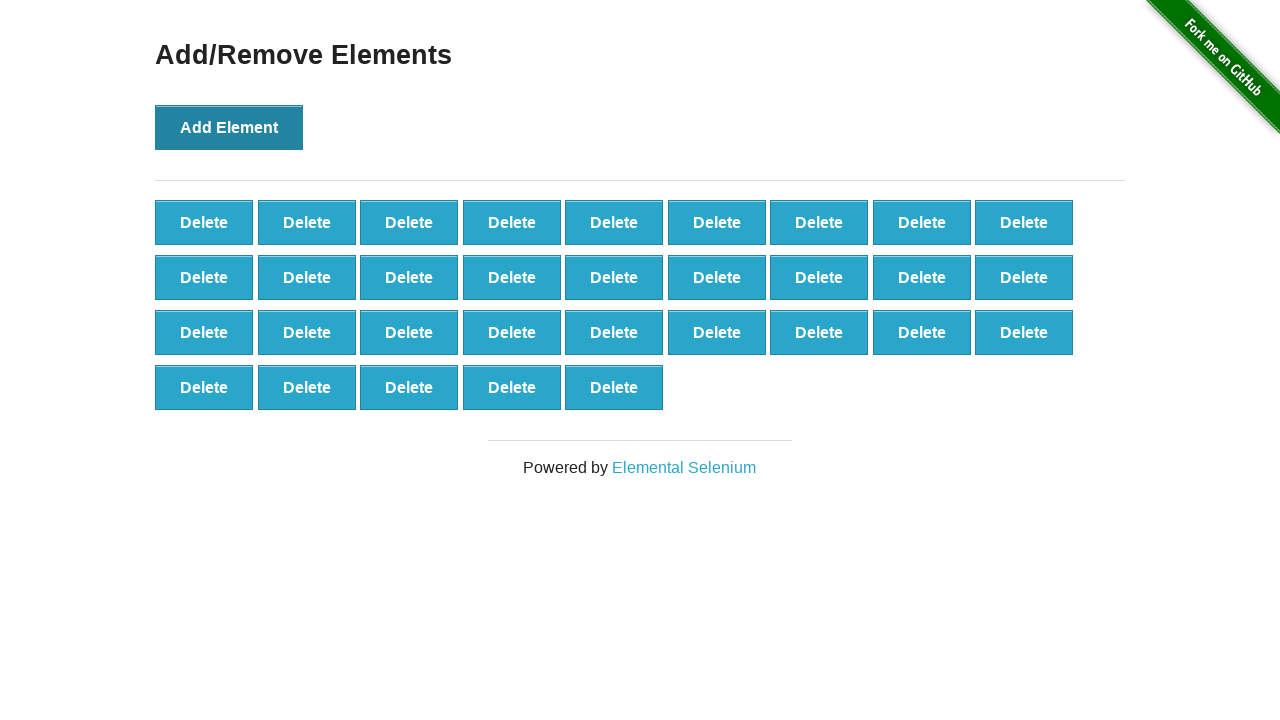

Clicked Add Element button (iteration 33/100) at (229, 127) on button:has-text('Add Element')
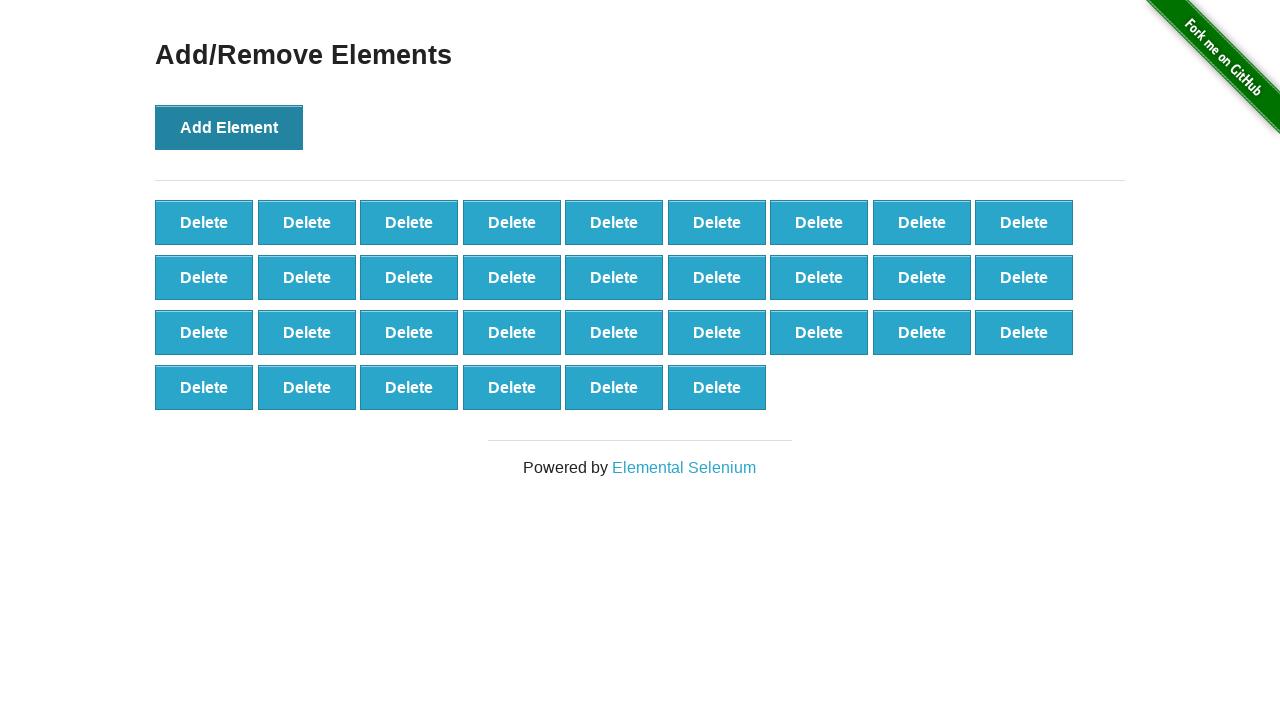

Clicked Add Element button (iteration 34/100) at (229, 127) on button:has-text('Add Element')
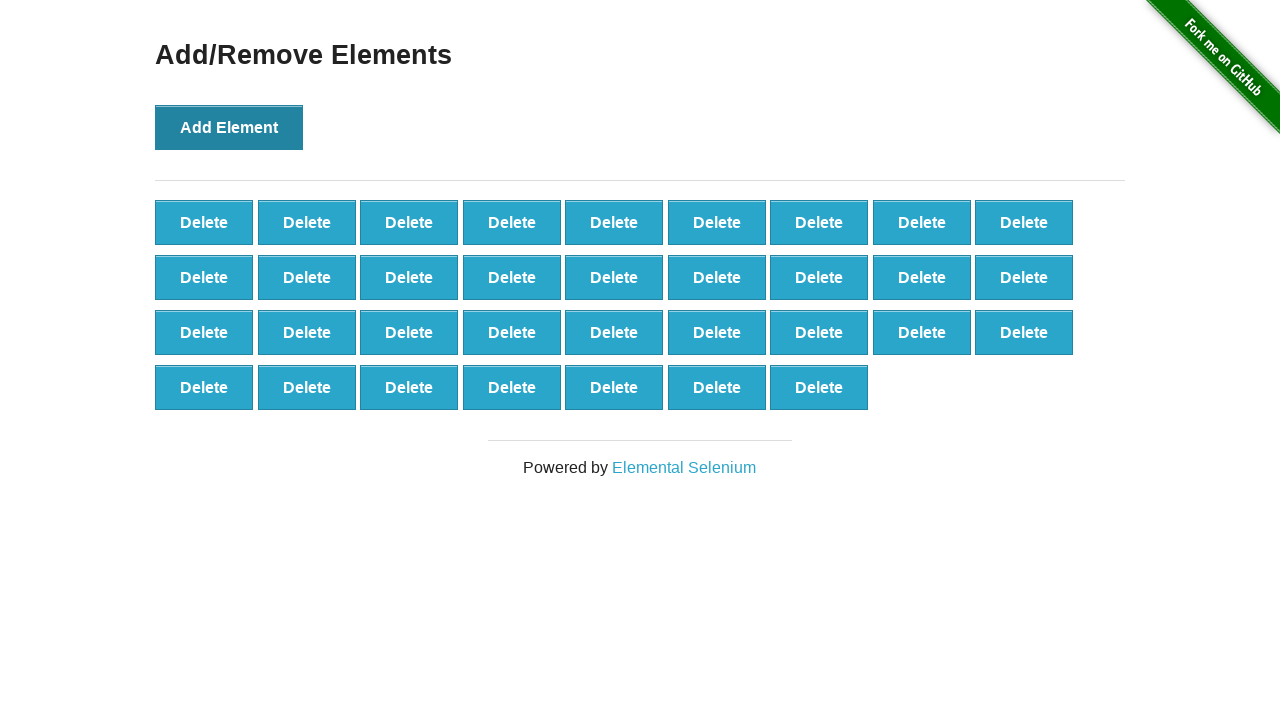

Clicked Add Element button (iteration 35/100) at (229, 127) on button:has-text('Add Element')
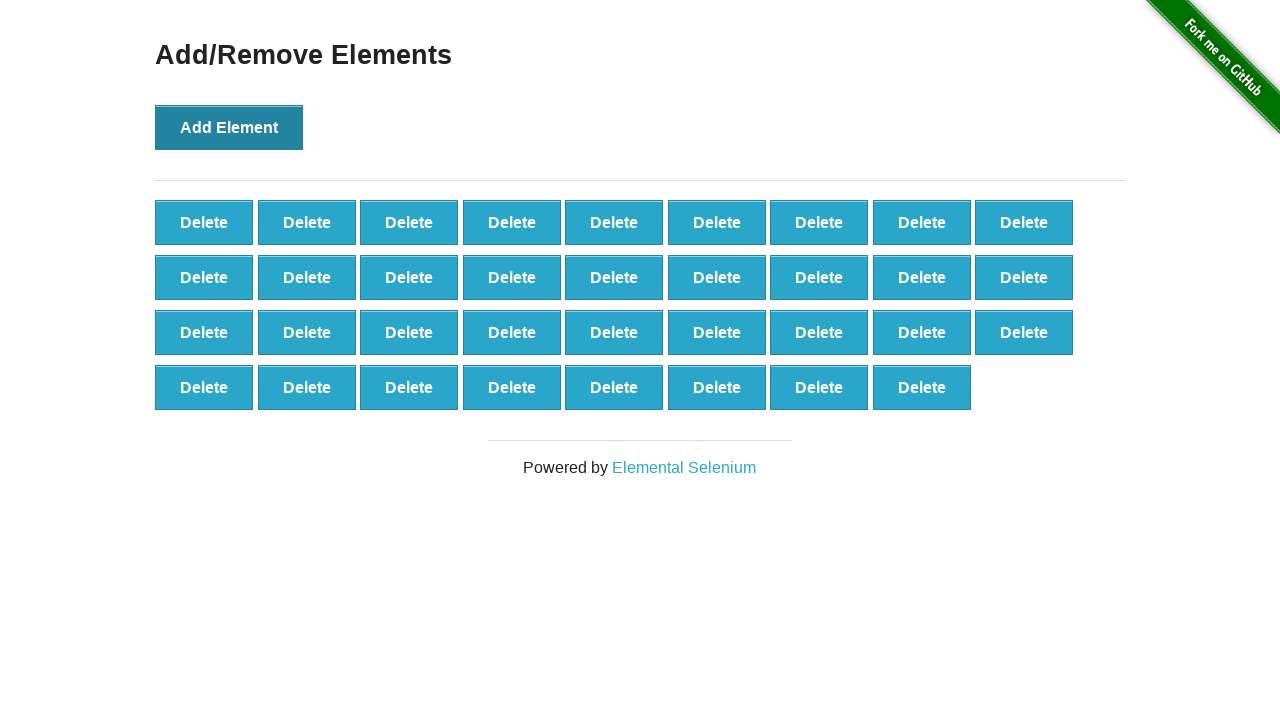

Clicked Add Element button (iteration 36/100) at (229, 127) on button:has-text('Add Element')
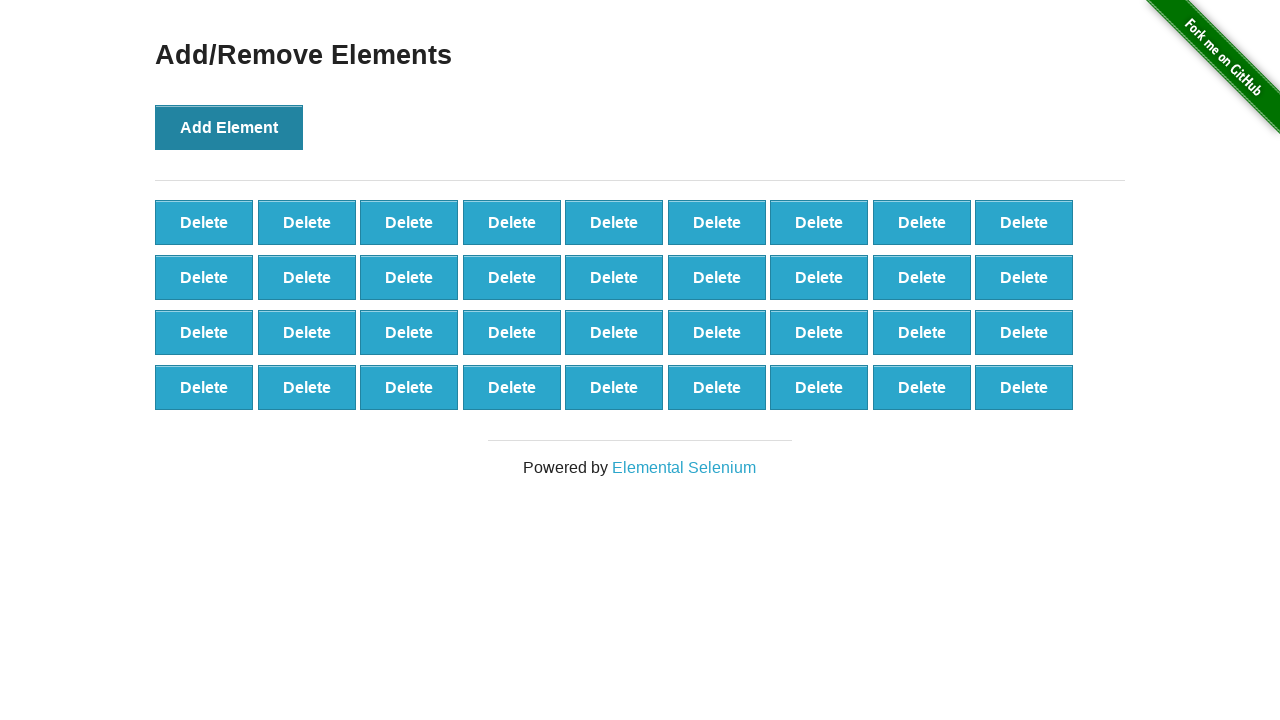

Clicked Add Element button (iteration 37/100) at (229, 127) on button:has-text('Add Element')
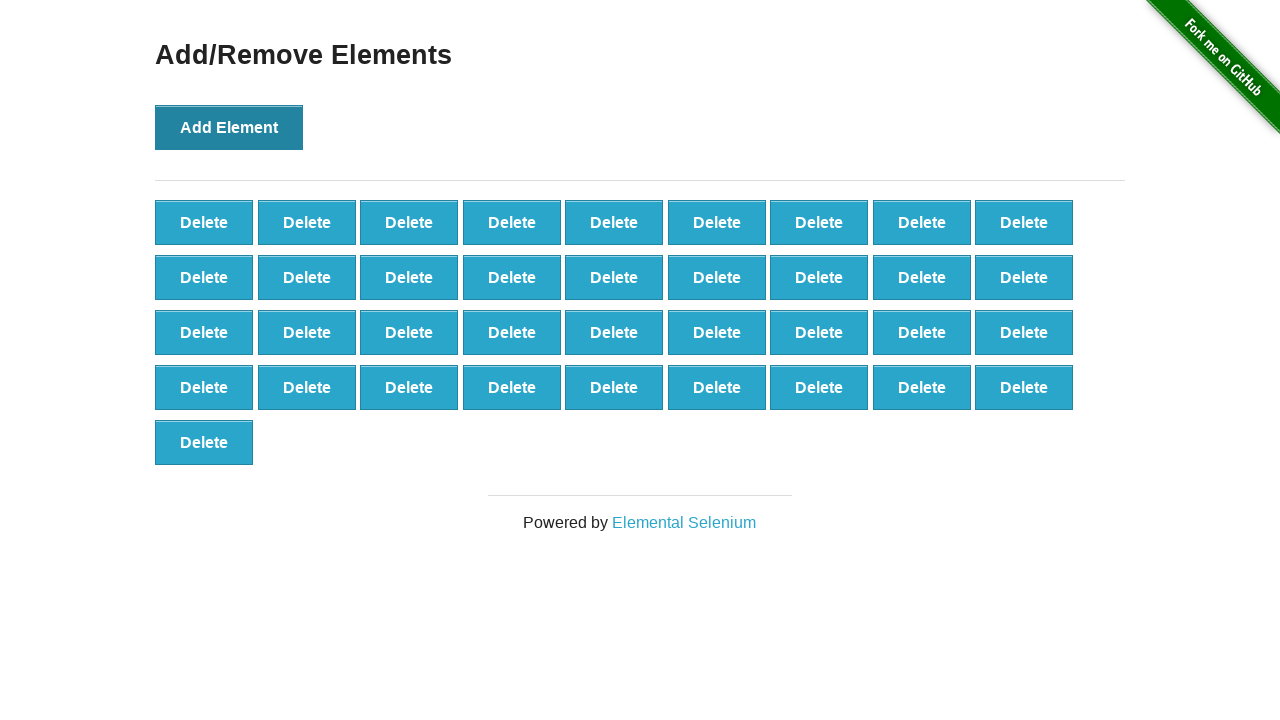

Clicked Add Element button (iteration 38/100) at (229, 127) on button:has-text('Add Element')
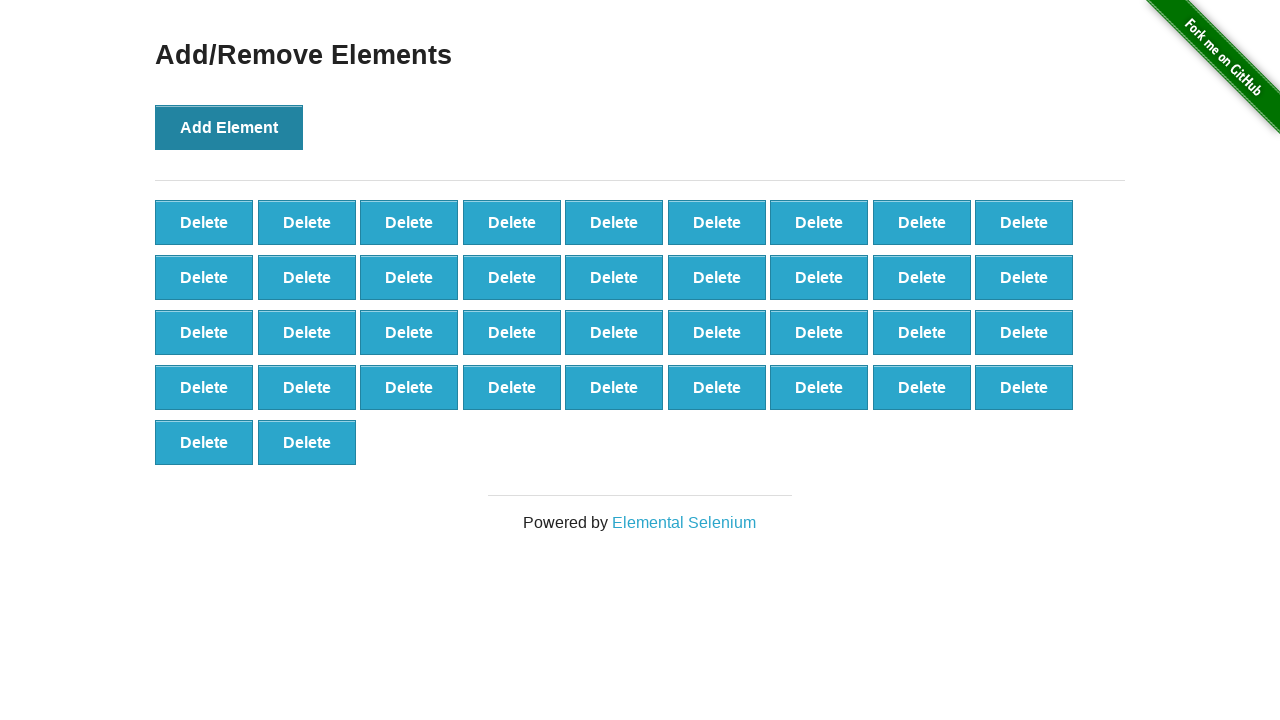

Clicked Add Element button (iteration 39/100) at (229, 127) on button:has-text('Add Element')
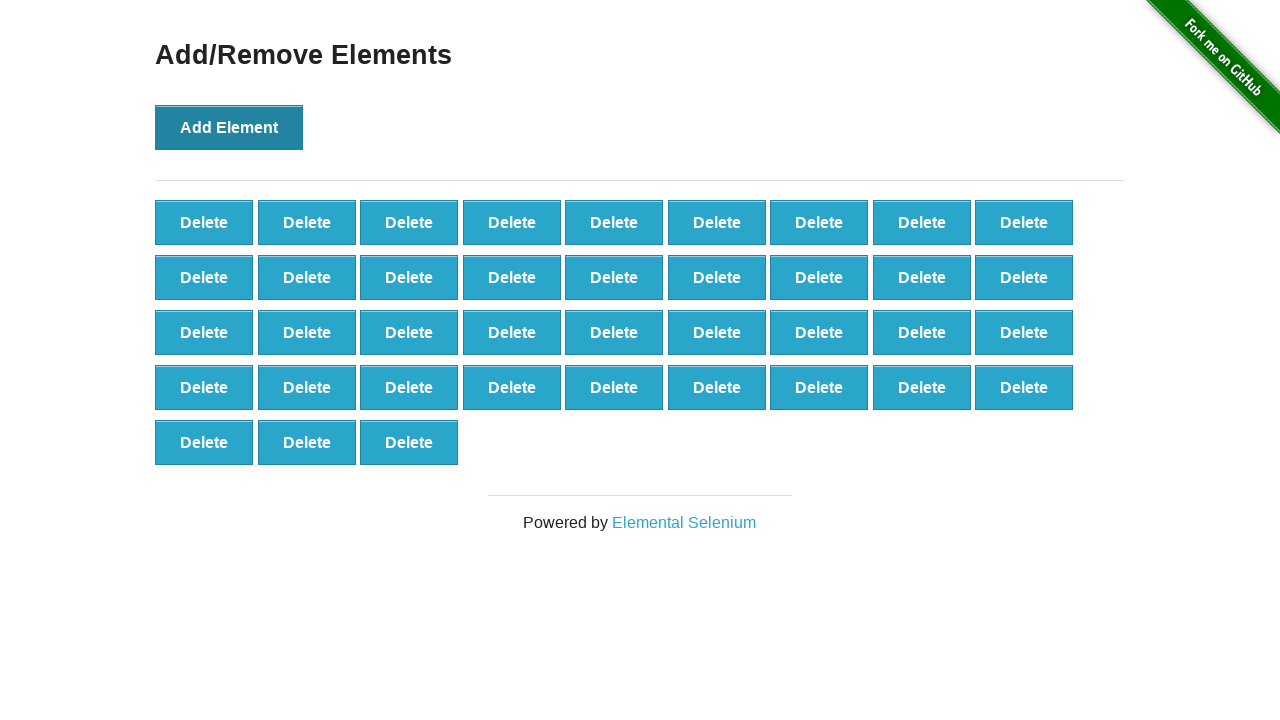

Clicked Add Element button (iteration 40/100) at (229, 127) on button:has-text('Add Element')
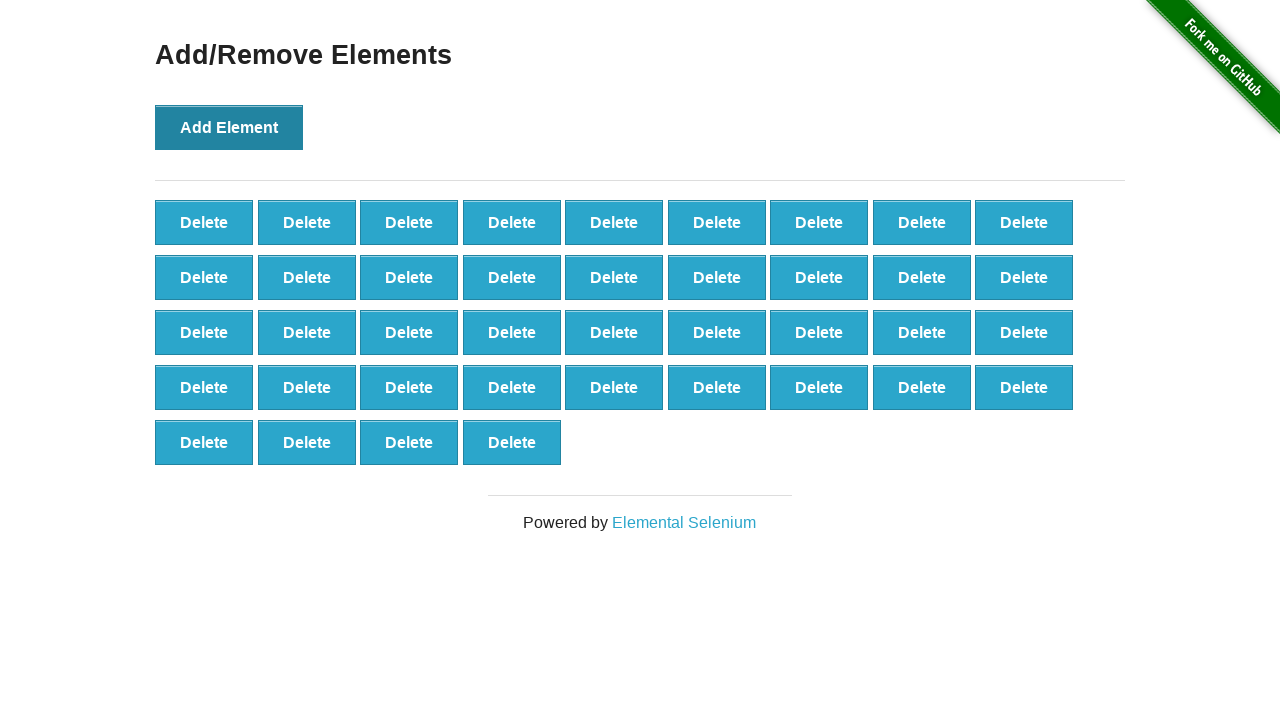

Clicked Add Element button (iteration 41/100) at (229, 127) on button:has-text('Add Element')
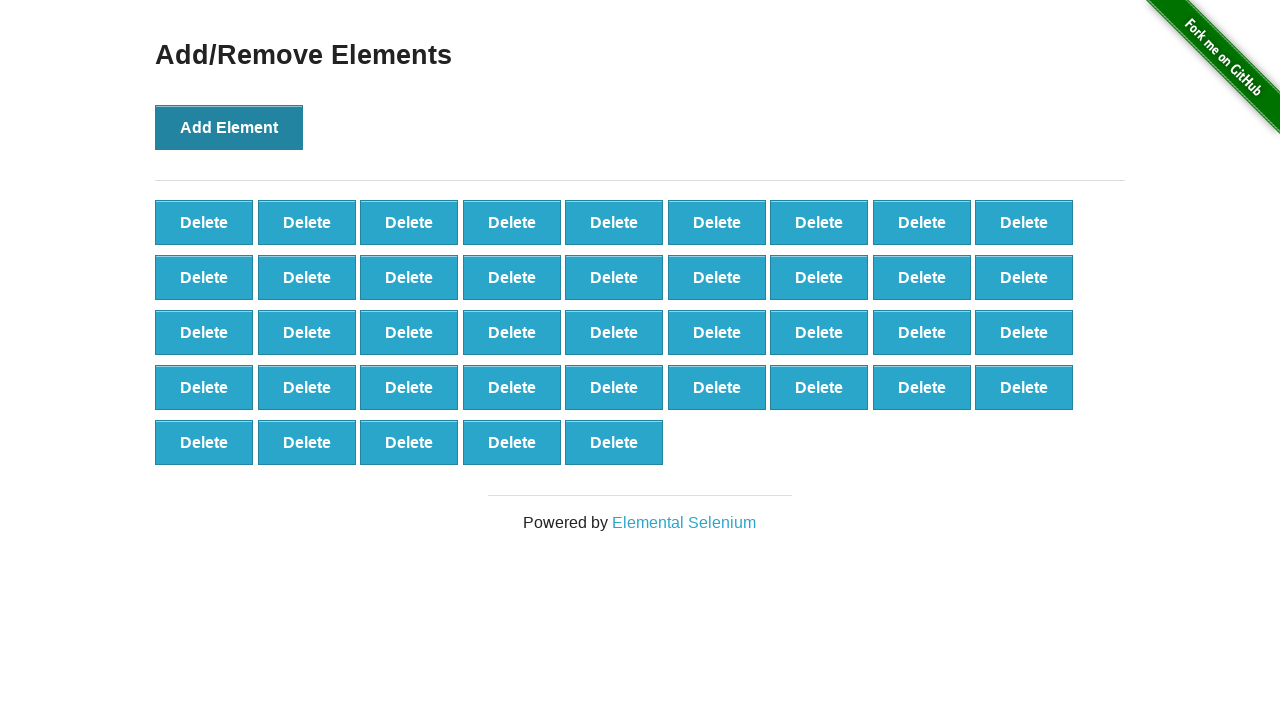

Clicked Add Element button (iteration 42/100) at (229, 127) on button:has-text('Add Element')
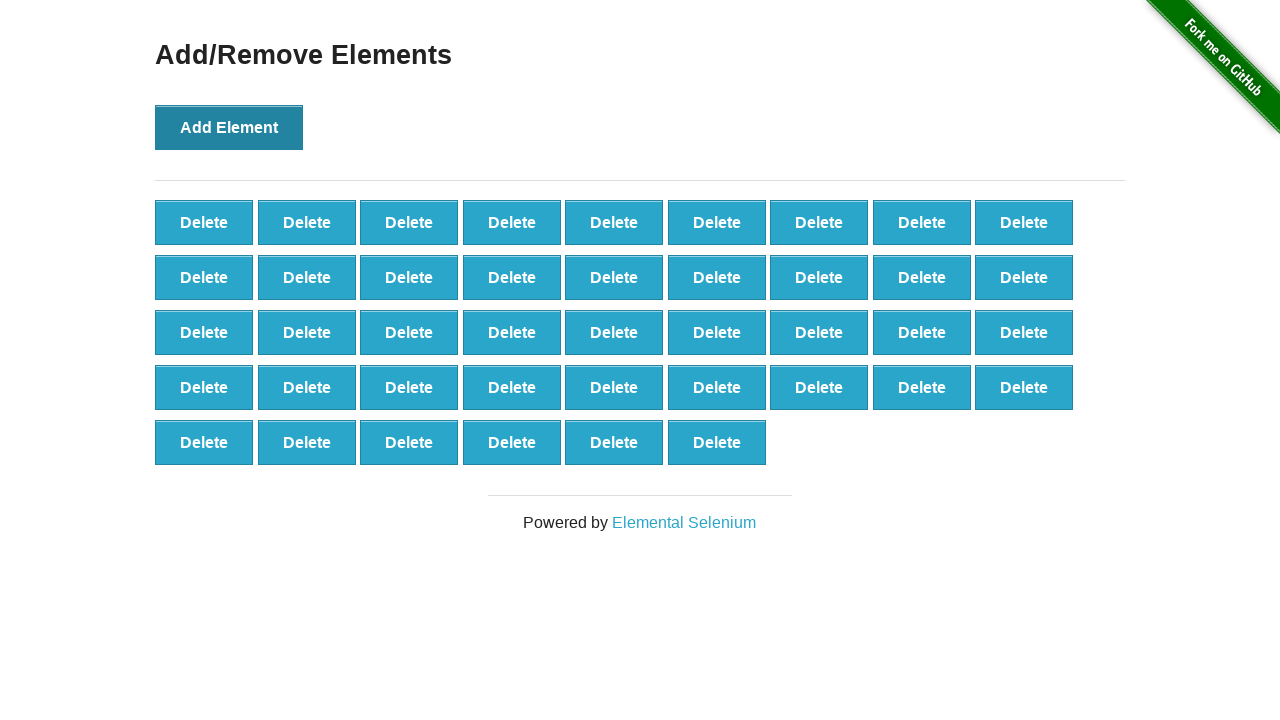

Clicked Add Element button (iteration 43/100) at (229, 127) on button:has-text('Add Element')
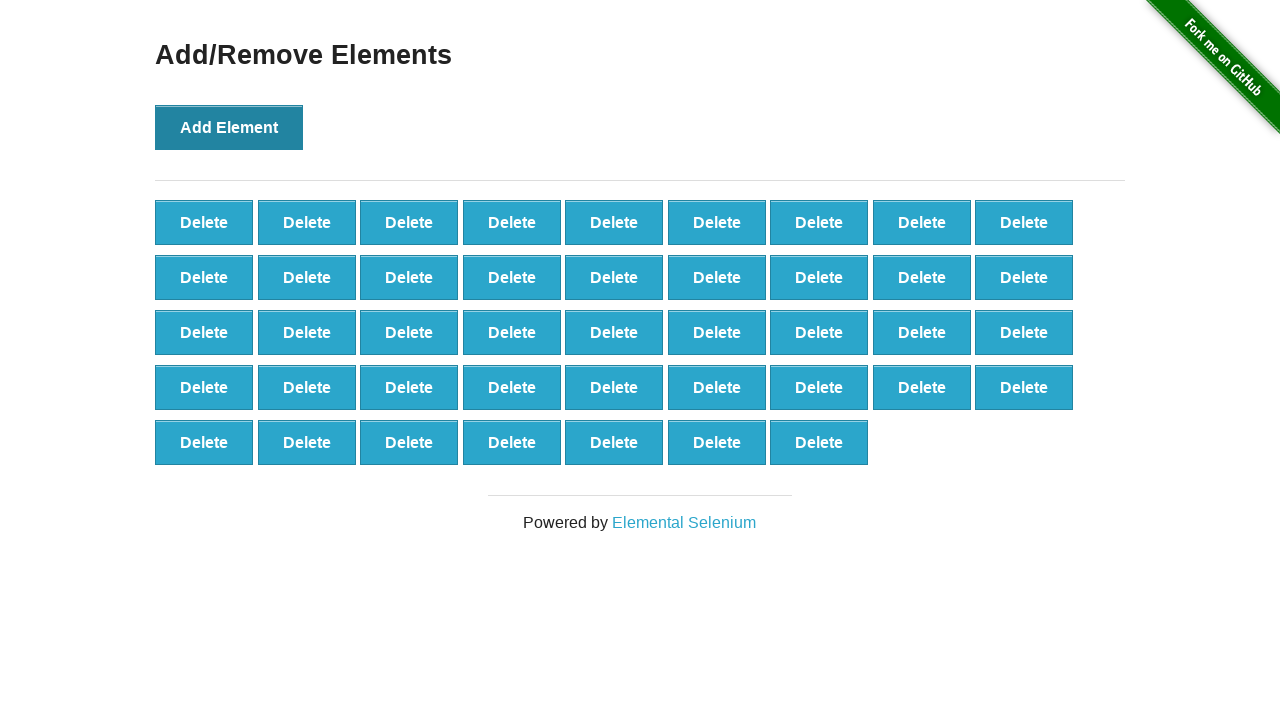

Clicked Add Element button (iteration 44/100) at (229, 127) on button:has-text('Add Element')
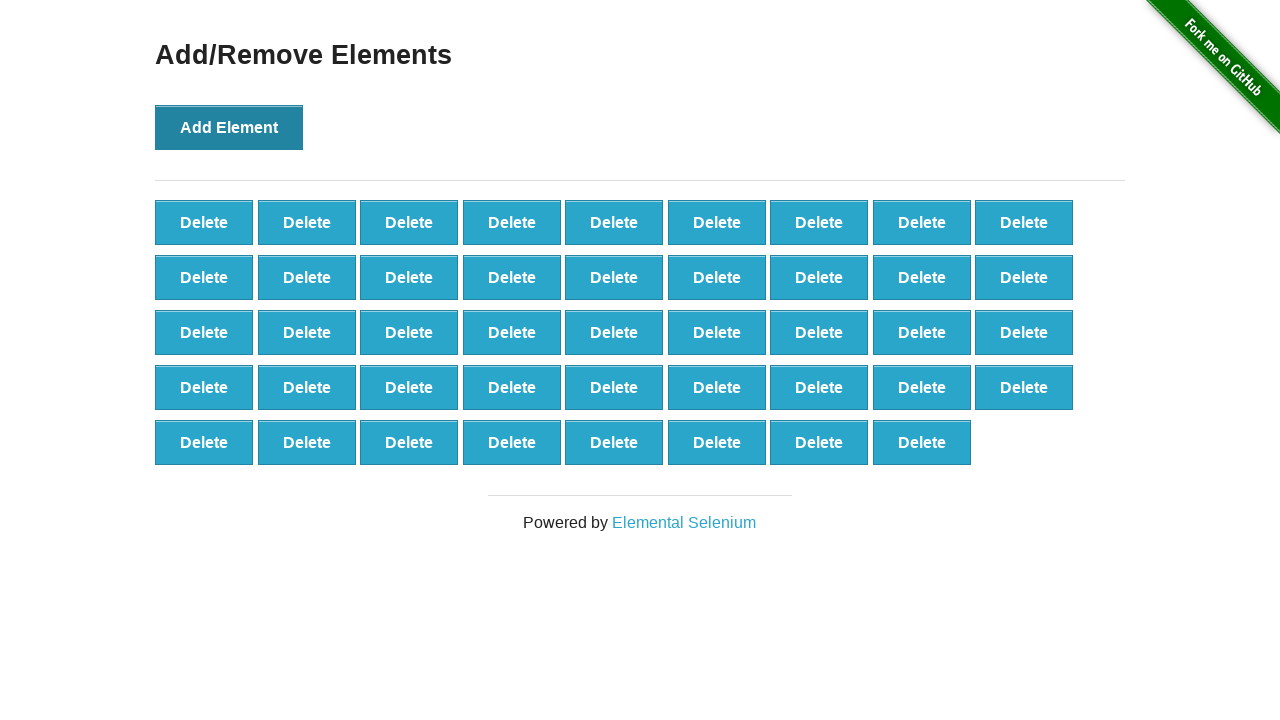

Clicked Add Element button (iteration 45/100) at (229, 127) on button:has-text('Add Element')
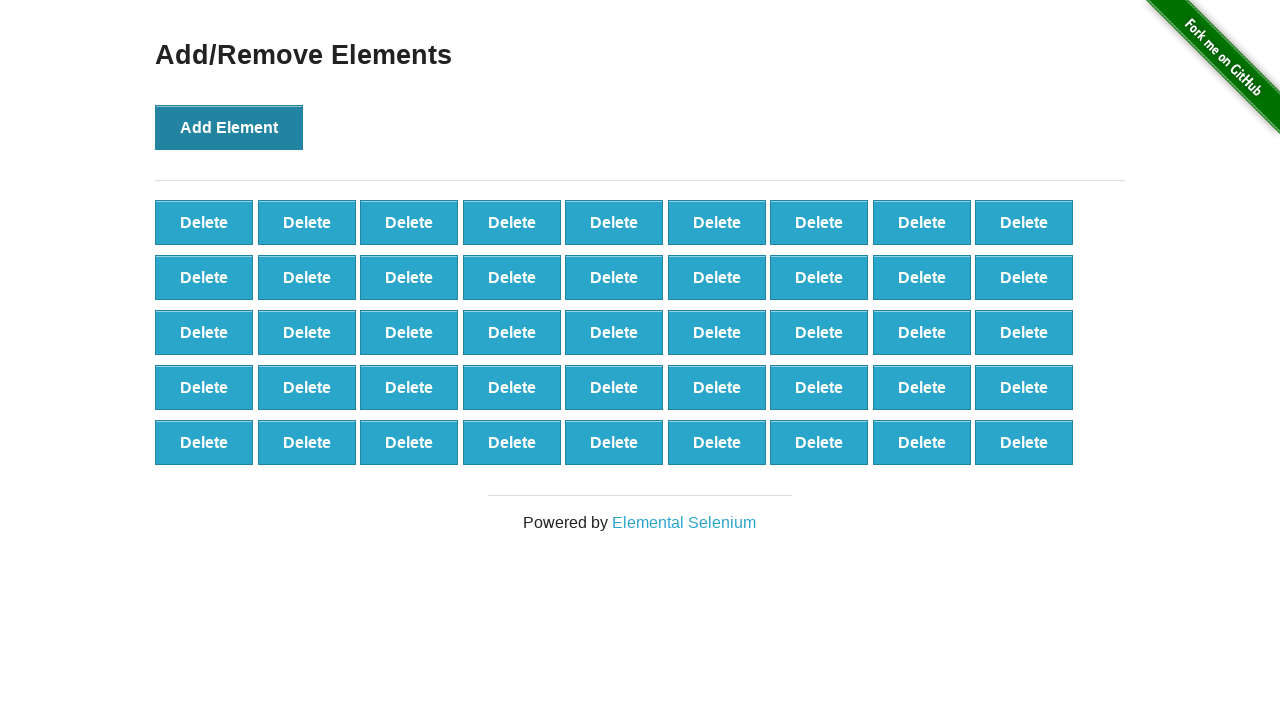

Clicked Add Element button (iteration 46/100) at (229, 127) on button:has-text('Add Element')
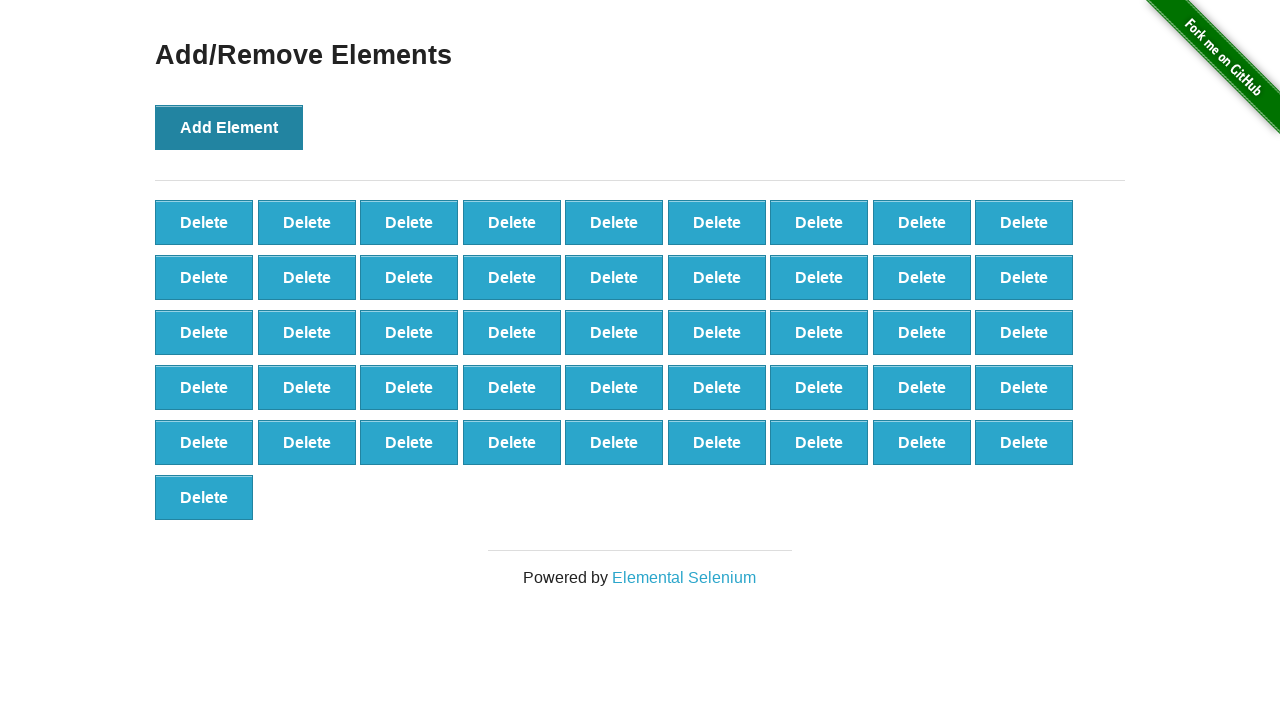

Clicked Add Element button (iteration 47/100) at (229, 127) on button:has-text('Add Element')
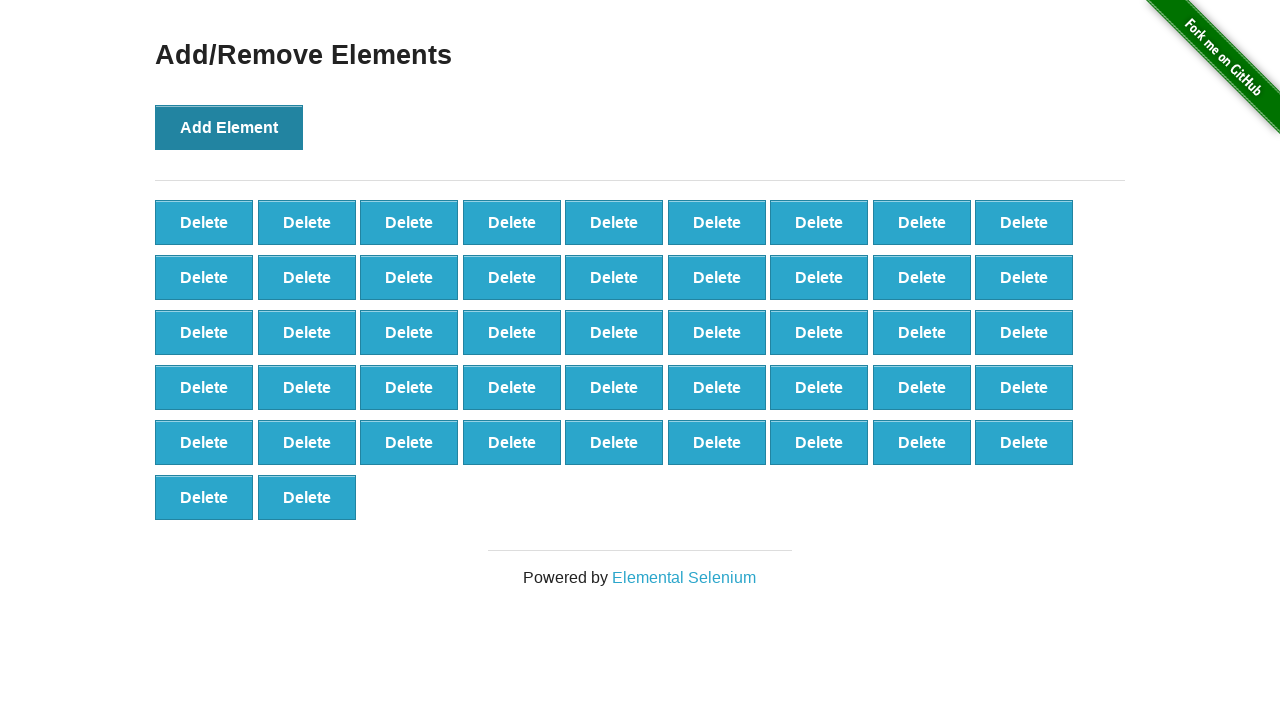

Clicked Add Element button (iteration 48/100) at (229, 127) on button:has-text('Add Element')
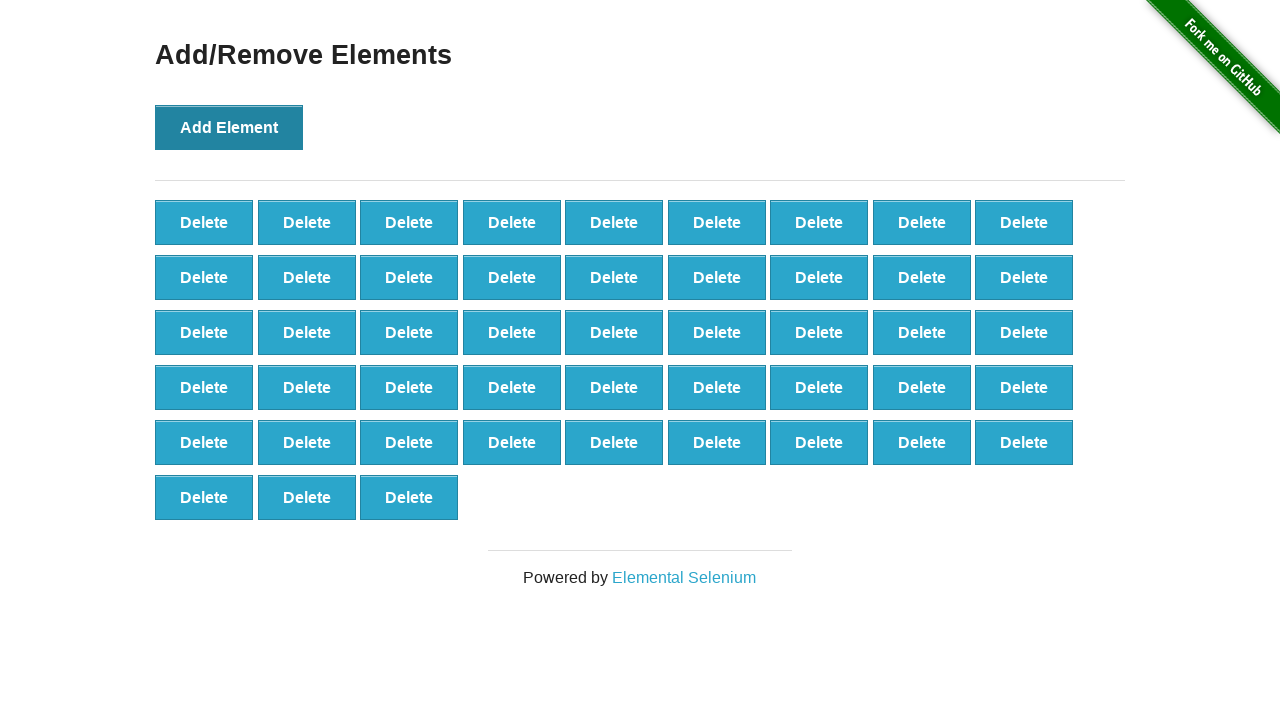

Clicked Add Element button (iteration 49/100) at (229, 127) on button:has-text('Add Element')
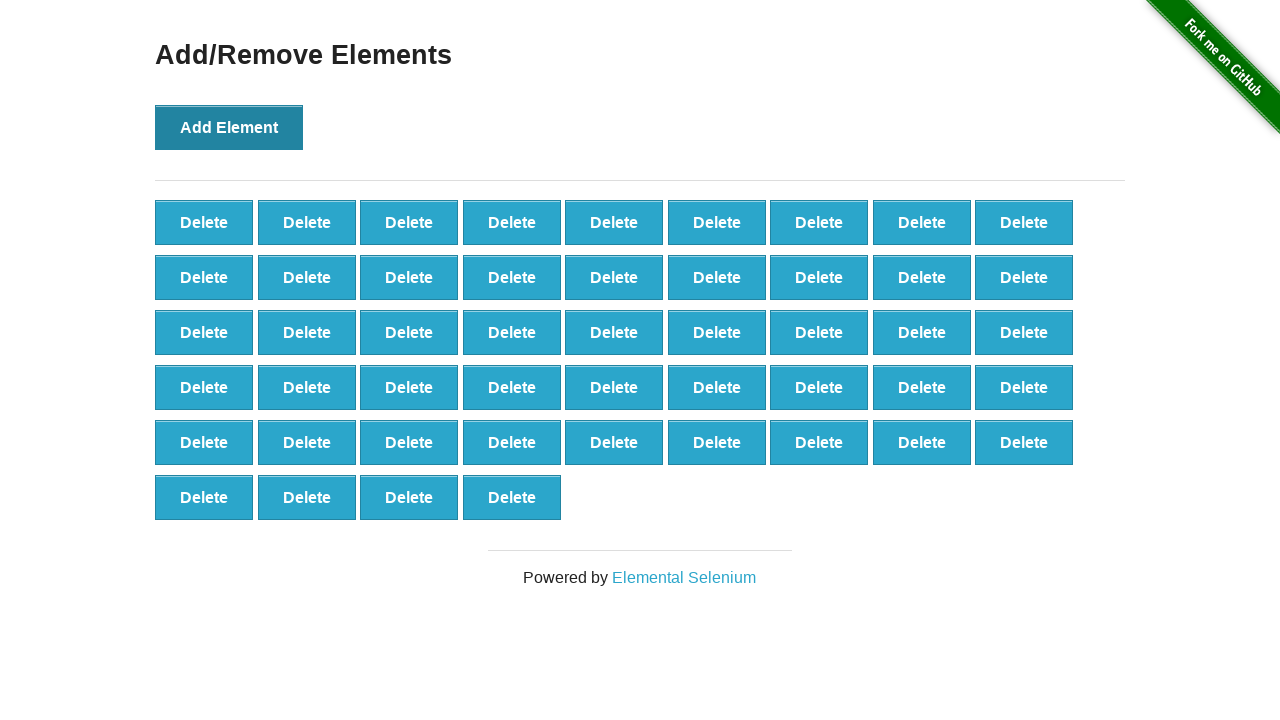

Clicked Add Element button (iteration 50/100) at (229, 127) on button:has-text('Add Element')
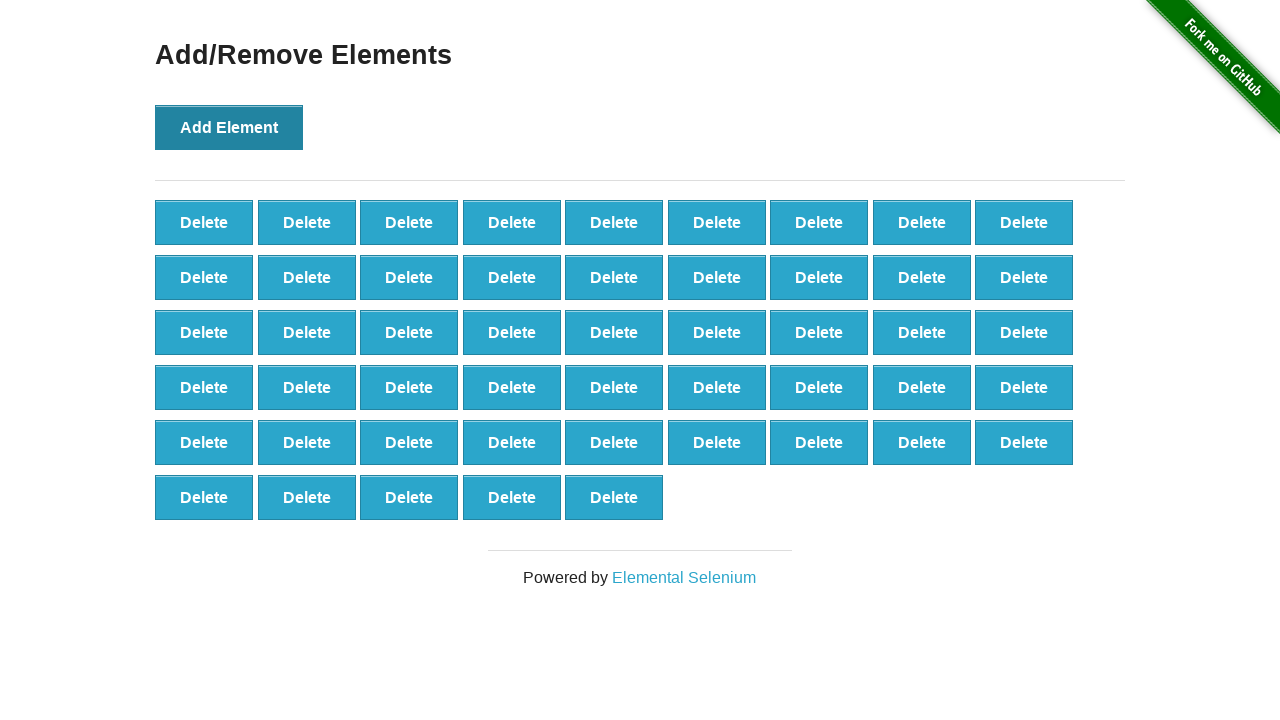

Clicked Add Element button (iteration 51/100) at (229, 127) on button:has-text('Add Element')
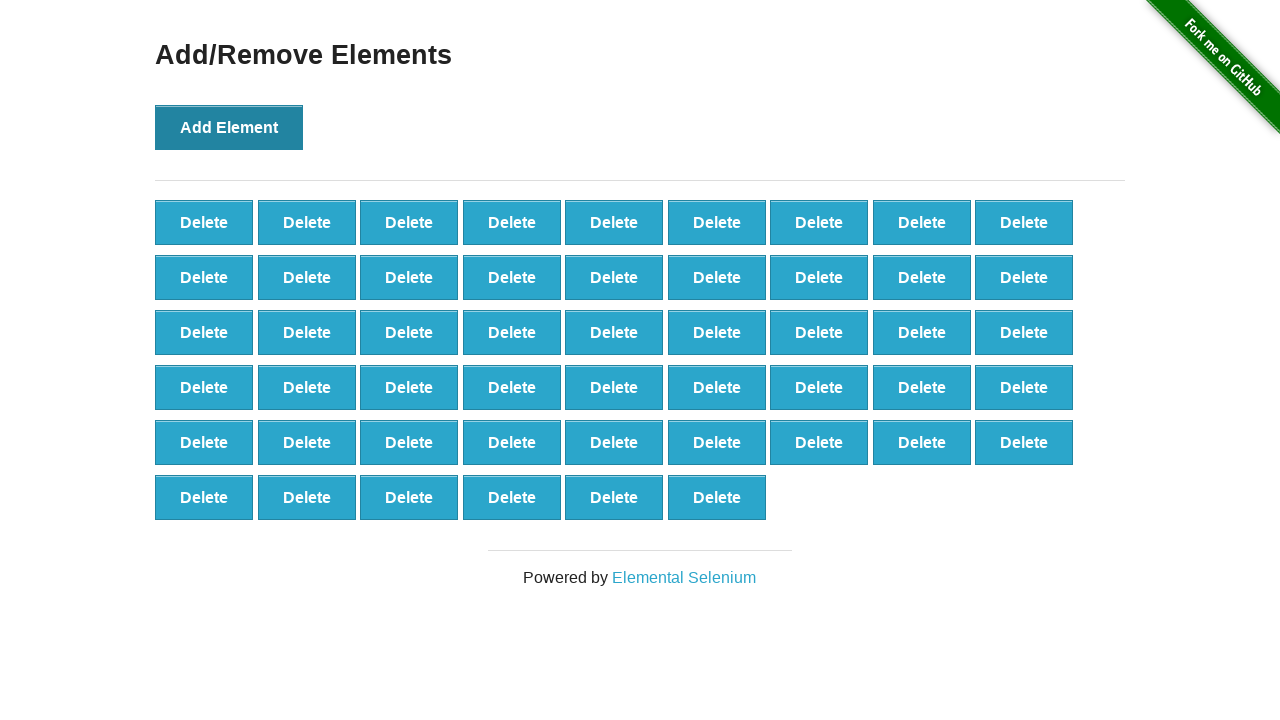

Clicked Add Element button (iteration 52/100) at (229, 127) on button:has-text('Add Element')
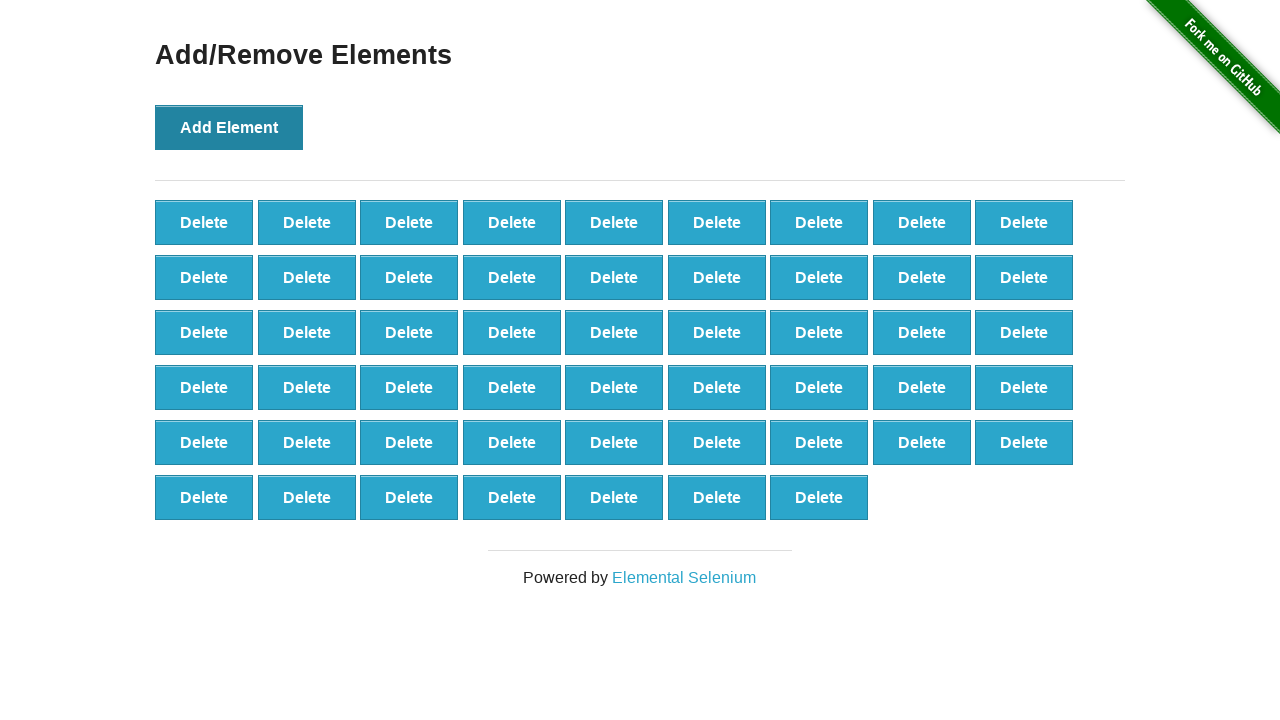

Clicked Add Element button (iteration 53/100) at (229, 127) on button:has-text('Add Element')
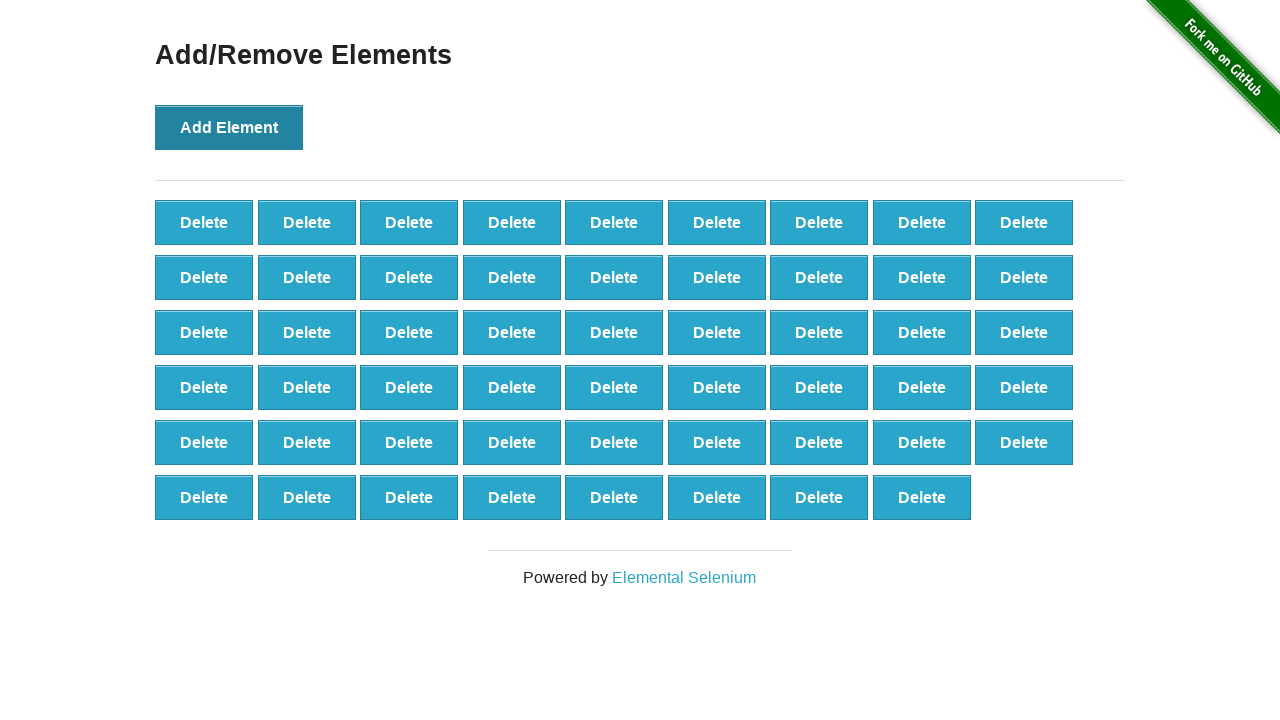

Clicked Add Element button (iteration 54/100) at (229, 127) on button:has-text('Add Element')
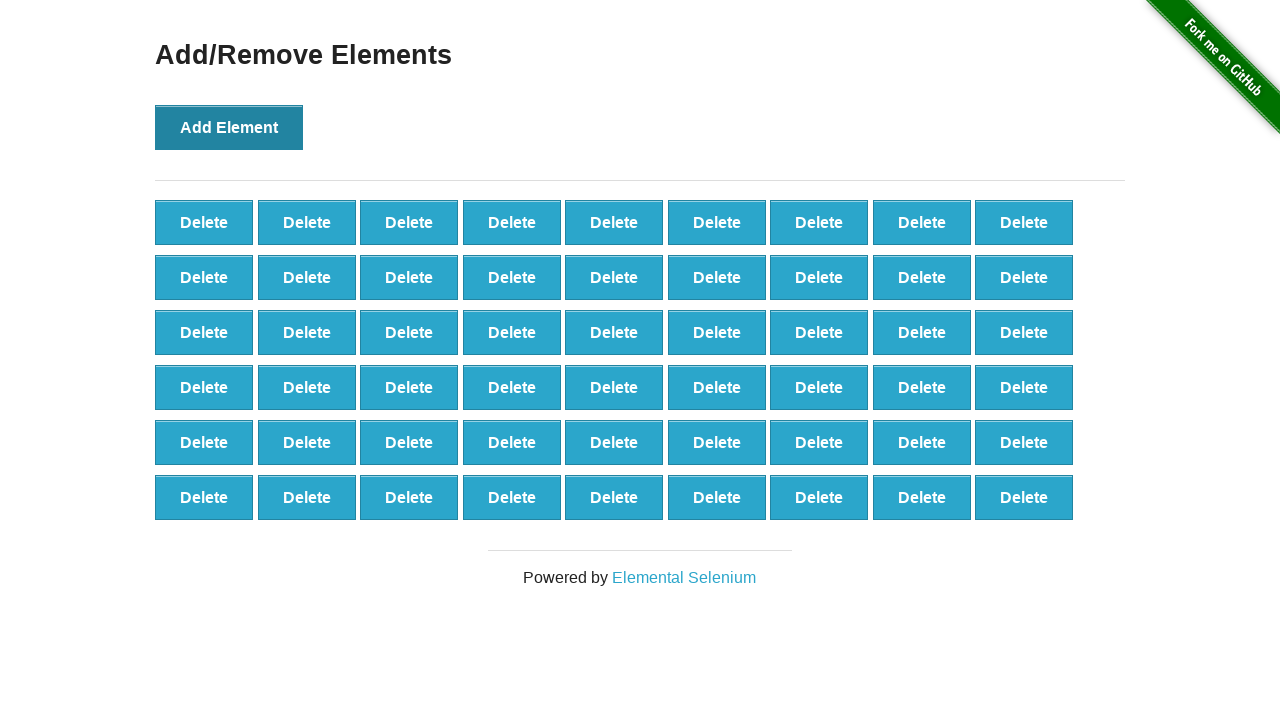

Clicked Add Element button (iteration 55/100) at (229, 127) on button:has-text('Add Element')
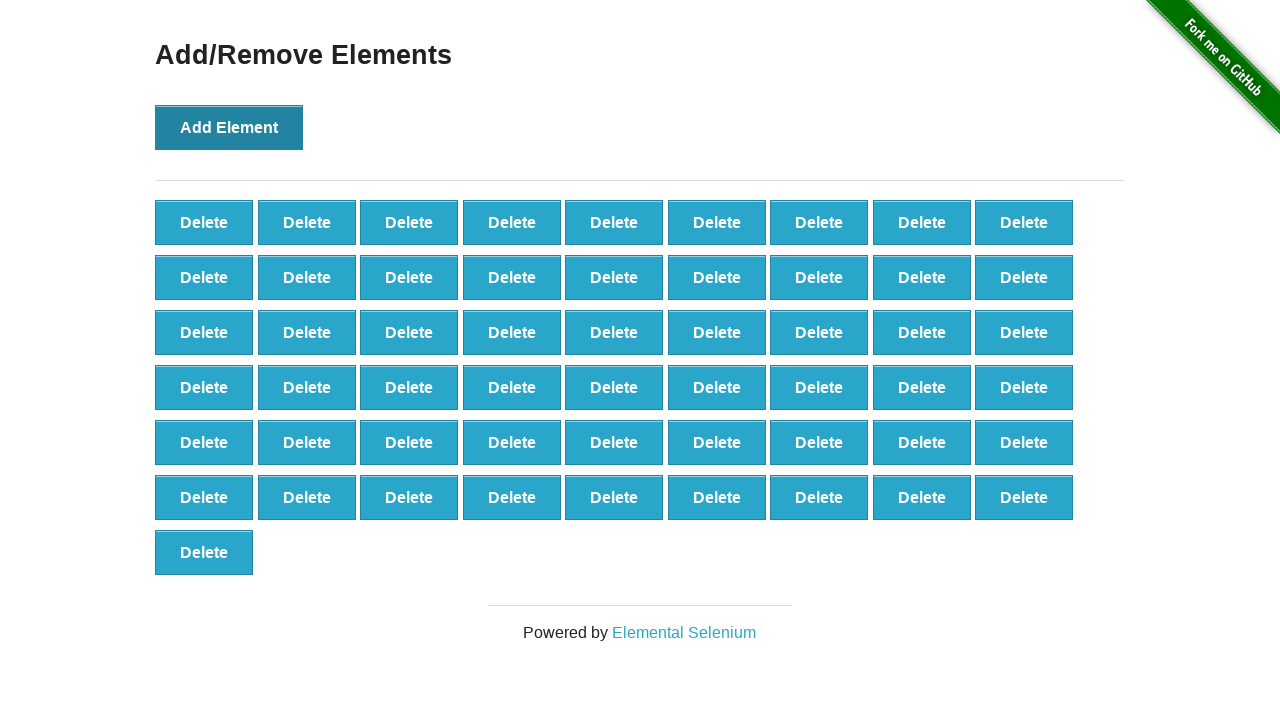

Clicked Add Element button (iteration 56/100) at (229, 127) on button:has-text('Add Element')
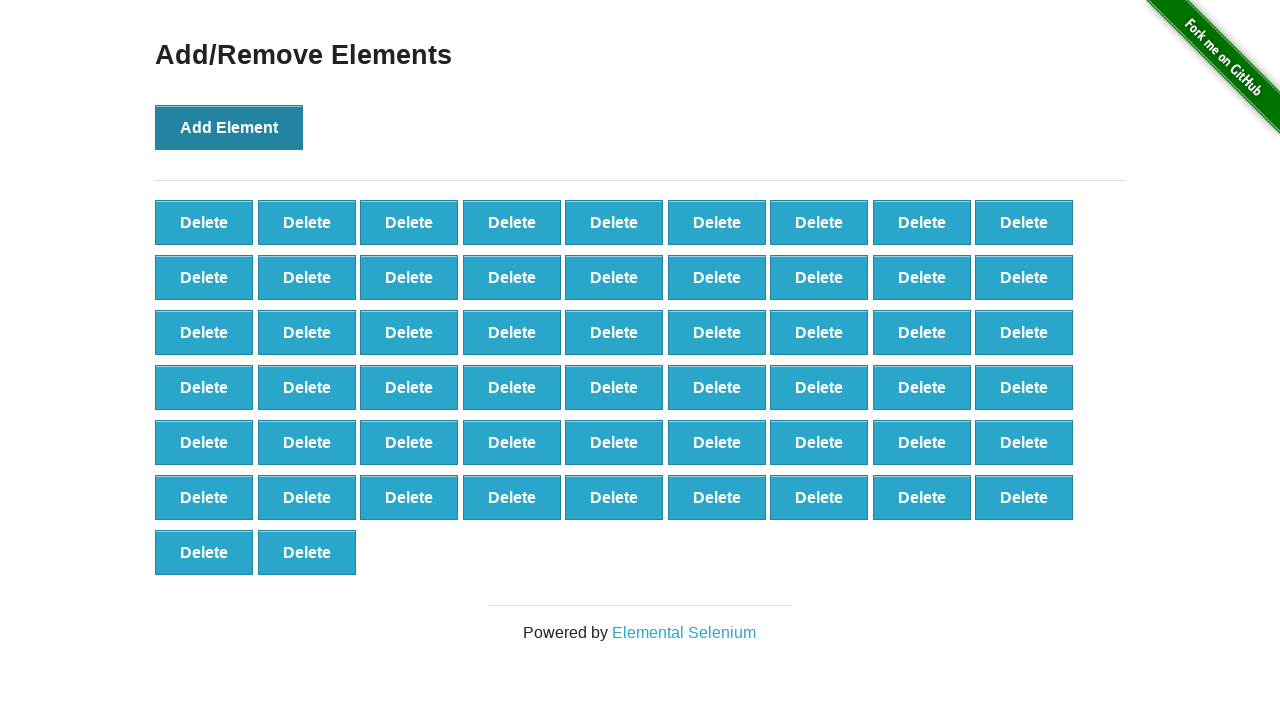

Clicked Add Element button (iteration 57/100) at (229, 127) on button:has-text('Add Element')
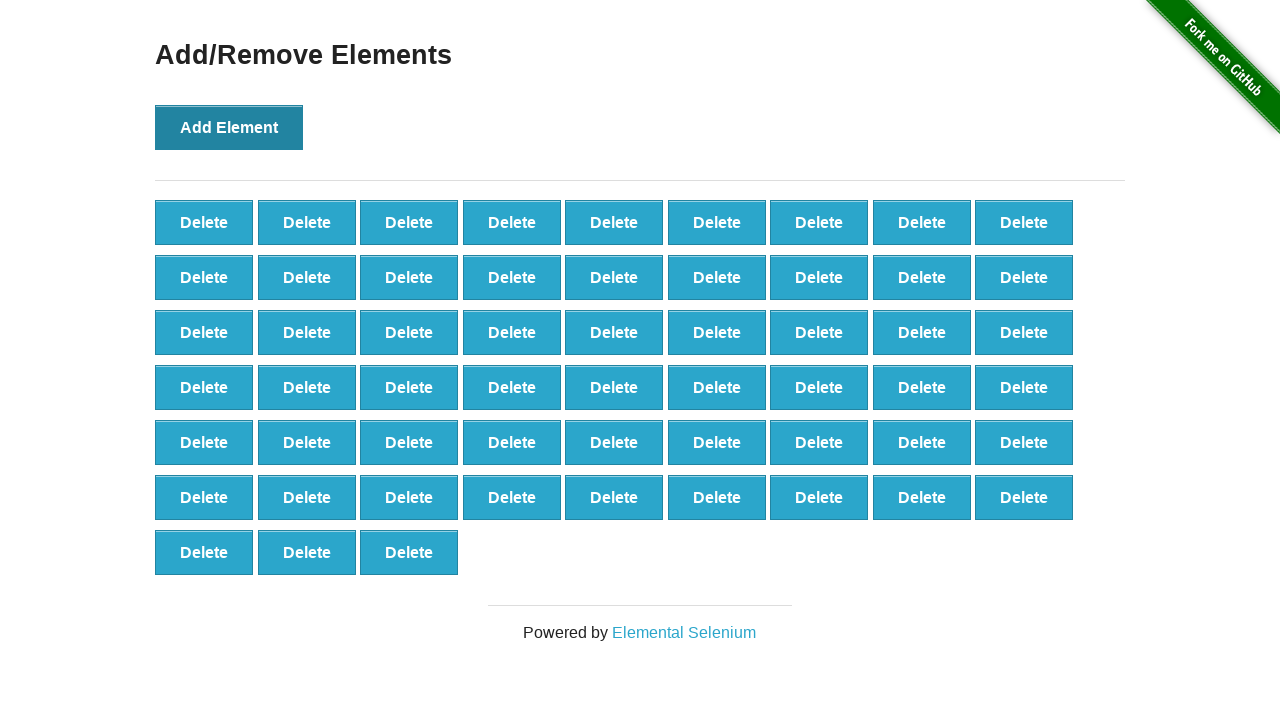

Clicked Add Element button (iteration 58/100) at (229, 127) on button:has-text('Add Element')
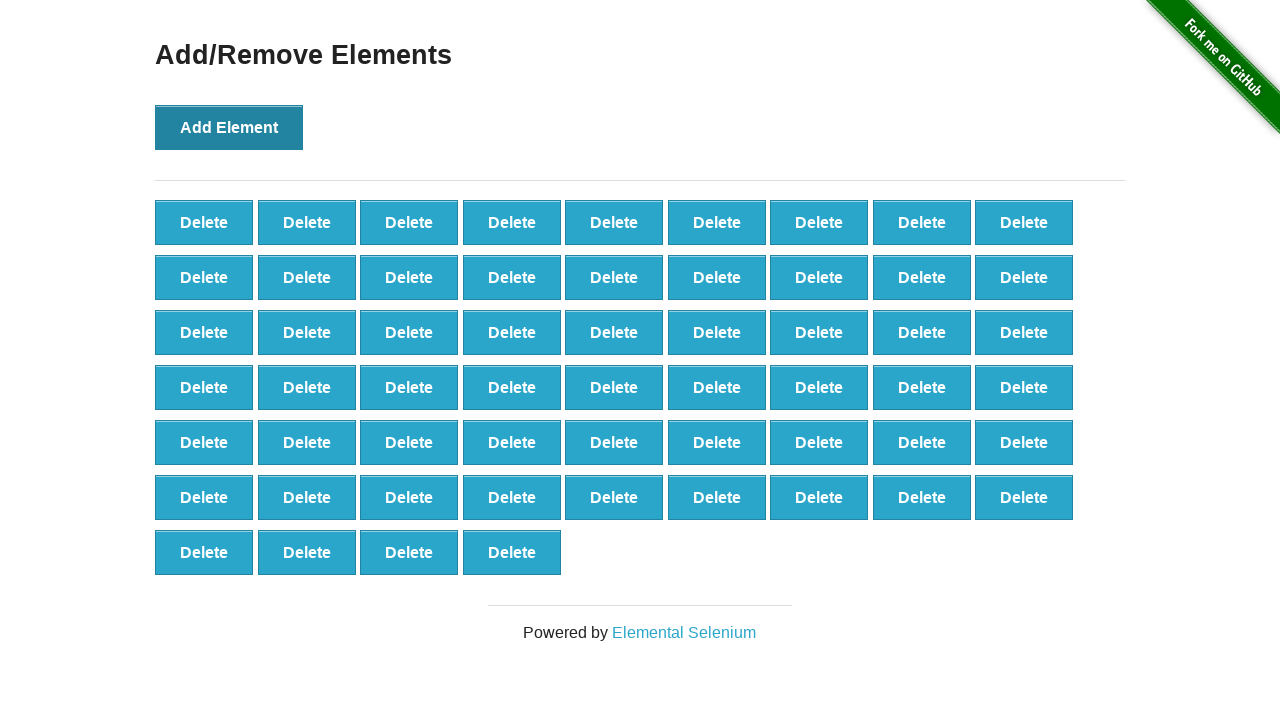

Clicked Add Element button (iteration 59/100) at (229, 127) on button:has-text('Add Element')
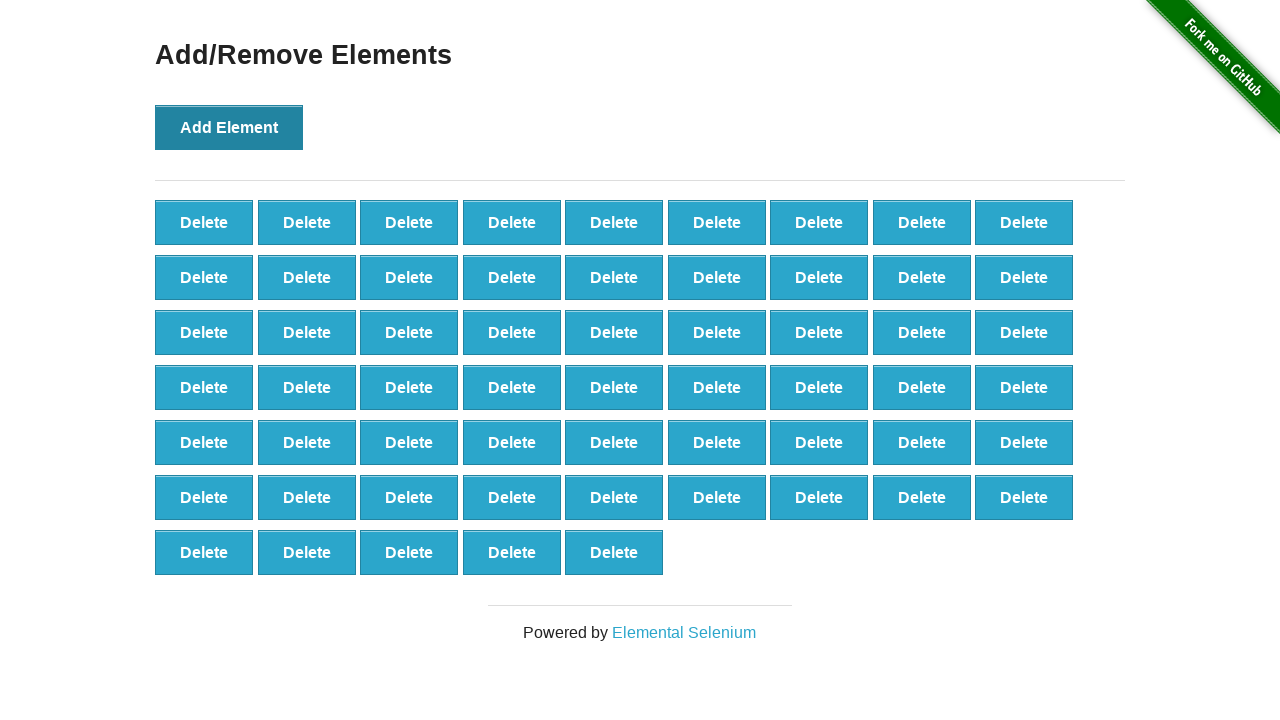

Clicked Add Element button (iteration 60/100) at (229, 127) on button:has-text('Add Element')
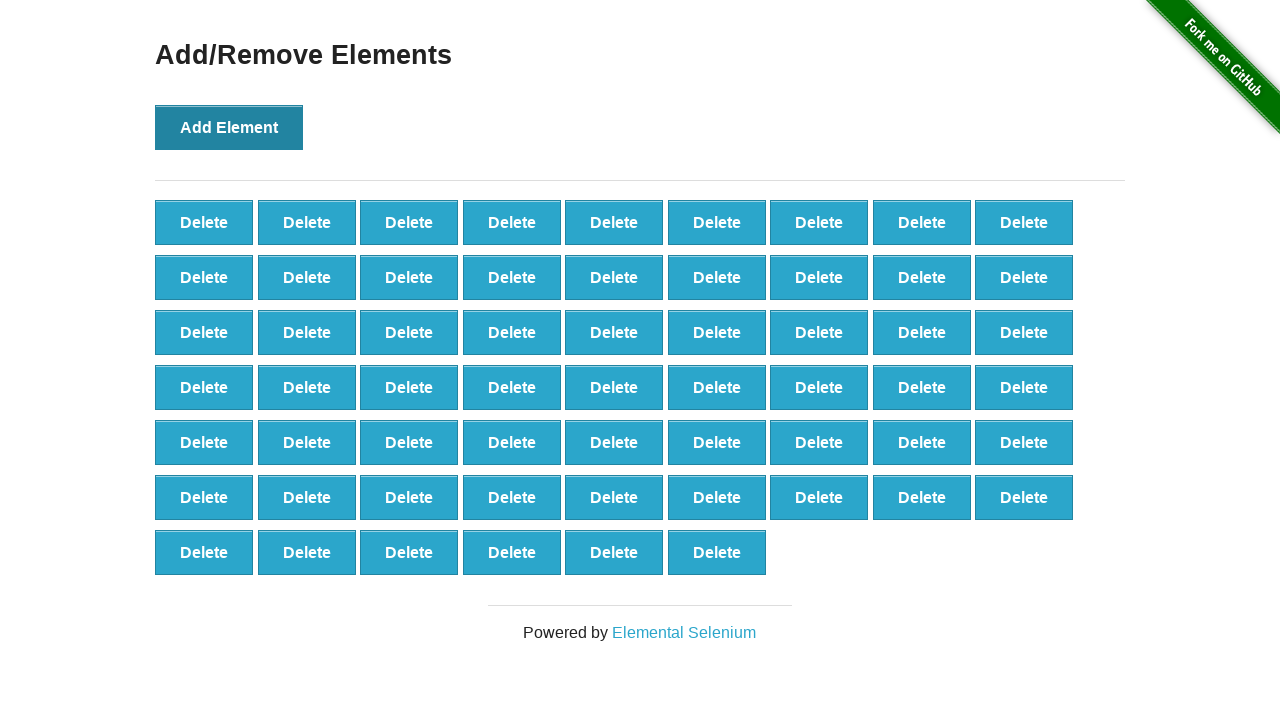

Clicked Add Element button (iteration 61/100) at (229, 127) on button:has-text('Add Element')
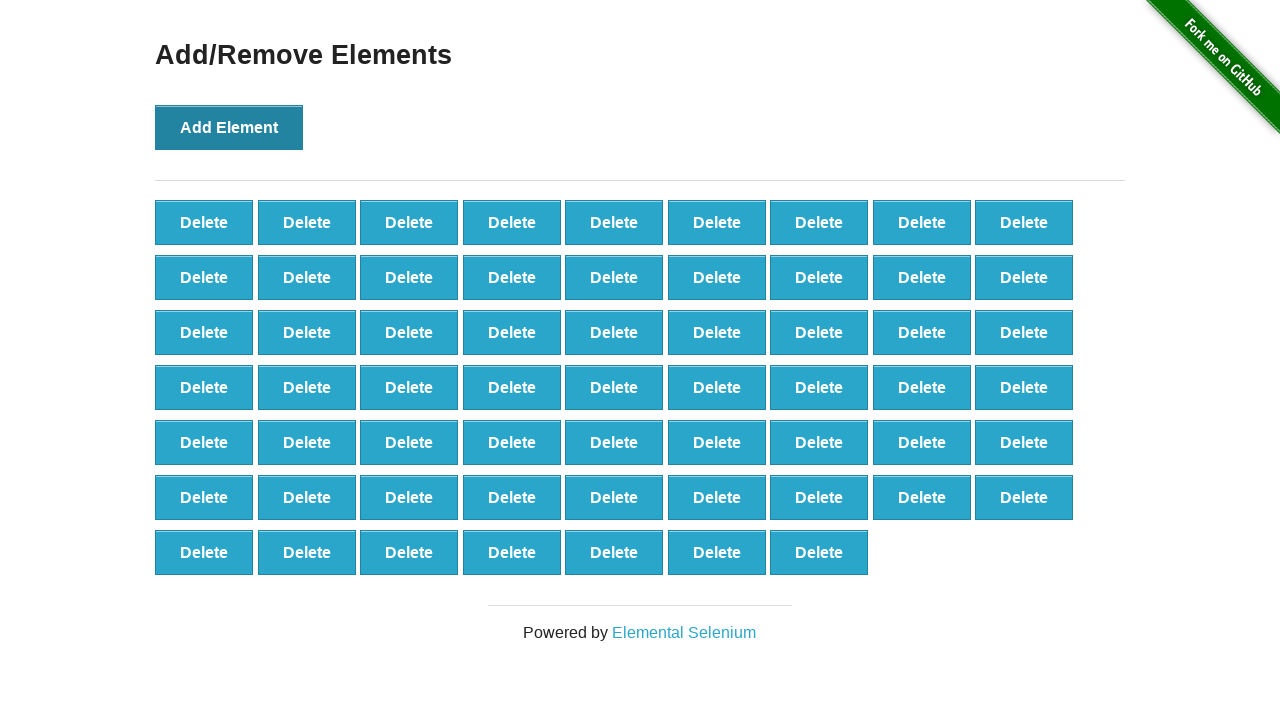

Clicked Add Element button (iteration 62/100) at (229, 127) on button:has-text('Add Element')
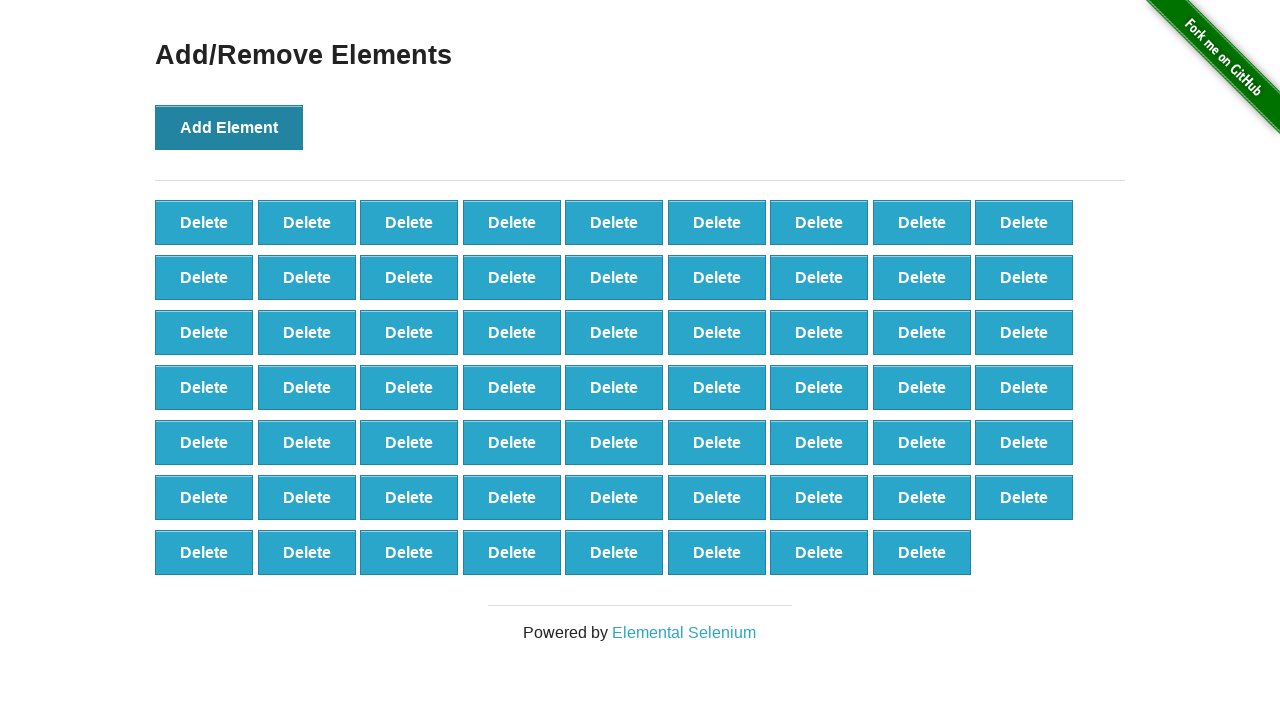

Clicked Add Element button (iteration 63/100) at (229, 127) on button:has-text('Add Element')
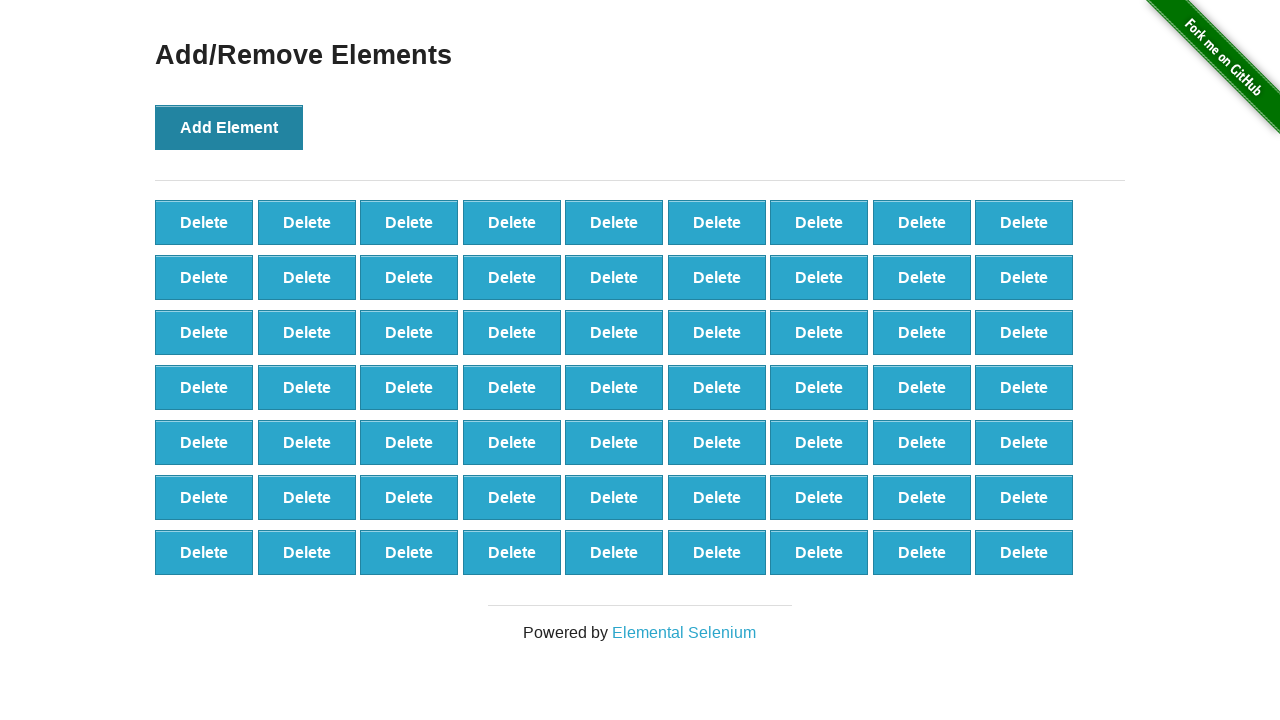

Clicked Add Element button (iteration 64/100) at (229, 127) on button:has-text('Add Element')
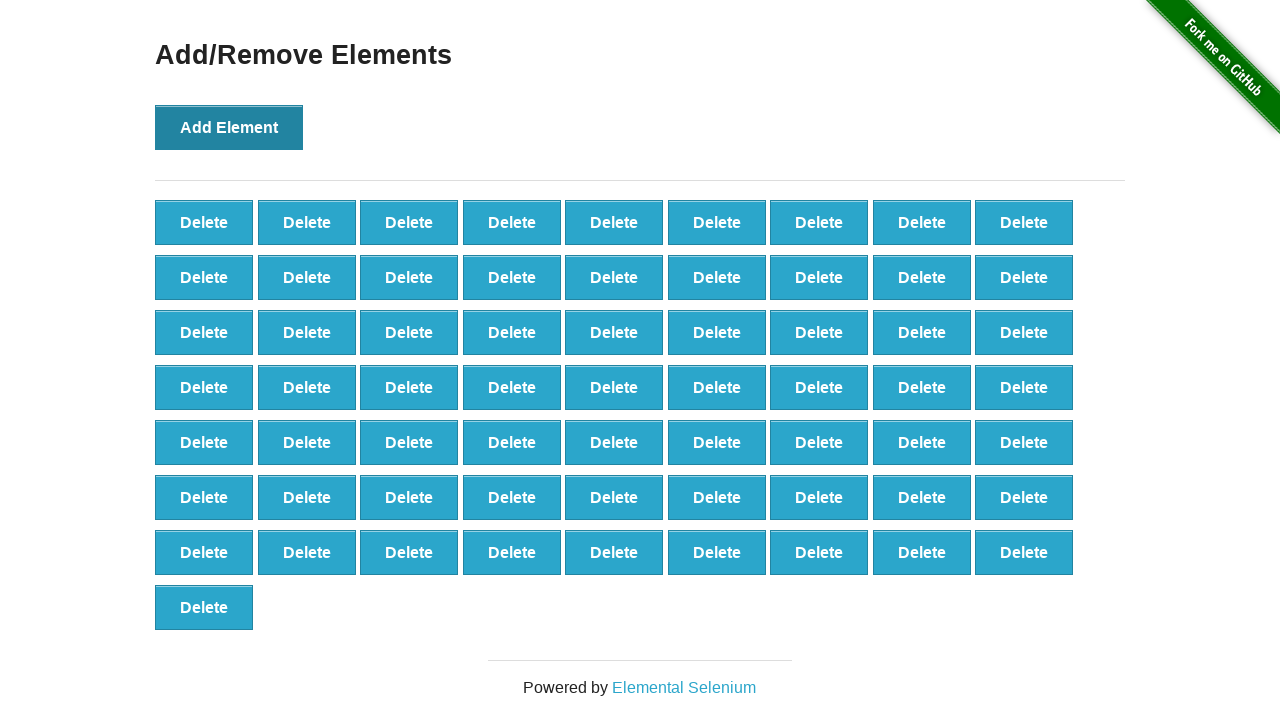

Clicked Add Element button (iteration 65/100) at (229, 127) on button:has-text('Add Element')
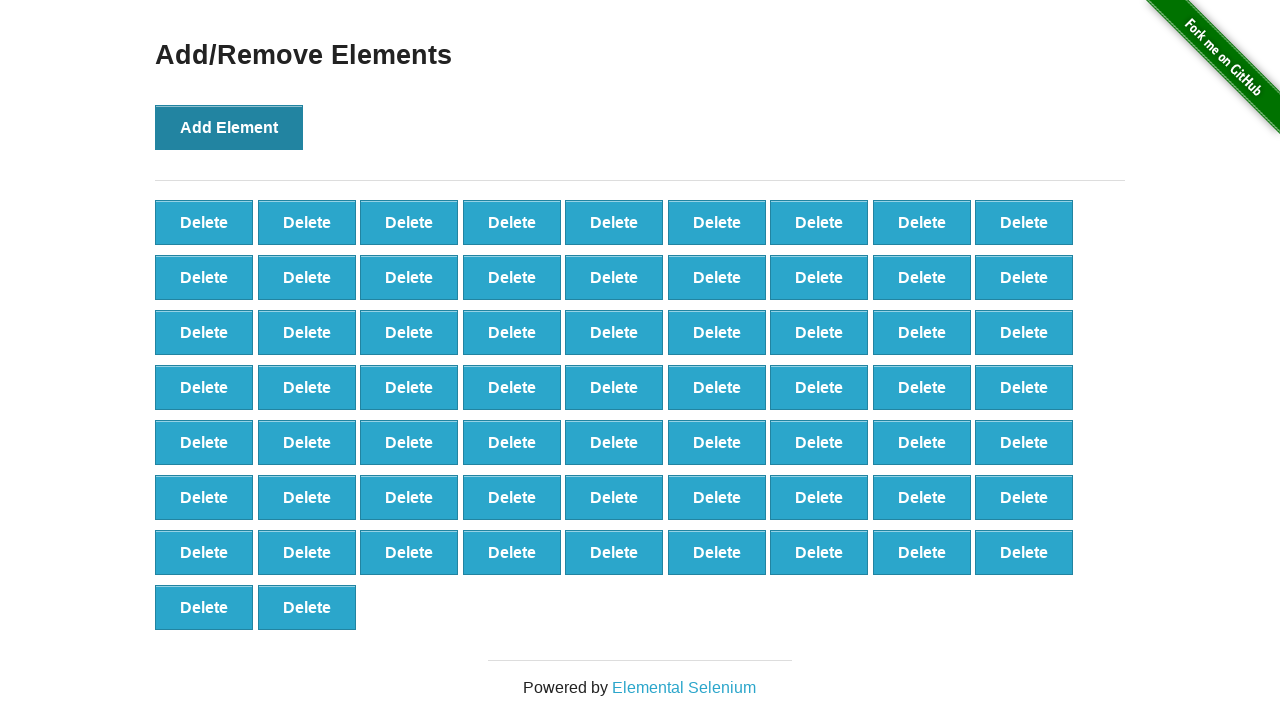

Clicked Add Element button (iteration 66/100) at (229, 127) on button:has-text('Add Element')
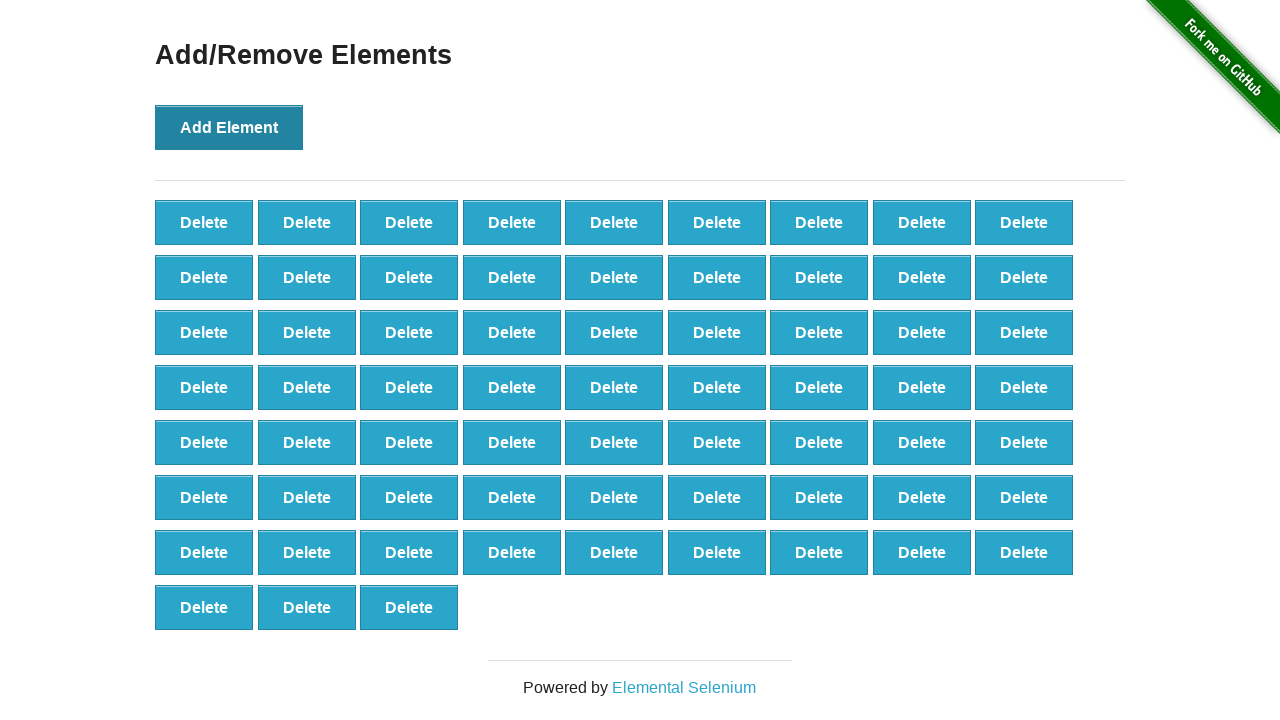

Clicked Add Element button (iteration 67/100) at (229, 127) on button:has-text('Add Element')
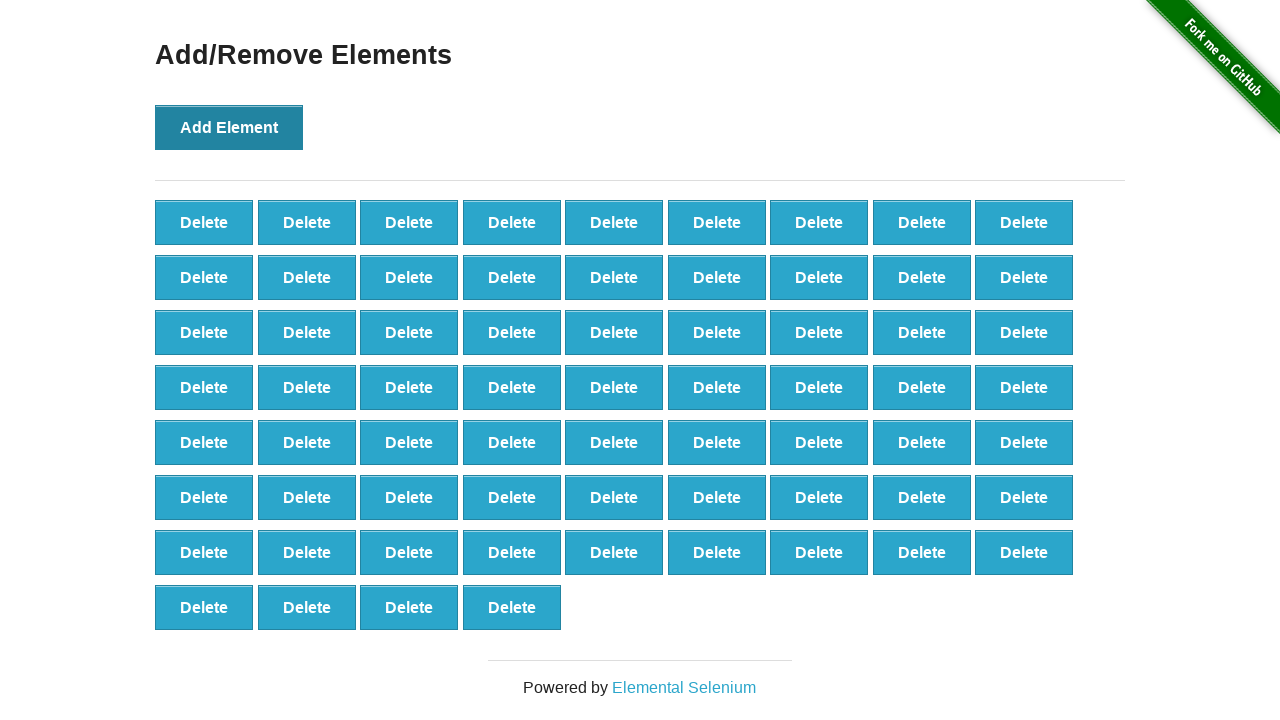

Clicked Add Element button (iteration 68/100) at (229, 127) on button:has-text('Add Element')
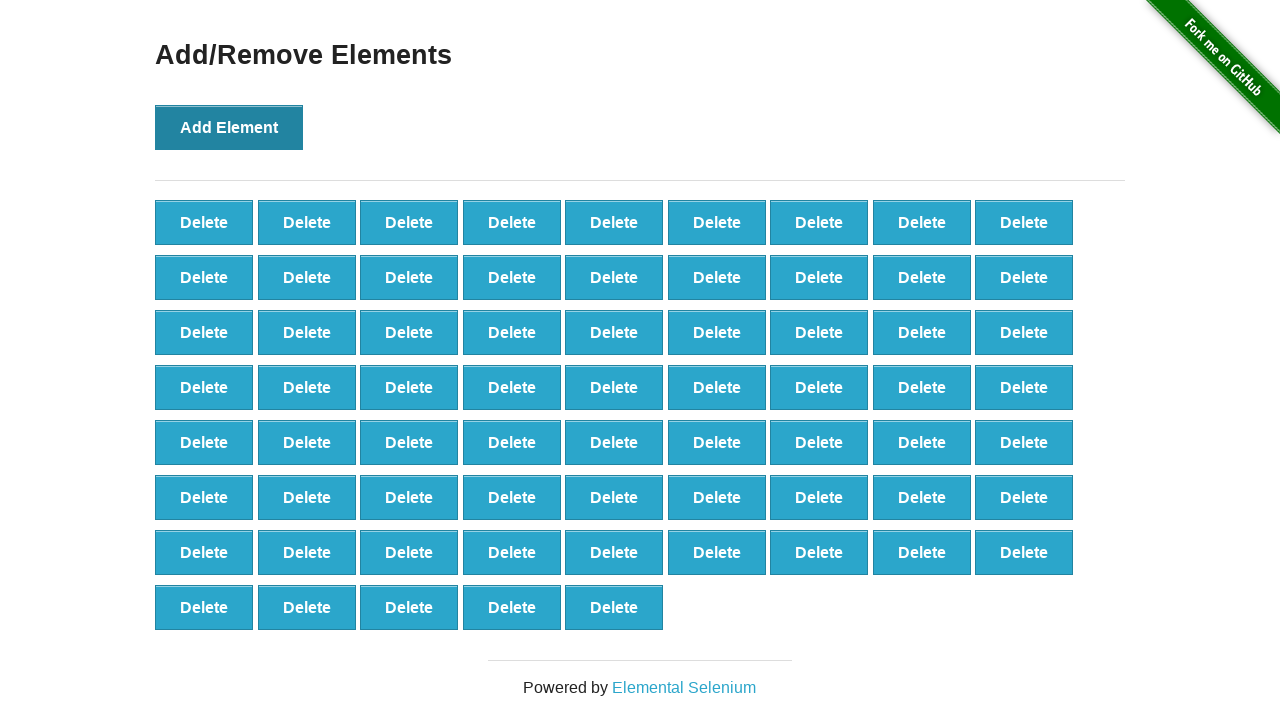

Clicked Add Element button (iteration 69/100) at (229, 127) on button:has-text('Add Element')
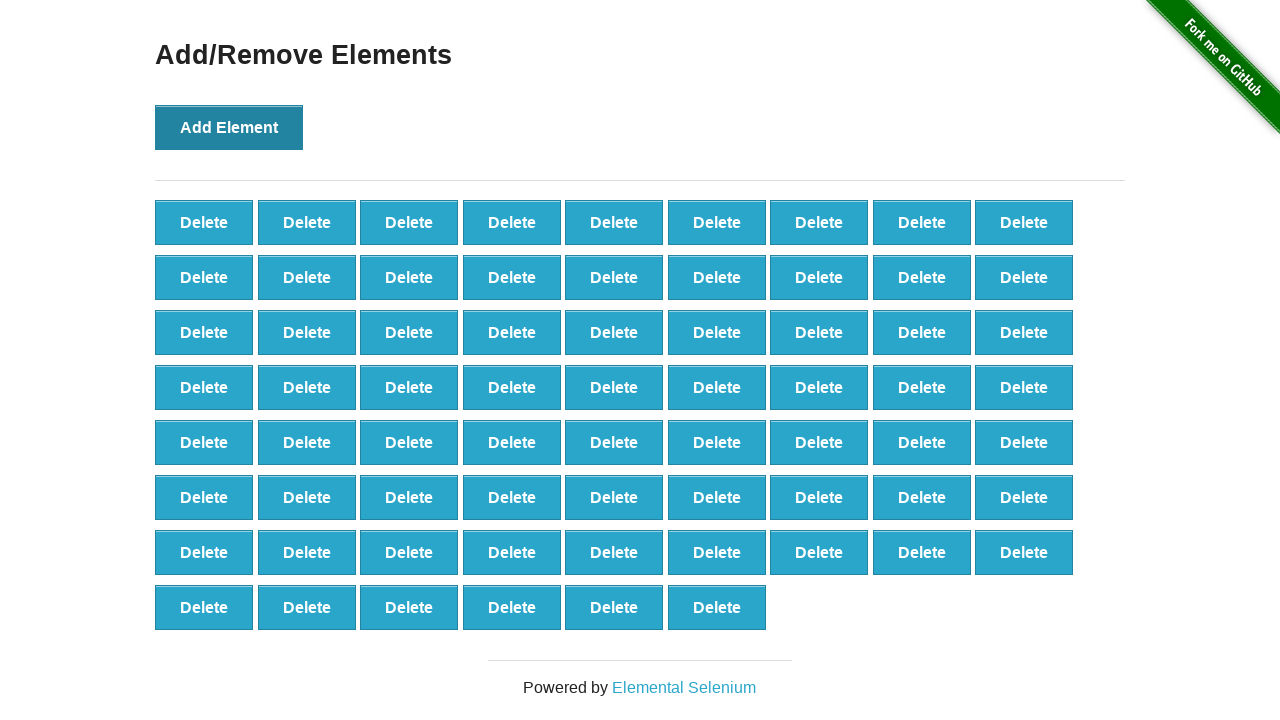

Clicked Add Element button (iteration 70/100) at (229, 127) on button:has-text('Add Element')
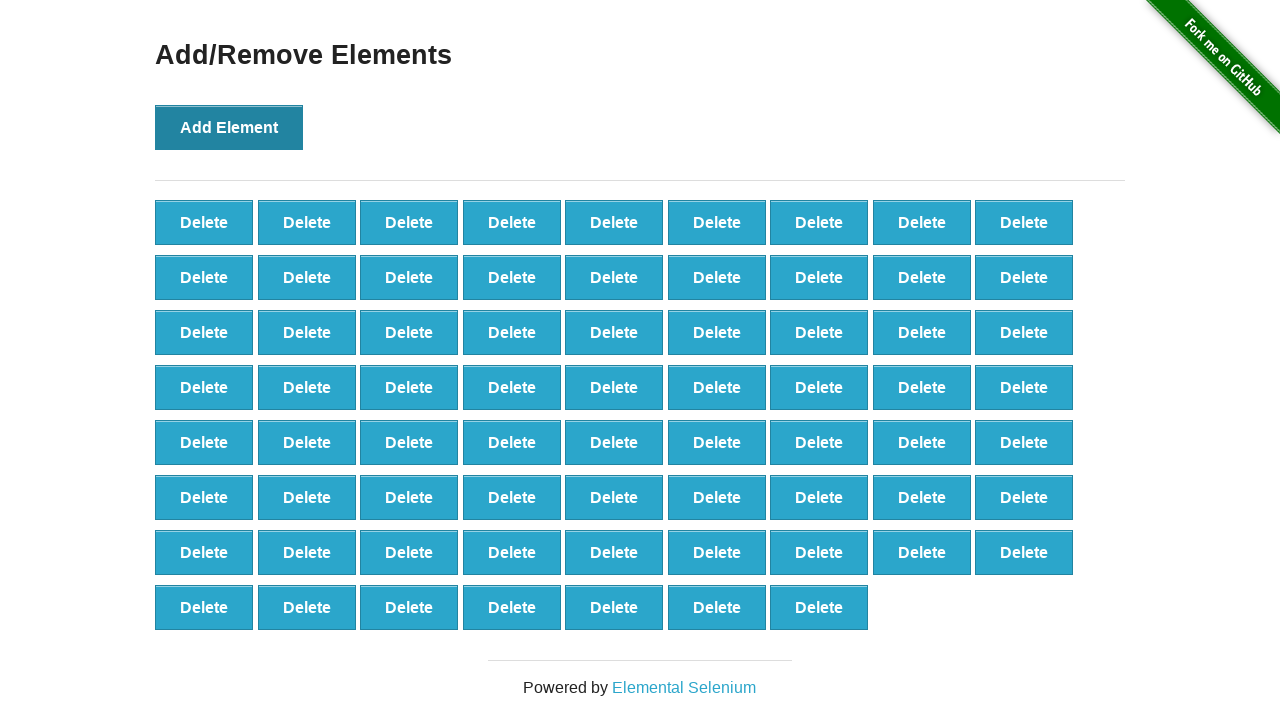

Clicked Add Element button (iteration 71/100) at (229, 127) on button:has-text('Add Element')
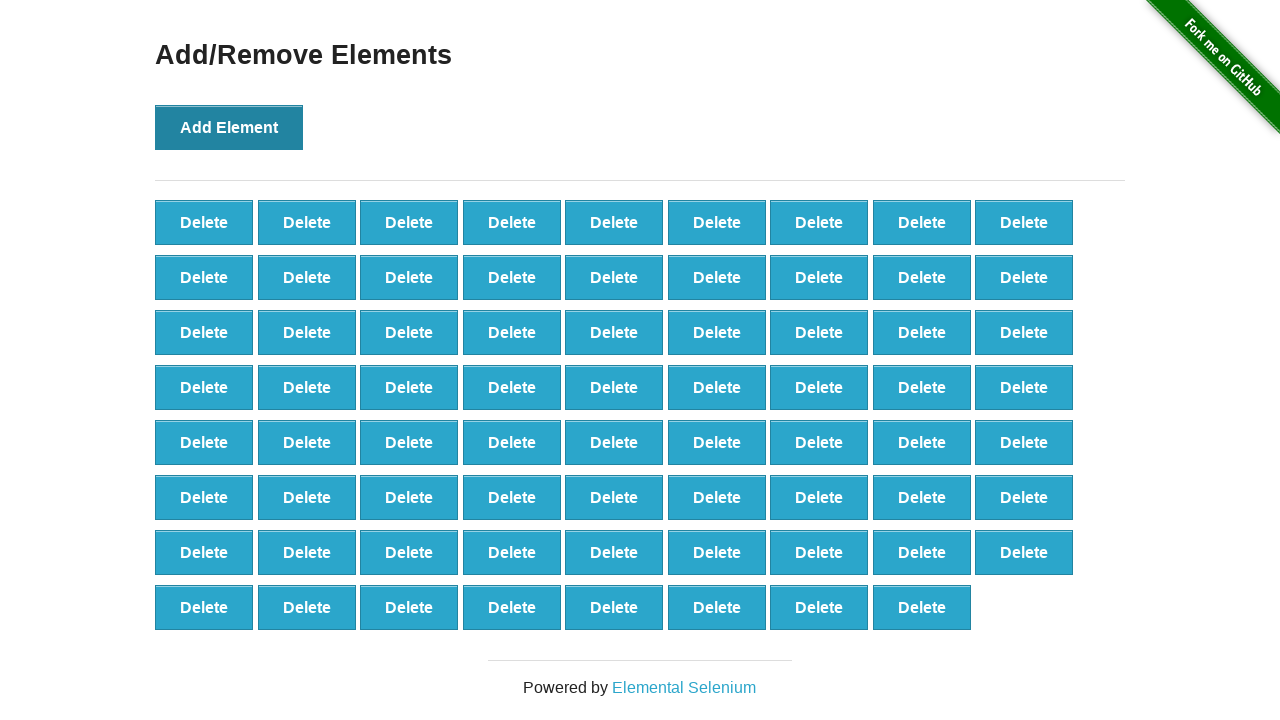

Clicked Add Element button (iteration 72/100) at (229, 127) on button:has-text('Add Element')
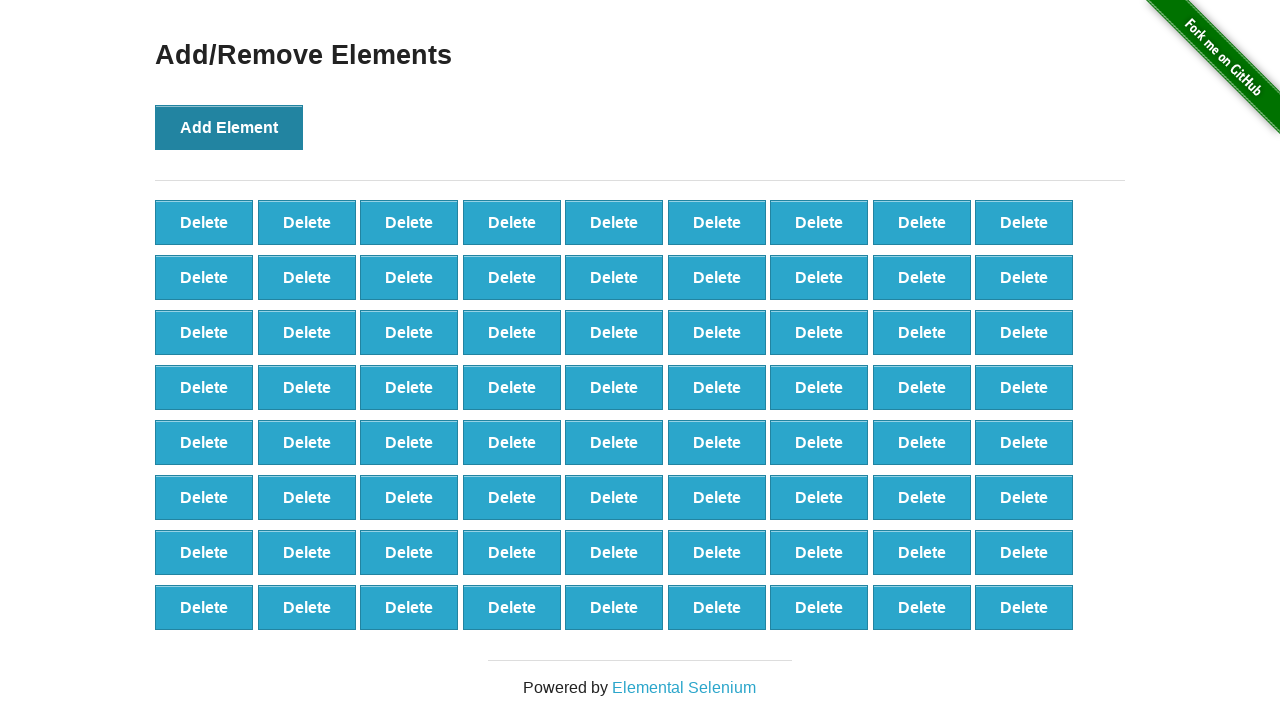

Clicked Add Element button (iteration 73/100) at (229, 127) on button:has-text('Add Element')
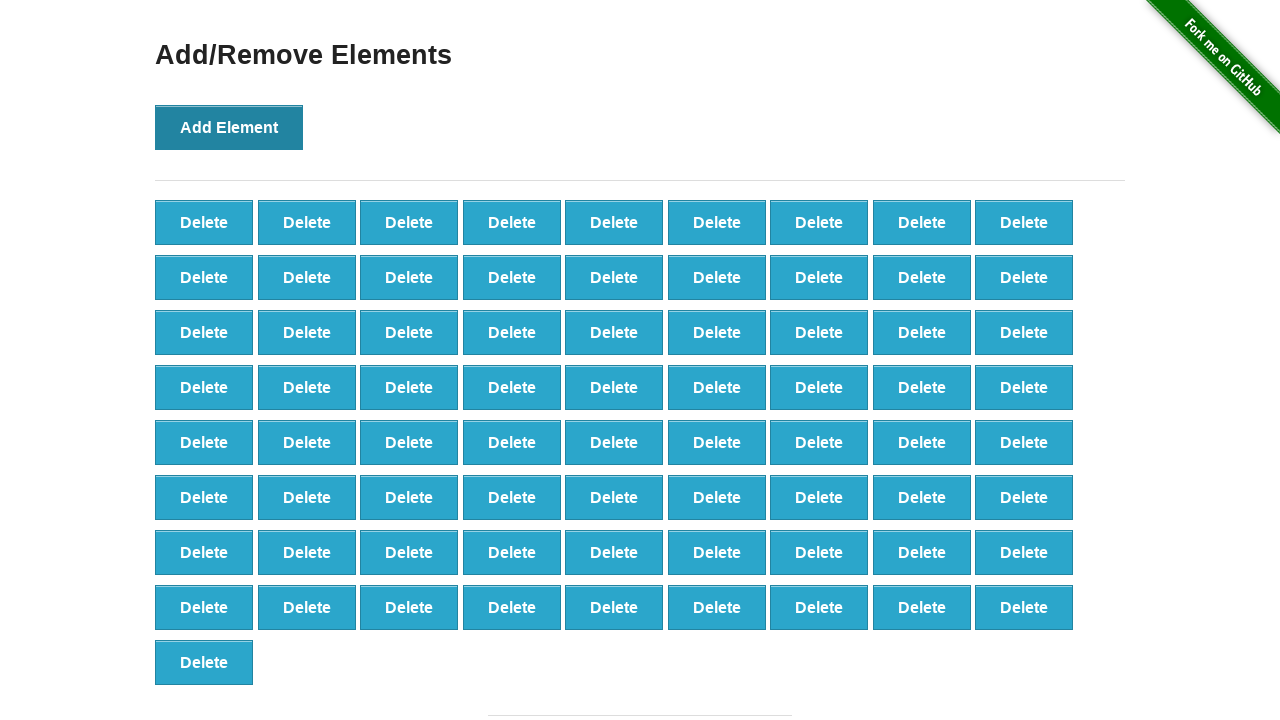

Clicked Add Element button (iteration 74/100) at (229, 127) on button:has-text('Add Element')
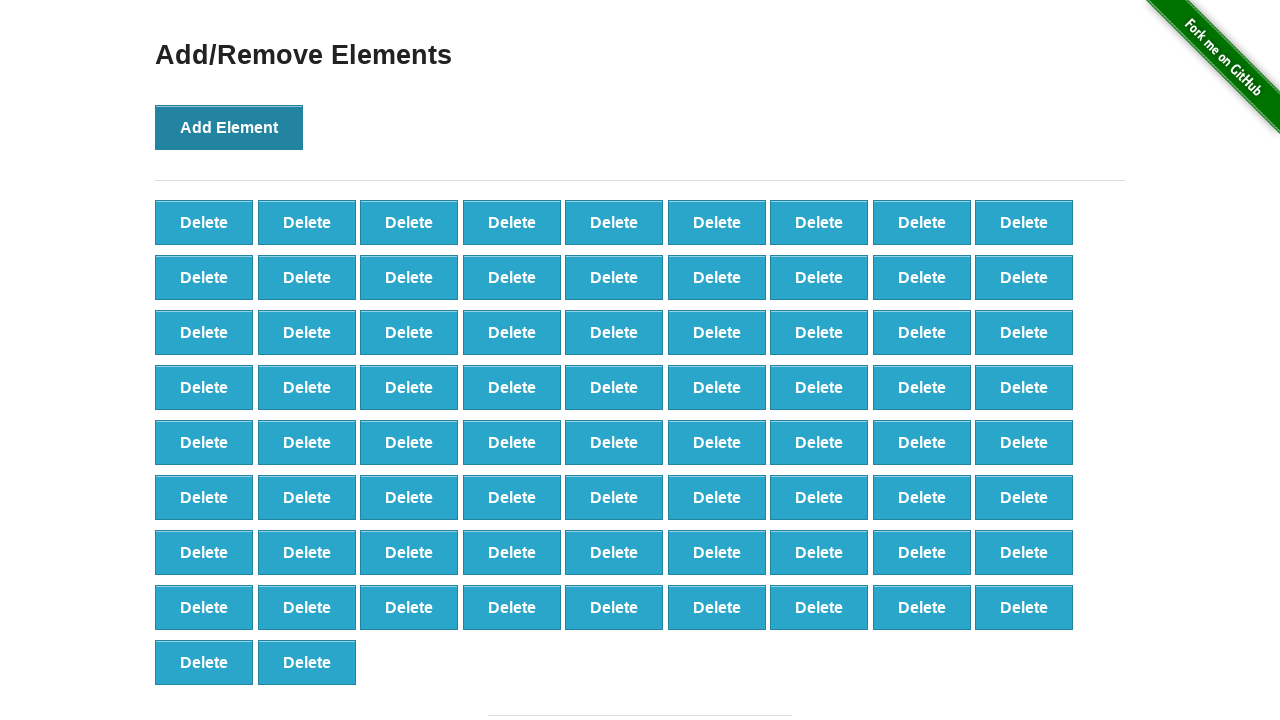

Clicked Add Element button (iteration 75/100) at (229, 127) on button:has-text('Add Element')
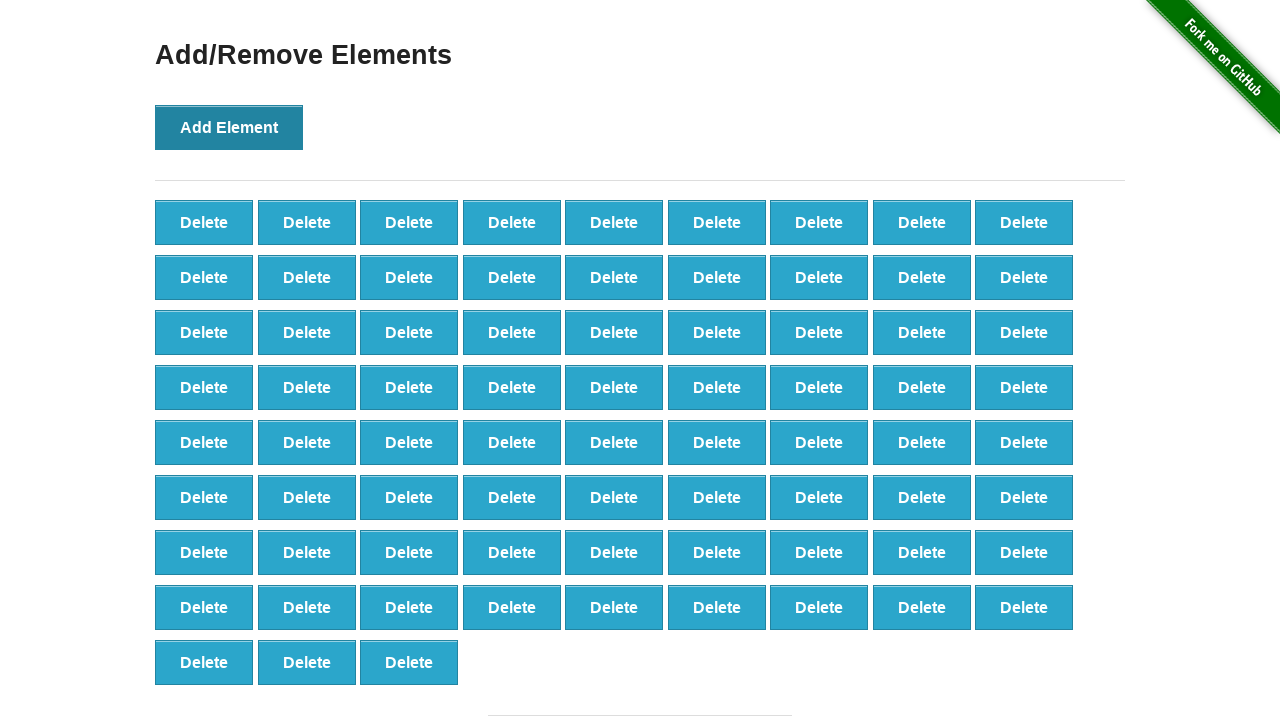

Clicked Add Element button (iteration 76/100) at (229, 127) on button:has-text('Add Element')
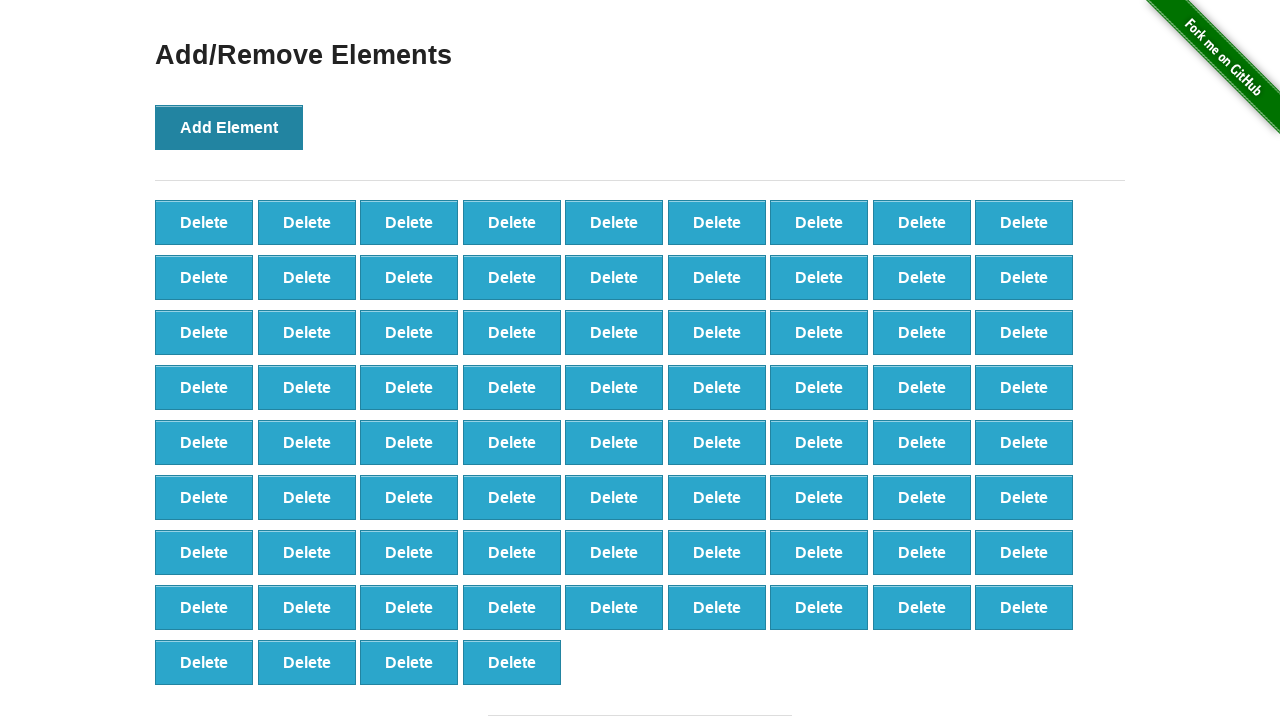

Clicked Add Element button (iteration 77/100) at (229, 127) on button:has-text('Add Element')
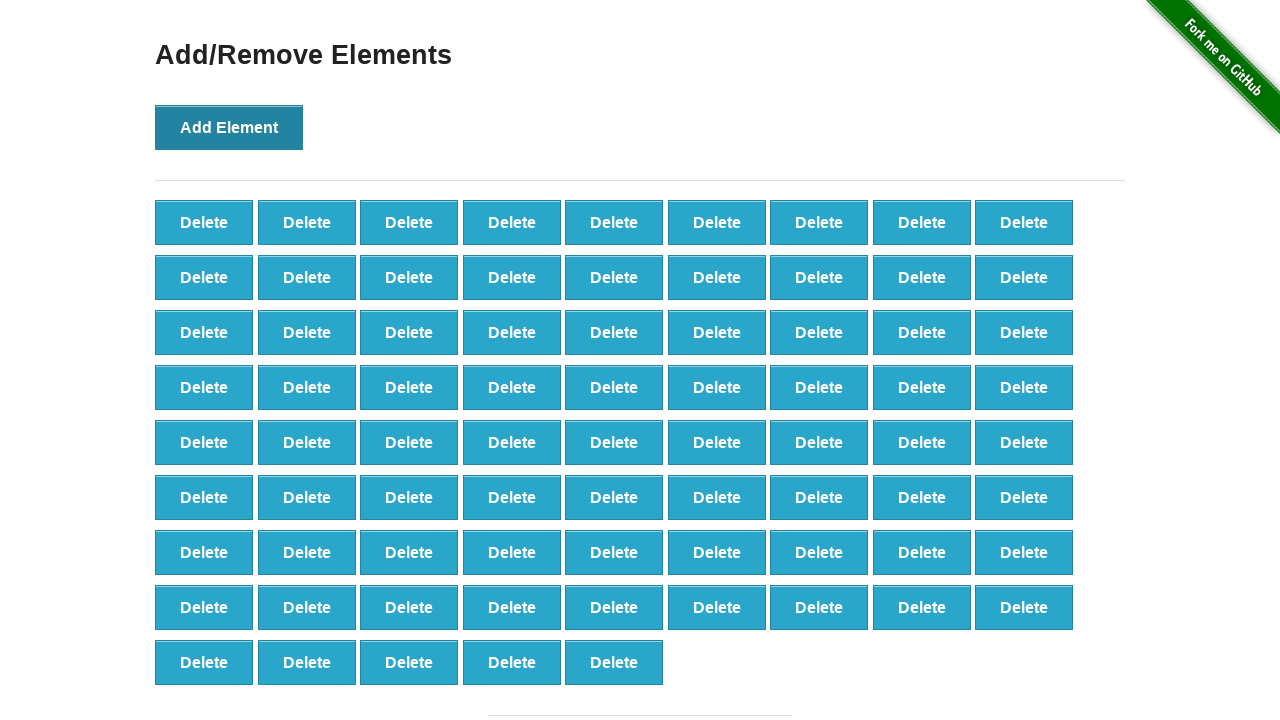

Clicked Add Element button (iteration 78/100) at (229, 127) on button:has-text('Add Element')
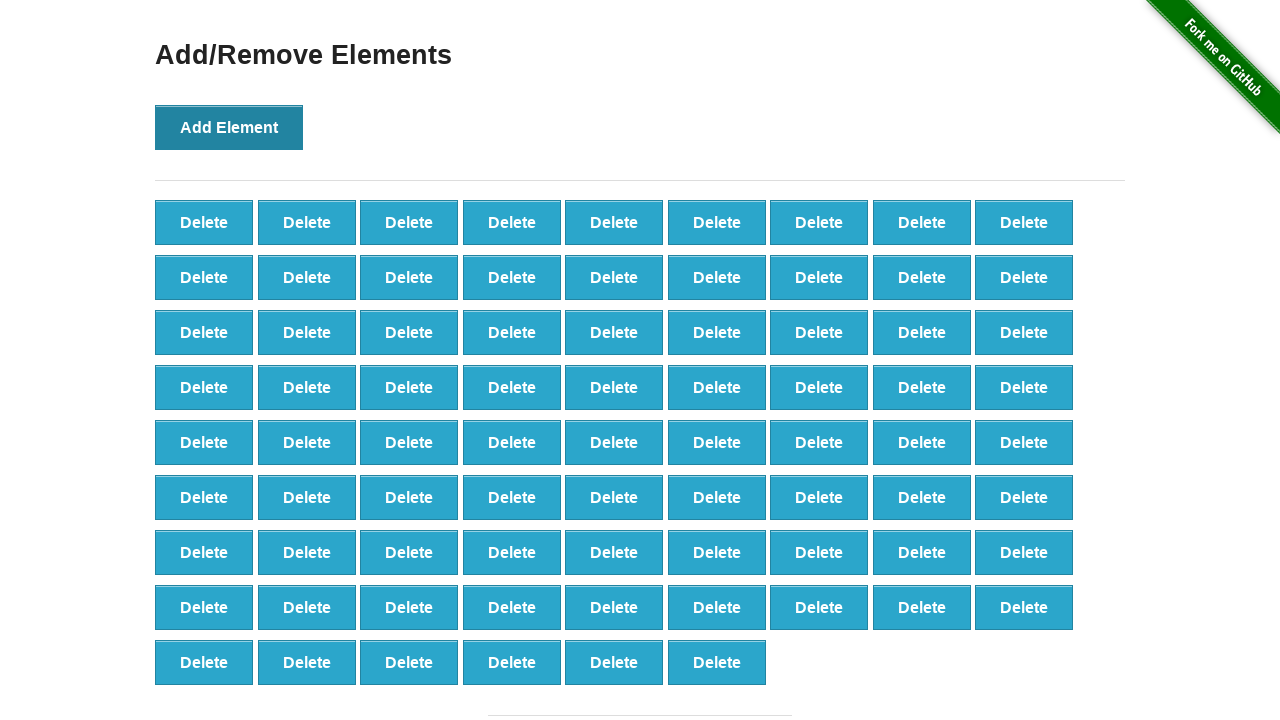

Clicked Add Element button (iteration 79/100) at (229, 127) on button:has-text('Add Element')
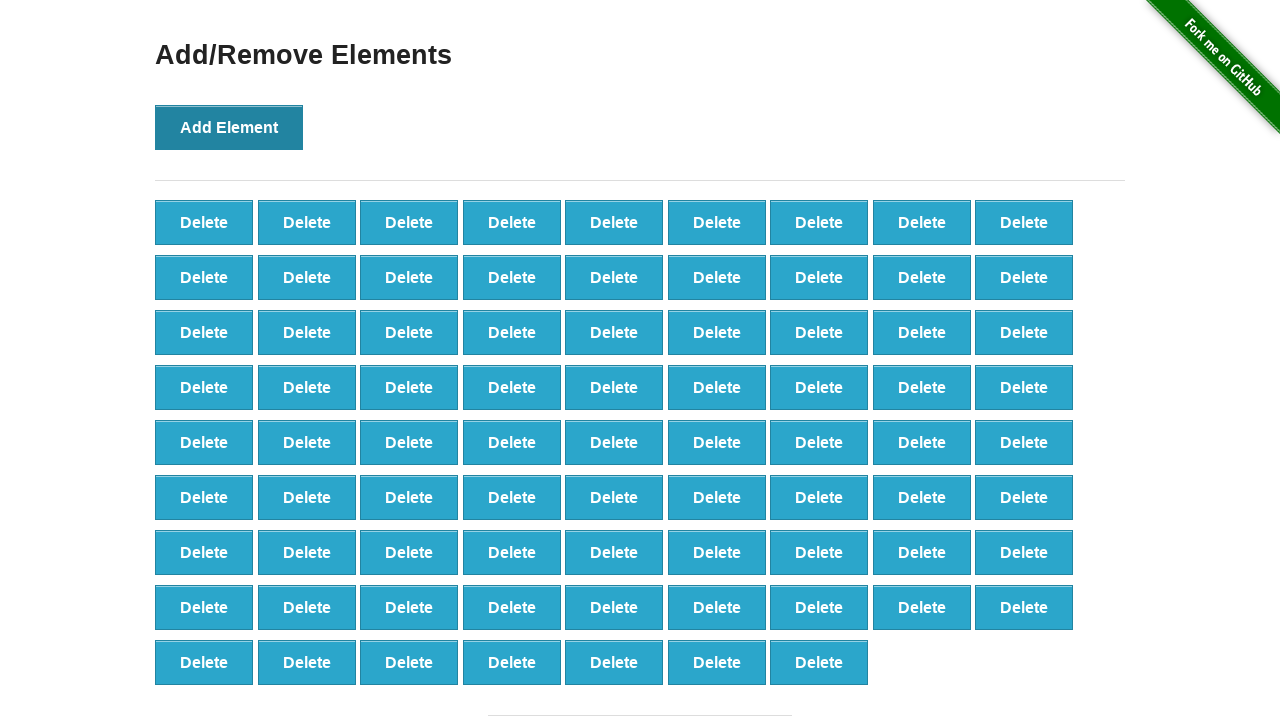

Clicked Add Element button (iteration 80/100) at (229, 127) on button:has-text('Add Element')
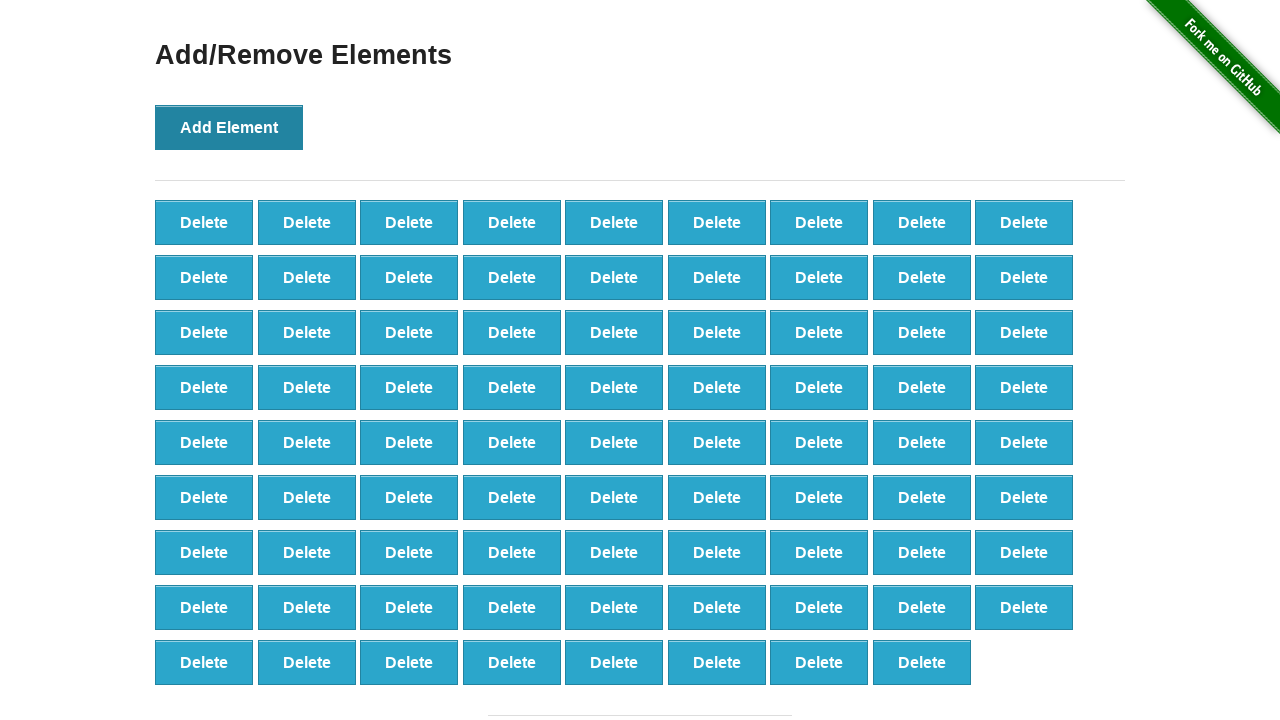

Clicked Add Element button (iteration 81/100) at (229, 127) on button:has-text('Add Element')
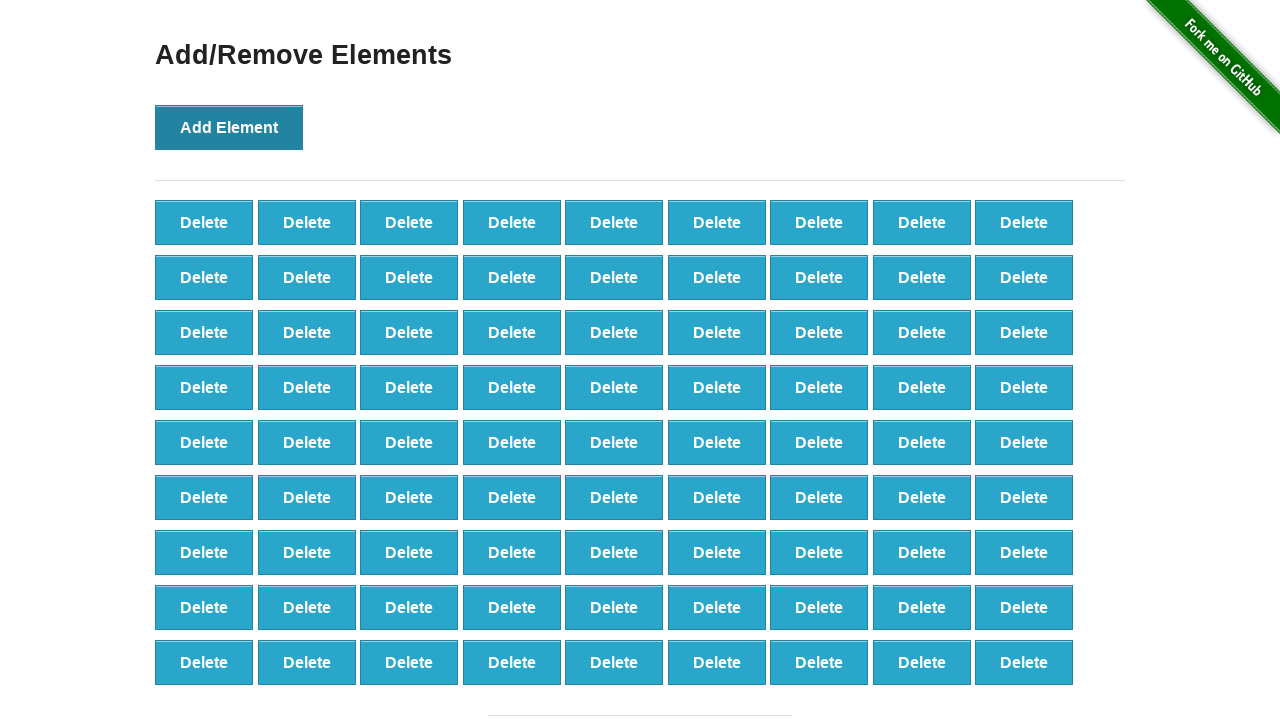

Clicked Add Element button (iteration 82/100) at (229, 127) on button:has-text('Add Element')
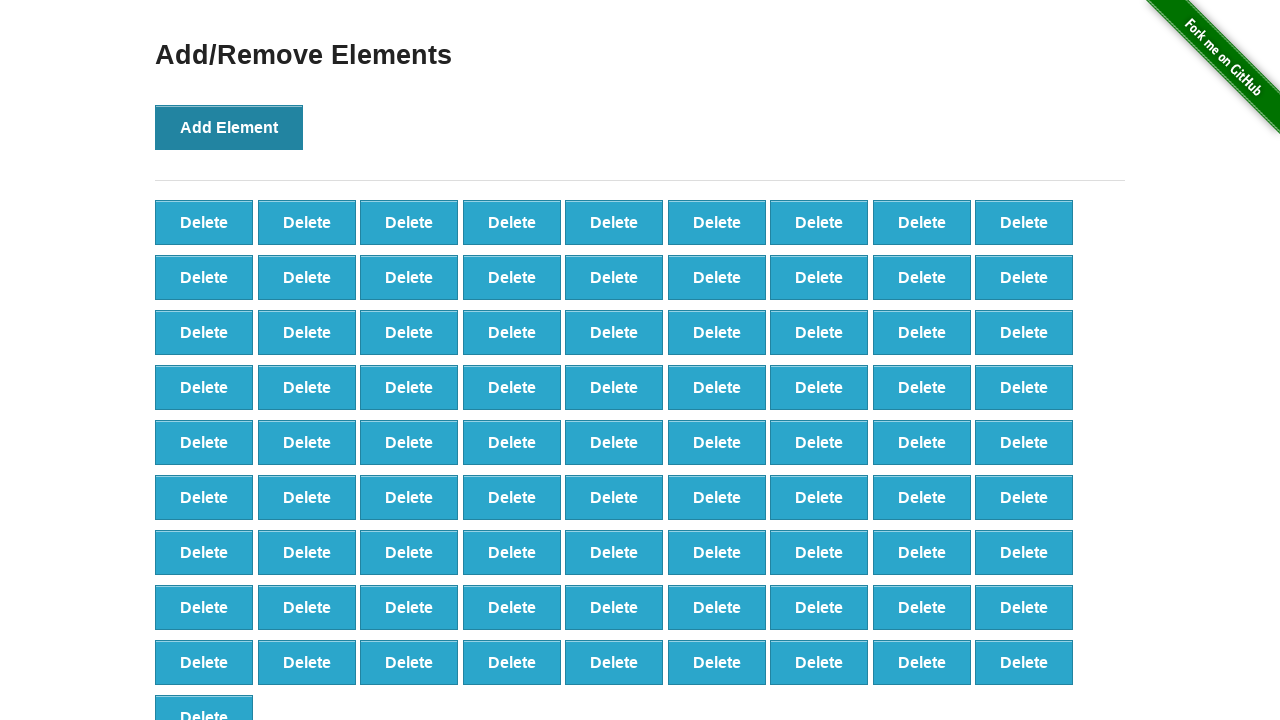

Clicked Add Element button (iteration 83/100) at (229, 127) on button:has-text('Add Element')
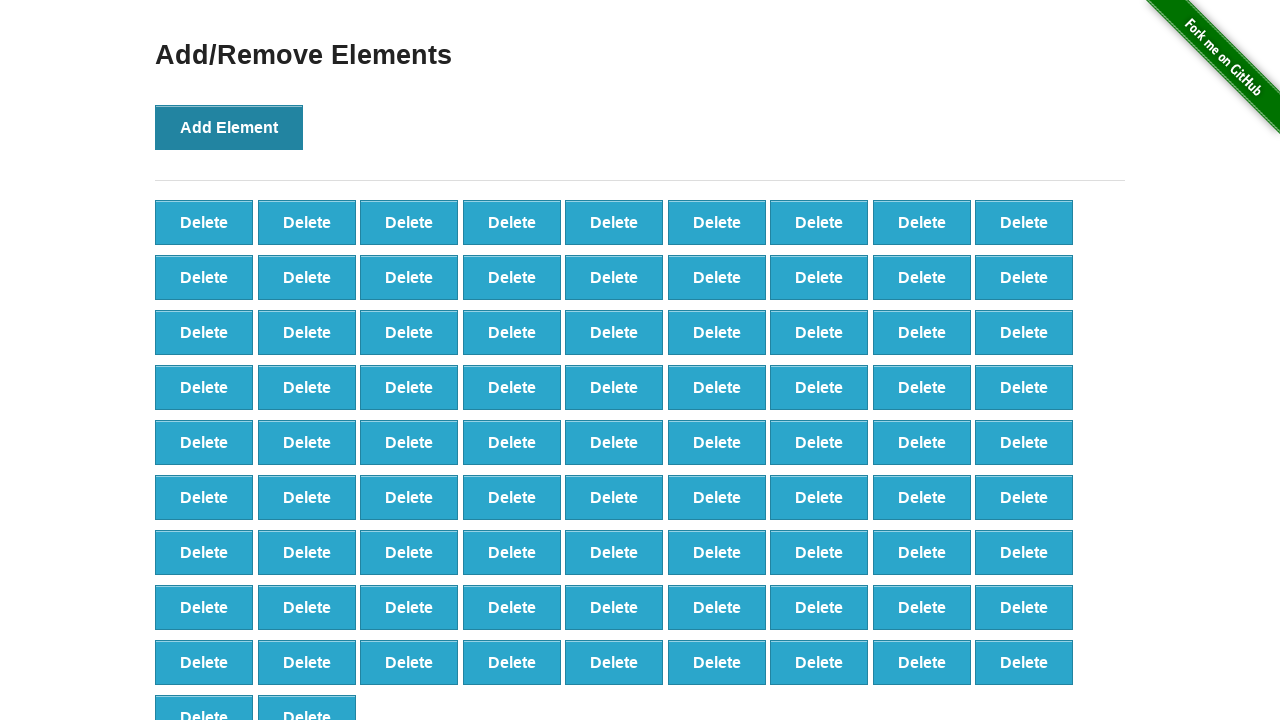

Clicked Add Element button (iteration 84/100) at (229, 127) on button:has-text('Add Element')
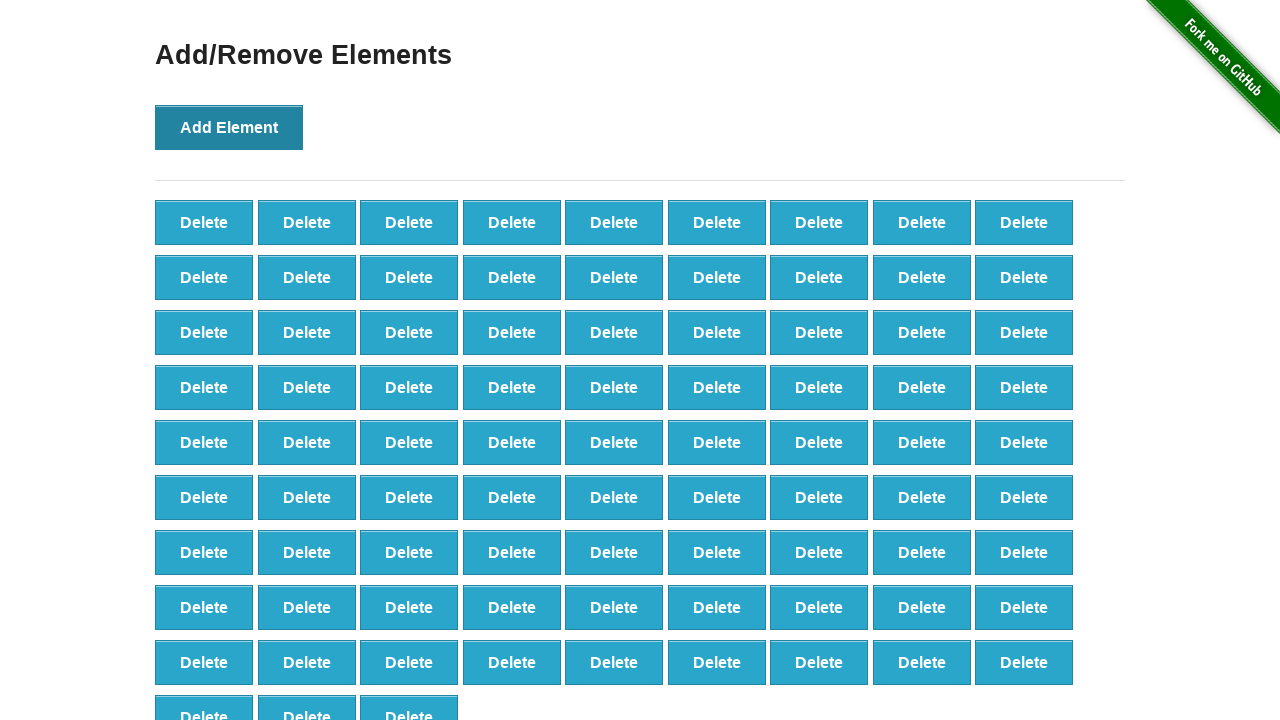

Clicked Add Element button (iteration 85/100) at (229, 127) on button:has-text('Add Element')
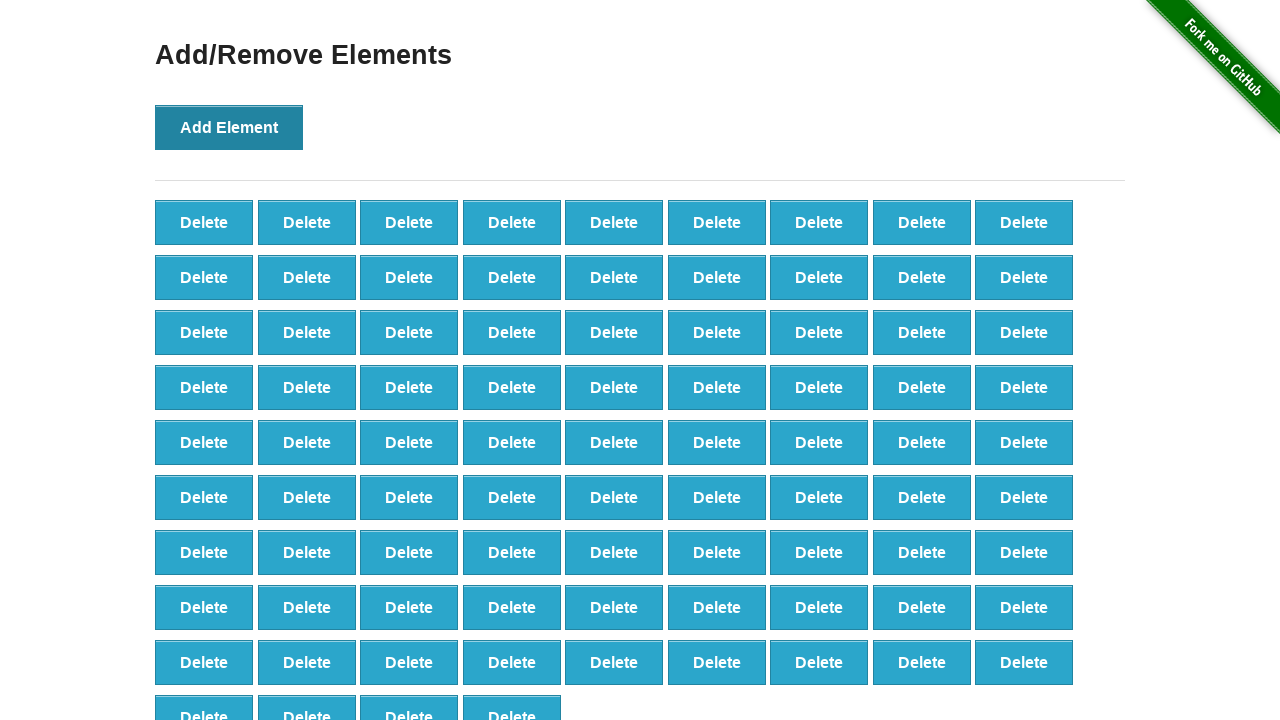

Clicked Add Element button (iteration 86/100) at (229, 127) on button:has-text('Add Element')
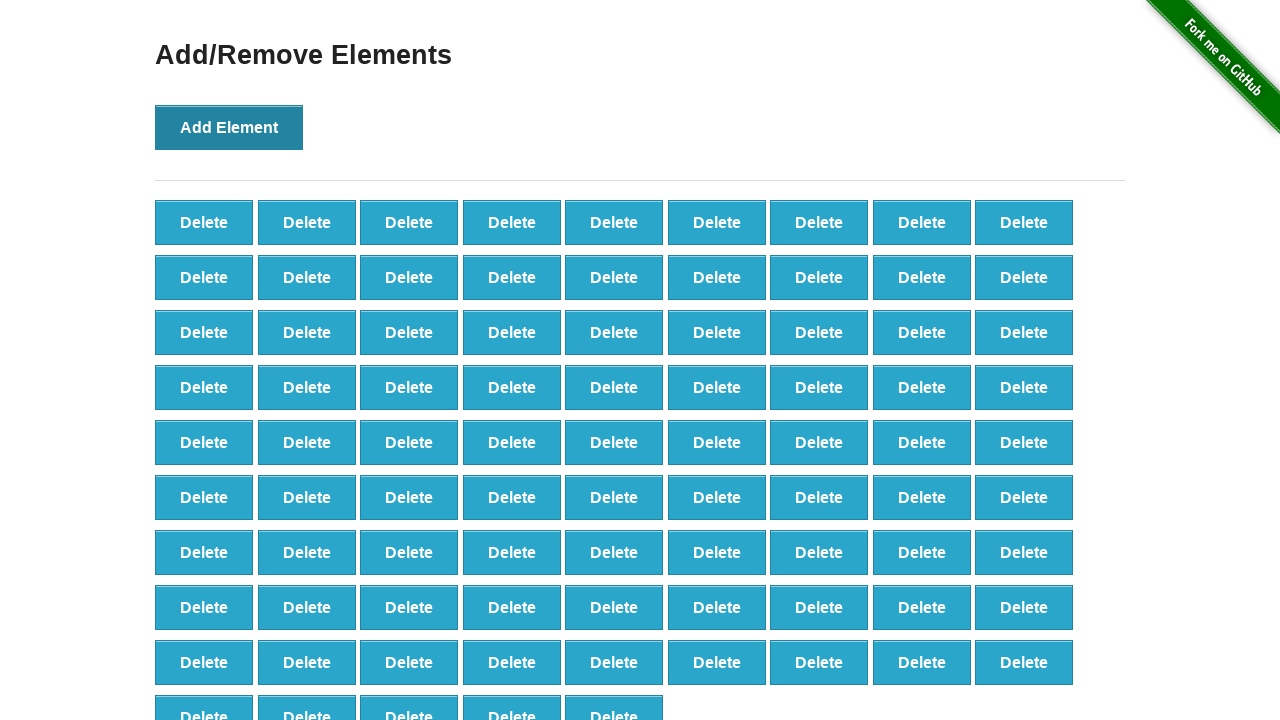

Clicked Add Element button (iteration 87/100) at (229, 127) on button:has-text('Add Element')
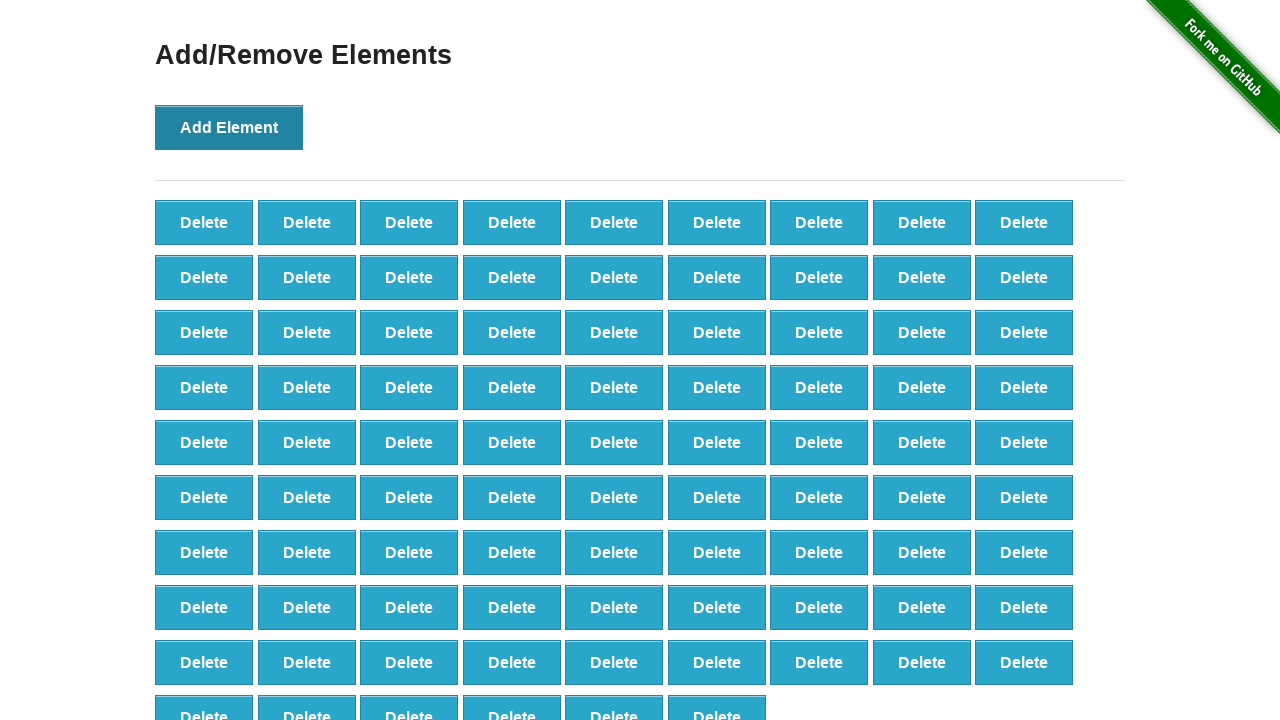

Clicked Add Element button (iteration 88/100) at (229, 127) on button:has-text('Add Element')
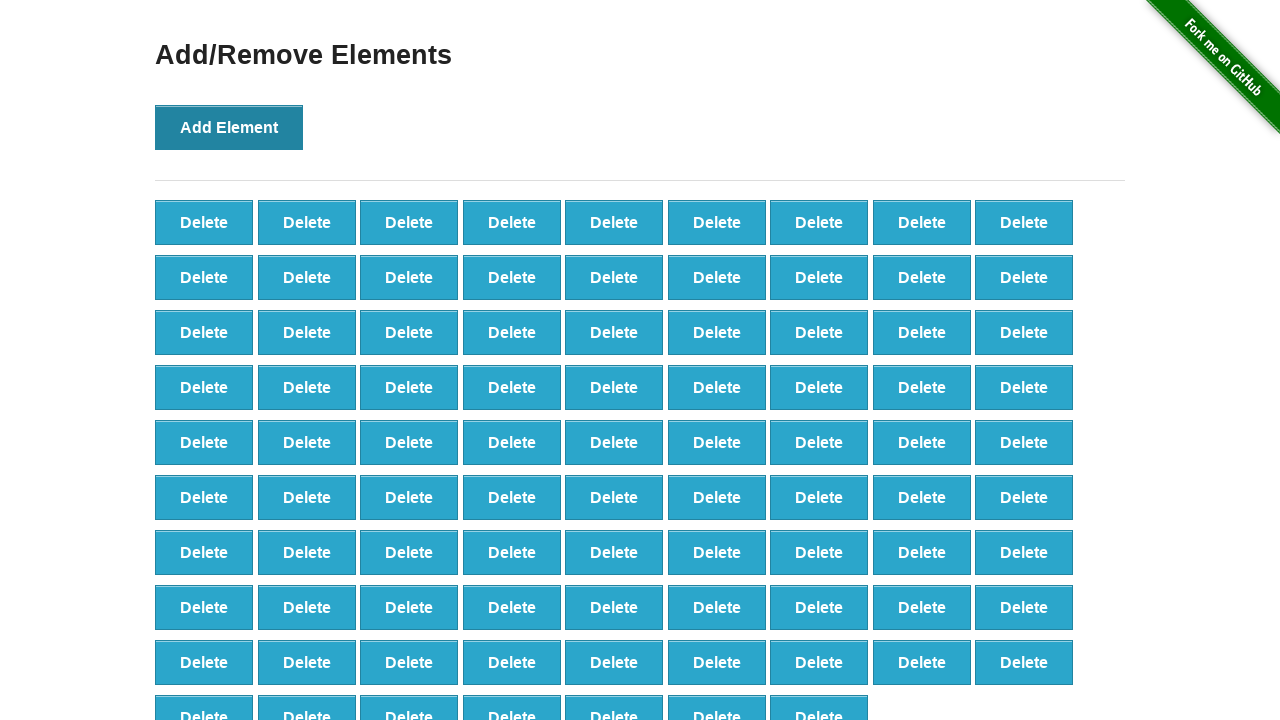

Clicked Add Element button (iteration 89/100) at (229, 127) on button:has-text('Add Element')
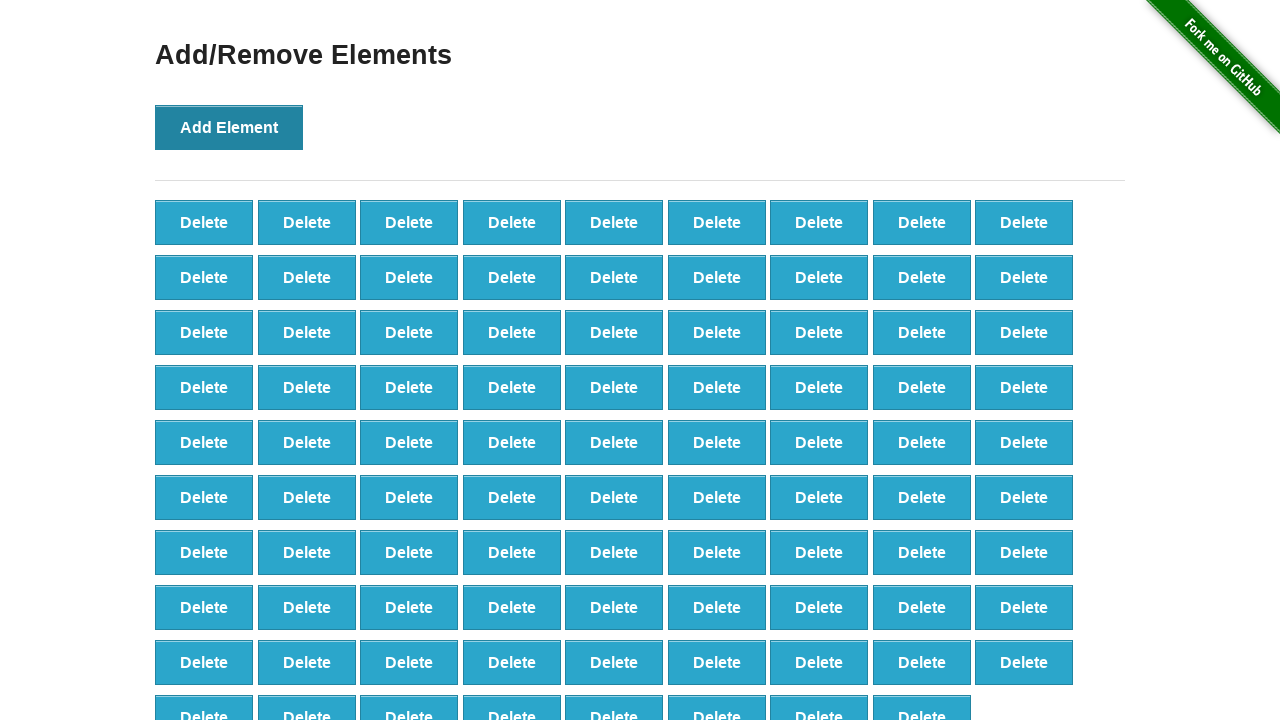

Clicked Add Element button (iteration 90/100) at (229, 127) on button:has-text('Add Element')
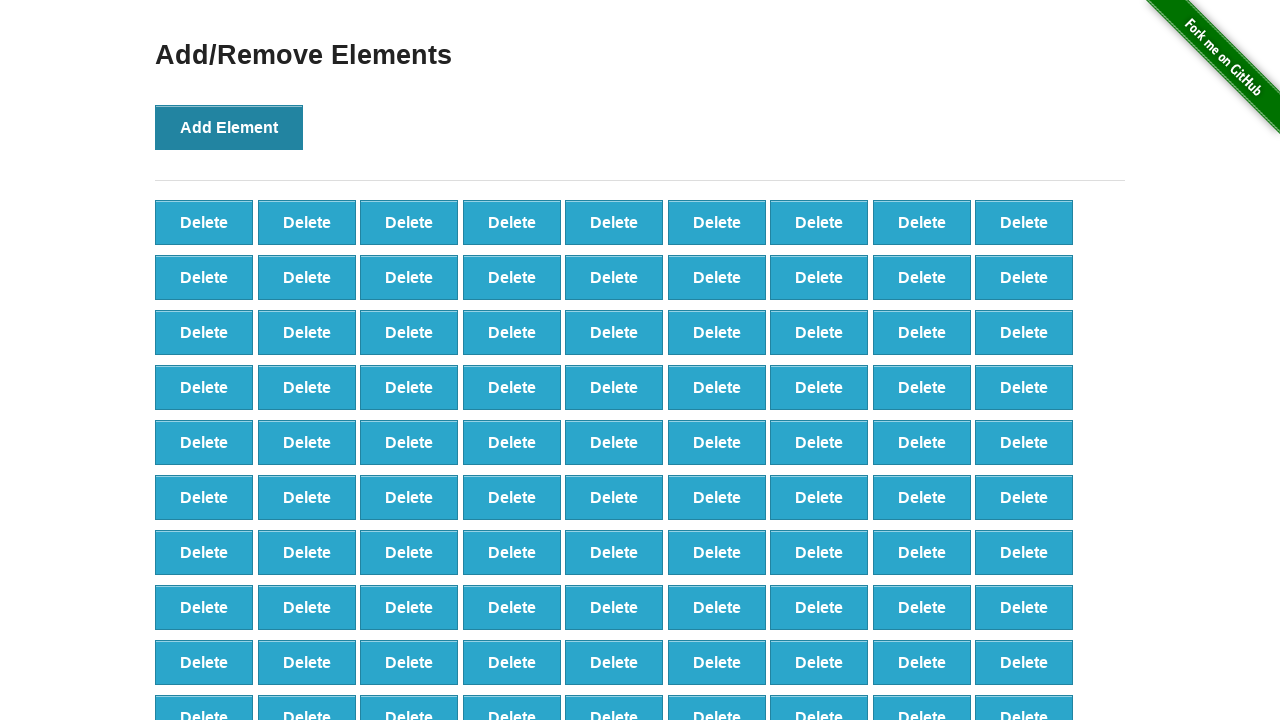

Clicked Add Element button (iteration 91/100) at (229, 127) on button:has-text('Add Element')
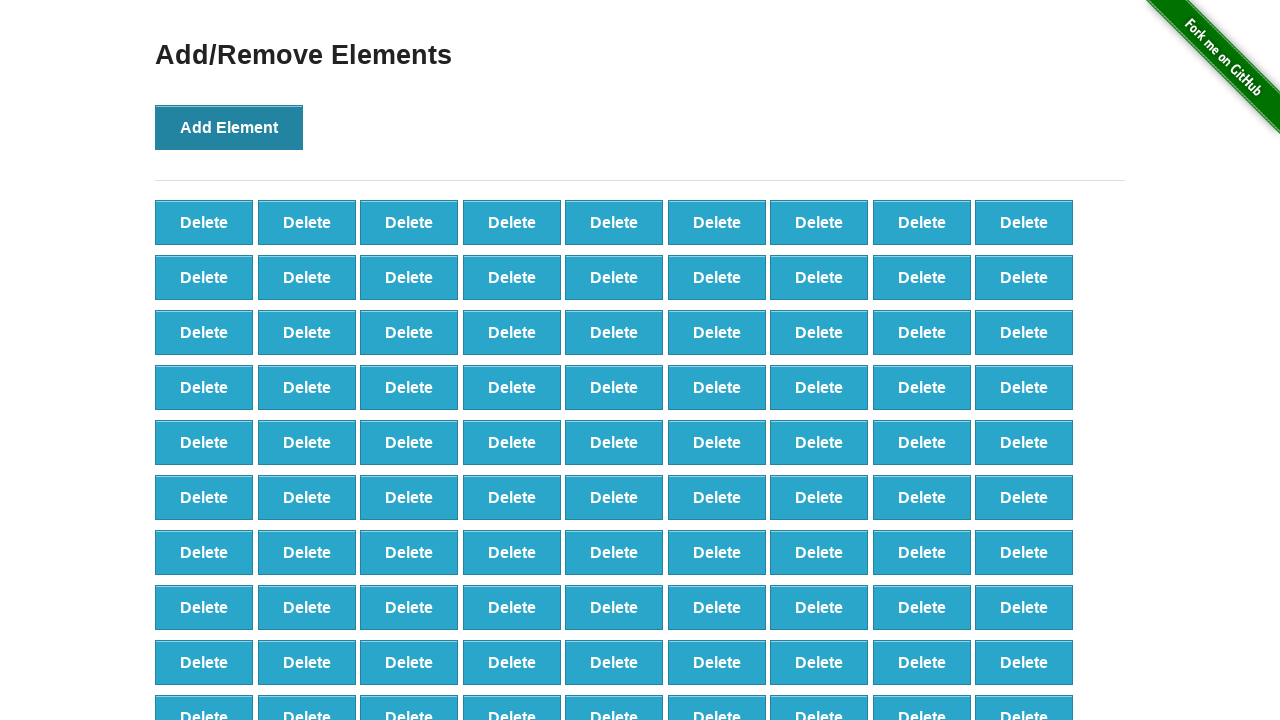

Clicked Add Element button (iteration 92/100) at (229, 127) on button:has-text('Add Element')
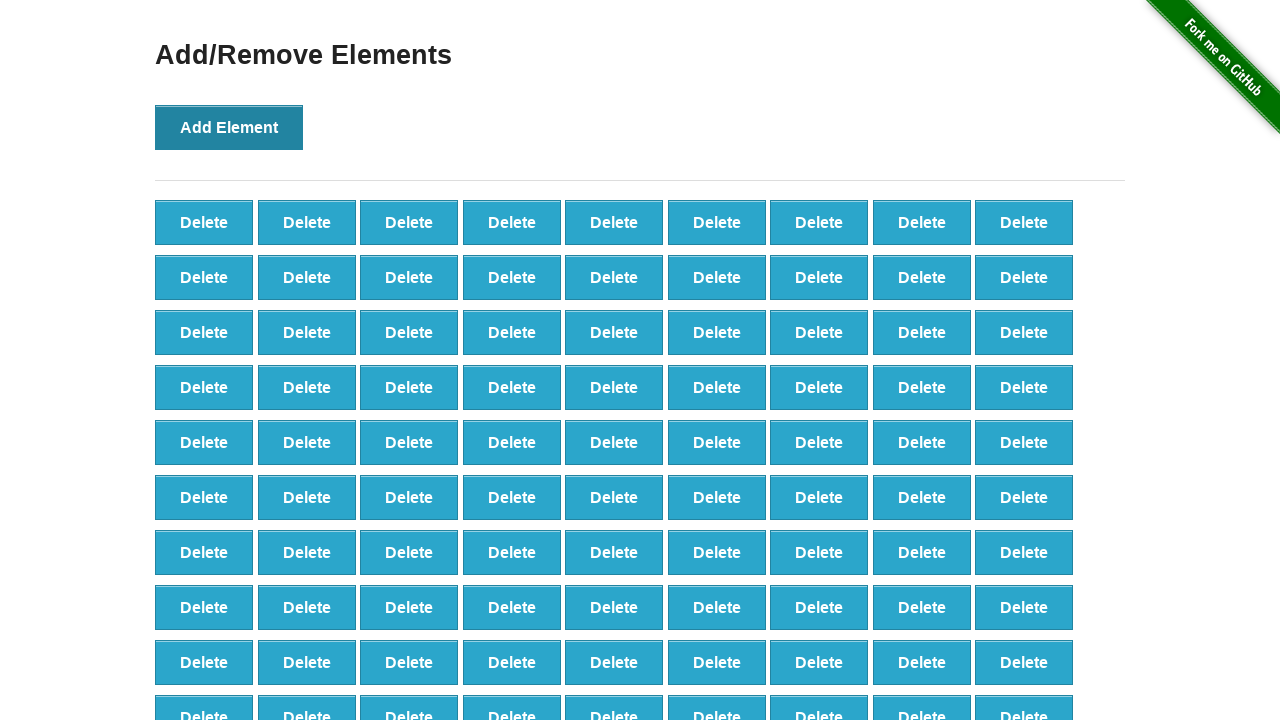

Clicked Add Element button (iteration 93/100) at (229, 127) on button:has-text('Add Element')
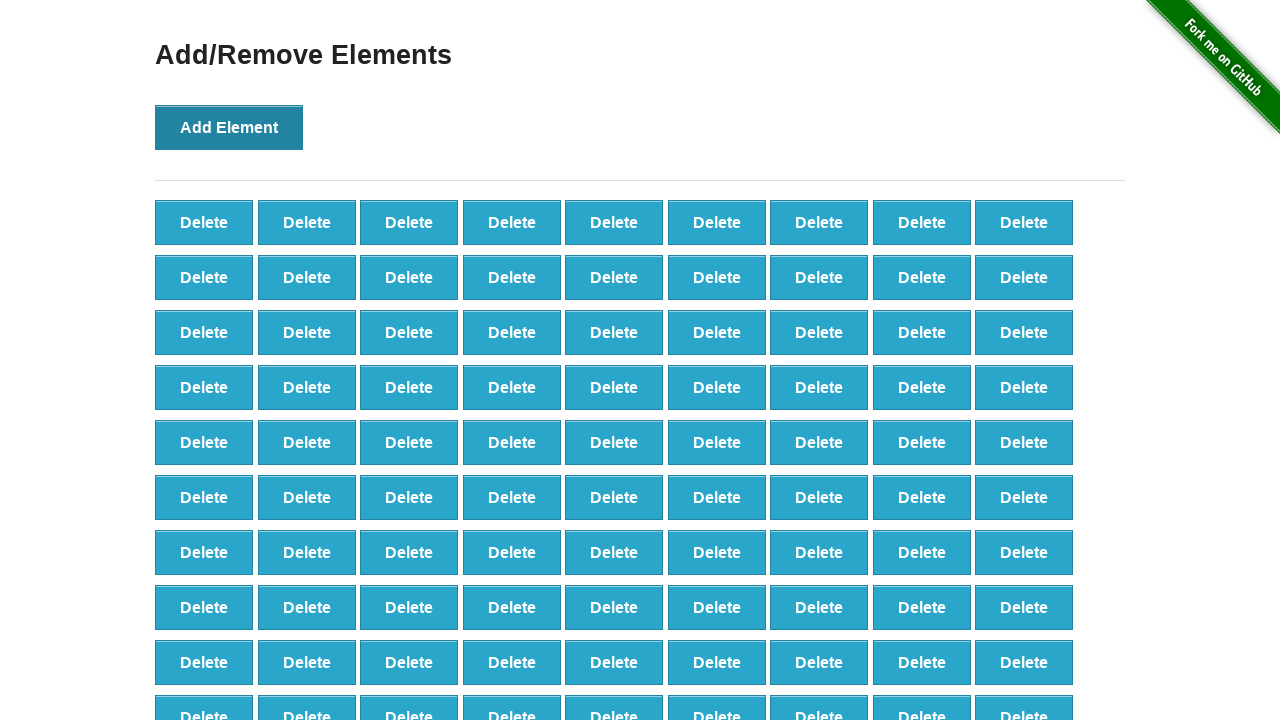

Clicked Add Element button (iteration 94/100) at (229, 127) on button:has-text('Add Element')
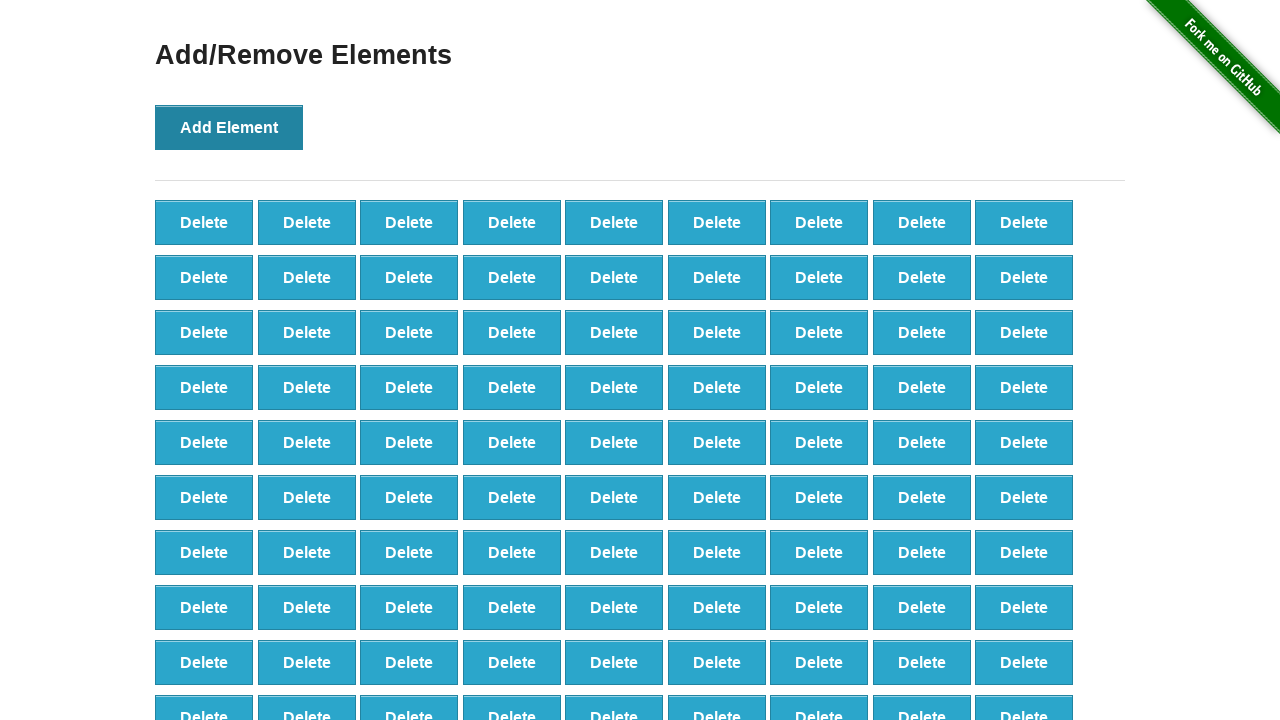

Clicked Add Element button (iteration 95/100) at (229, 127) on button:has-text('Add Element')
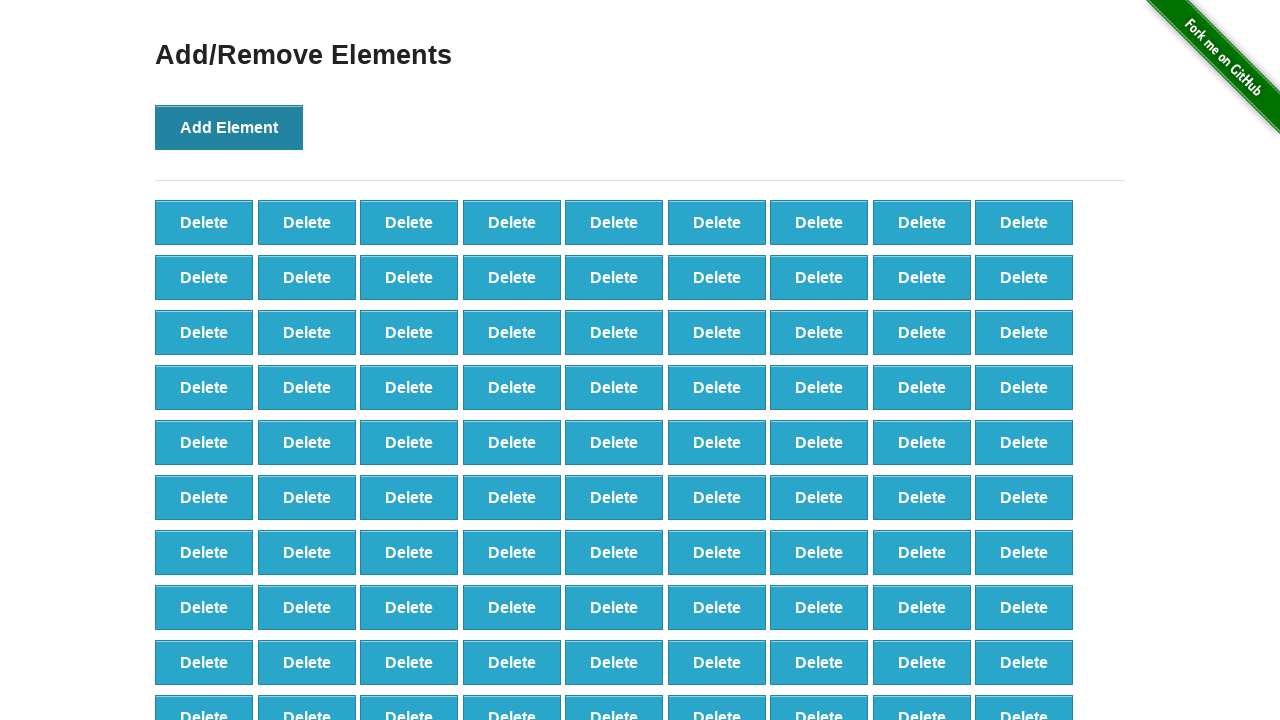

Clicked Add Element button (iteration 96/100) at (229, 127) on button:has-text('Add Element')
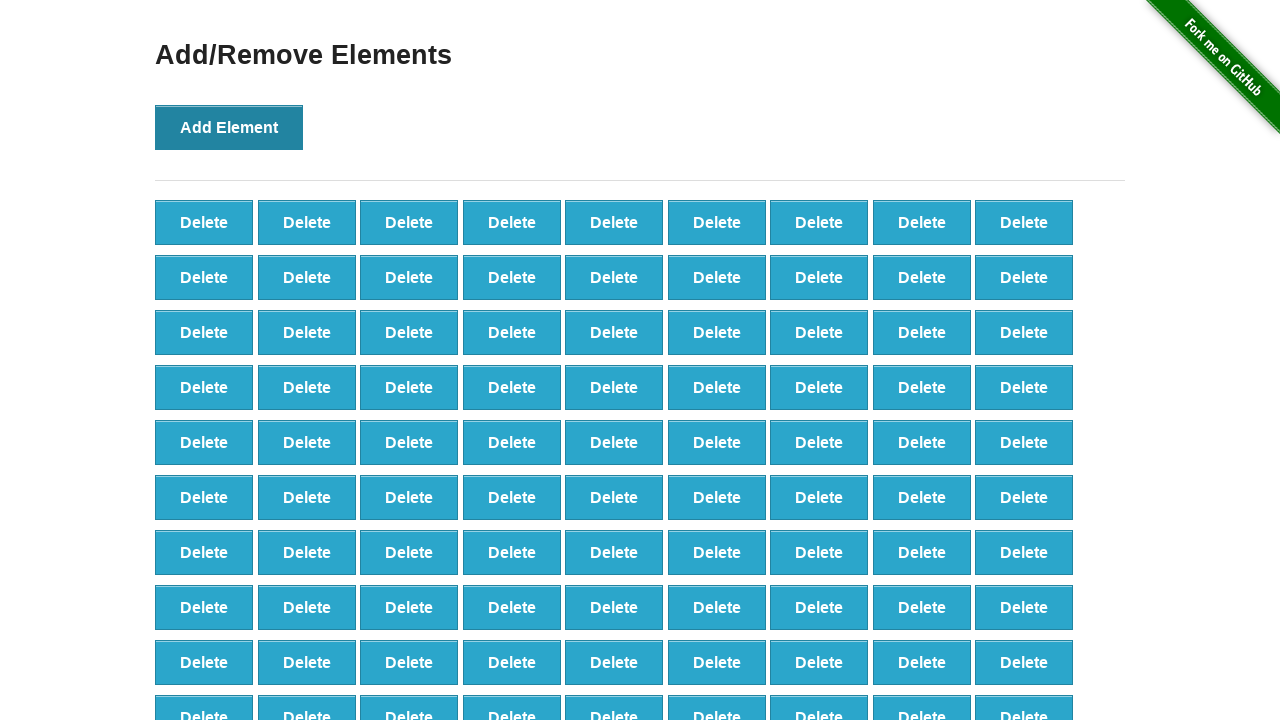

Clicked Add Element button (iteration 97/100) at (229, 127) on button:has-text('Add Element')
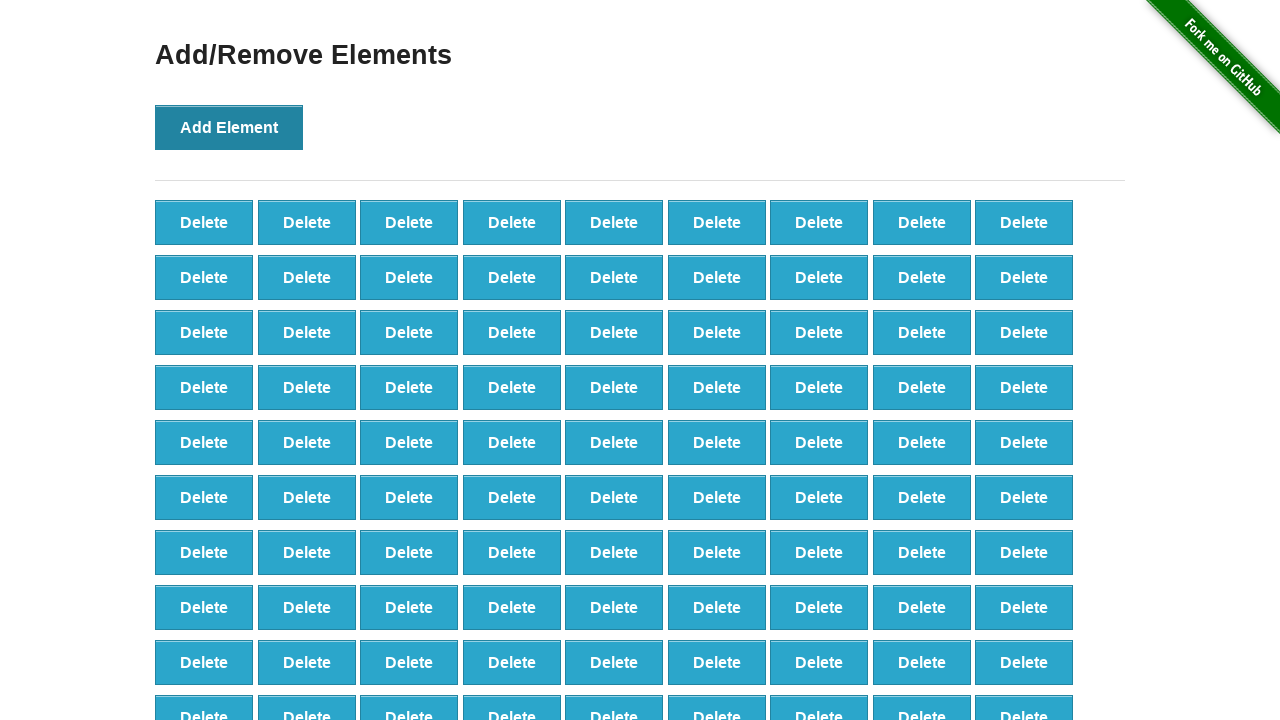

Clicked Add Element button (iteration 98/100) at (229, 127) on button:has-text('Add Element')
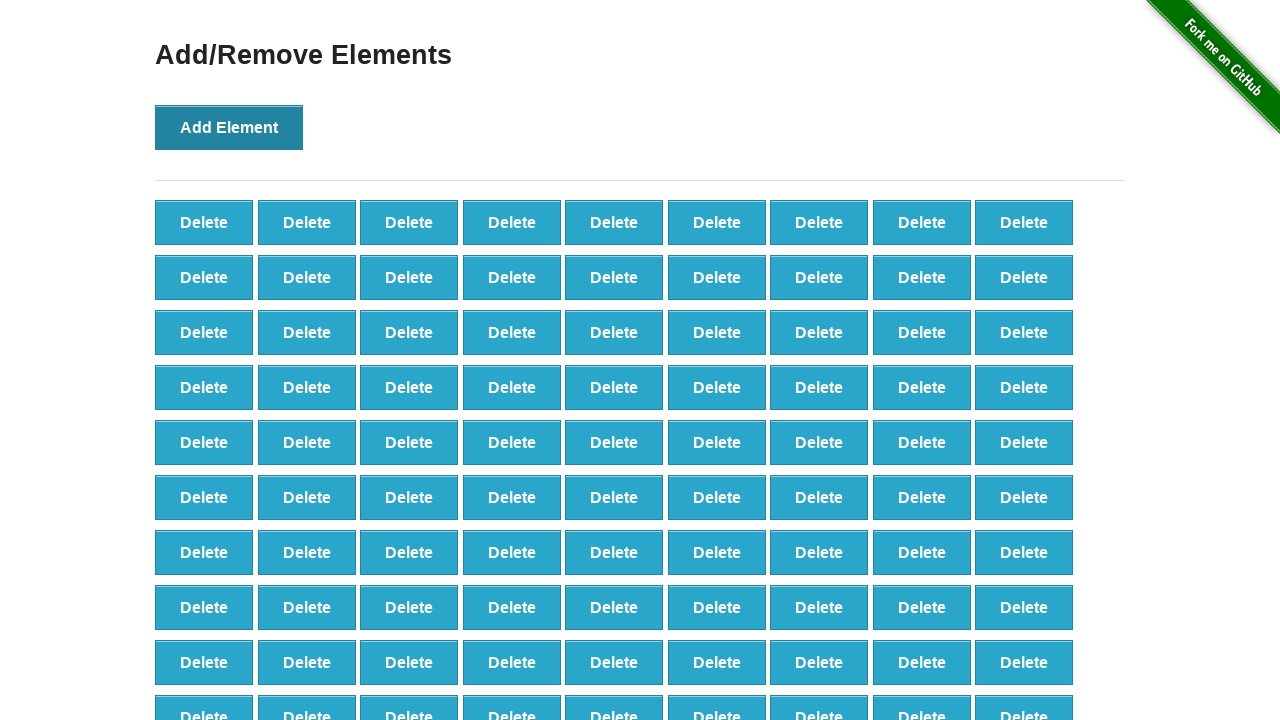

Clicked Add Element button (iteration 99/100) at (229, 127) on button:has-text('Add Element')
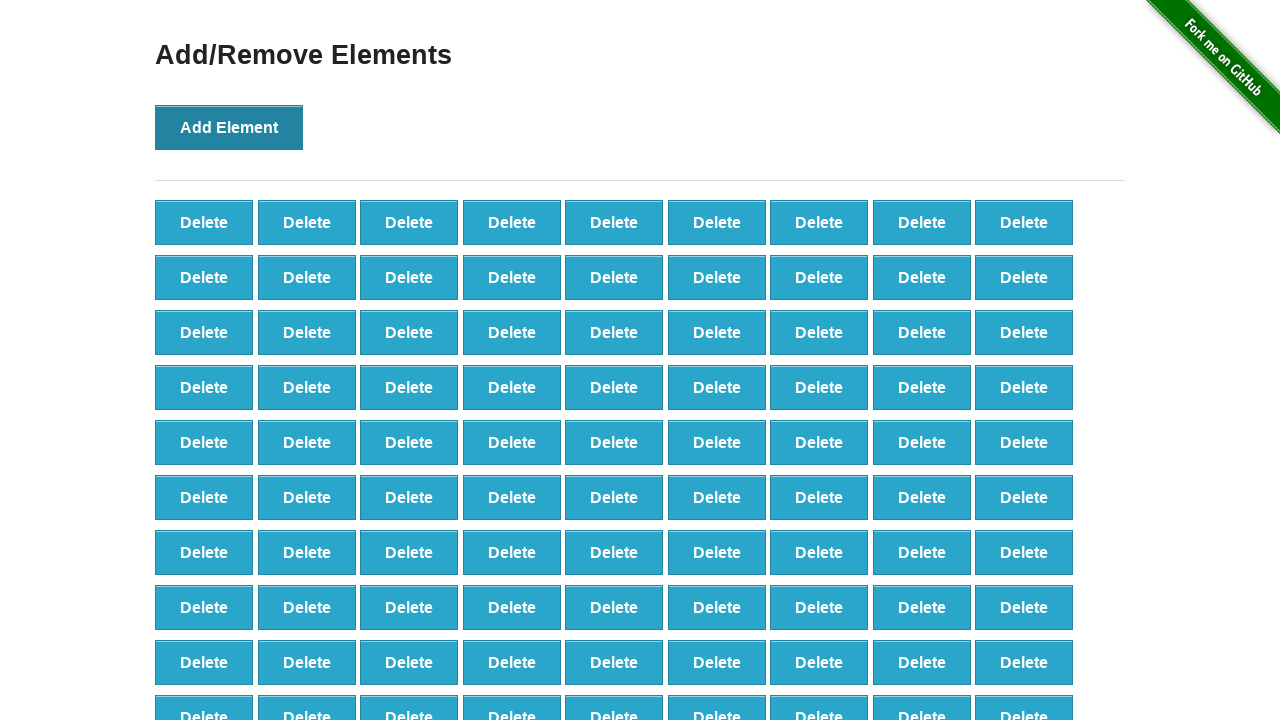

Clicked Add Element button (iteration 100/100) at (229, 127) on button:has-text('Add Element')
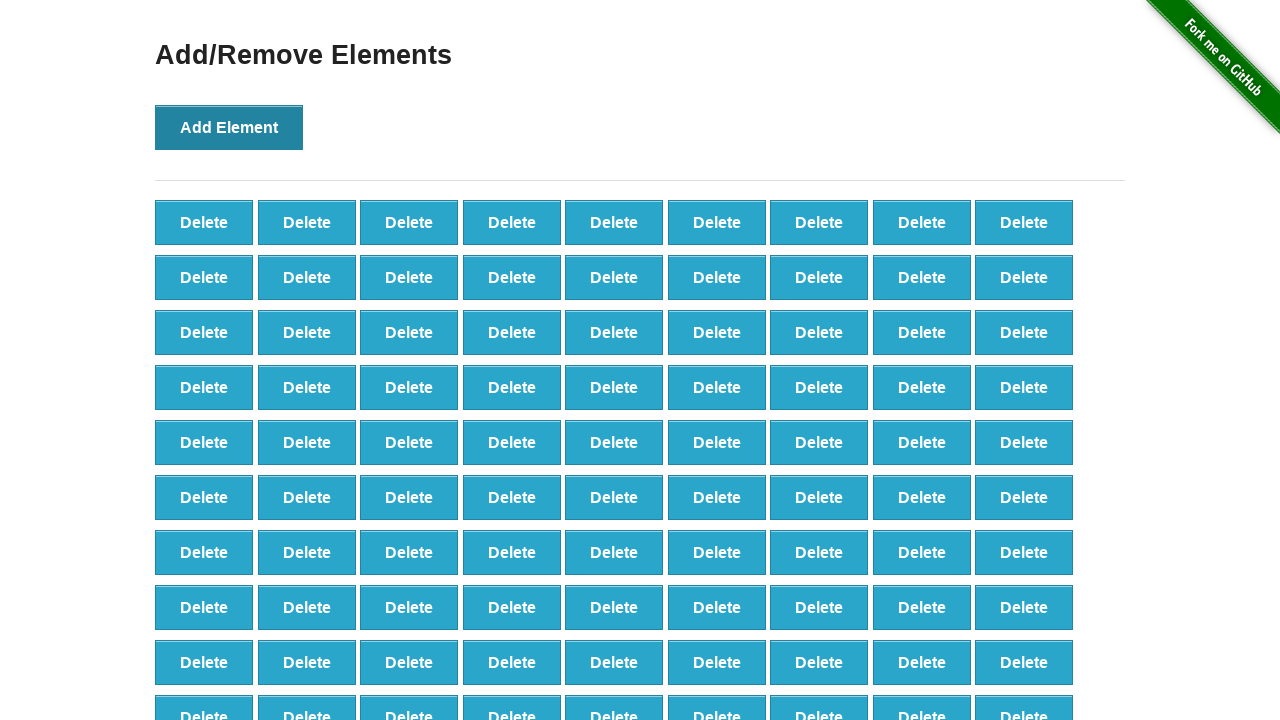

Verified 100 Delete buttons were created
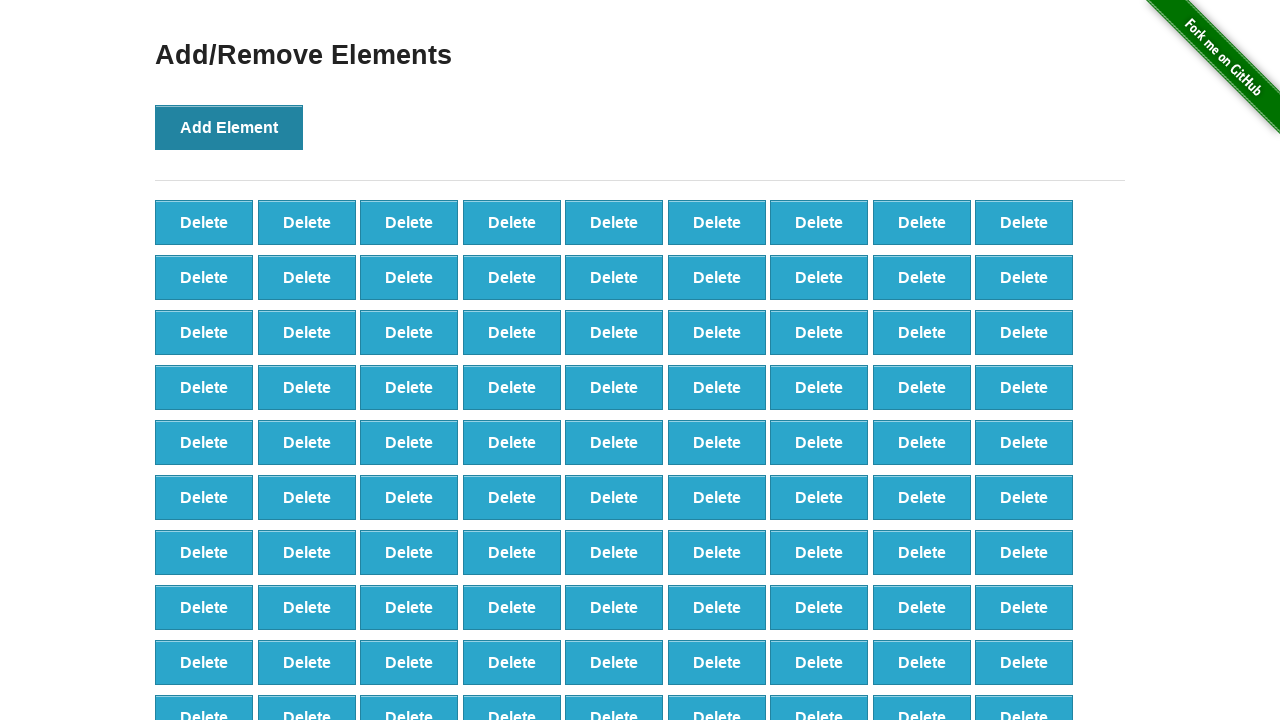

Clicked Delete button (iteration 1/90) at (204, 222) on button:has-text('Delete') >> nth=0
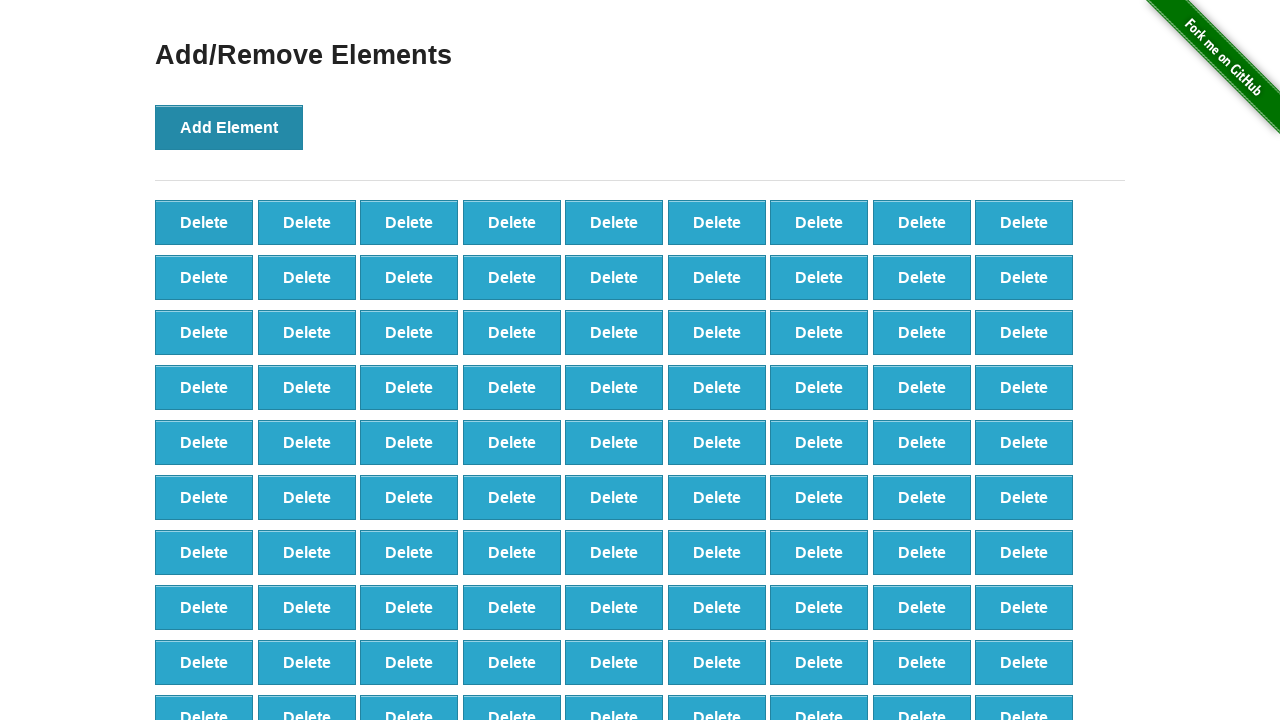

Clicked Delete button (iteration 2/90) at (204, 222) on button:has-text('Delete') >> nth=0
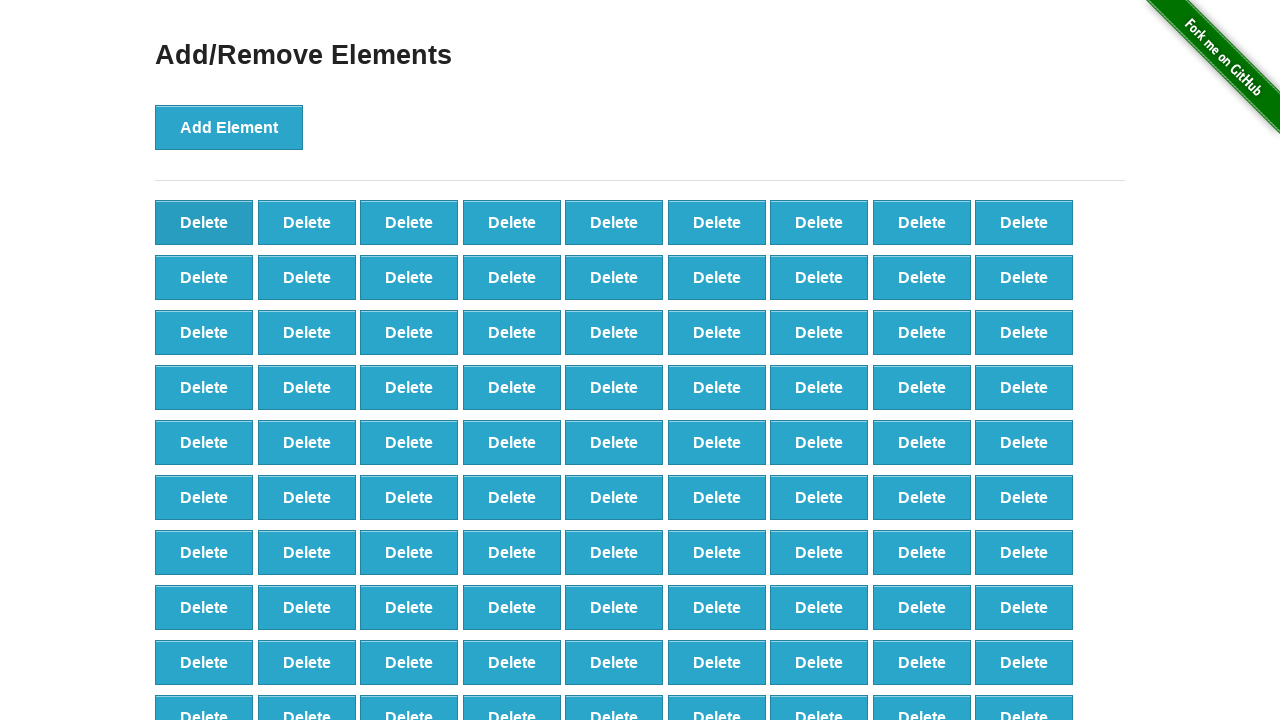

Clicked Delete button (iteration 3/90) at (204, 222) on button:has-text('Delete') >> nth=0
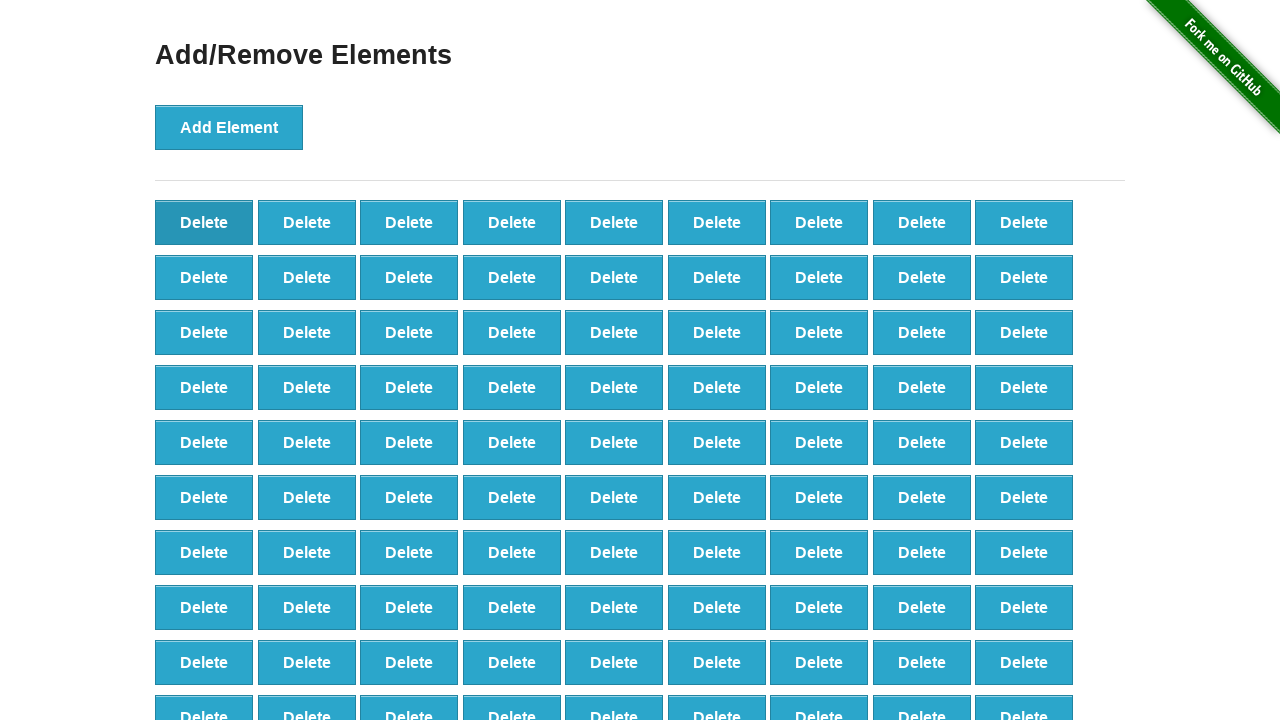

Clicked Delete button (iteration 4/90) at (204, 222) on button:has-text('Delete') >> nth=0
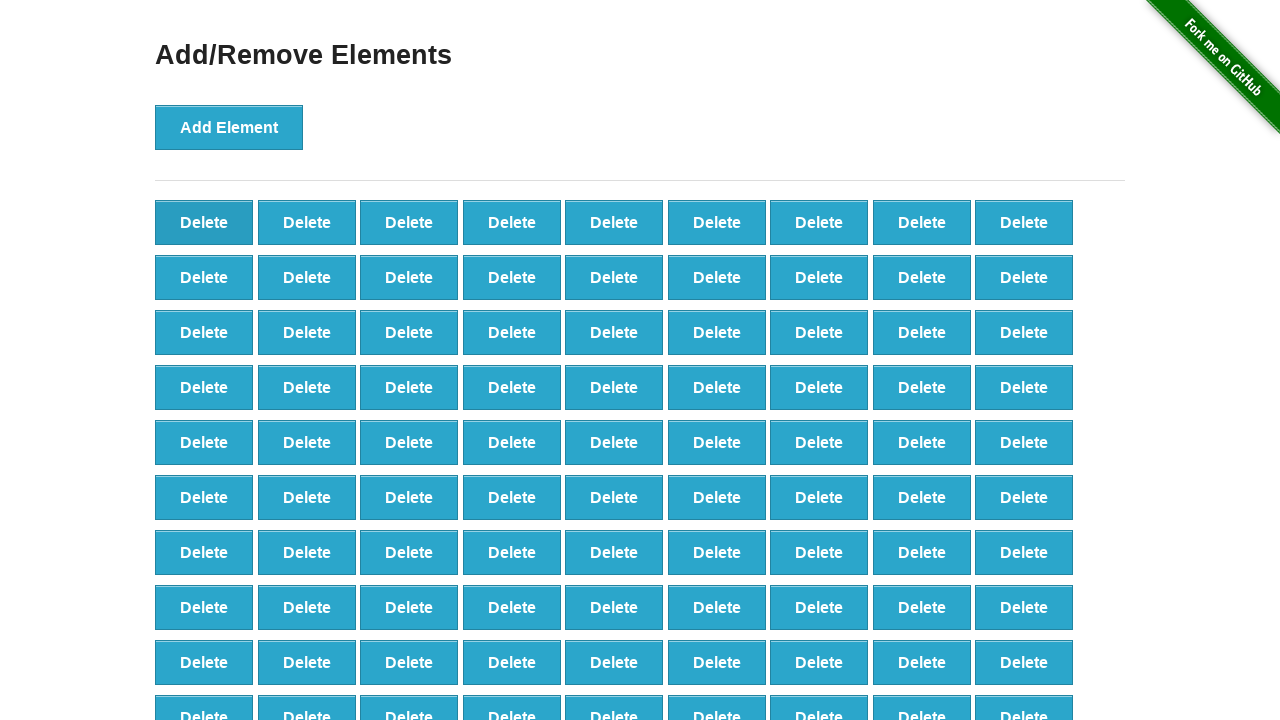

Clicked Delete button (iteration 5/90) at (204, 222) on button:has-text('Delete') >> nth=0
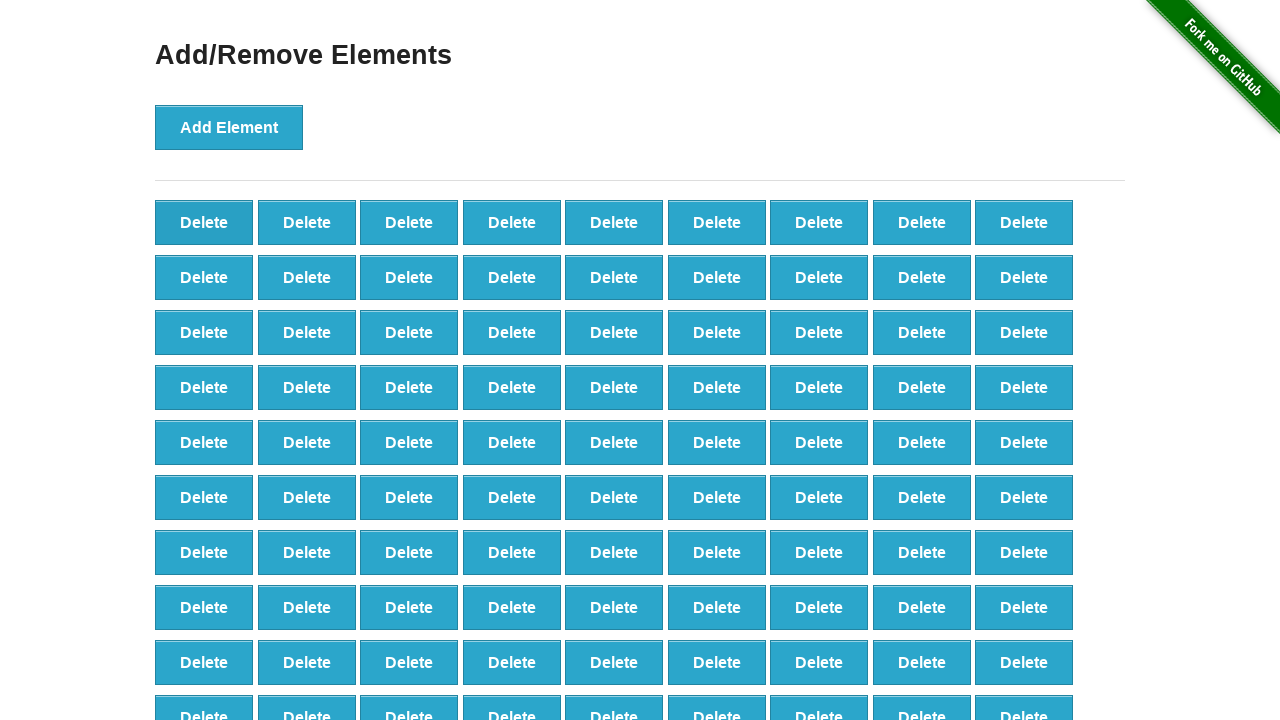

Clicked Delete button (iteration 6/90) at (204, 222) on button:has-text('Delete') >> nth=0
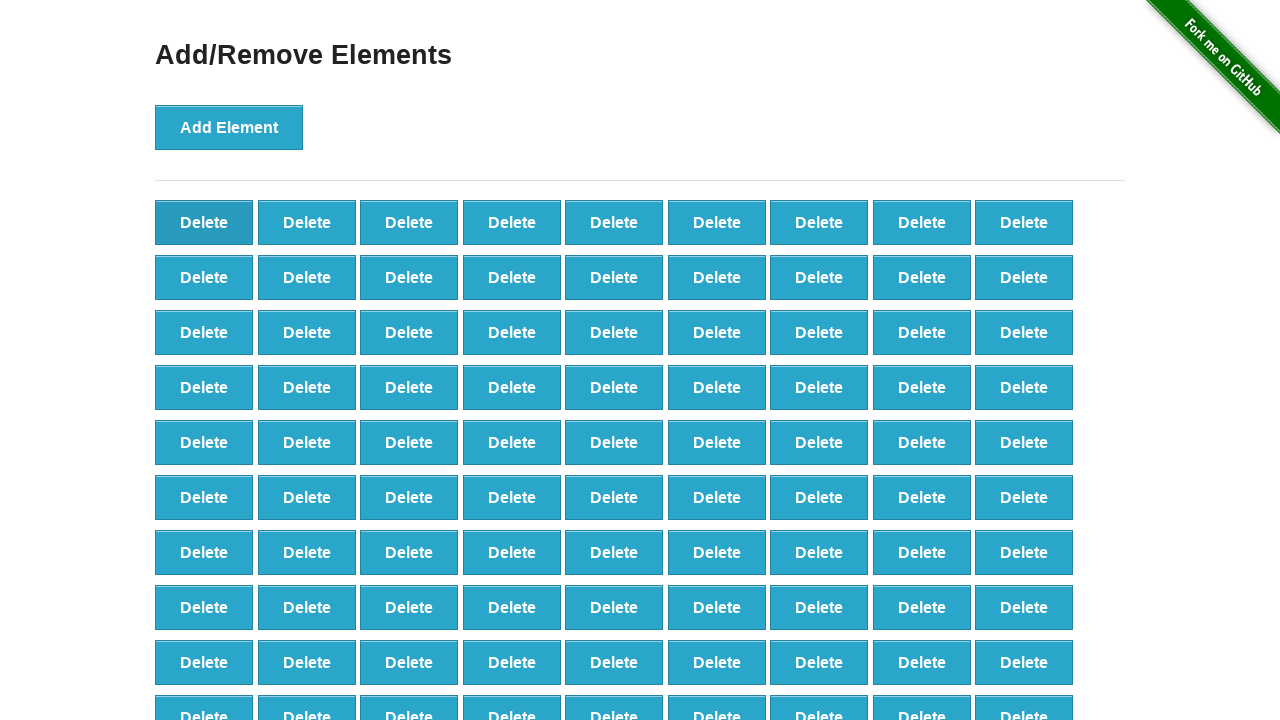

Clicked Delete button (iteration 7/90) at (204, 222) on button:has-text('Delete') >> nth=0
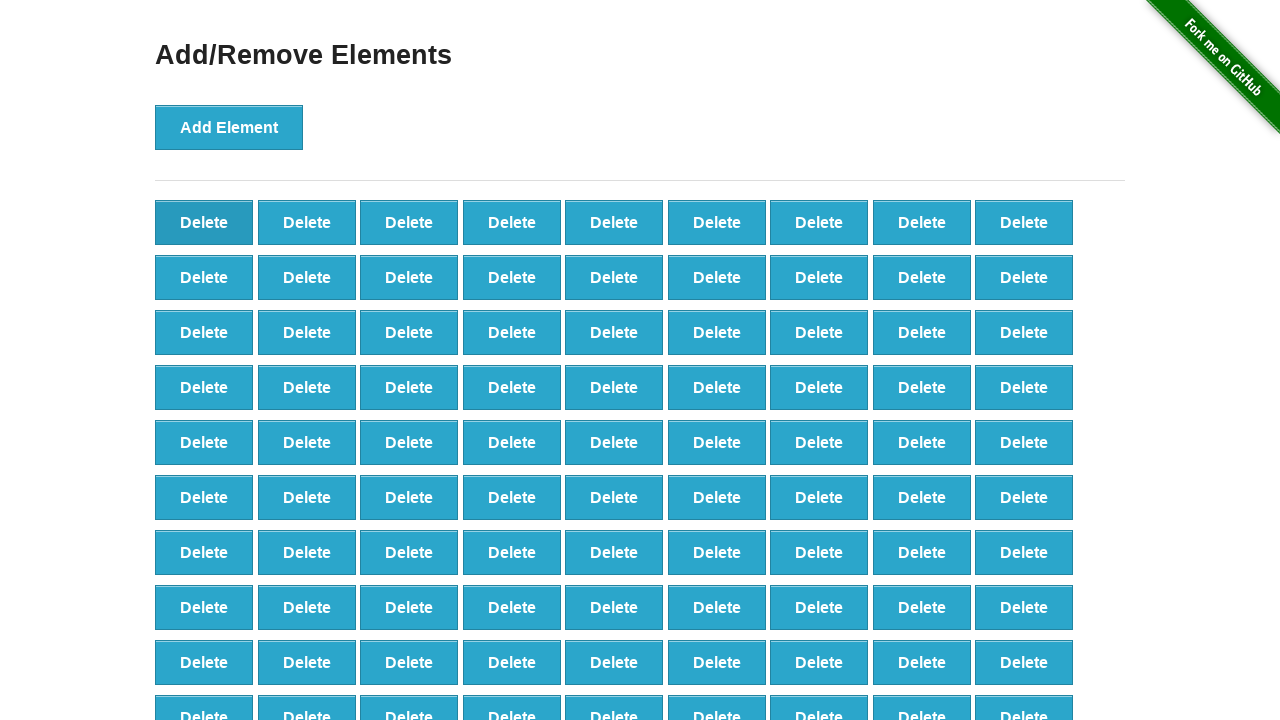

Clicked Delete button (iteration 8/90) at (204, 222) on button:has-text('Delete') >> nth=0
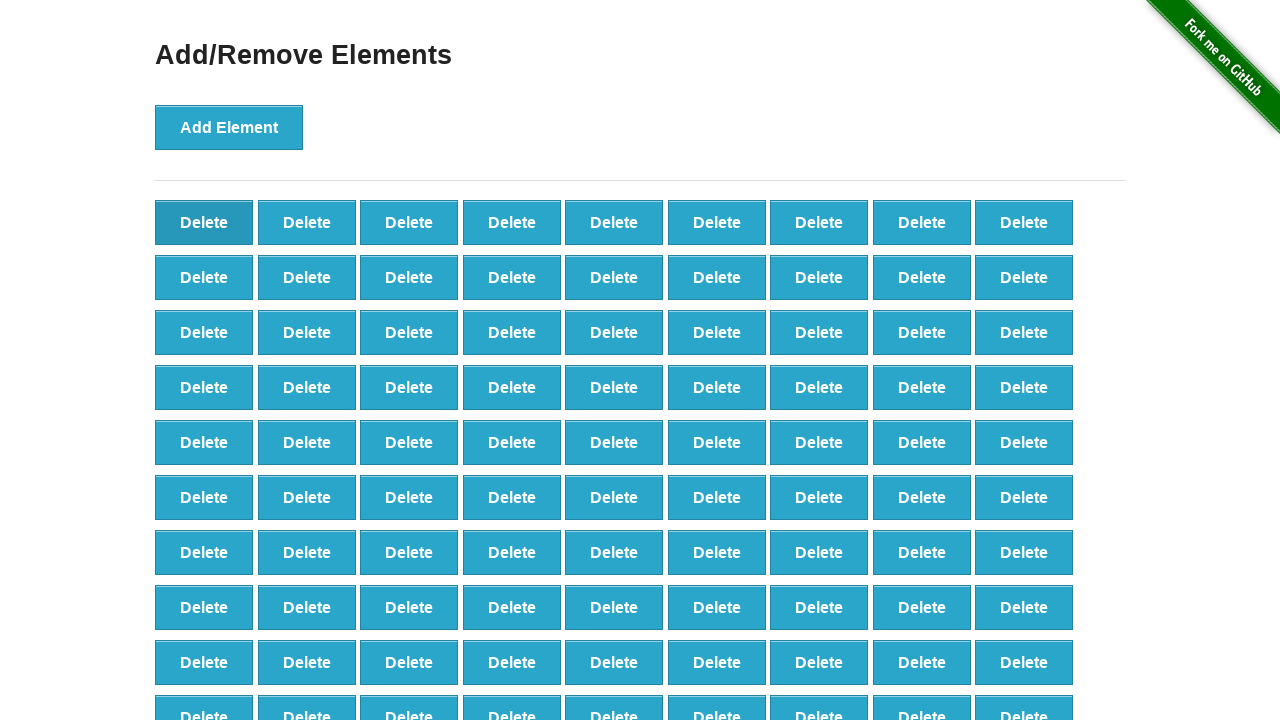

Clicked Delete button (iteration 9/90) at (204, 222) on button:has-text('Delete') >> nth=0
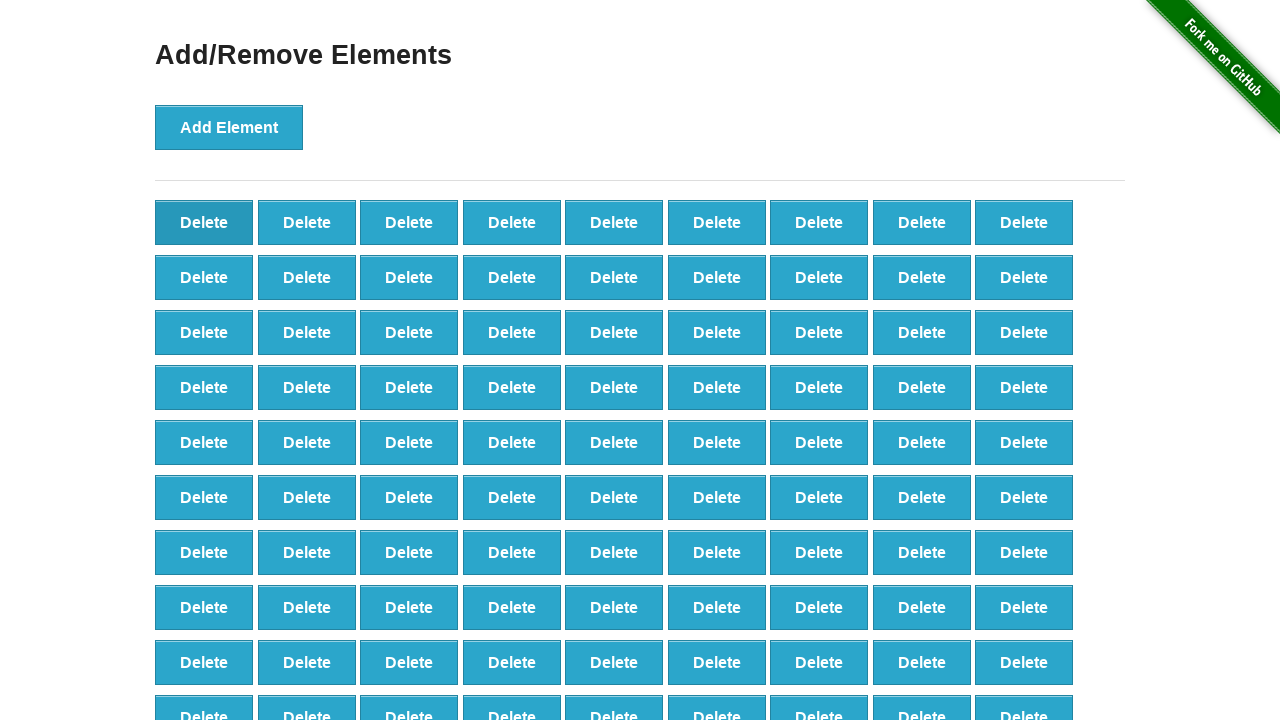

Clicked Delete button (iteration 10/90) at (204, 222) on button:has-text('Delete') >> nth=0
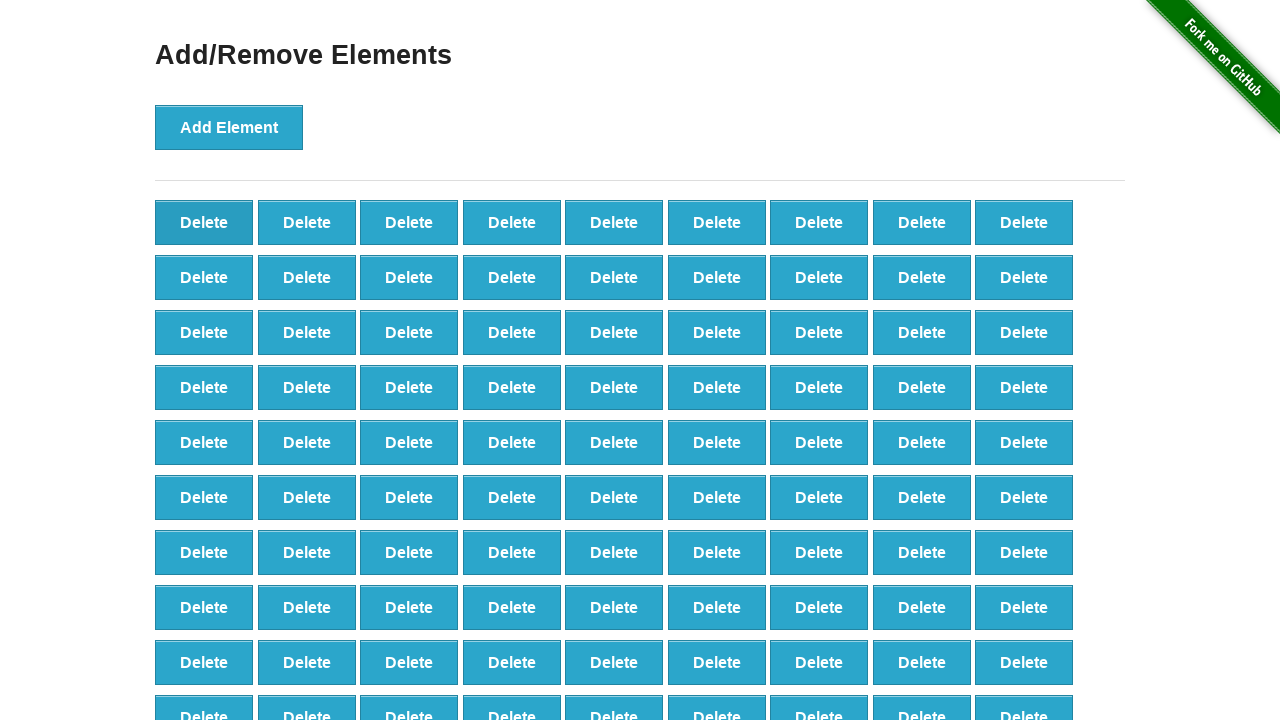

Clicked Delete button (iteration 11/90) at (204, 222) on button:has-text('Delete') >> nth=0
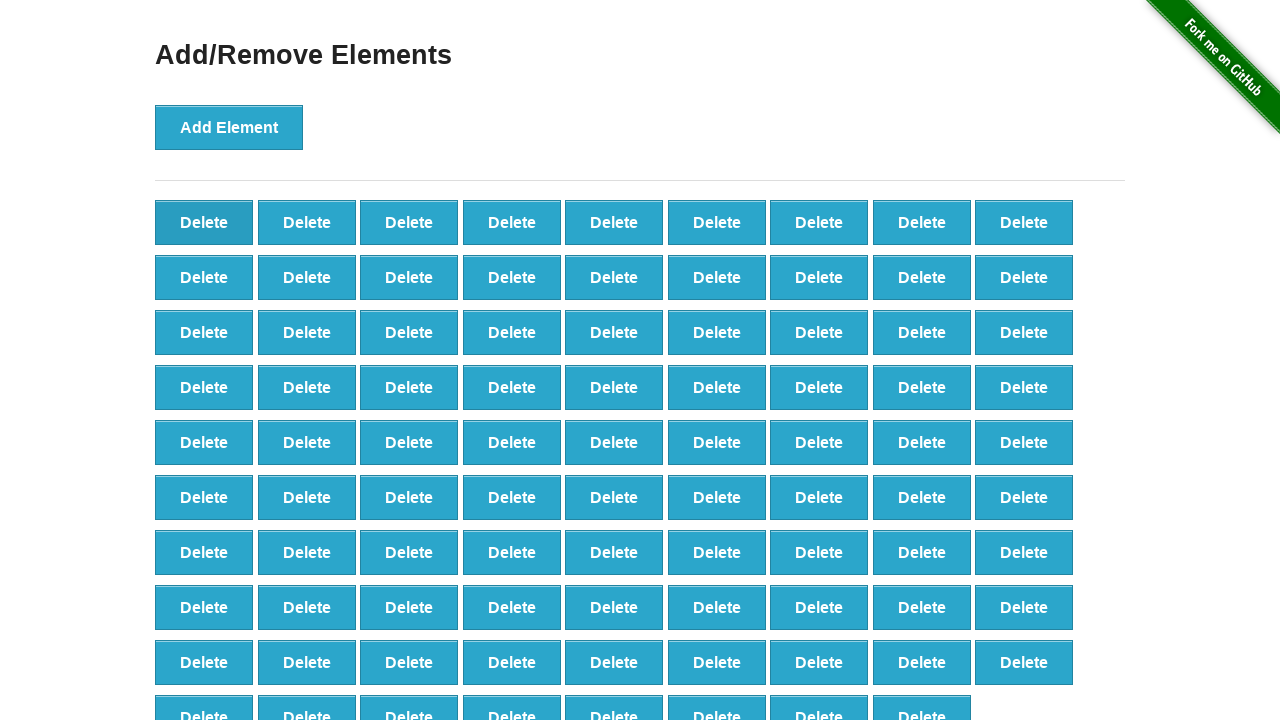

Clicked Delete button (iteration 12/90) at (204, 222) on button:has-text('Delete') >> nth=0
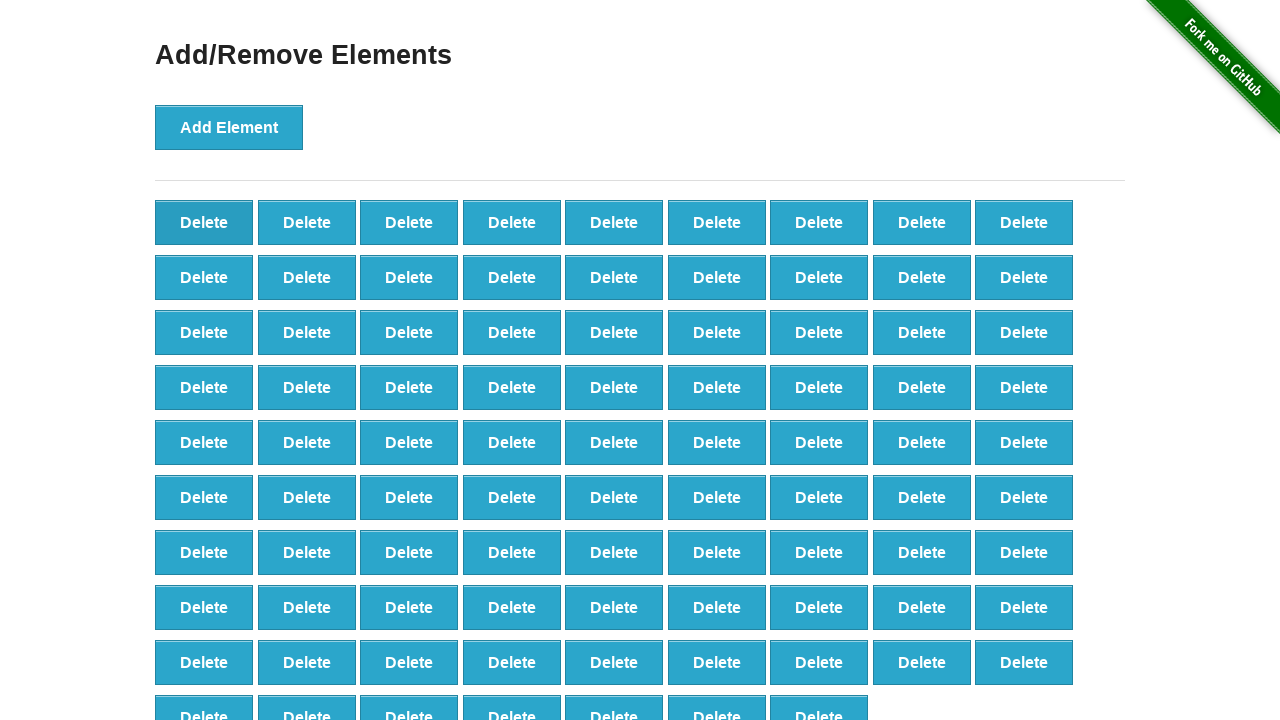

Clicked Delete button (iteration 13/90) at (204, 222) on button:has-text('Delete') >> nth=0
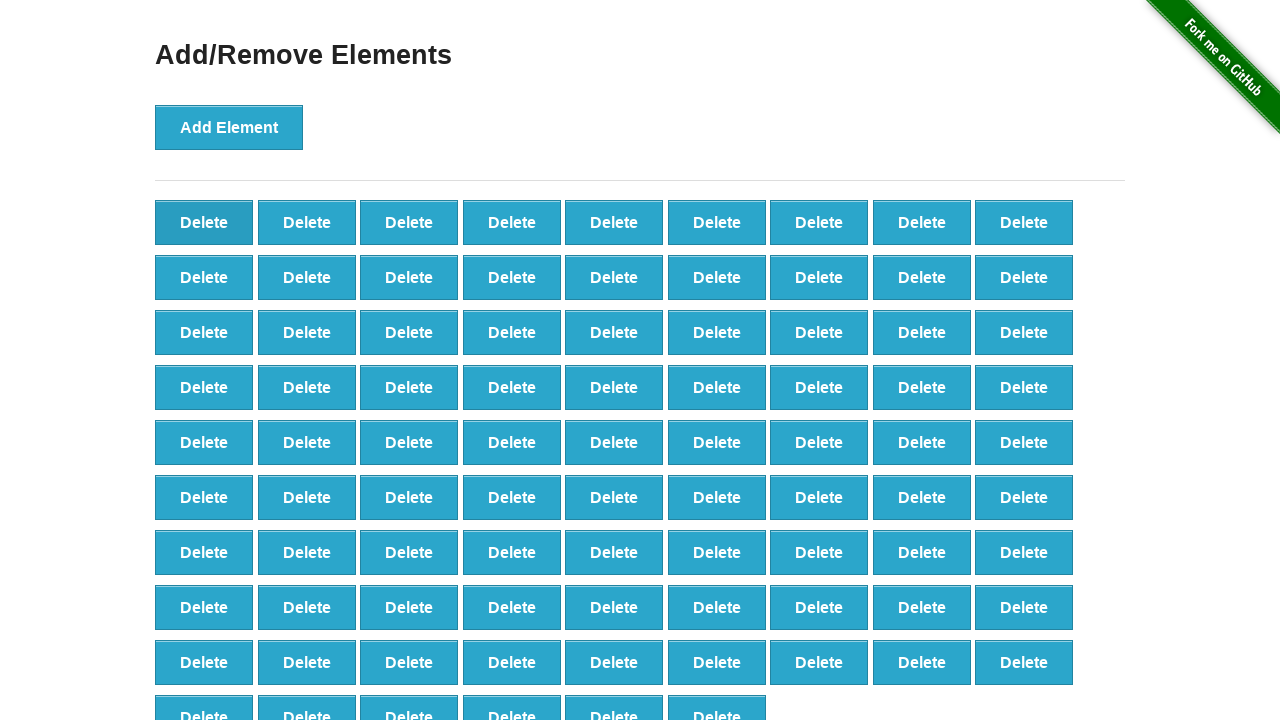

Clicked Delete button (iteration 14/90) at (204, 222) on button:has-text('Delete') >> nth=0
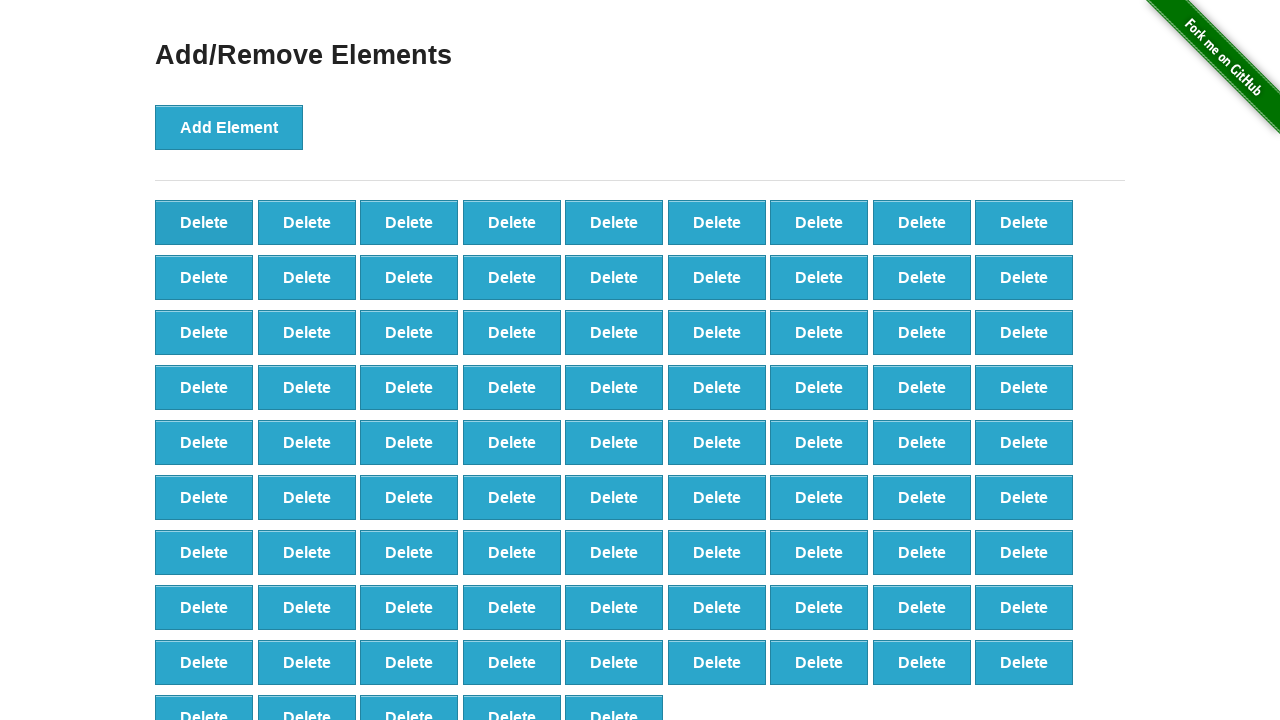

Clicked Delete button (iteration 15/90) at (204, 222) on button:has-text('Delete') >> nth=0
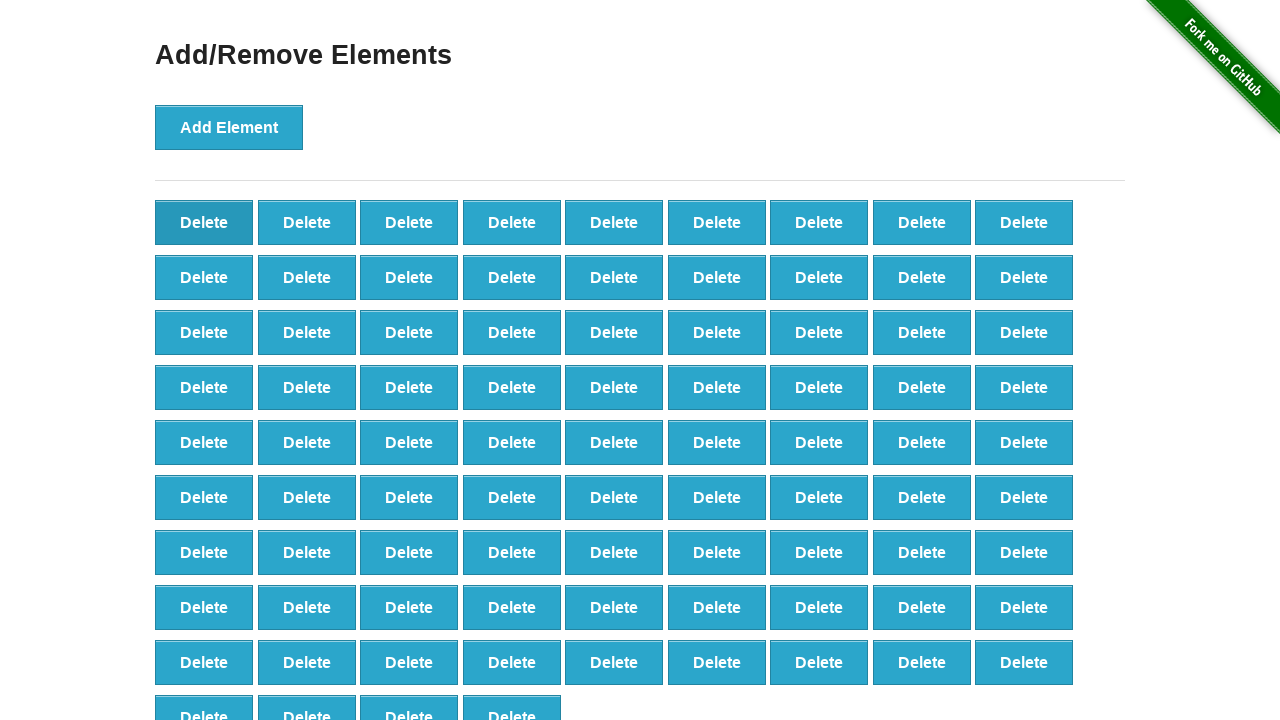

Clicked Delete button (iteration 16/90) at (204, 222) on button:has-text('Delete') >> nth=0
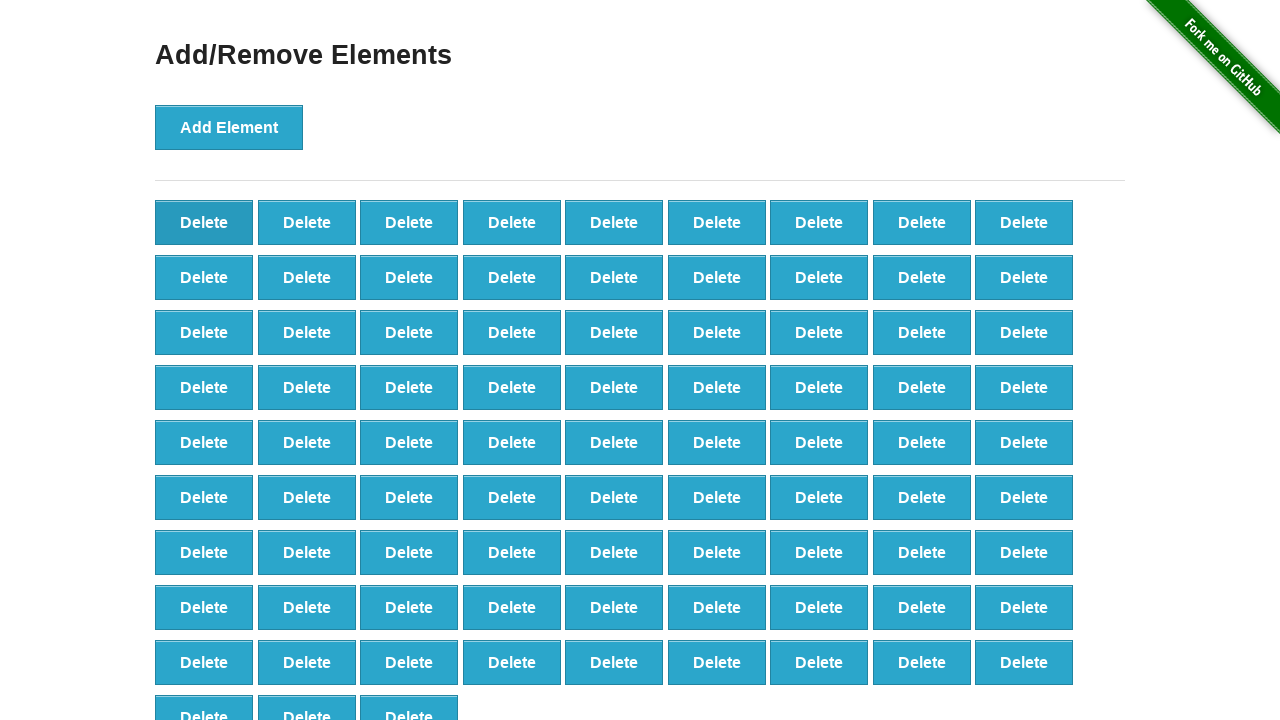

Clicked Delete button (iteration 17/90) at (204, 222) on button:has-text('Delete') >> nth=0
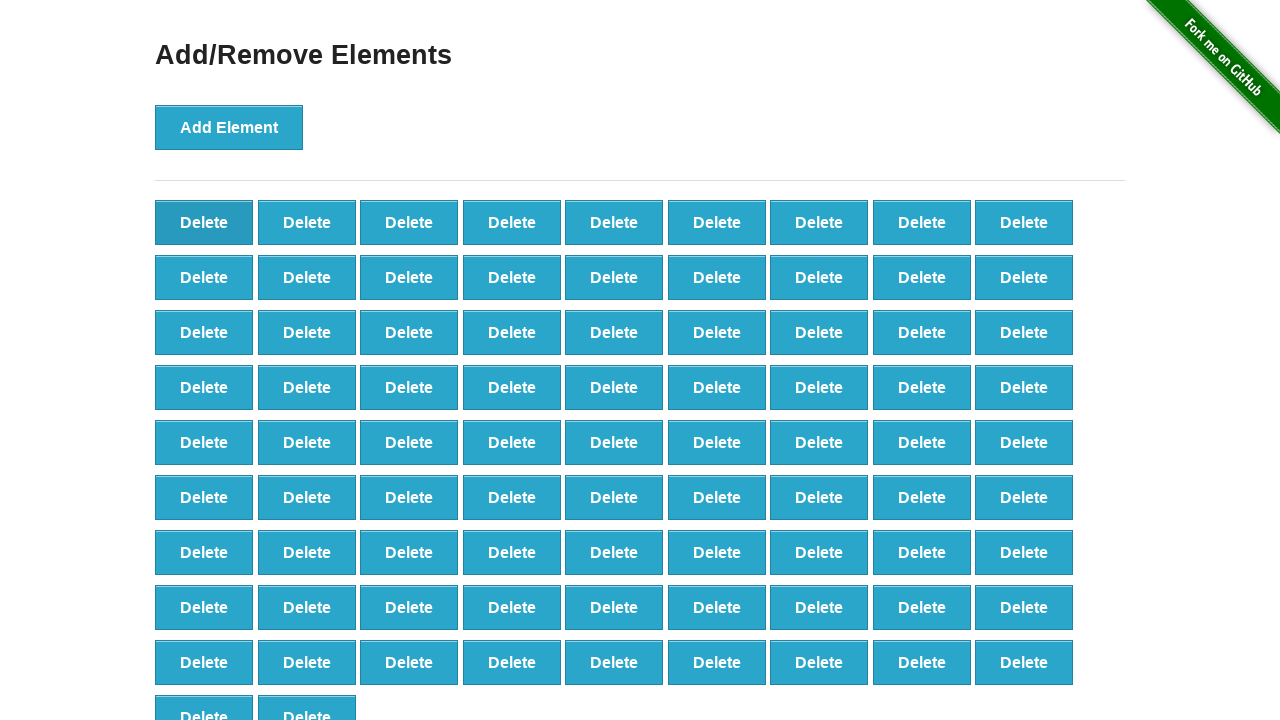

Clicked Delete button (iteration 18/90) at (204, 222) on button:has-text('Delete') >> nth=0
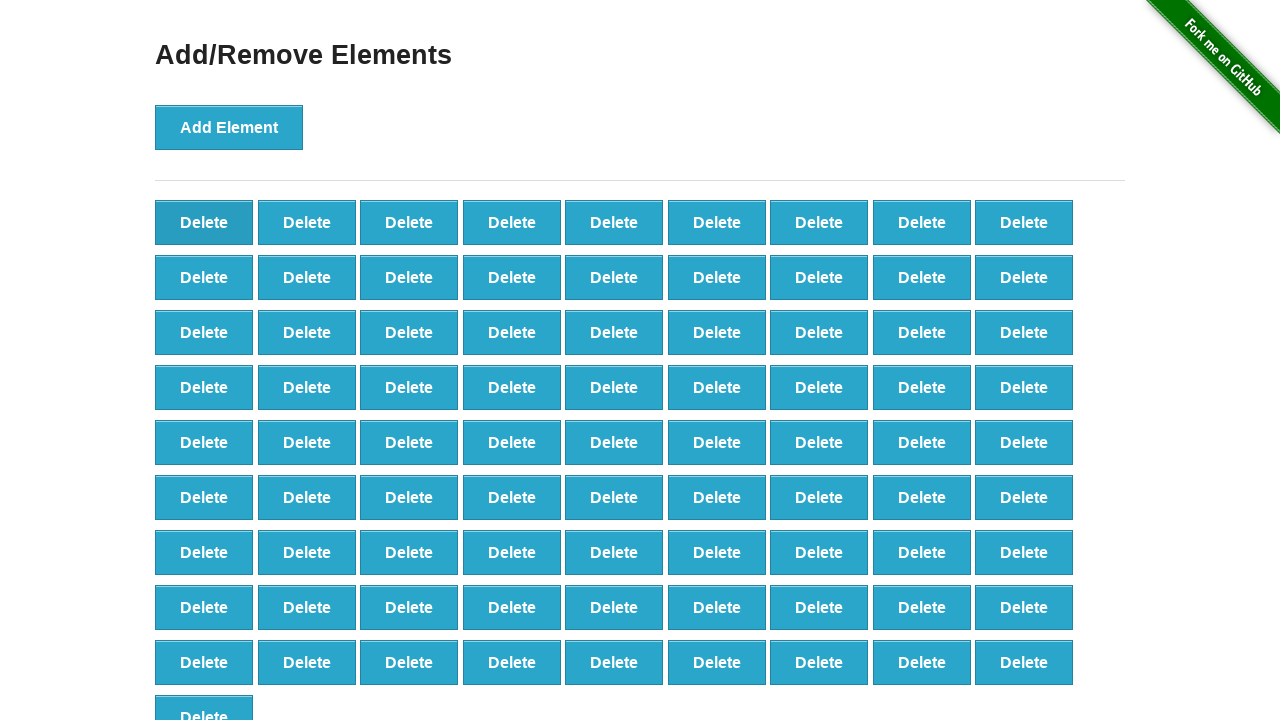

Clicked Delete button (iteration 19/90) at (204, 222) on button:has-text('Delete') >> nth=0
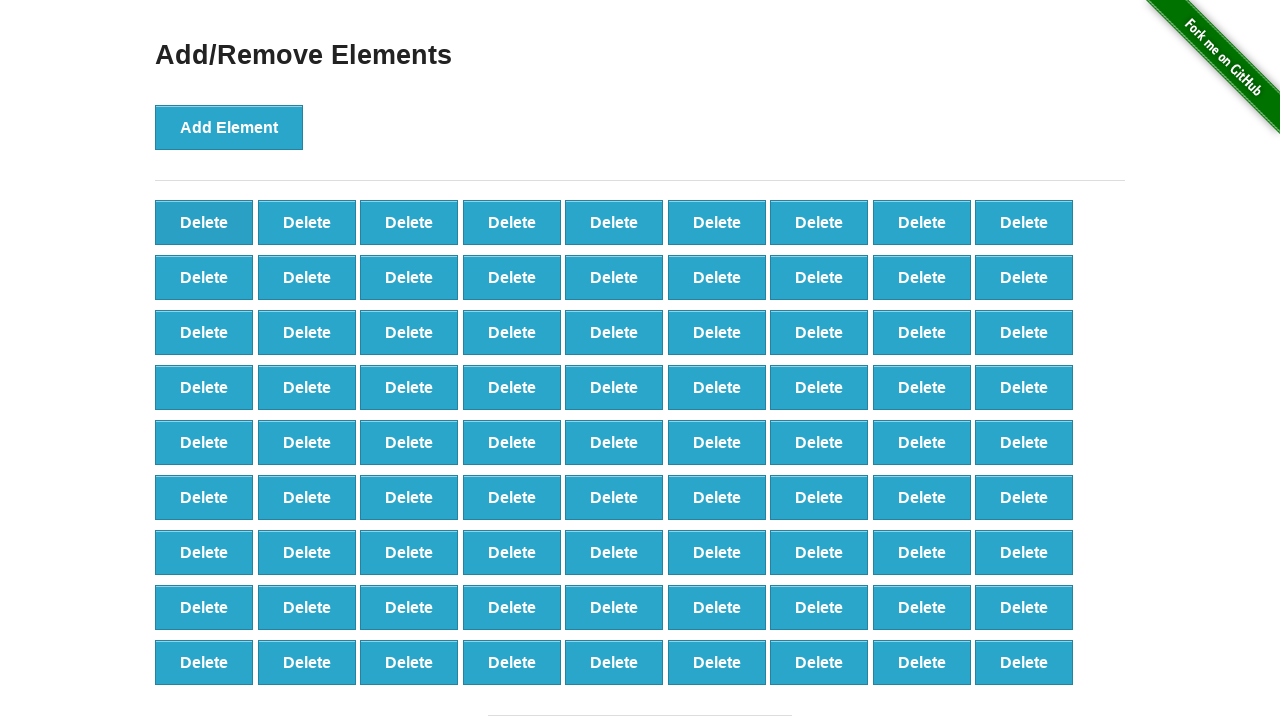

Clicked Delete button (iteration 20/90) at (204, 222) on button:has-text('Delete') >> nth=0
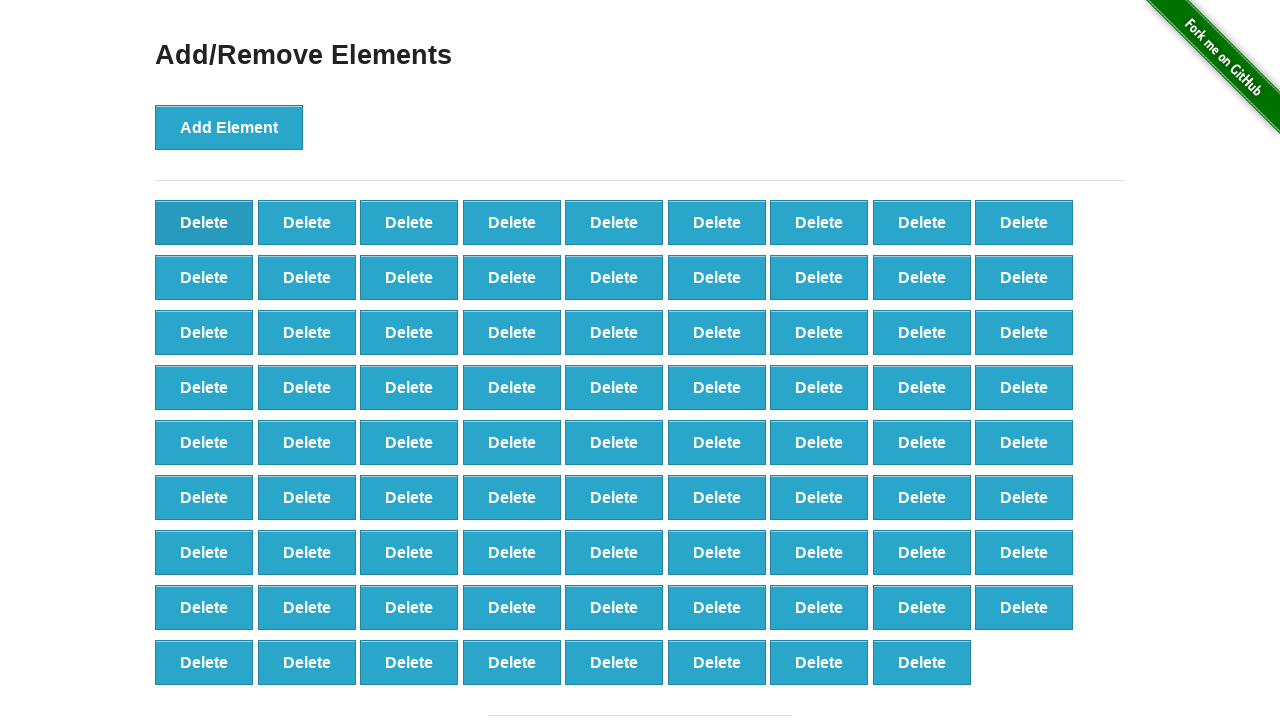

Clicked Delete button (iteration 21/90) at (204, 222) on button:has-text('Delete') >> nth=0
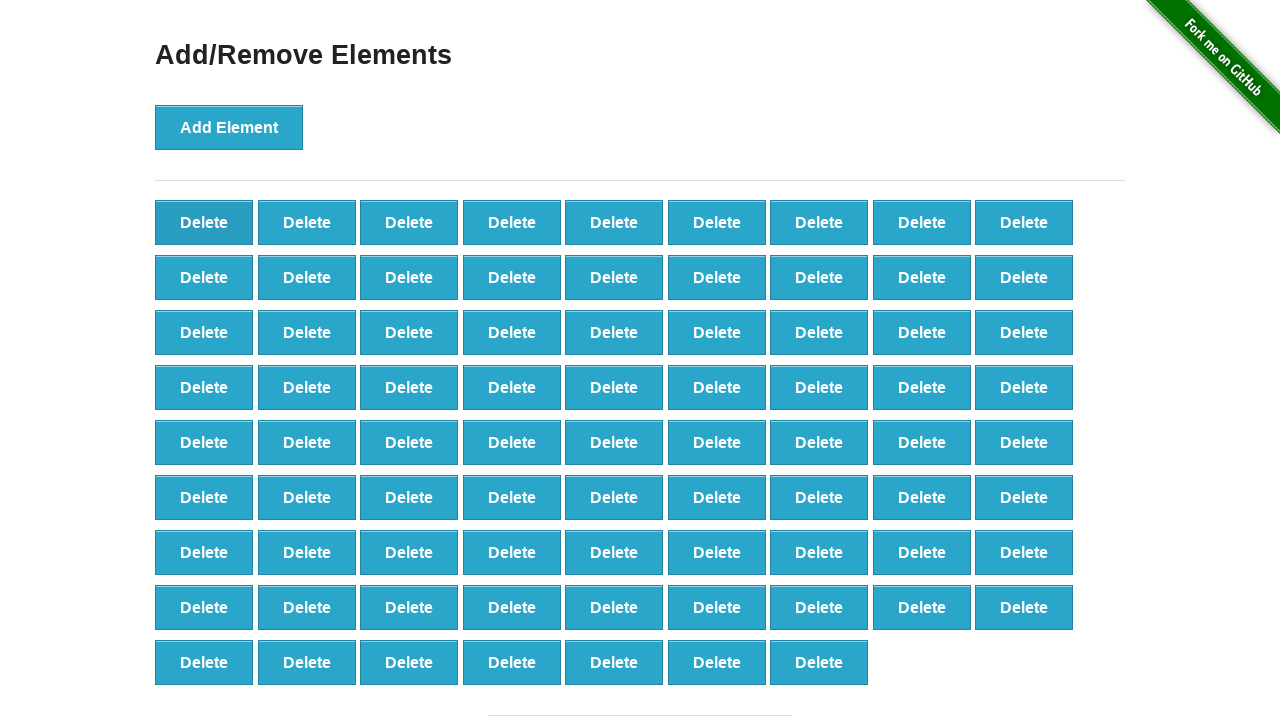

Clicked Delete button (iteration 22/90) at (204, 222) on button:has-text('Delete') >> nth=0
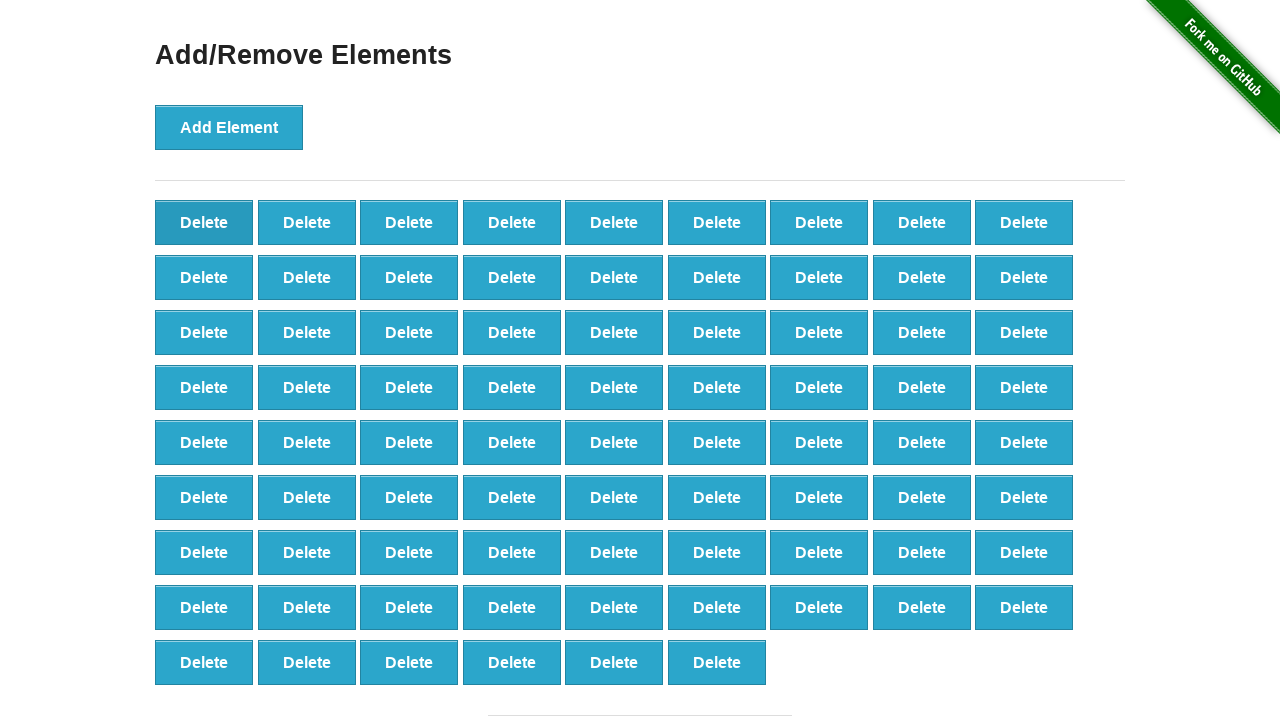

Clicked Delete button (iteration 23/90) at (204, 222) on button:has-text('Delete') >> nth=0
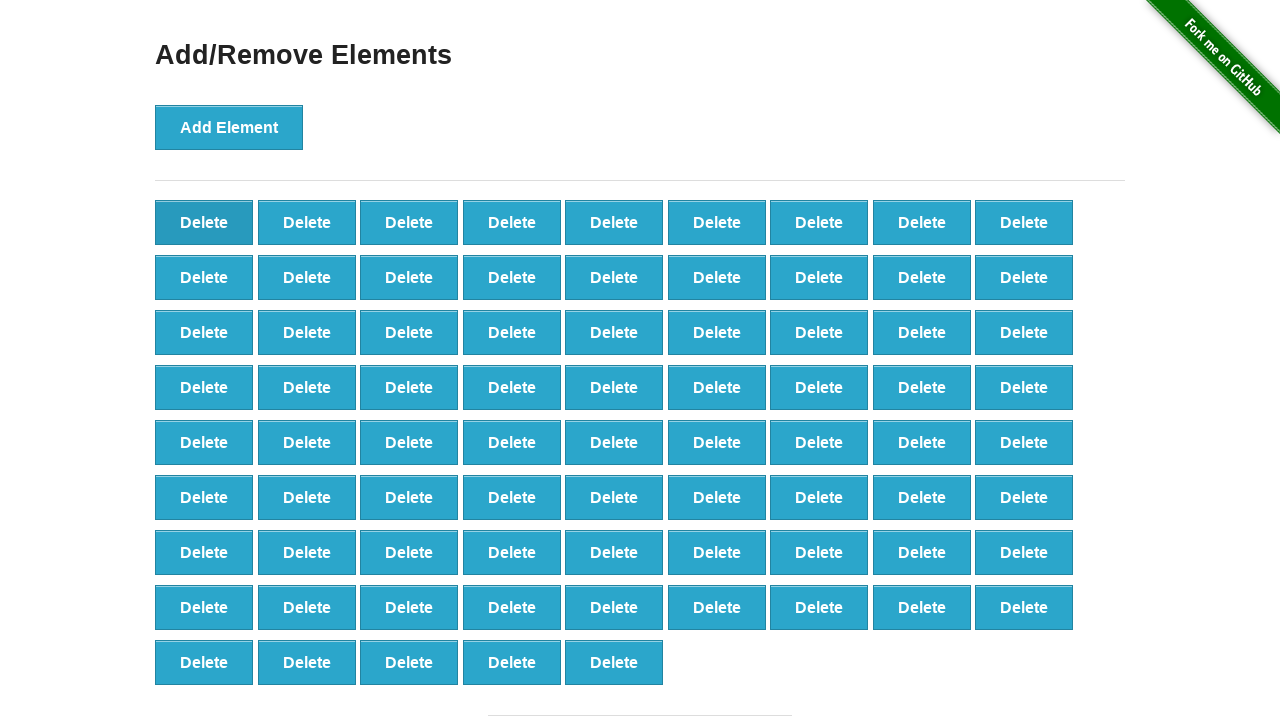

Clicked Delete button (iteration 24/90) at (204, 222) on button:has-text('Delete') >> nth=0
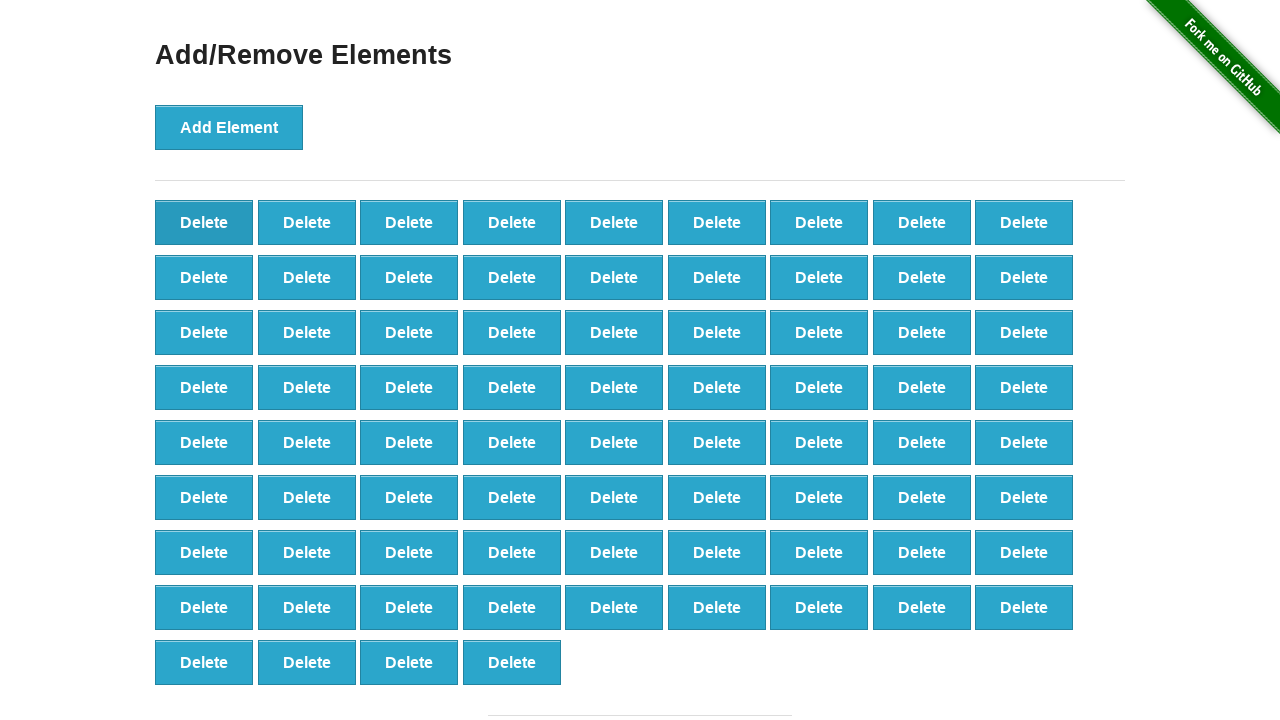

Clicked Delete button (iteration 25/90) at (204, 222) on button:has-text('Delete') >> nth=0
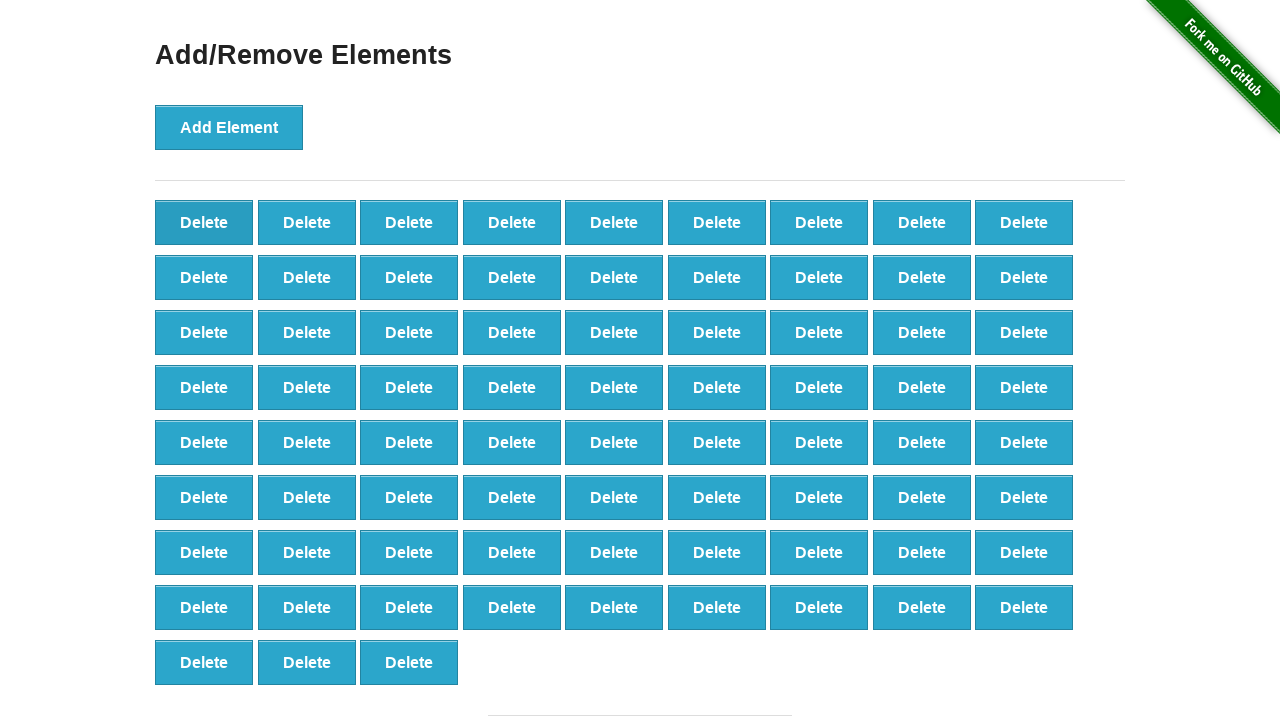

Clicked Delete button (iteration 26/90) at (204, 222) on button:has-text('Delete') >> nth=0
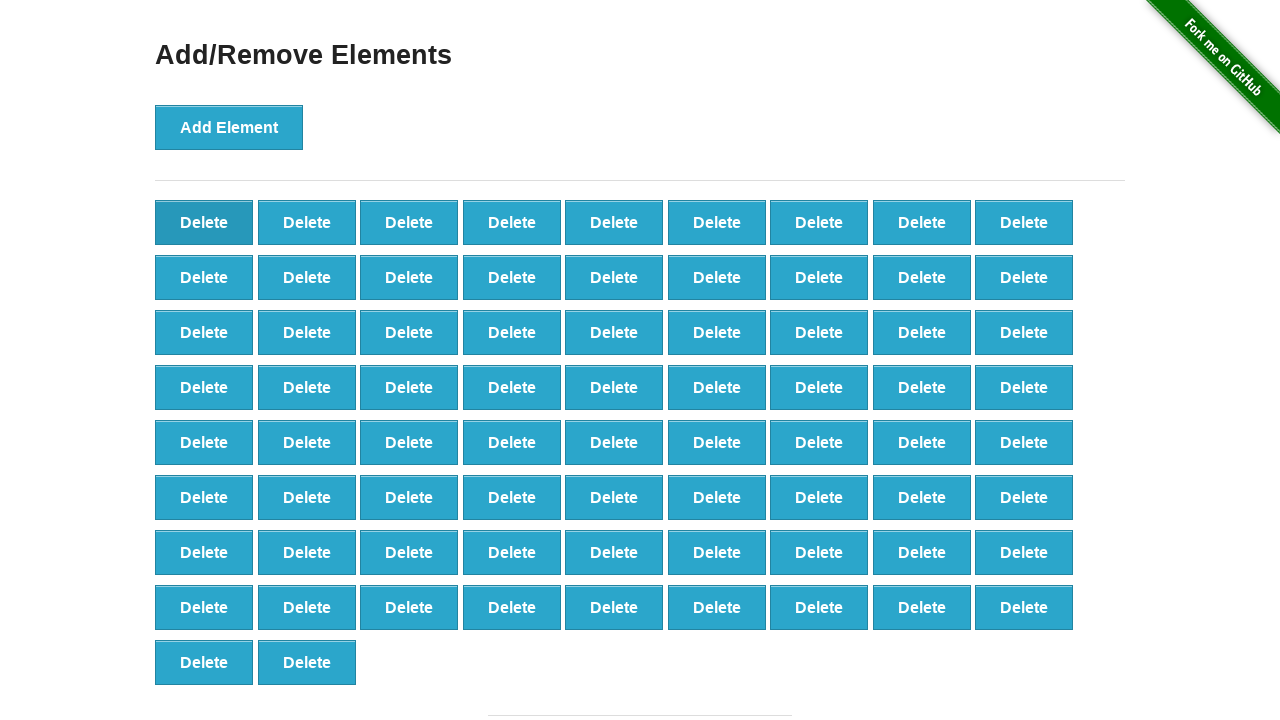

Clicked Delete button (iteration 27/90) at (204, 222) on button:has-text('Delete') >> nth=0
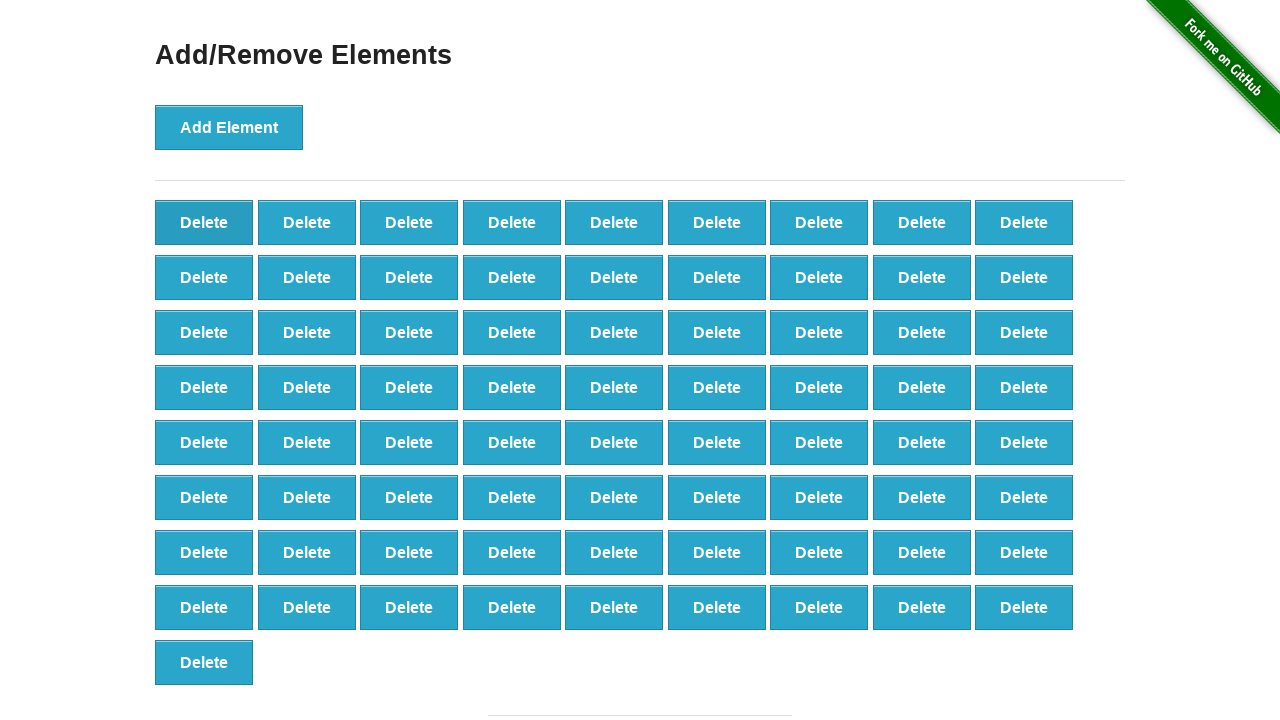

Clicked Delete button (iteration 28/90) at (204, 222) on button:has-text('Delete') >> nth=0
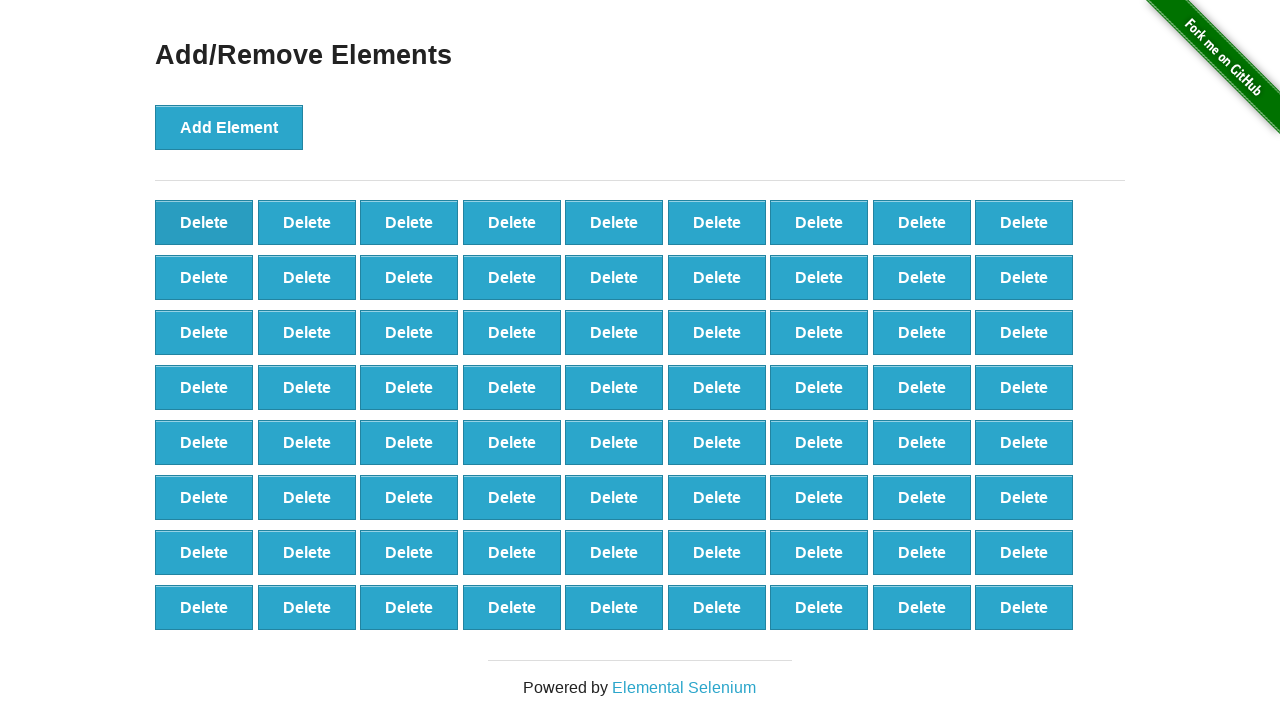

Clicked Delete button (iteration 29/90) at (204, 222) on button:has-text('Delete') >> nth=0
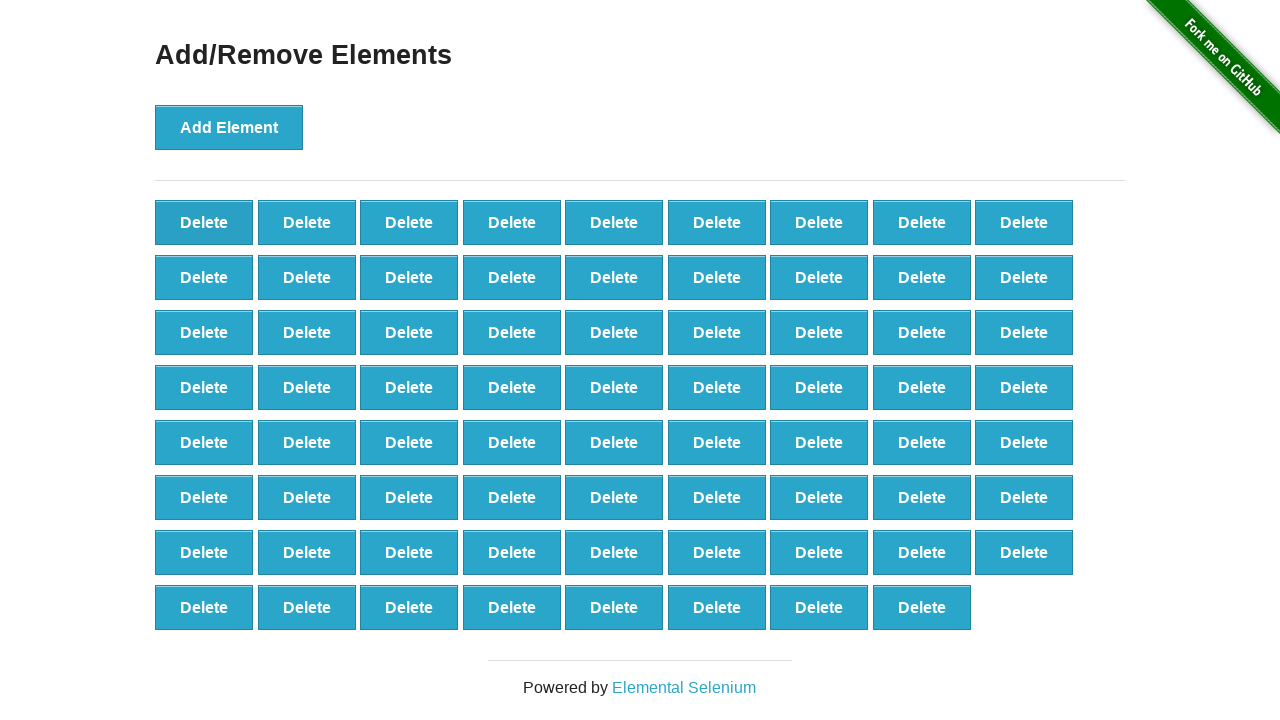

Clicked Delete button (iteration 30/90) at (204, 222) on button:has-text('Delete') >> nth=0
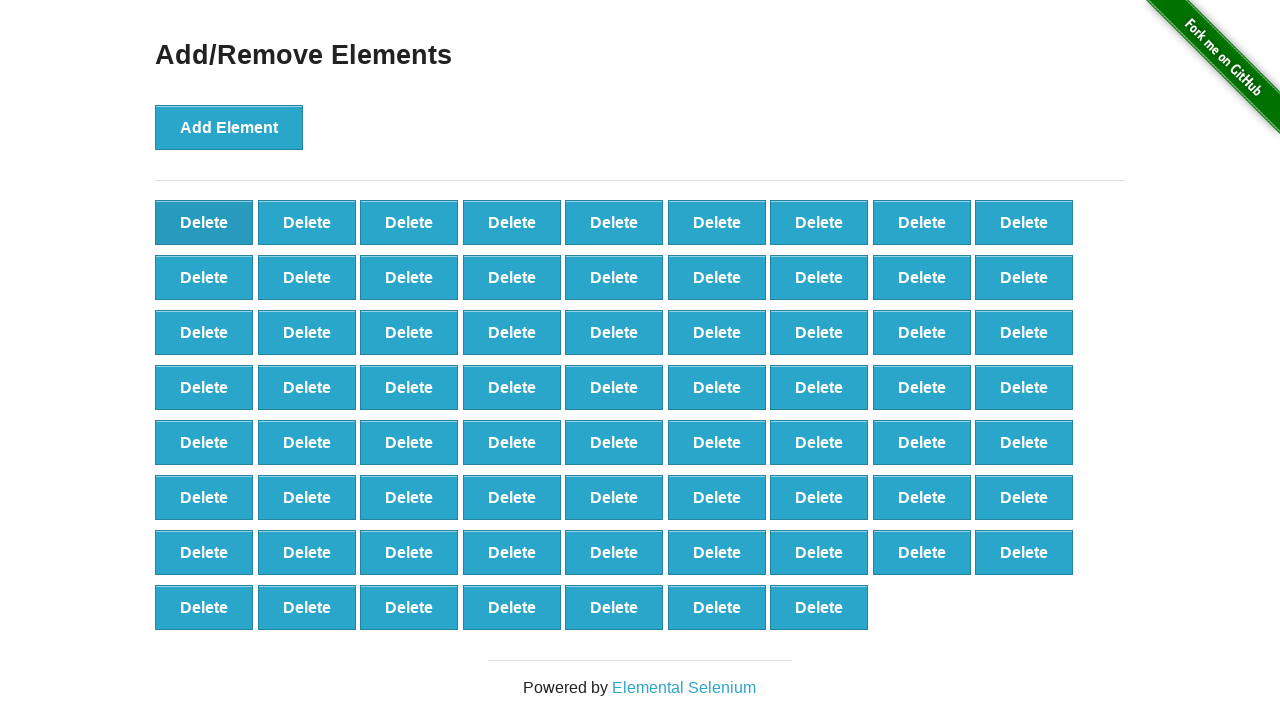

Clicked Delete button (iteration 31/90) at (204, 222) on button:has-text('Delete') >> nth=0
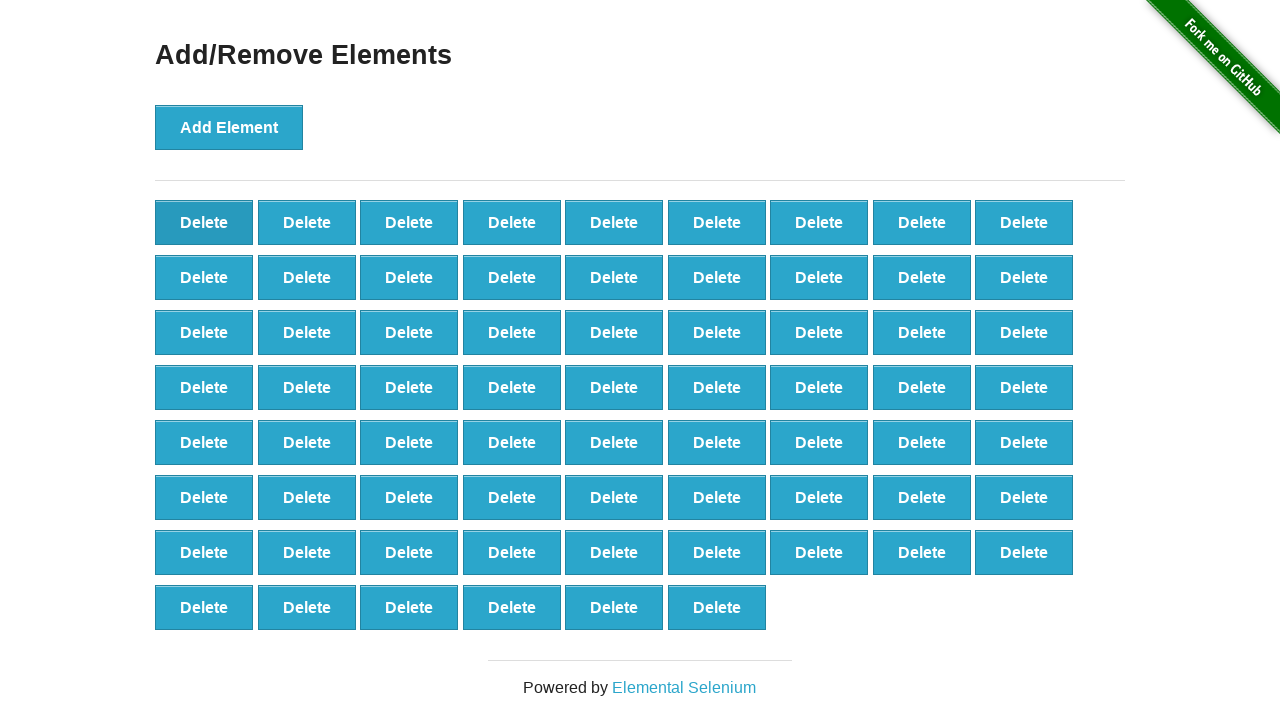

Clicked Delete button (iteration 32/90) at (204, 222) on button:has-text('Delete') >> nth=0
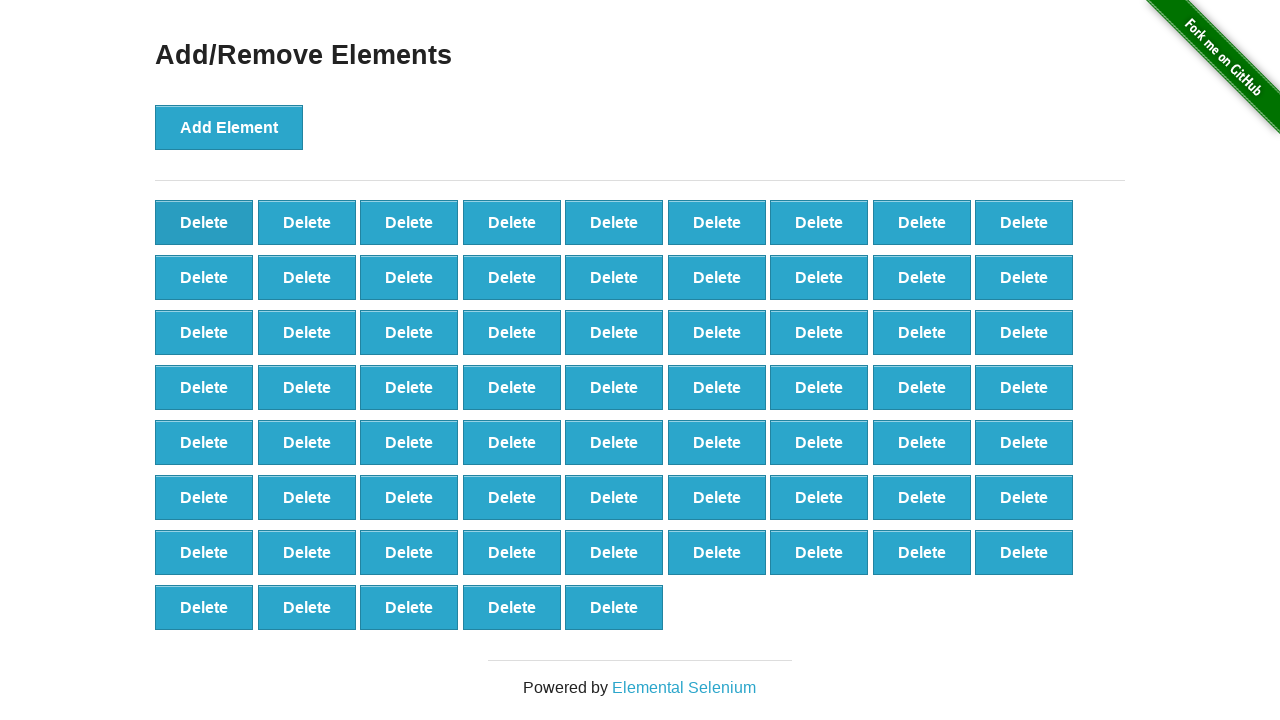

Clicked Delete button (iteration 33/90) at (204, 222) on button:has-text('Delete') >> nth=0
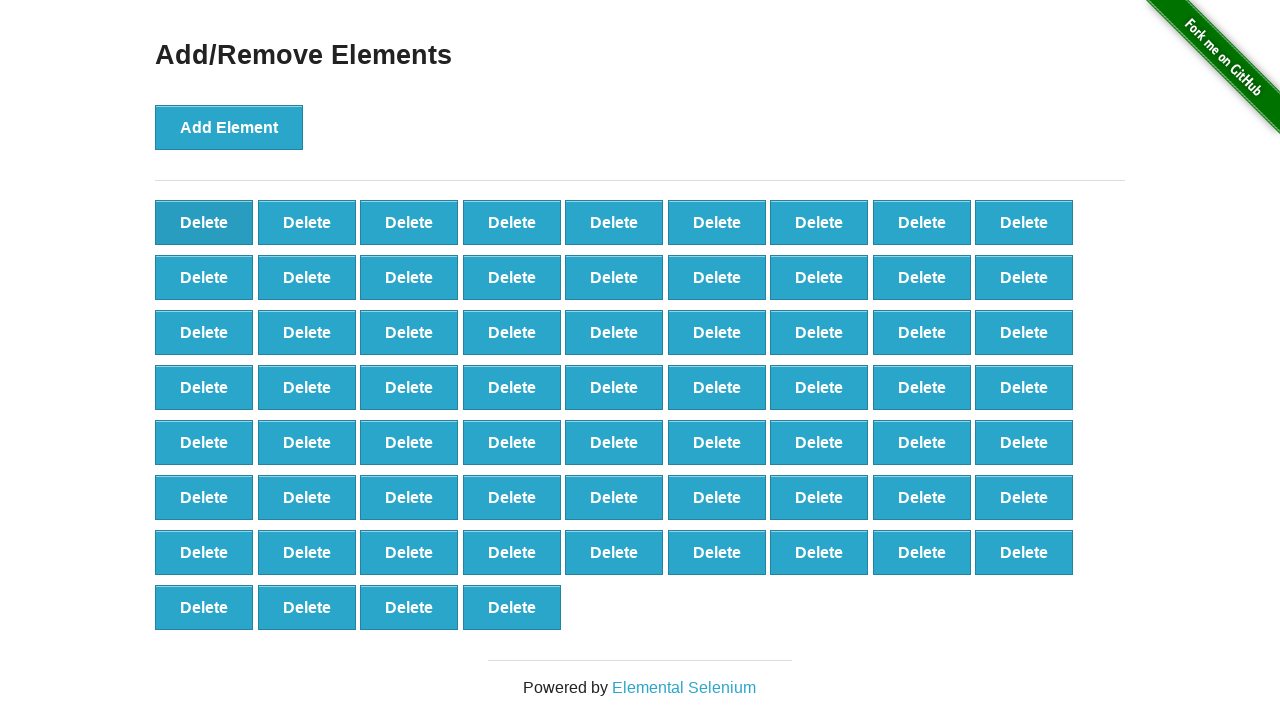

Clicked Delete button (iteration 34/90) at (204, 222) on button:has-text('Delete') >> nth=0
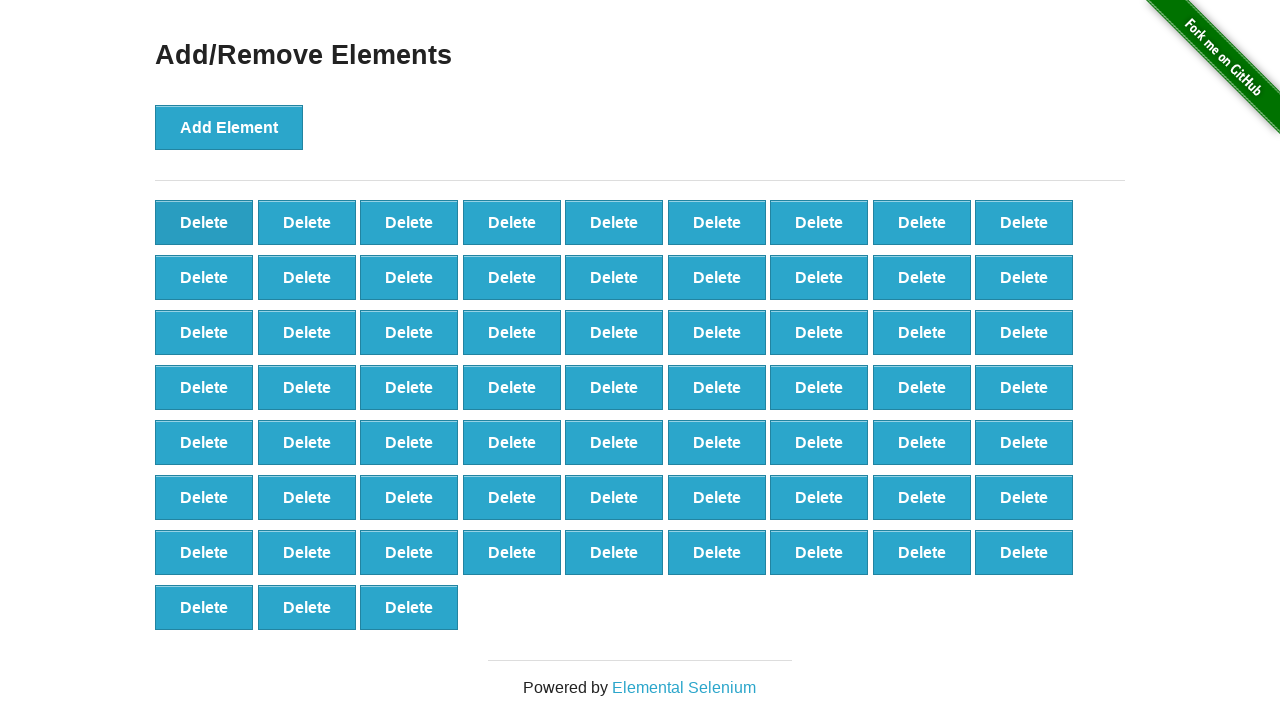

Clicked Delete button (iteration 35/90) at (204, 222) on button:has-text('Delete') >> nth=0
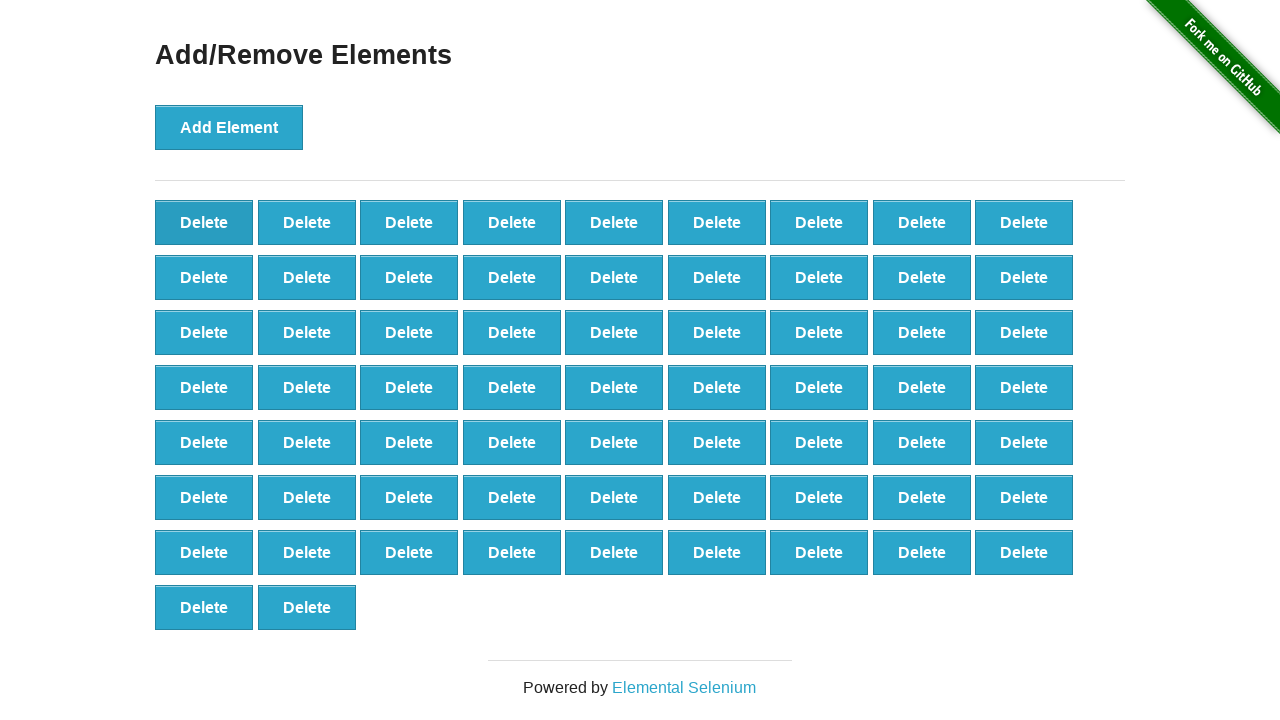

Clicked Delete button (iteration 36/90) at (204, 222) on button:has-text('Delete') >> nth=0
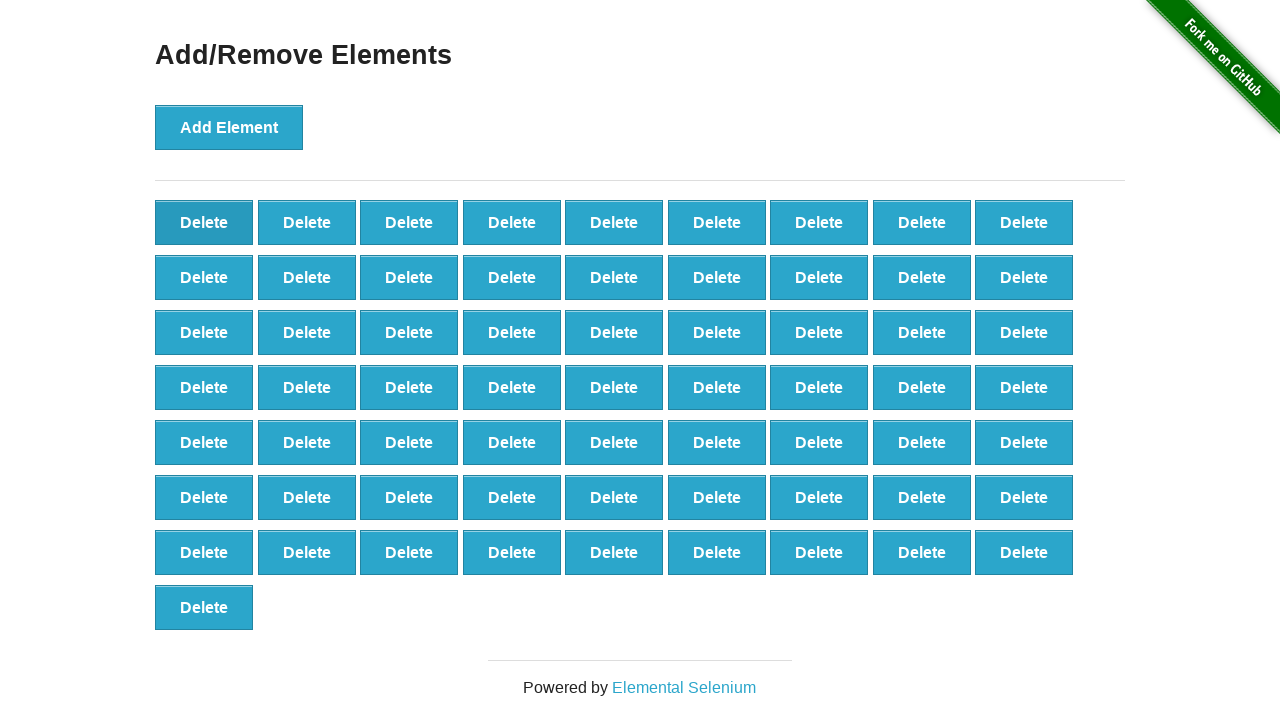

Clicked Delete button (iteration 37/90) at (204, 222) on button:has-text('Delete') >> nth=0
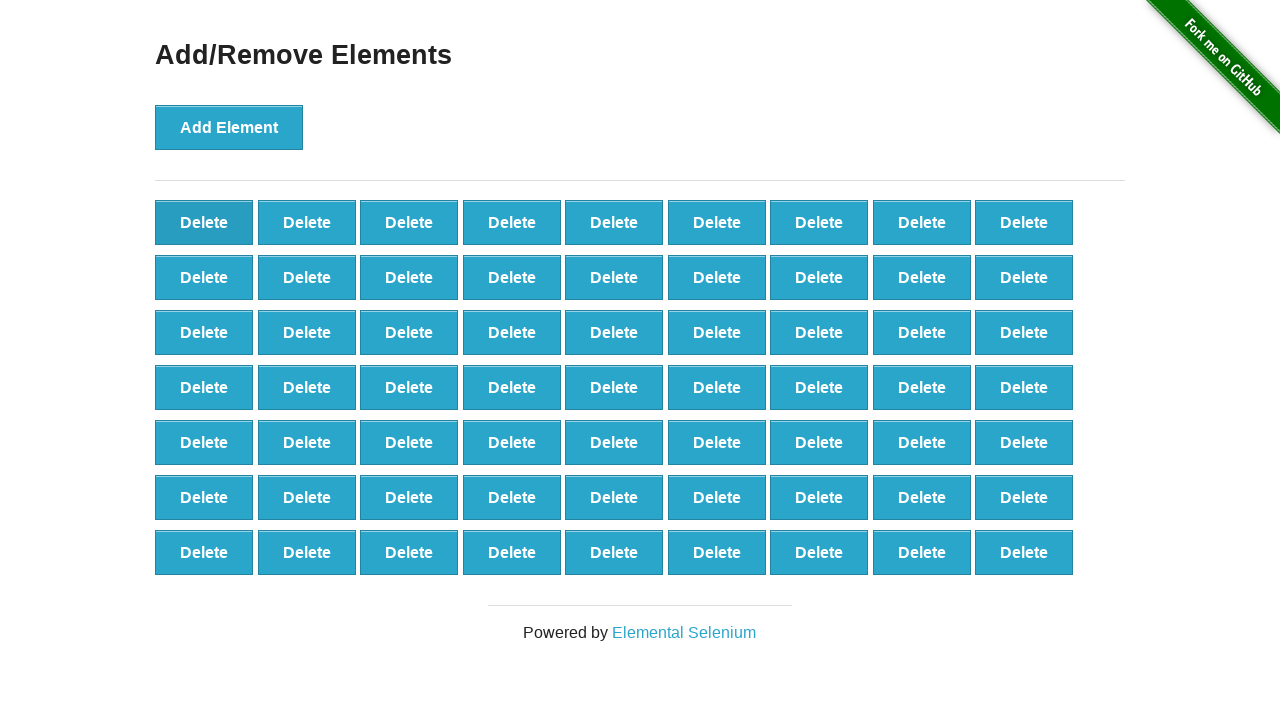

Clicked Delete button (iteration 38/90) at (204, 222) on button:has-text('Delete') >> nth=0
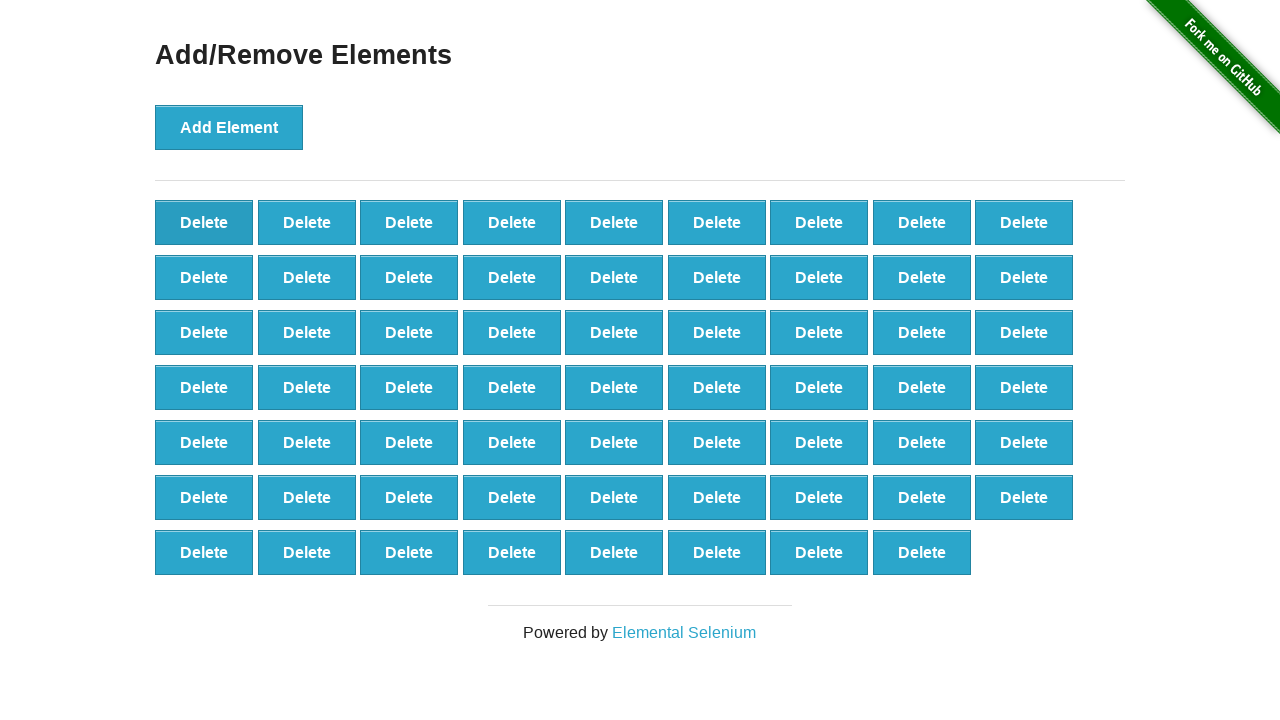

Clicked Delete button (iteration 39/90) at (204, 222) on button:has-text('Delete') >> nth=0
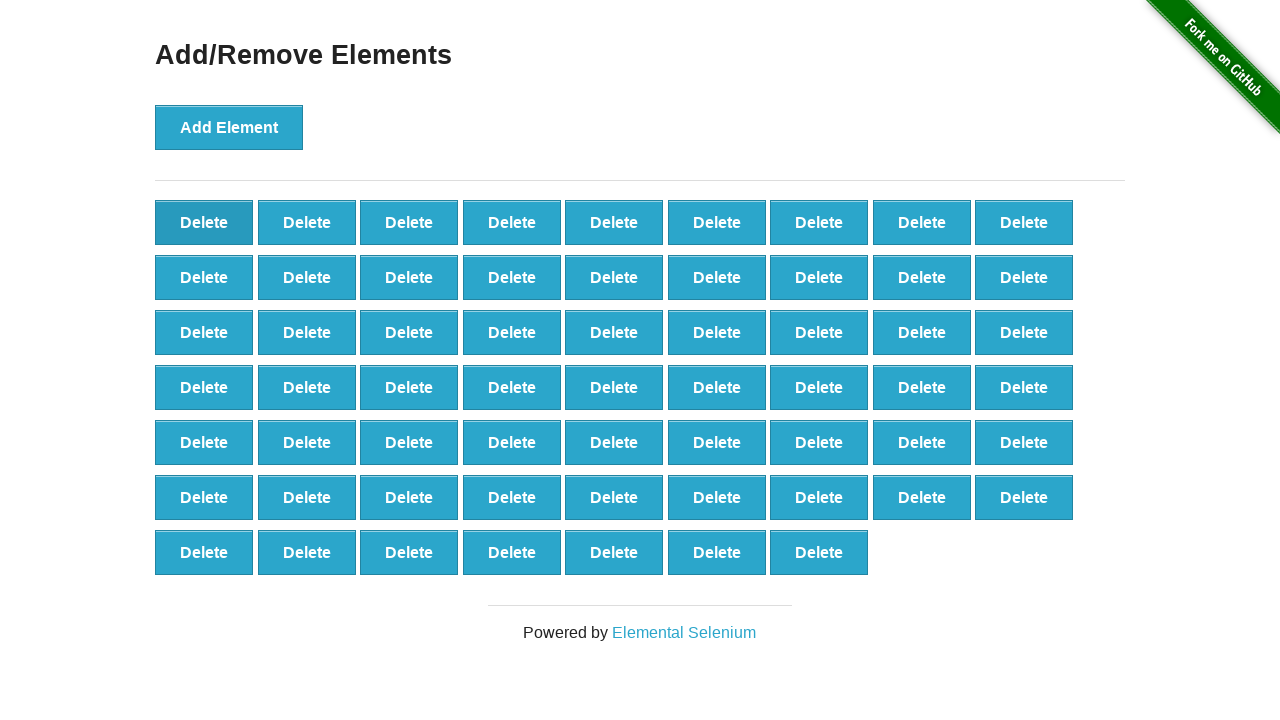

Clicked Delete button (iteration 40/90) at (204, 222) on button:has-text('Delete') >> nth=0
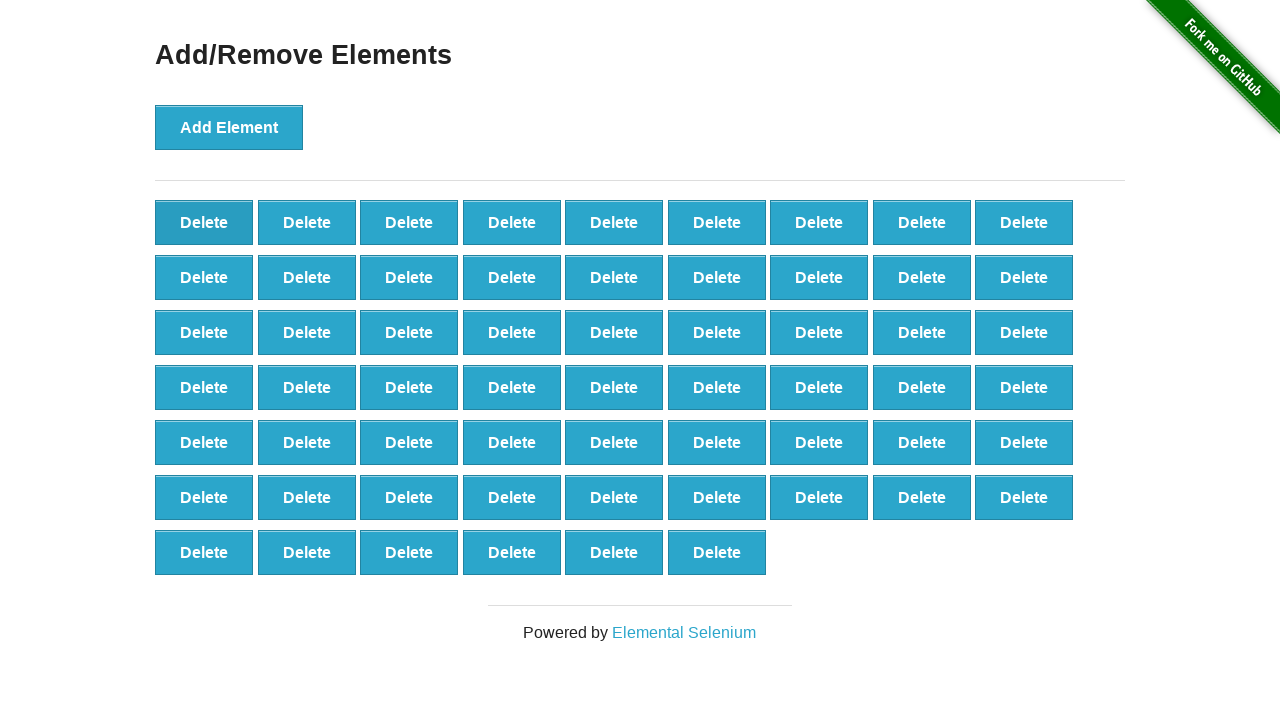

Clicked Delete button (iteration 41/90) at (204, 222) on button:has-text('Delete') >> nth=0
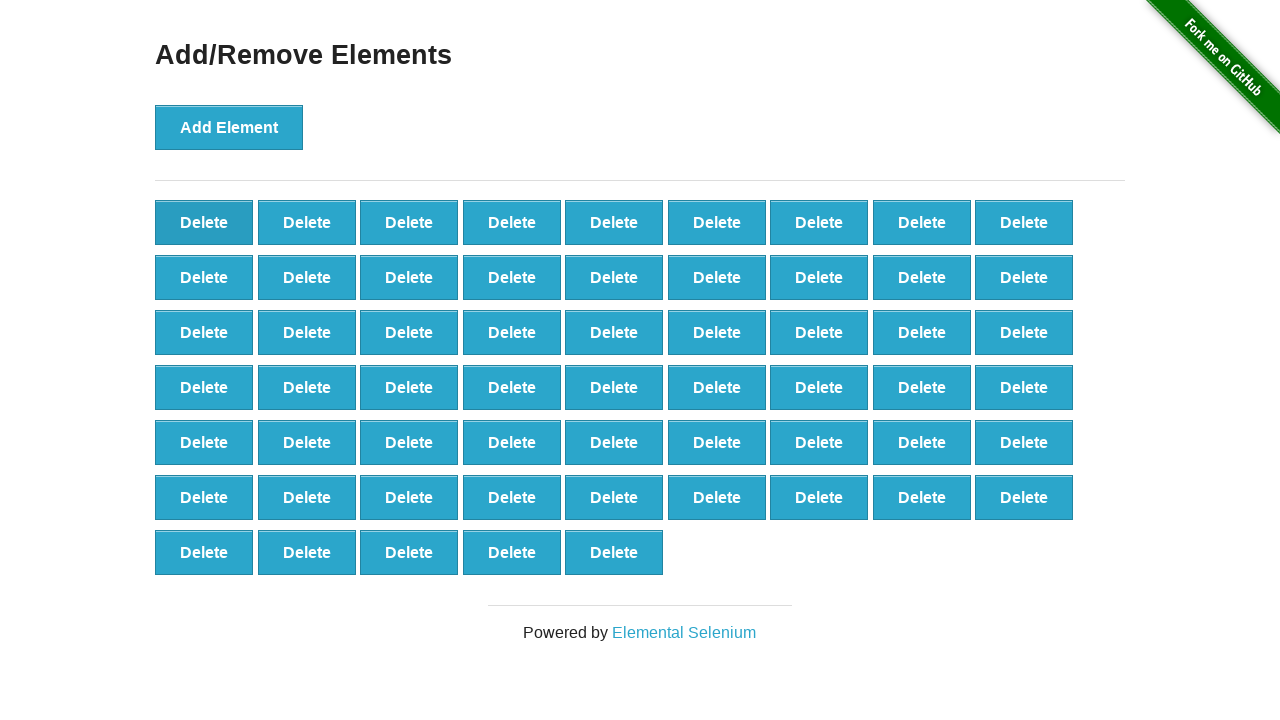

Clicked Delete button (iteration 42/90) at (204, 222) on button:has-text('Delete') >> nth=0
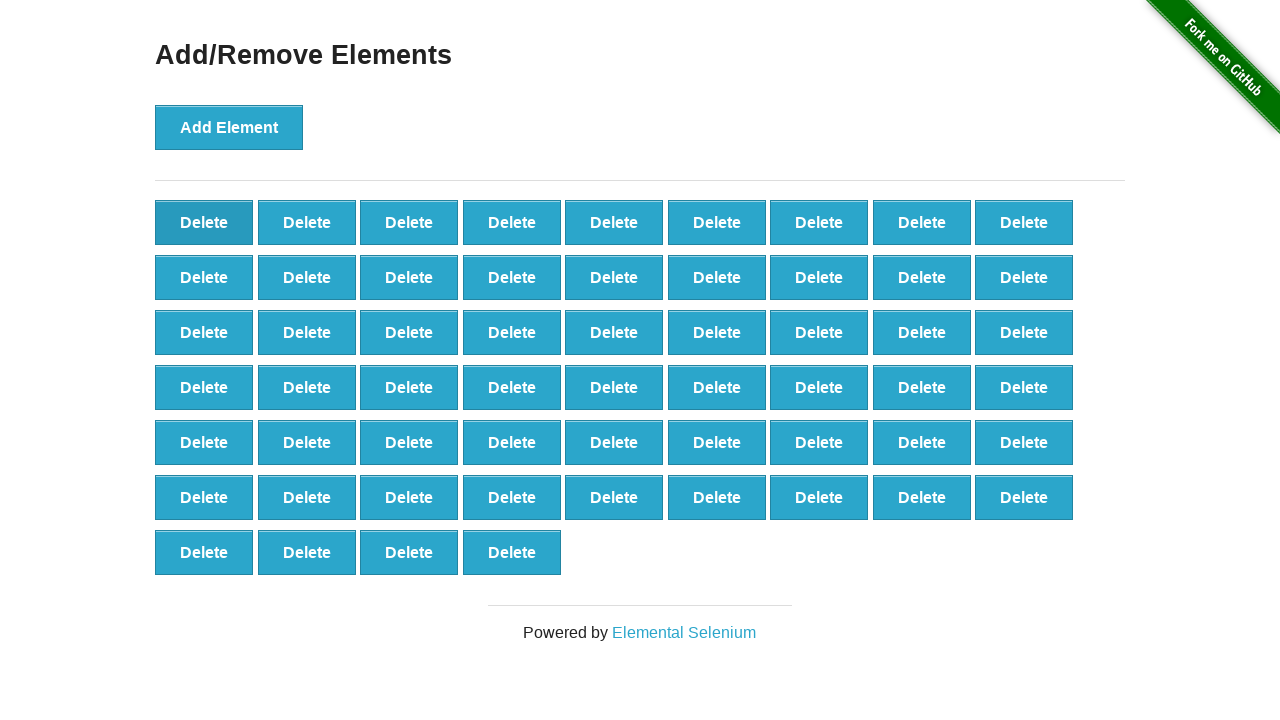

Clicked Delete button (iteration 43/90) at (204, 222) on button:has-text('Delete') >> nth=0
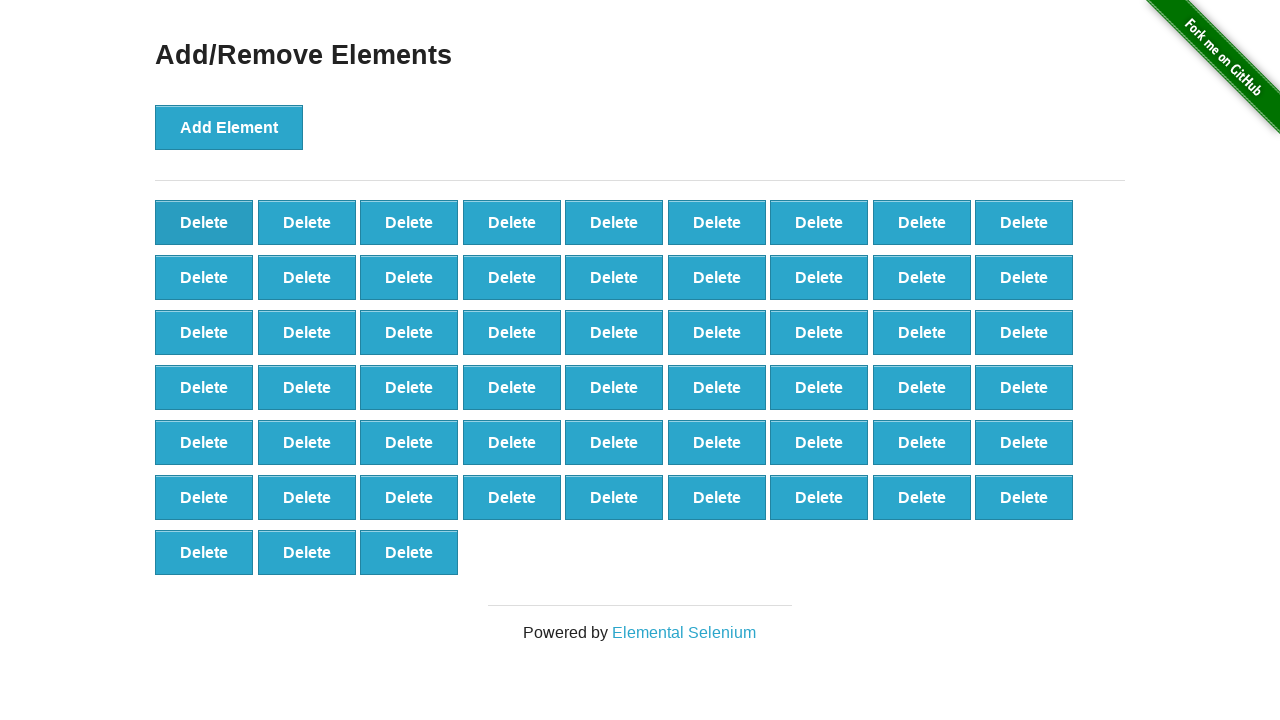

Clicked Delete button (iteration 44/90) at (204, 222) on button:has-text('Delete') >> nth=0
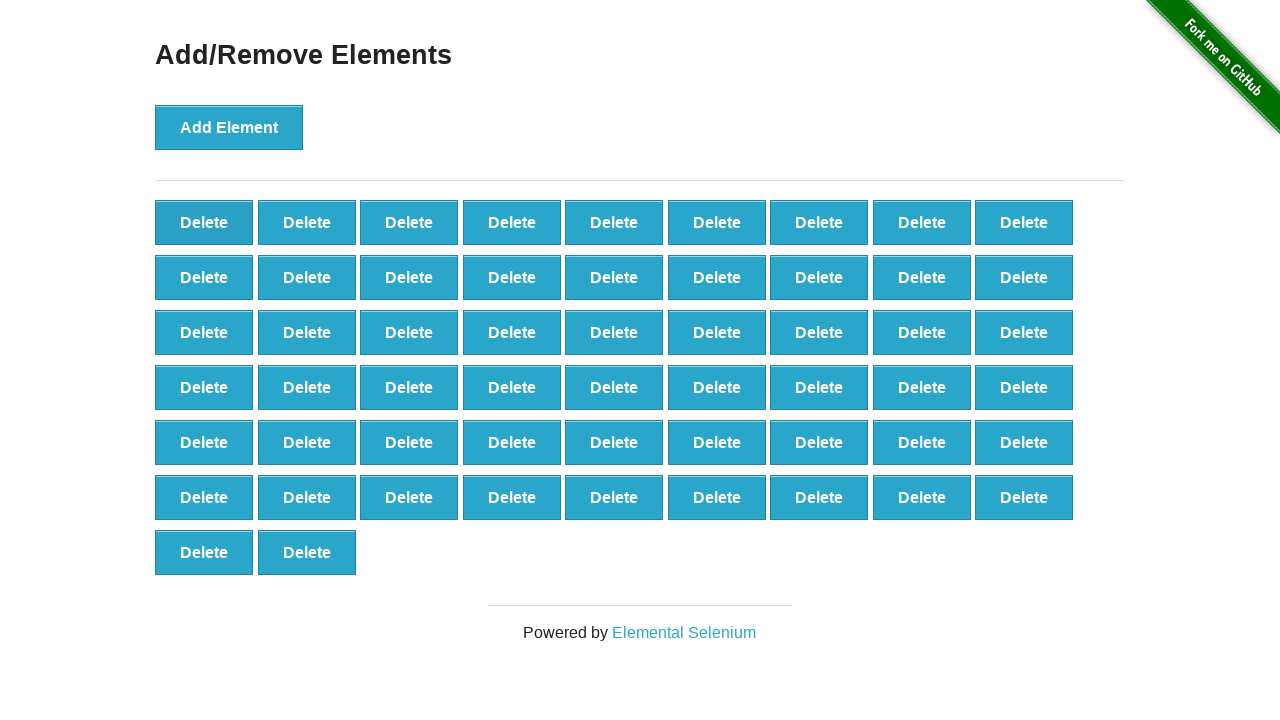

Clicked Delete button (iteration 45/90) at (204, 222) on button:has-text('Delete') >> nth=0
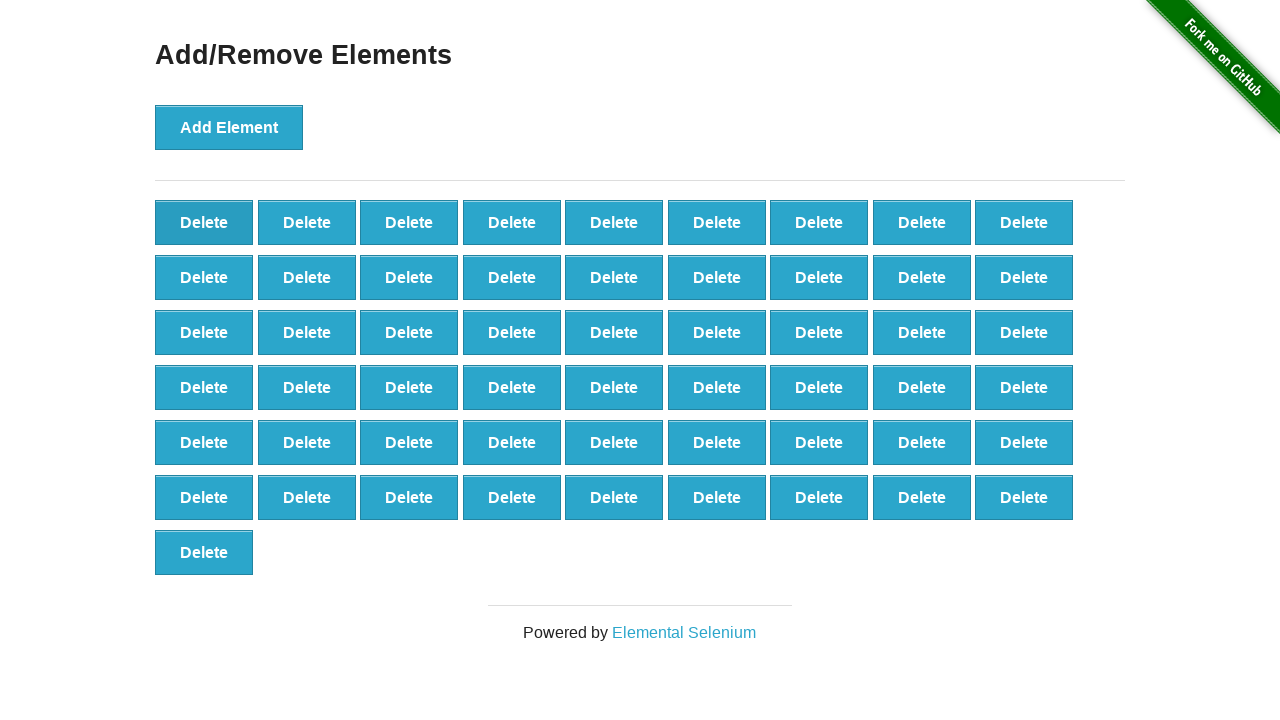

Clicked Delete button (iteration 46/90) at (204, 222) on button:has-text('Delete') >> nth=0
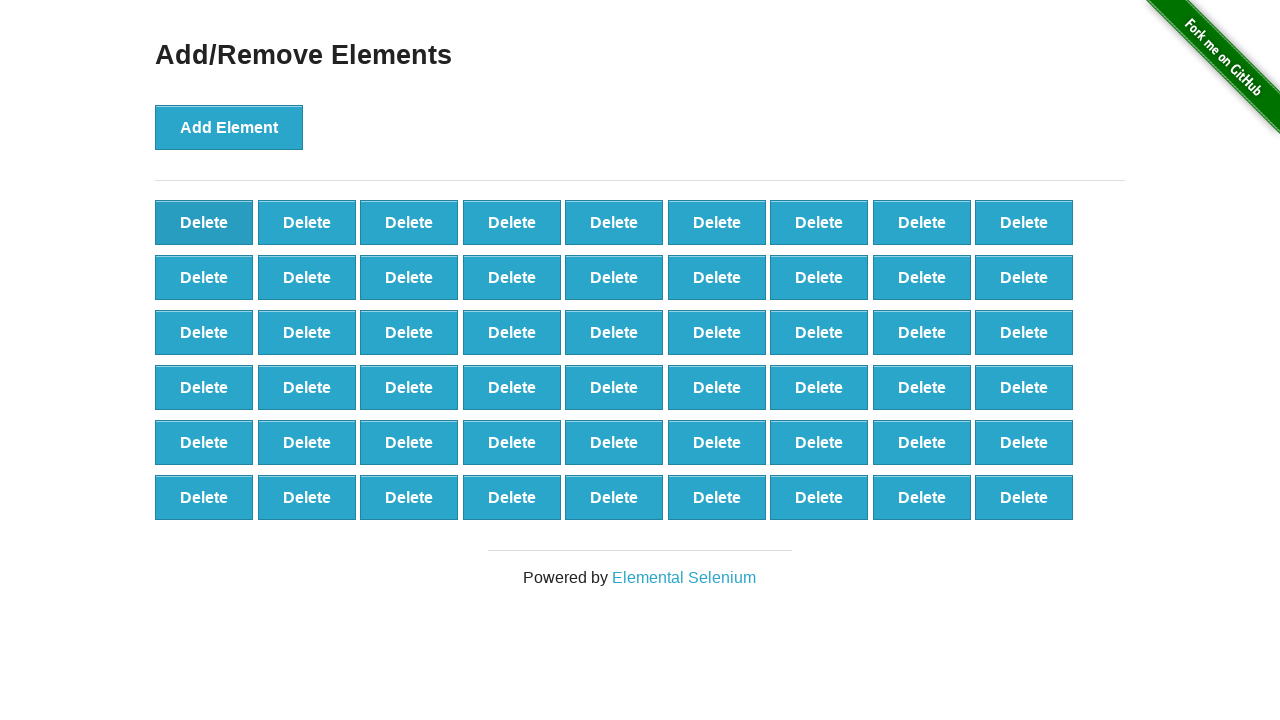

Clicked Delete button (iteration 47/90) at (204, 222) on button:has-text('Delete') >> nth=0
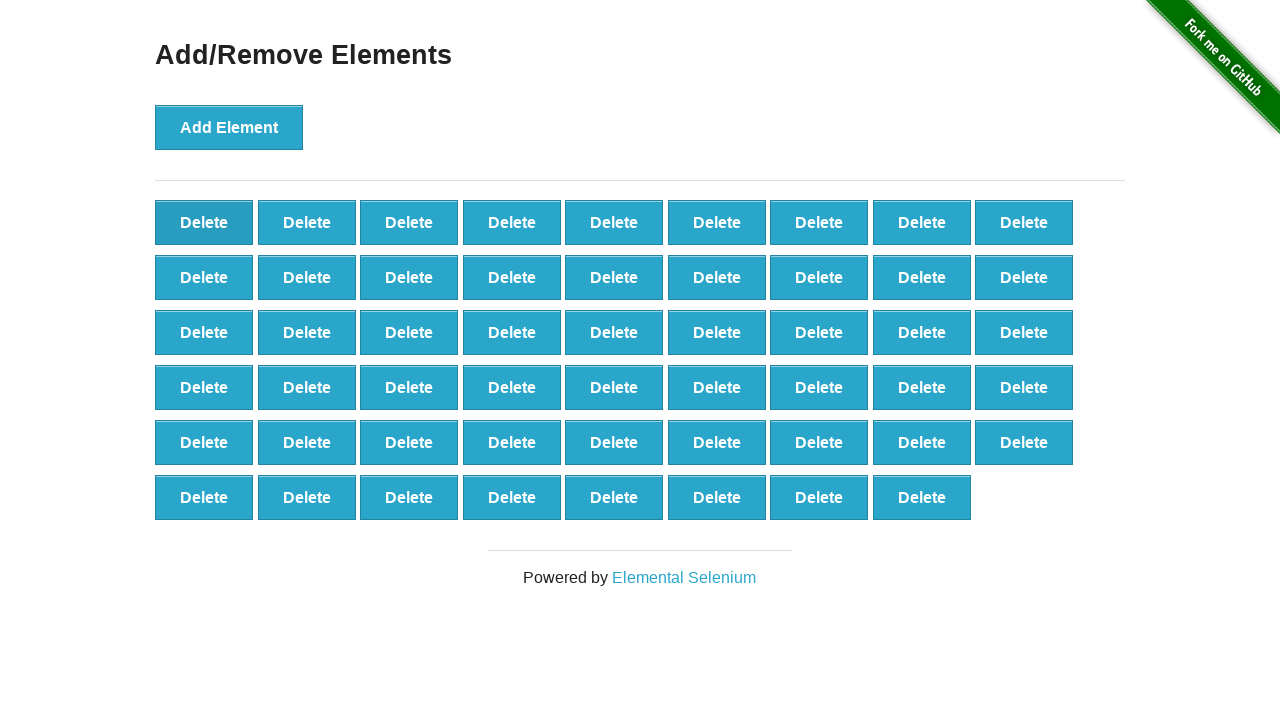

Clicked Delete button (iteration 48/90) at (204, 222) on button:has-text('Delete') >> nth=0
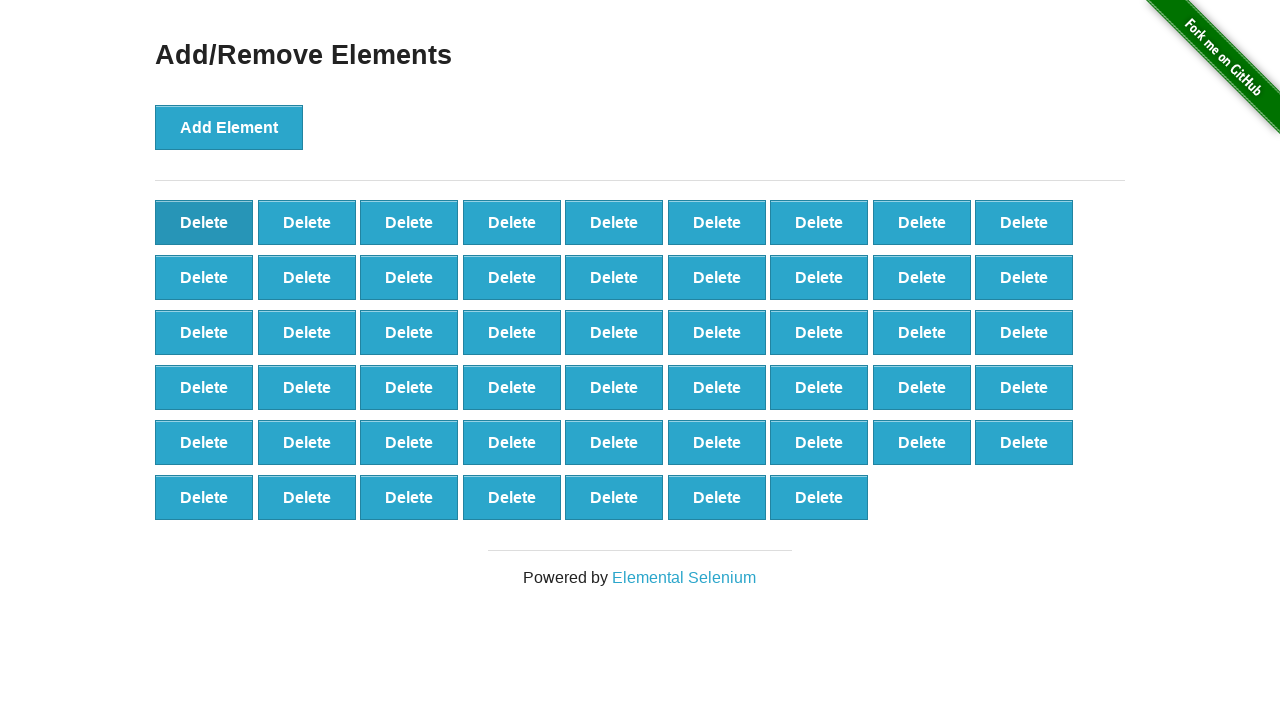

Clicked Delete button (iteration 49/90) at (204, 222) on button:has-text('Delete') >> nth=0
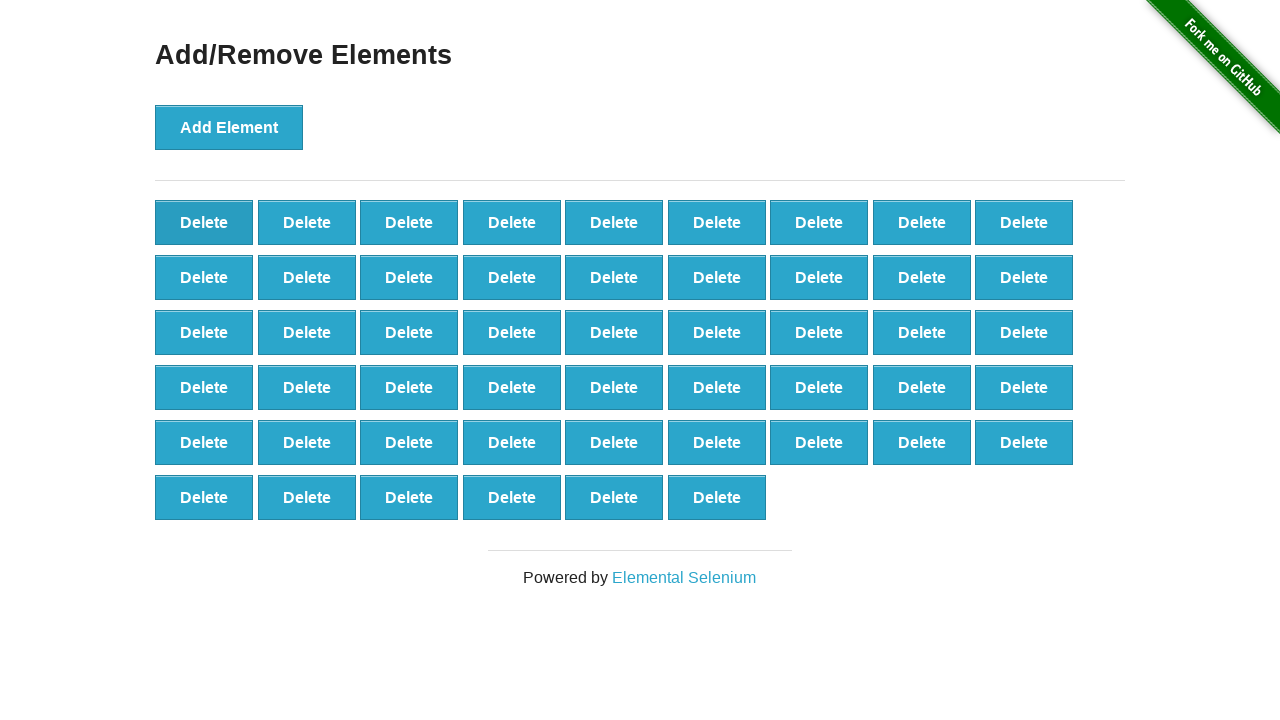

Clicked Delete button (iteration 50/90) at (204, 222) on button:has-text('Delete') >> nth=0
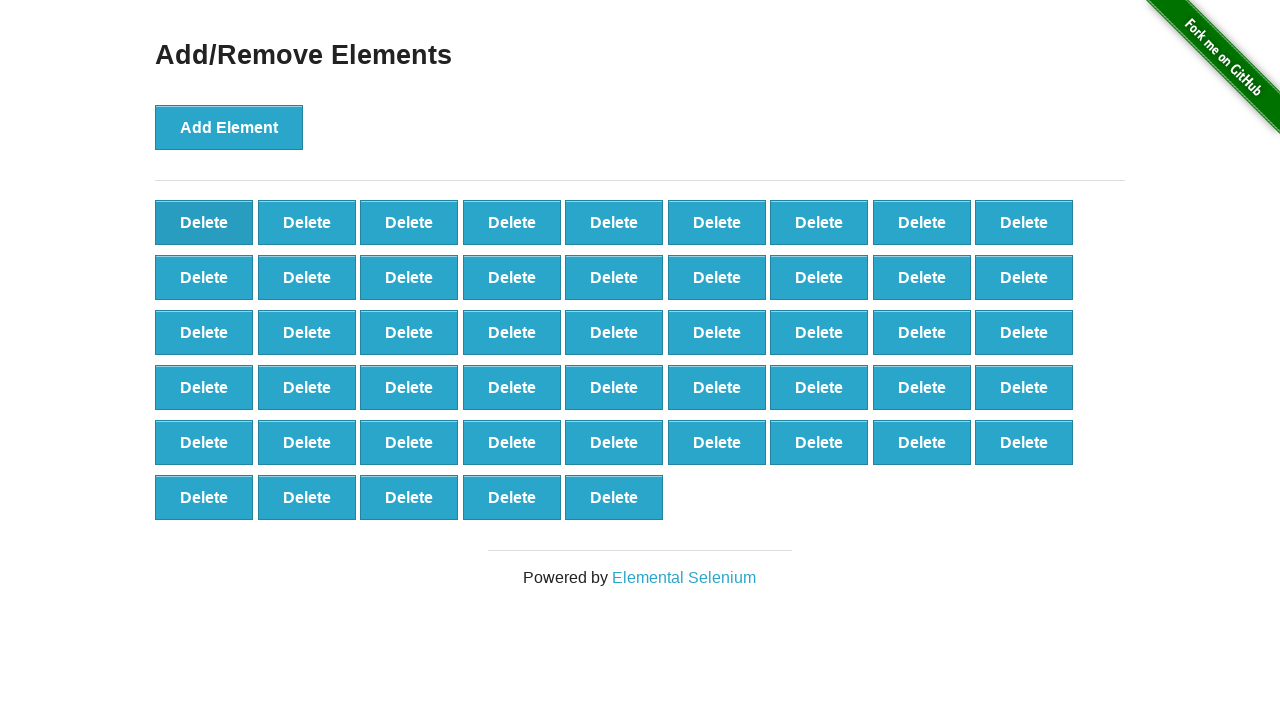

Clicked Delete button (iteration 51/90) at (204, 222) on button:has-text('Delete') >> nth=0
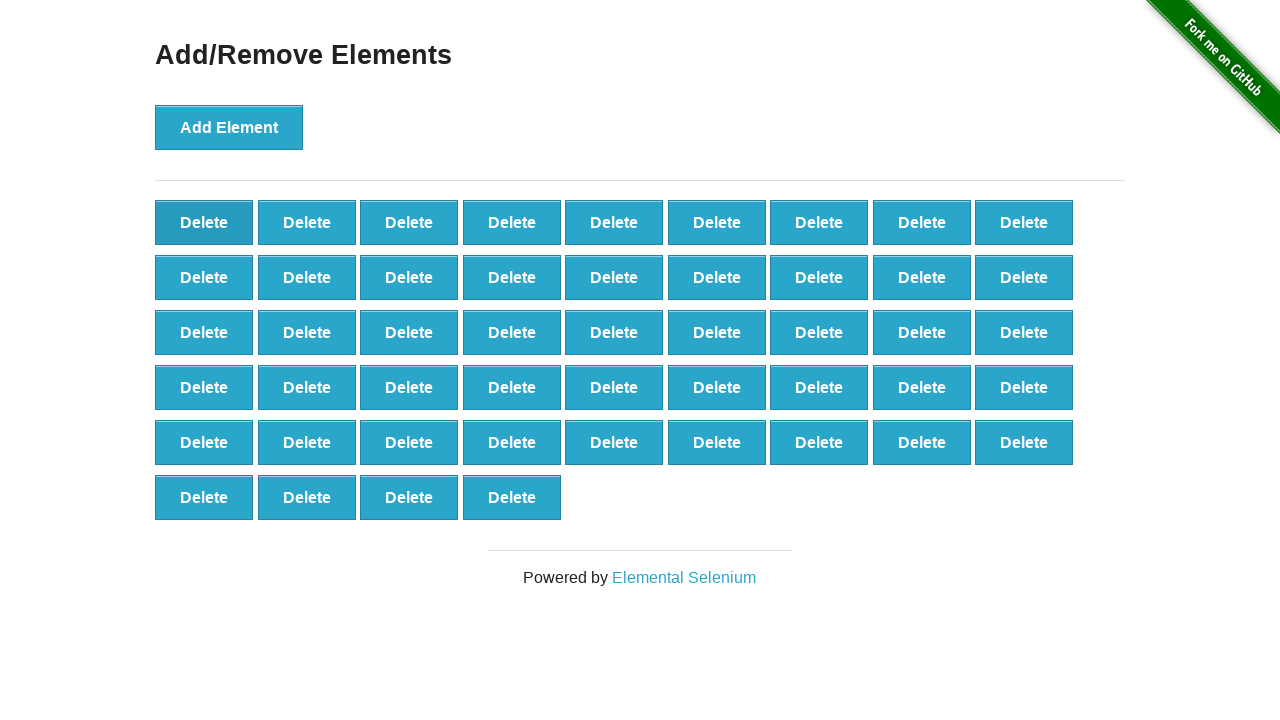

Clicked Delete button (iteration 52/90) at (204, 222) on button:has-text('Delete') >> nth=0
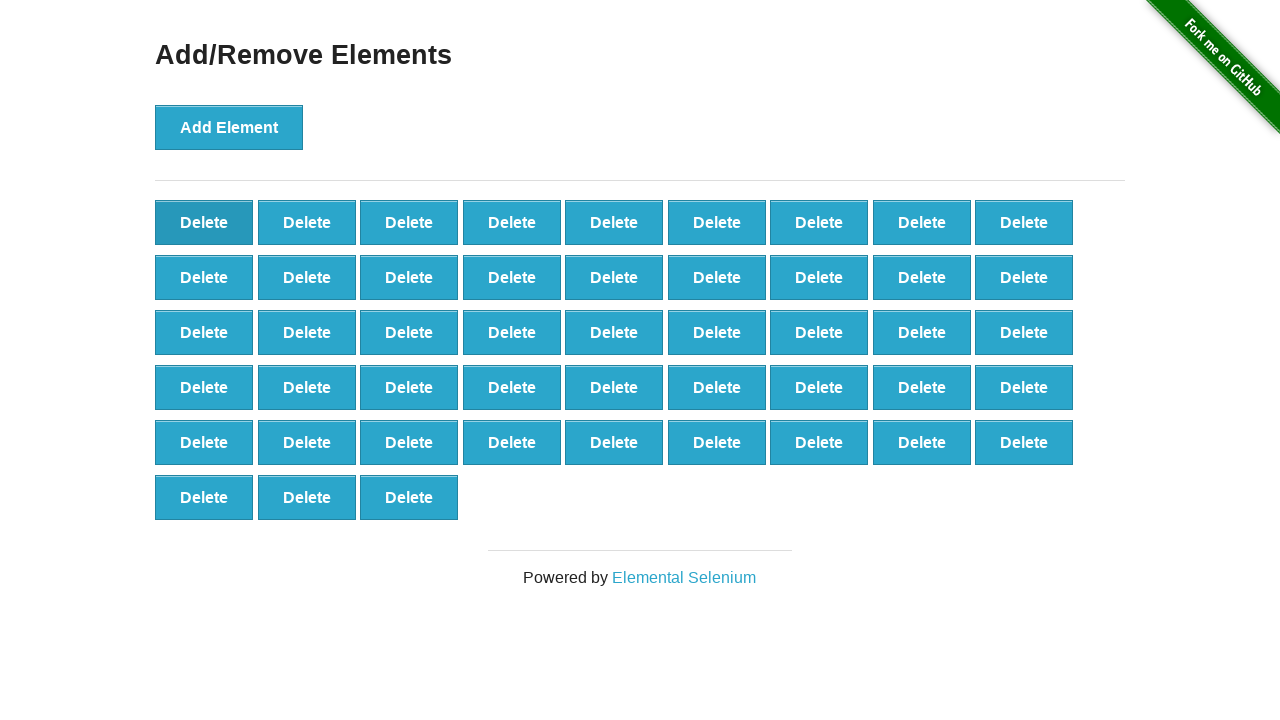

Clicked Delete button (iteration 53/90) at (204, 222) on button:has-text('Delete') >> nth=0
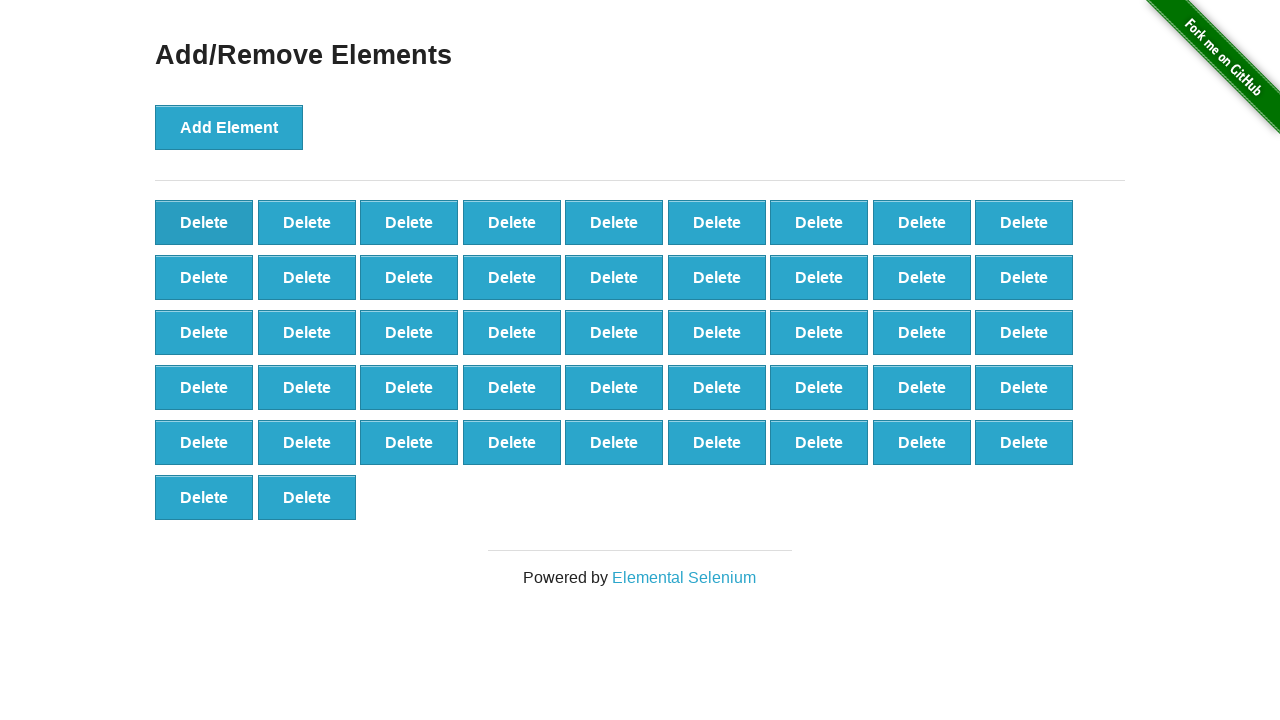

Clicked Delete button (iteration 54/90) at (204, 222) on button:has-text('Delete') >> nth=0
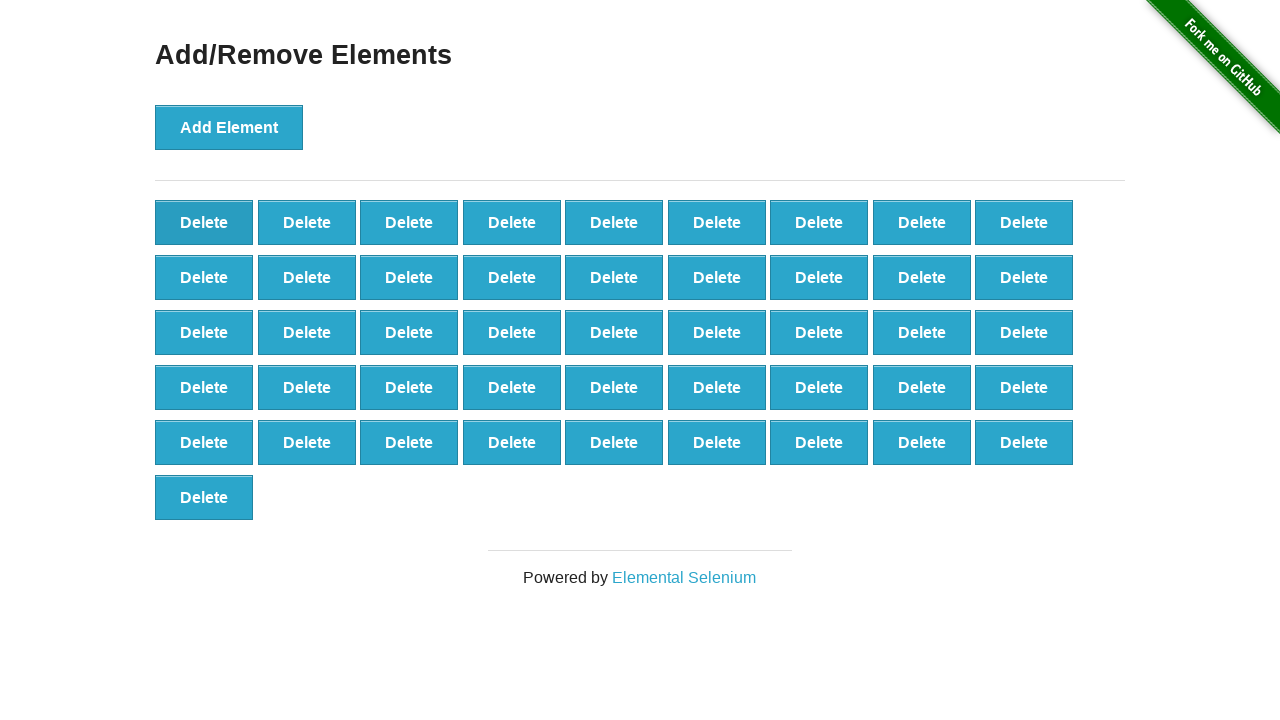

Clicked Delete button (iteration 55/90) at (204, 222) on button:has-text('Delete') >> nth=0
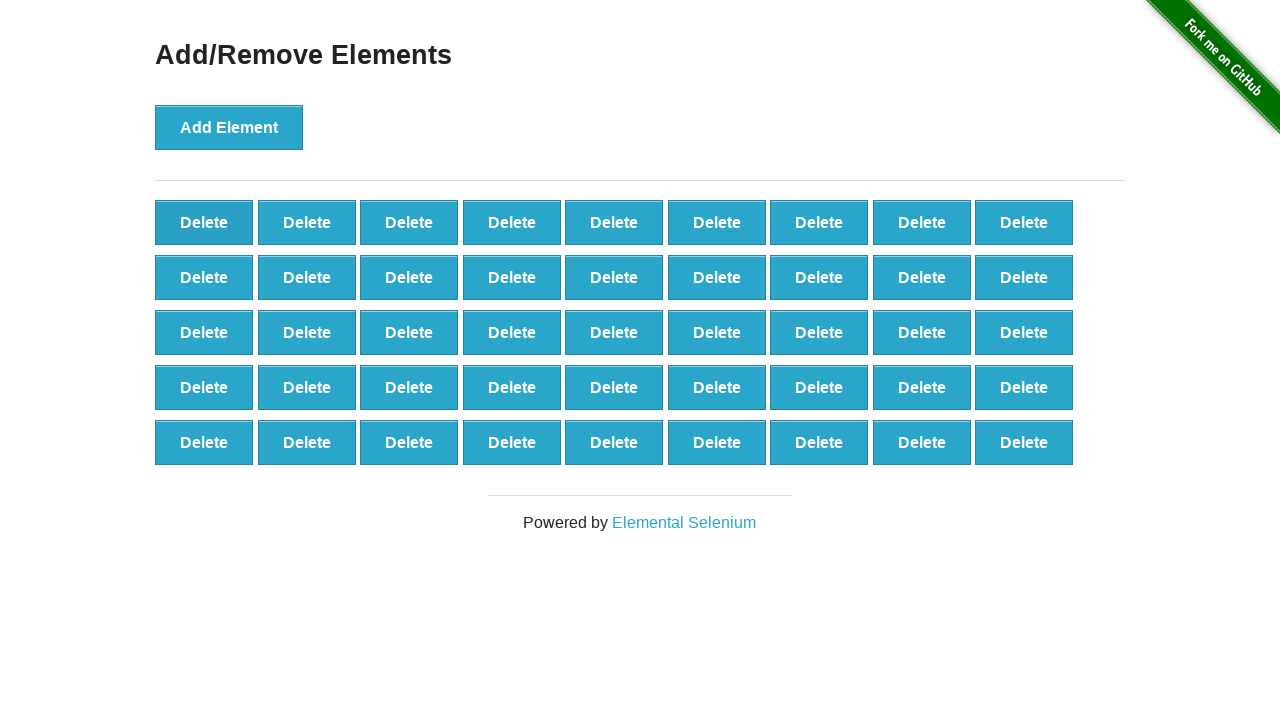

Clicked Delete button (iteration 56/90) at (204, 222) on button:has-text('Delete') >> nth=0
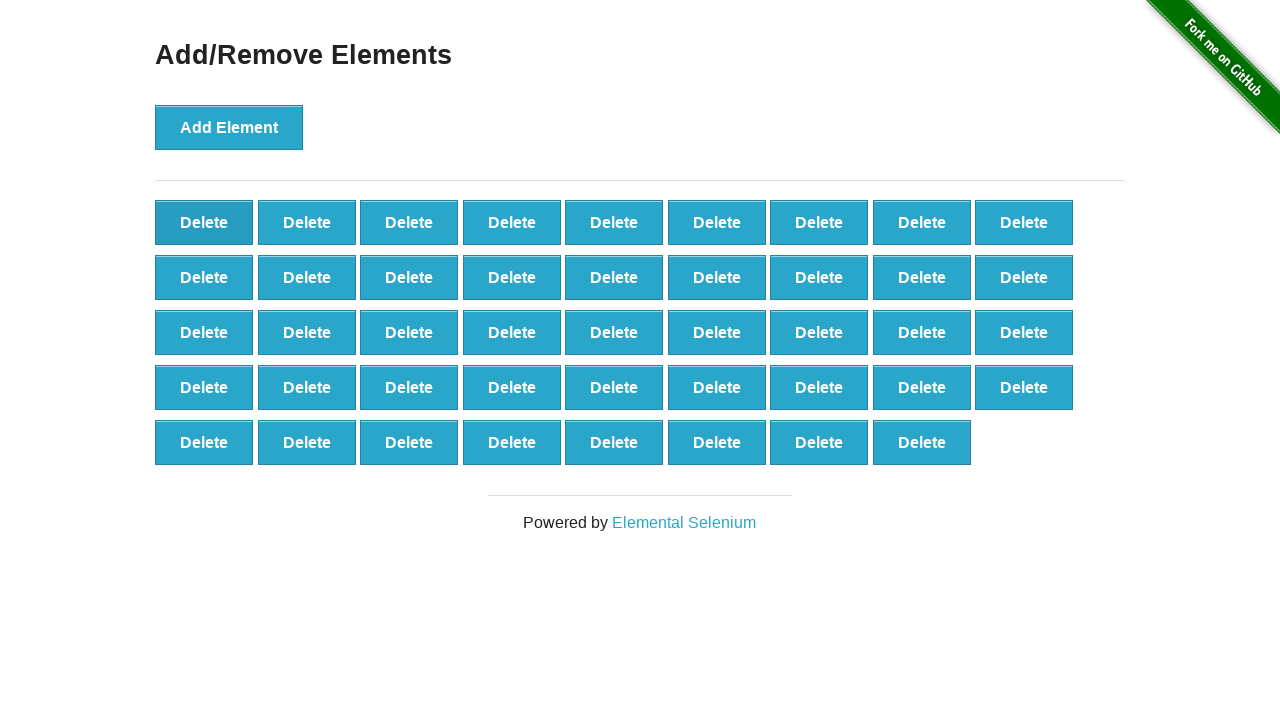

Clicked Delete button (iteration 57/90) at (204, 222) on button:has-text('Delete') >> nth=0
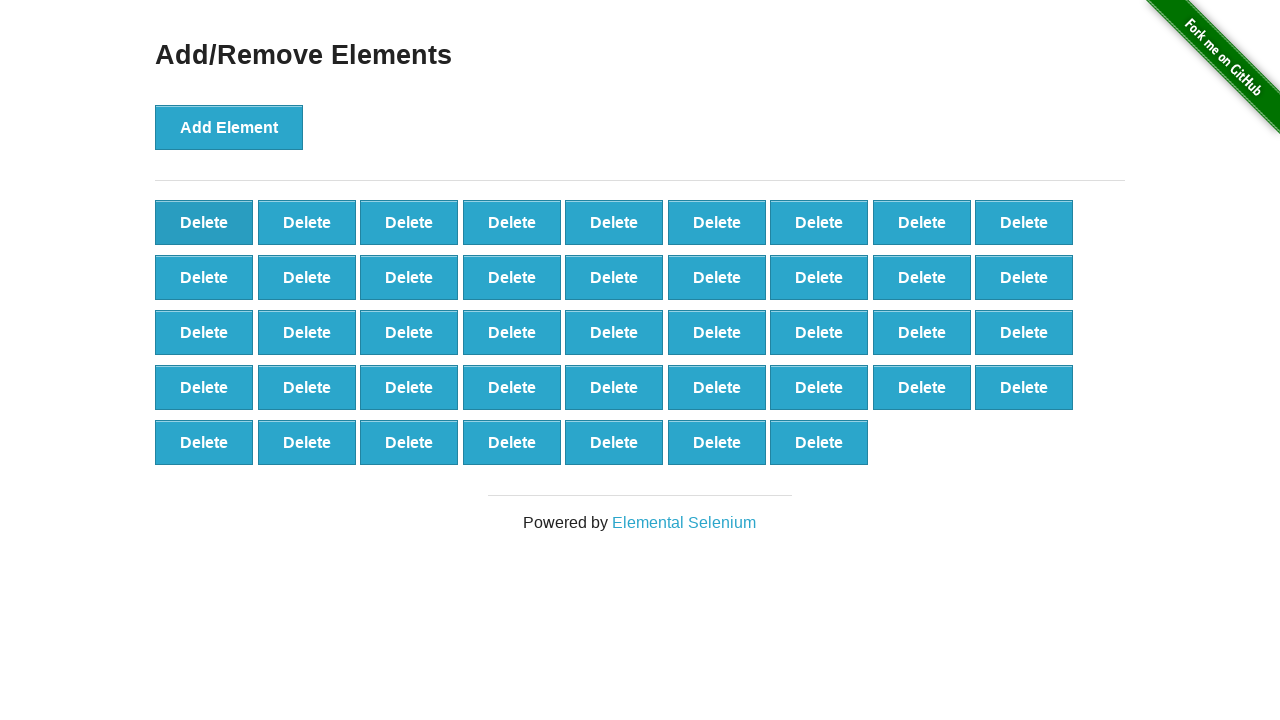

Clicked Delete button (iteration 58/90) at (204, 222) on button:has-text('Delete') >> nth=0
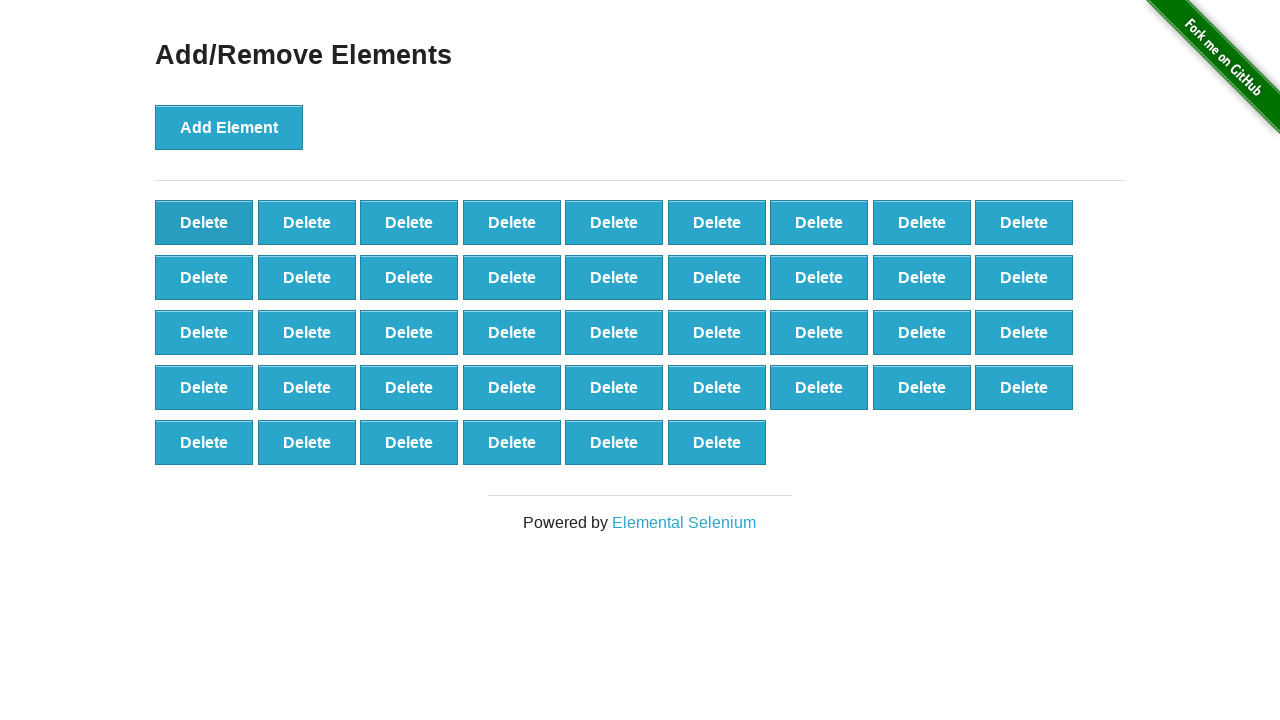

Clicked Delete button (iteration 59/90) at (204, 222) on button:has-text('Delete') >> nth=0
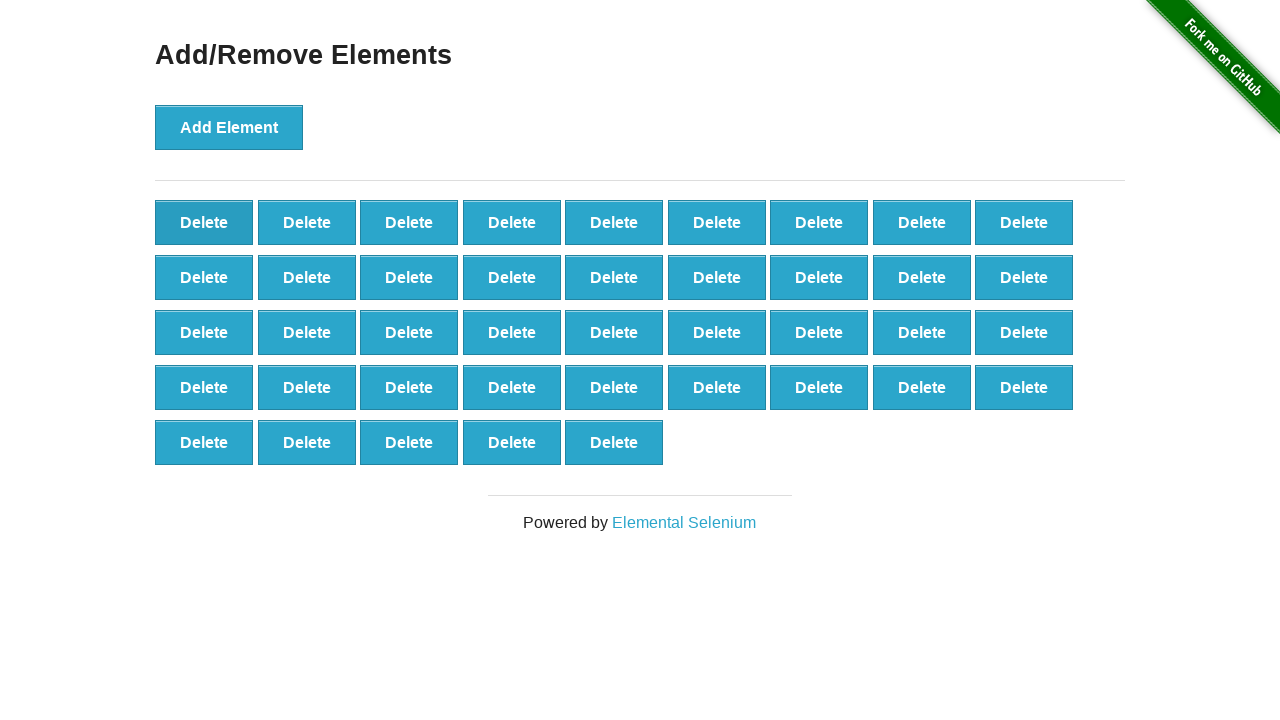

Clicked Delete button (iteration 60/90) at (204, 222) on button:has-text('Delete') >> nth=0
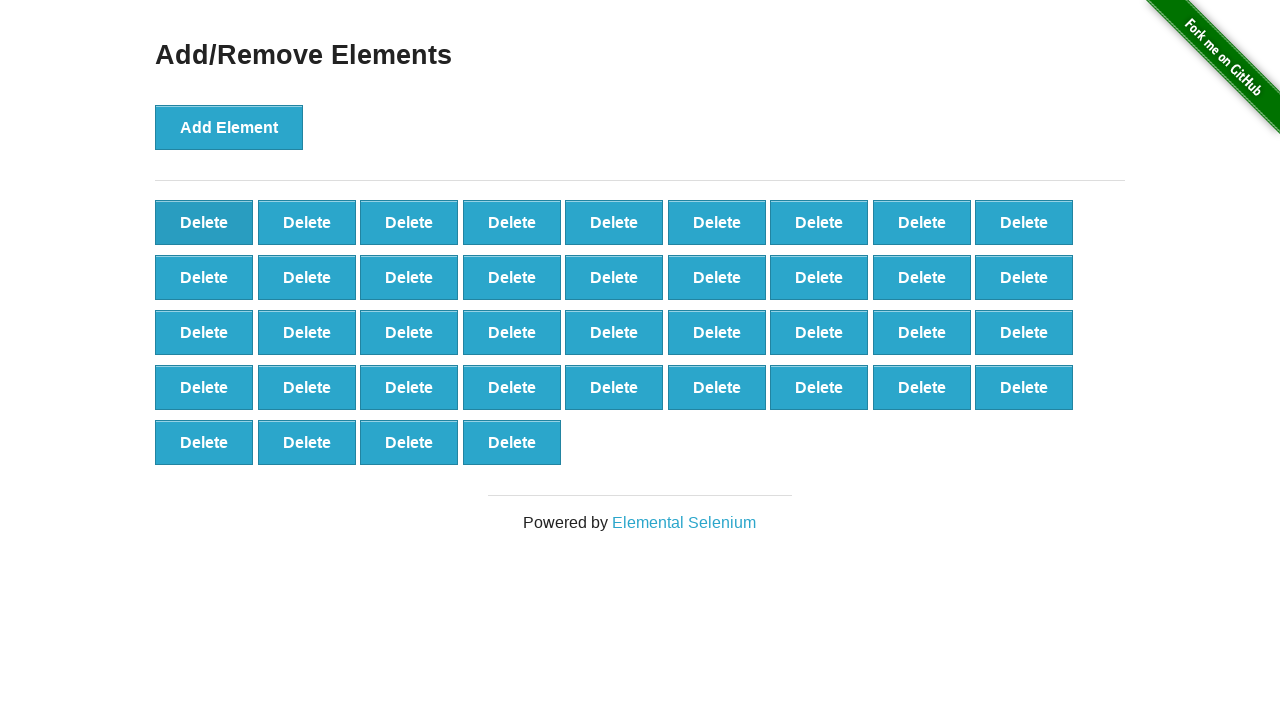

Clicked Delete button (iteration 61/90) at (204, 222) on button:has-text('Delete') >> nth=0
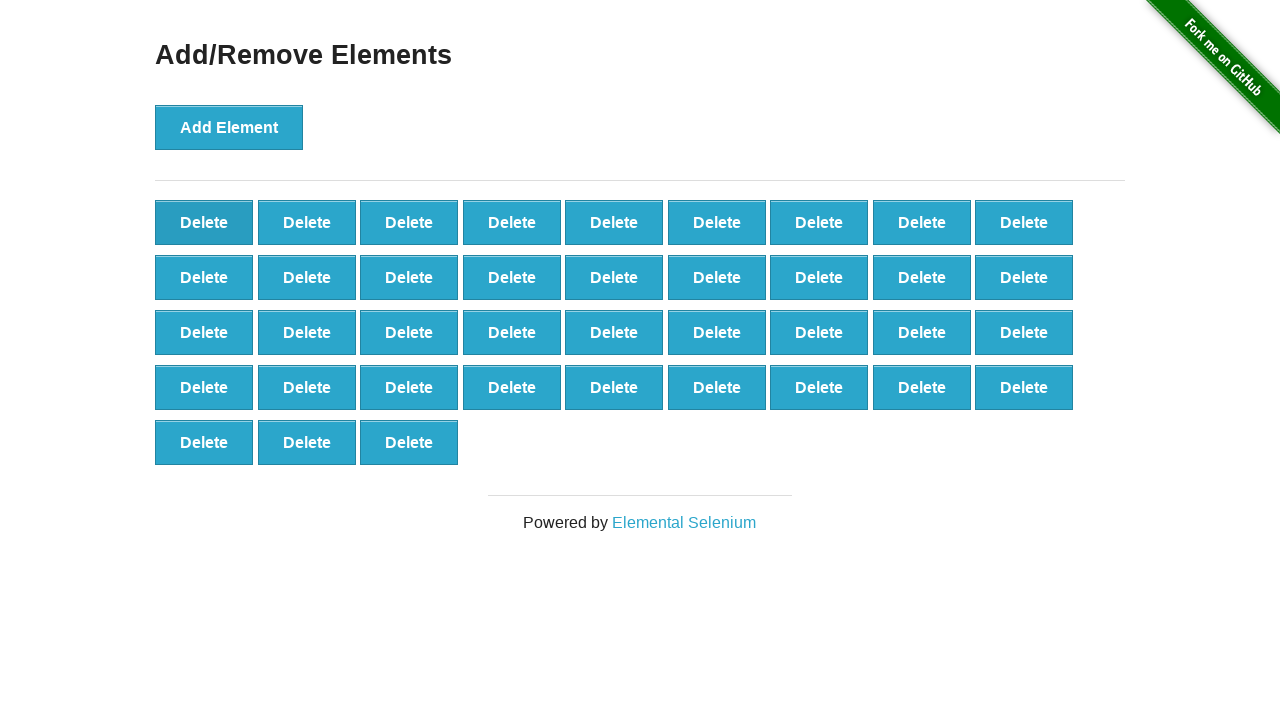

Clicked Delete button (iteration 62/90) at (204, 222) on button:has-text('Delete') >> nth=0
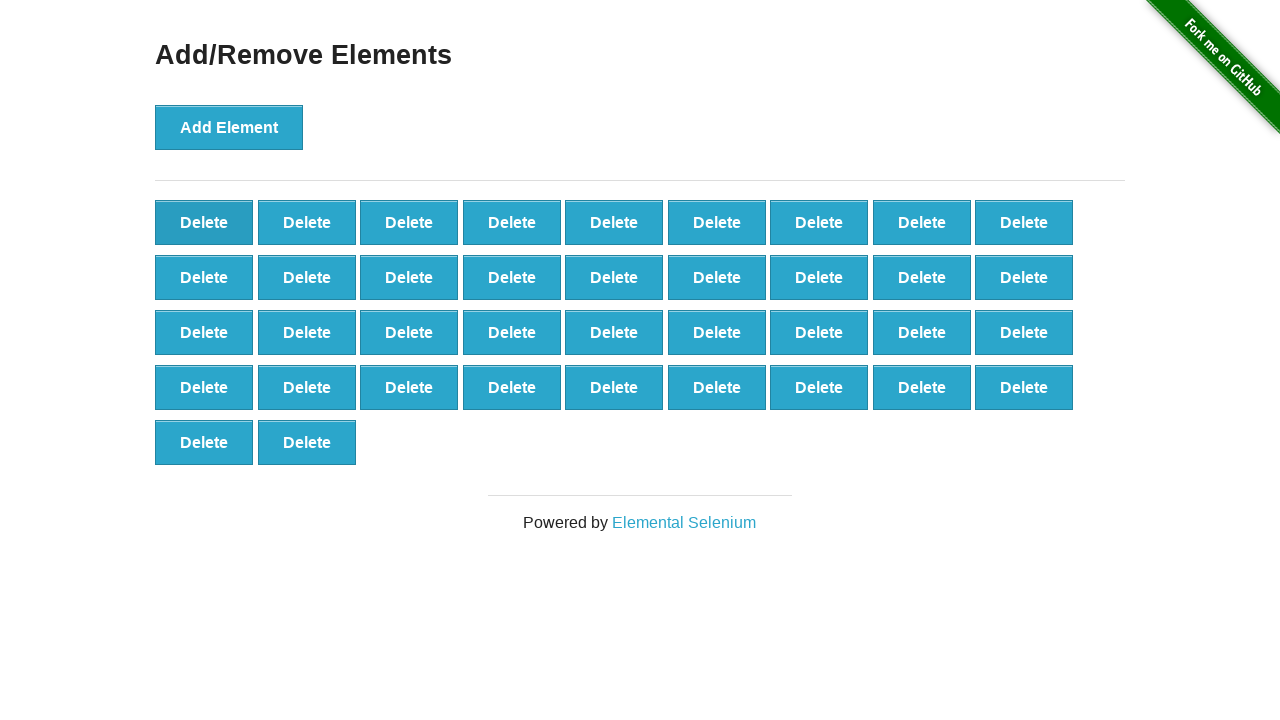

Clicked Delete button (iteration 63/90) at (204, 222) on button:has-text('Delete') >> nth=0
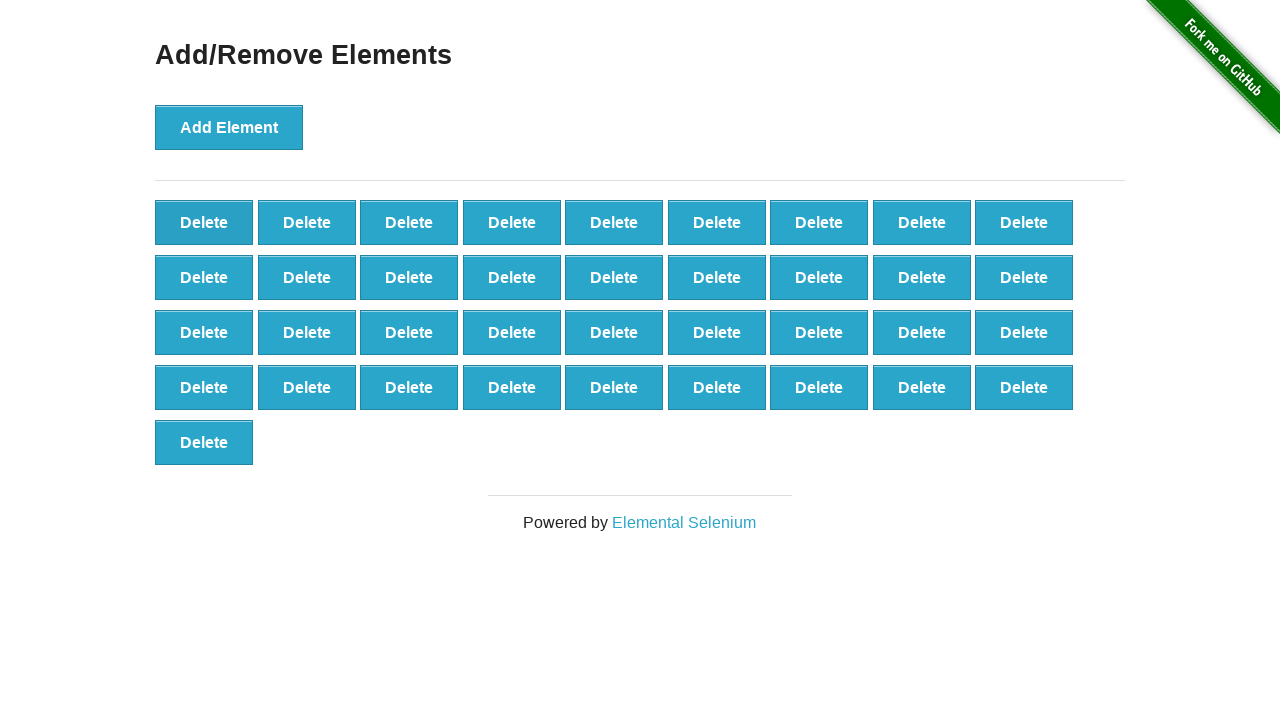

Clicked Delete button (iteration 64/90) at (204, 222) on button:has-text('Delete') >> nth=0
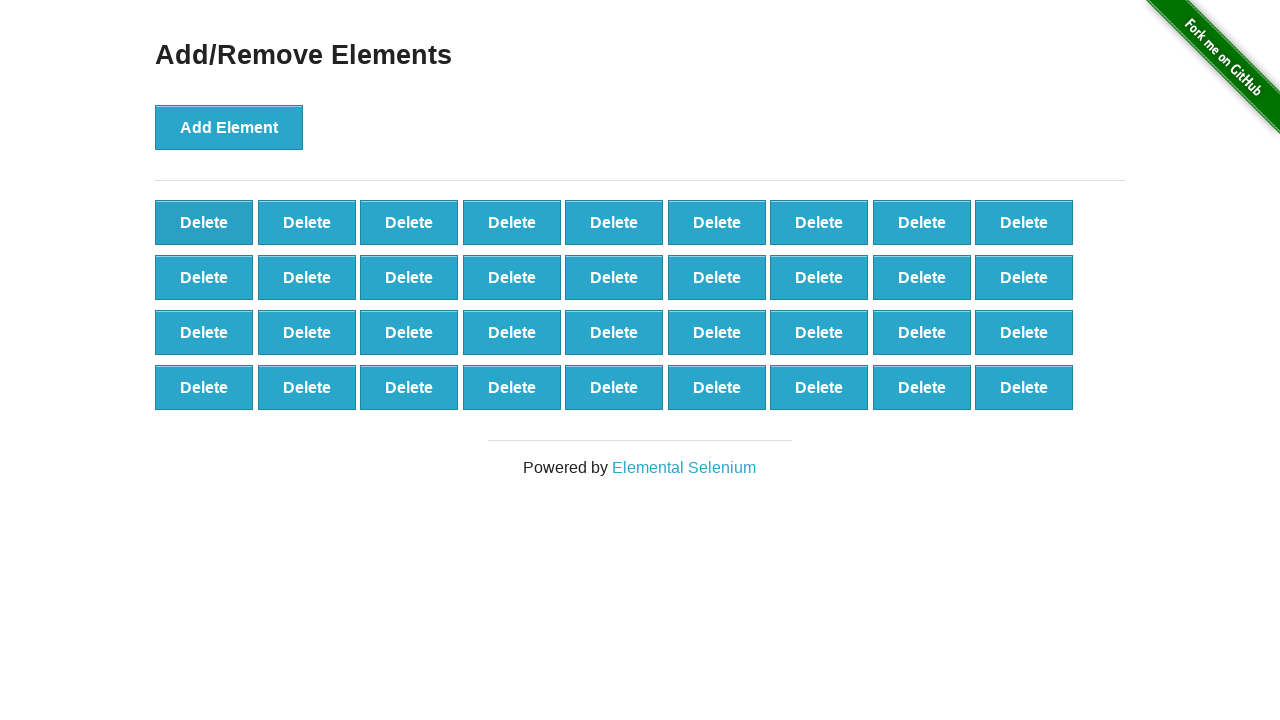

Clicked Delete button (iteration 65/90) at (204, 222) on button:has-text('Delete') >> nth=0
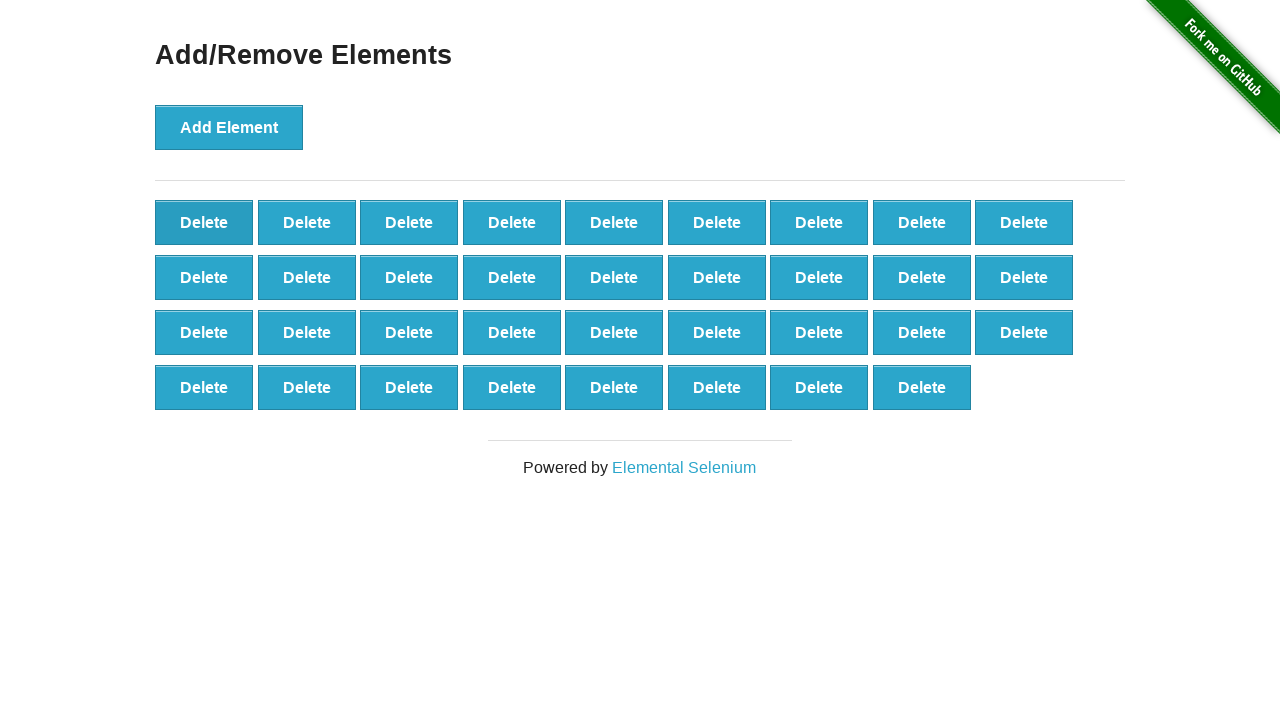

Clicked Delete button (iteration 66/90) at (204, 222) on button:has-text('Delete') >> nth=0
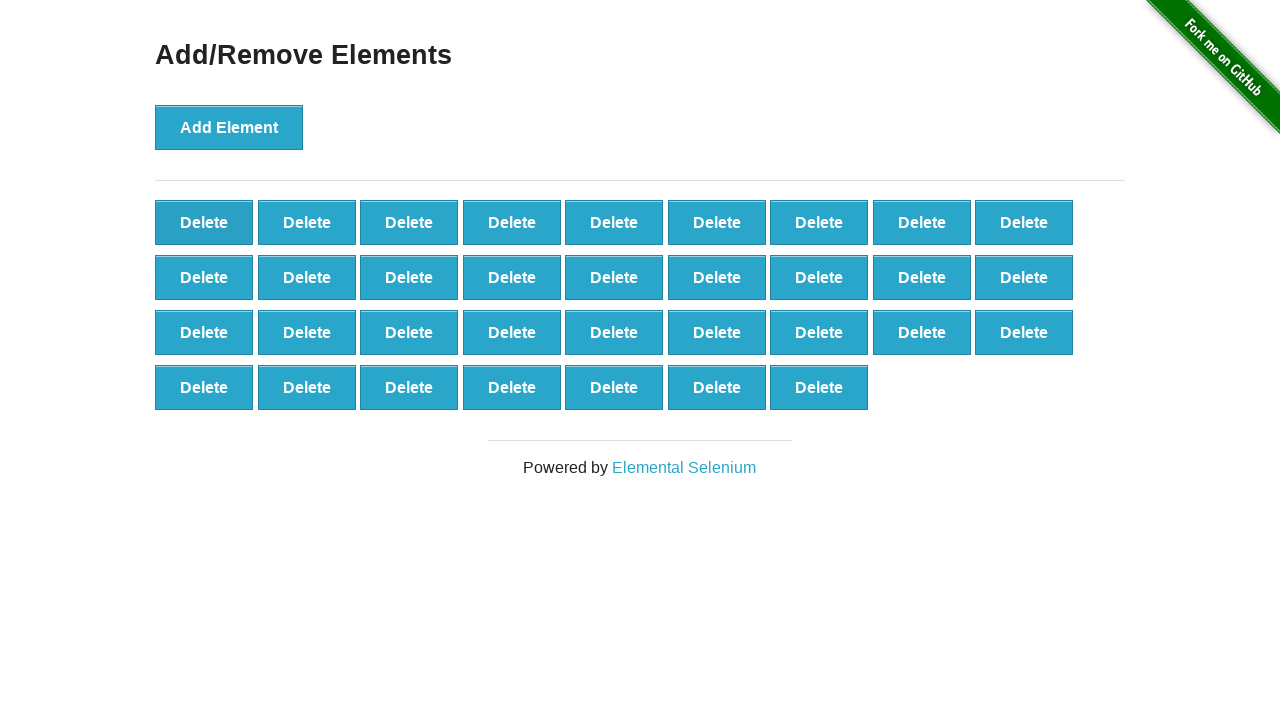

Clicked Delete button (iteration 67/90) at (204, 222) on button:has-text('Delete') >> nth=0
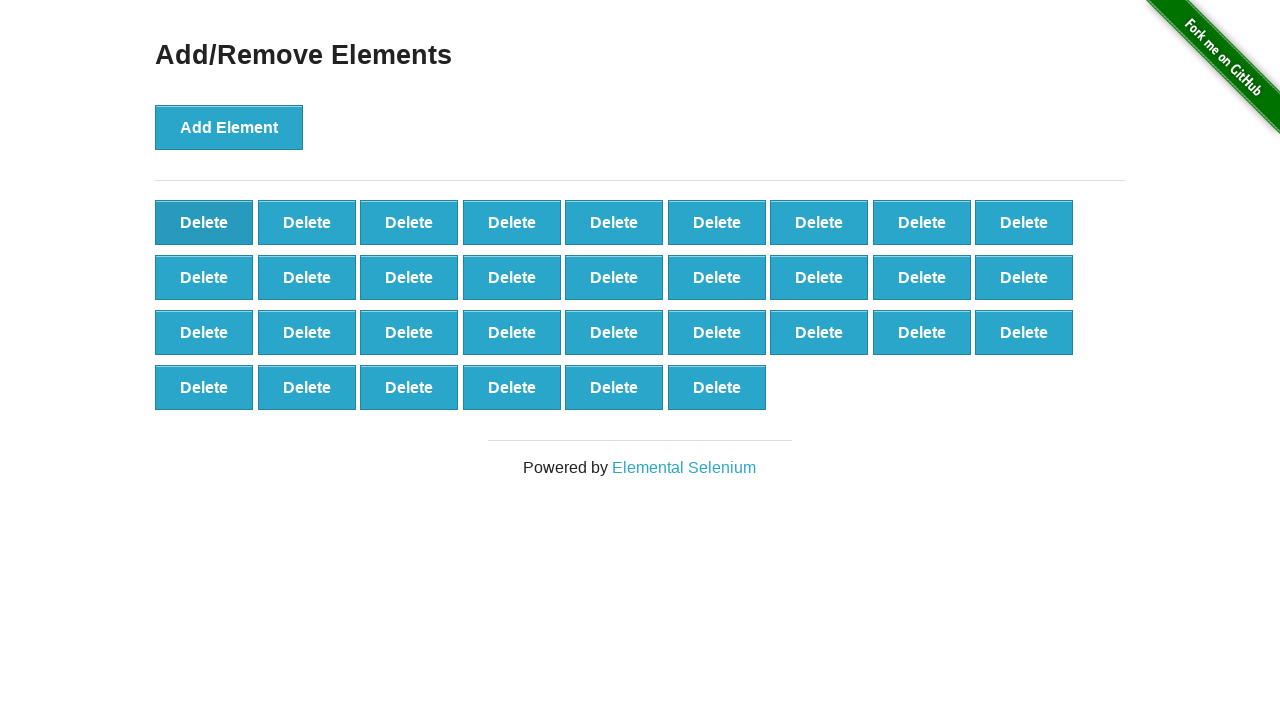

Clicked Delete button (iteration 68/90) at (204, 222) on button:has-text('Delete') >> nth=0
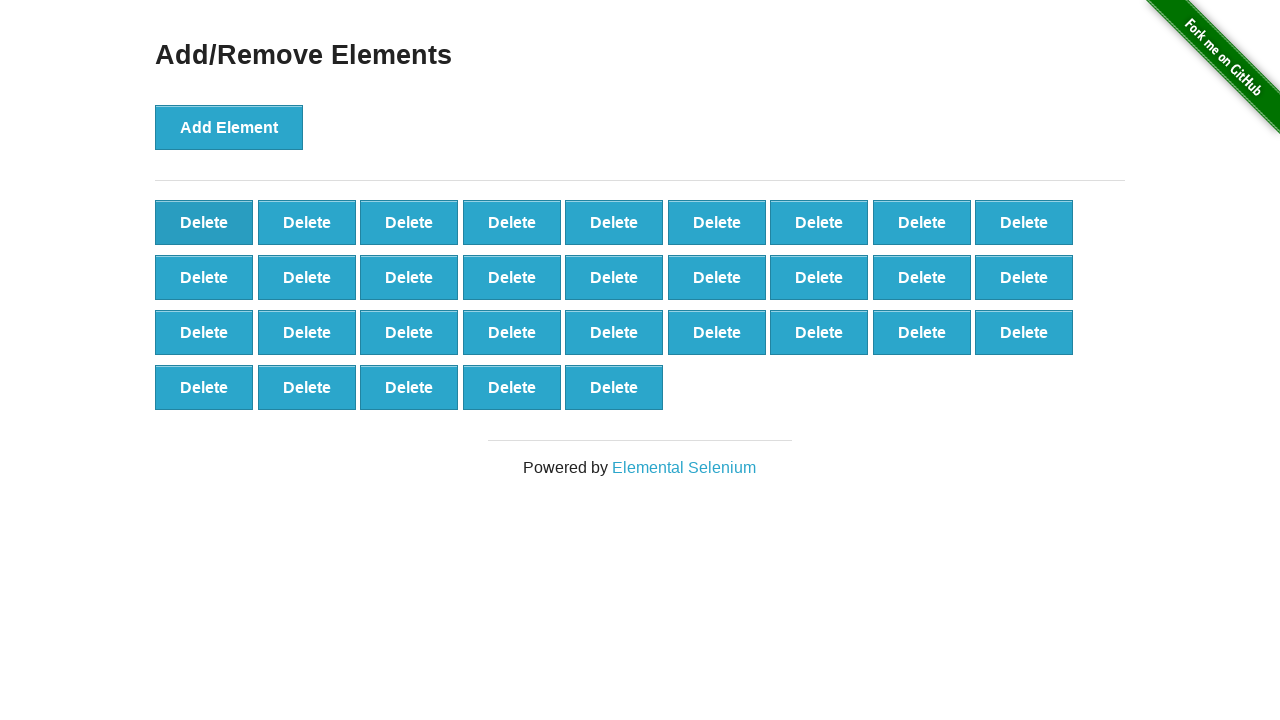

Clicked Delete button (iteration 69/90) at (204, 222) on button:has-text('Delete') >> nth=0
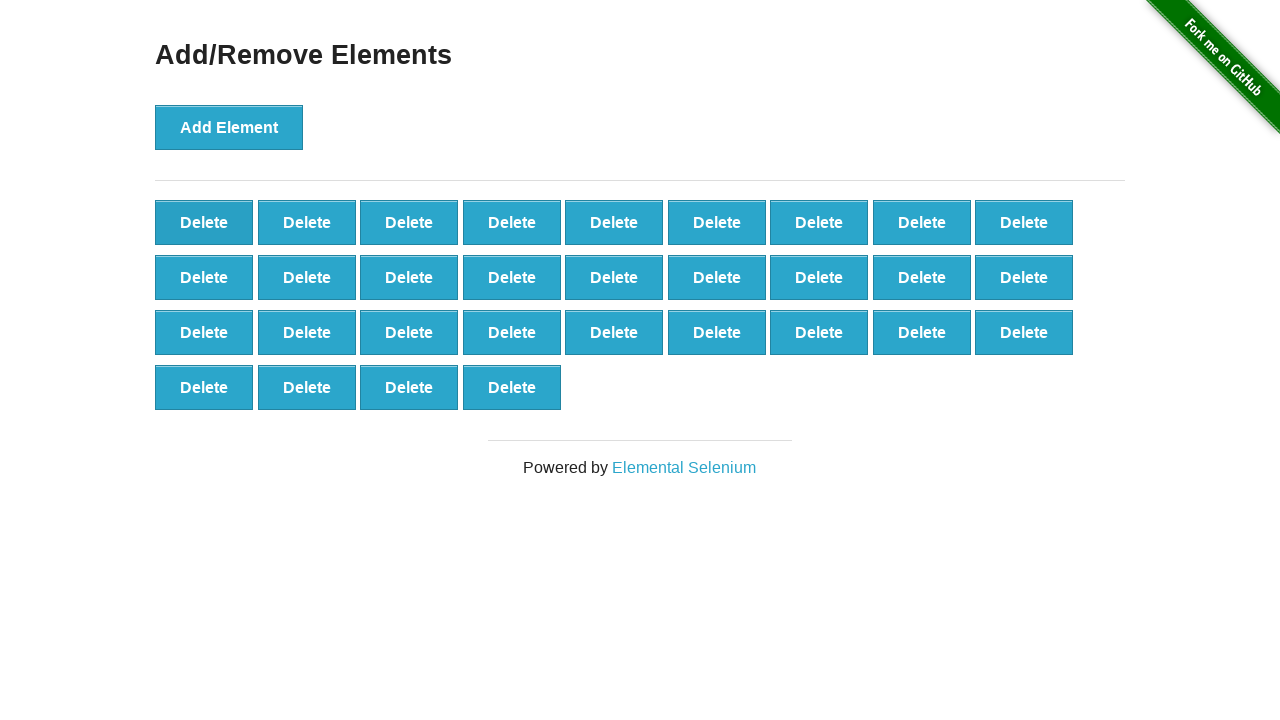

Clicked Delete button (iteration 70/90) at (204, 222) on button:has-text('Delete') >> nth=0
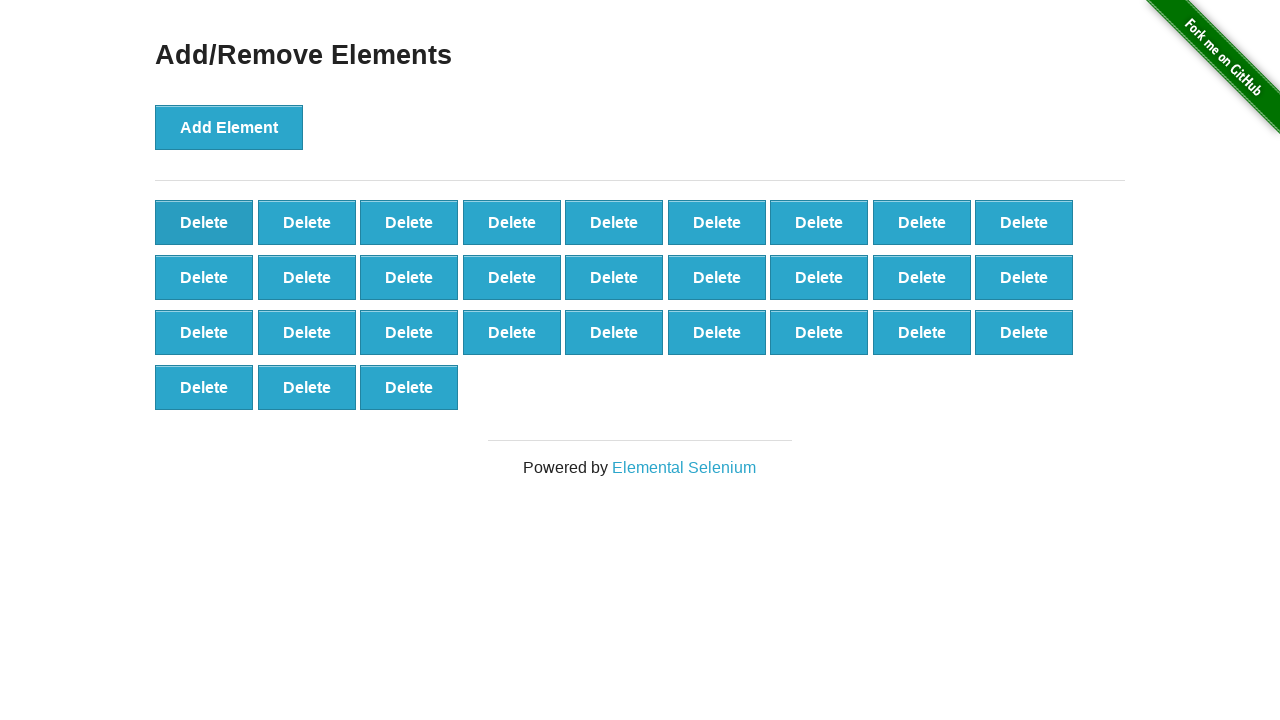

Clicked Delete button (iteration 71/90) at (204, 222) on button:has-text('Delete') >> nth=0
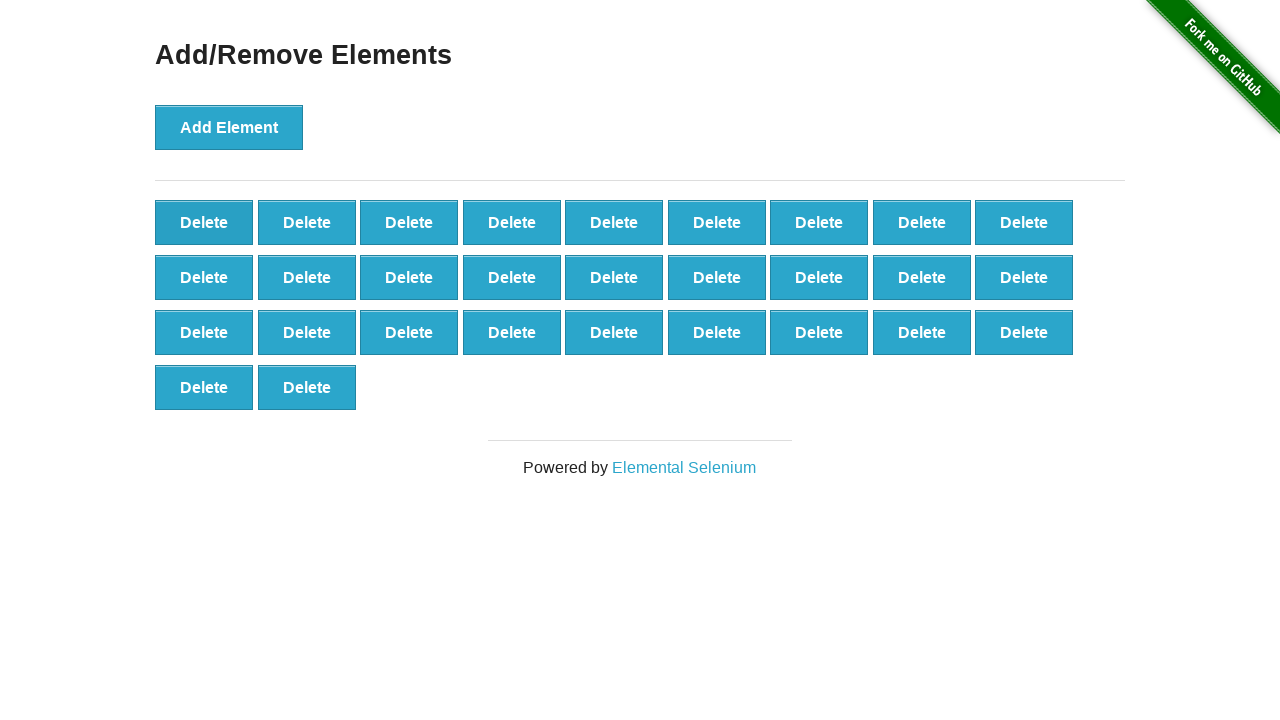

Clicked Delete button (iteration 72/90) at (204, 222) on button:has-text('Delete') >> nth=0
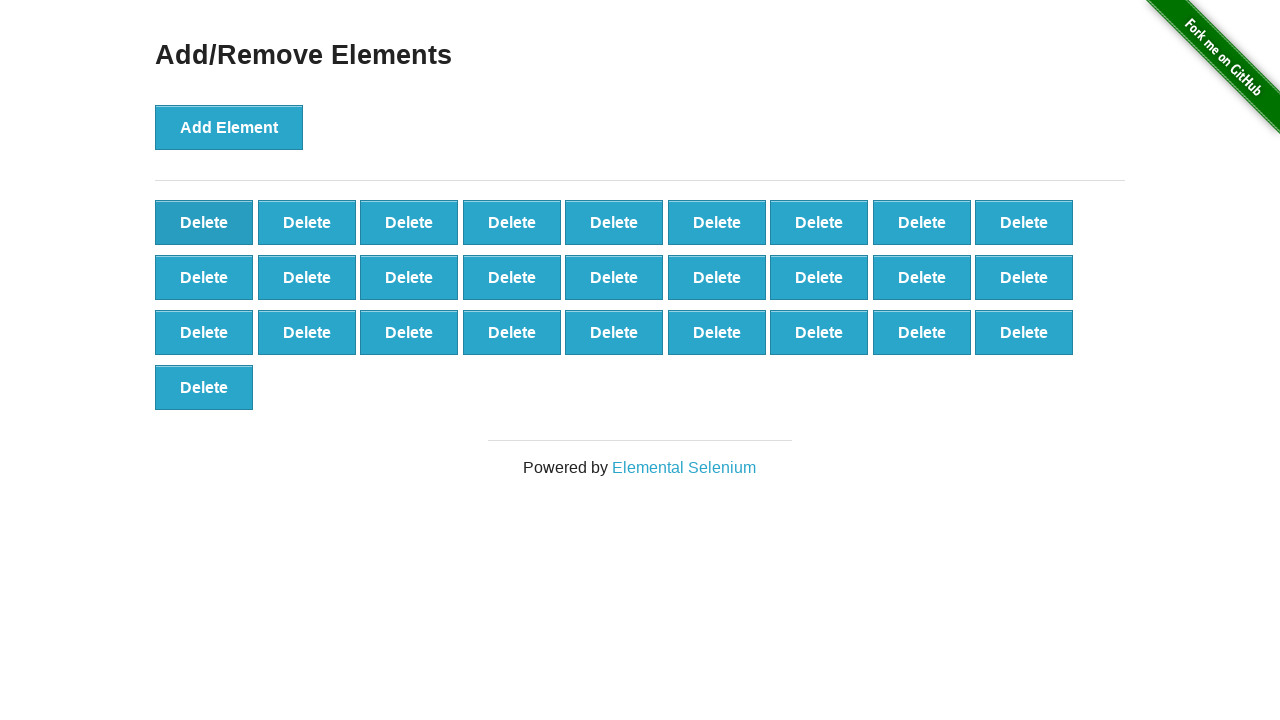

Clicked Delete button (iteration 73/90) at (204, 222) on button:has-text('Delete') >> nth=0
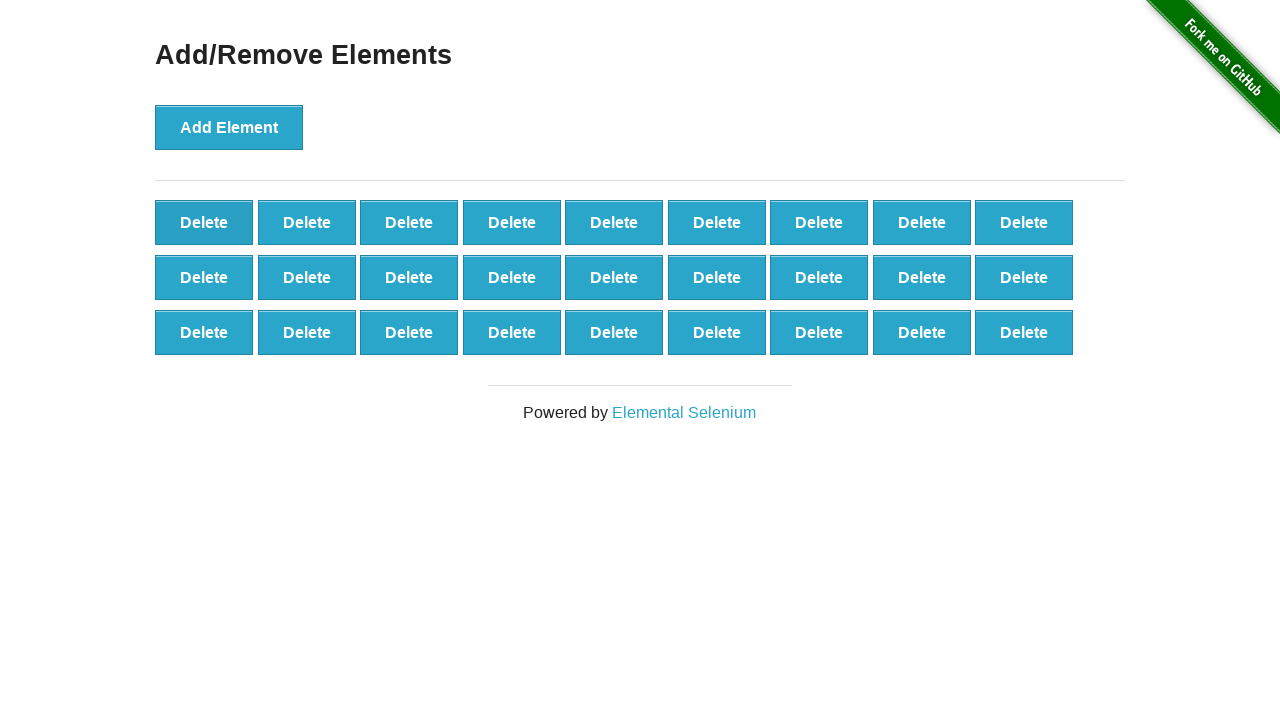

Clicked Delete button (iteration 74/90) at (204, 222) on button:has-text('Delete') >> nth=0
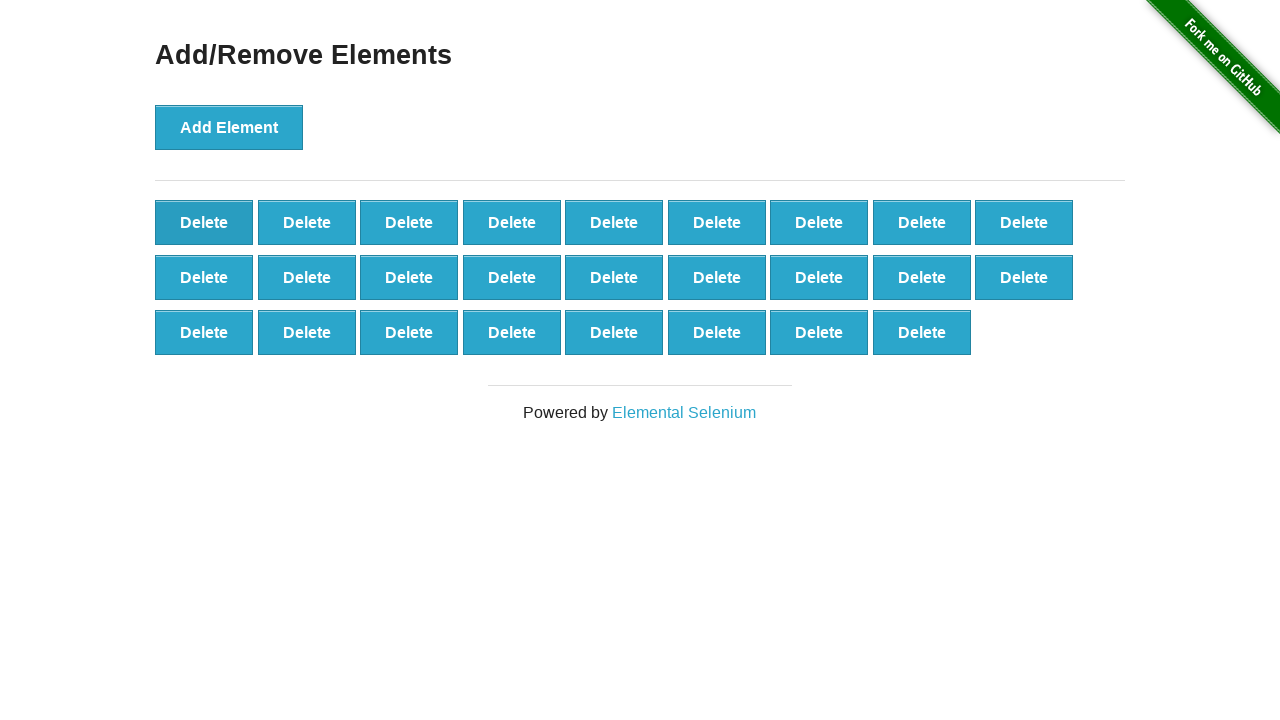

Clicked Delete button (iteration 75/90) at (204, 222) on button:has-text('Delete') >> nth=0
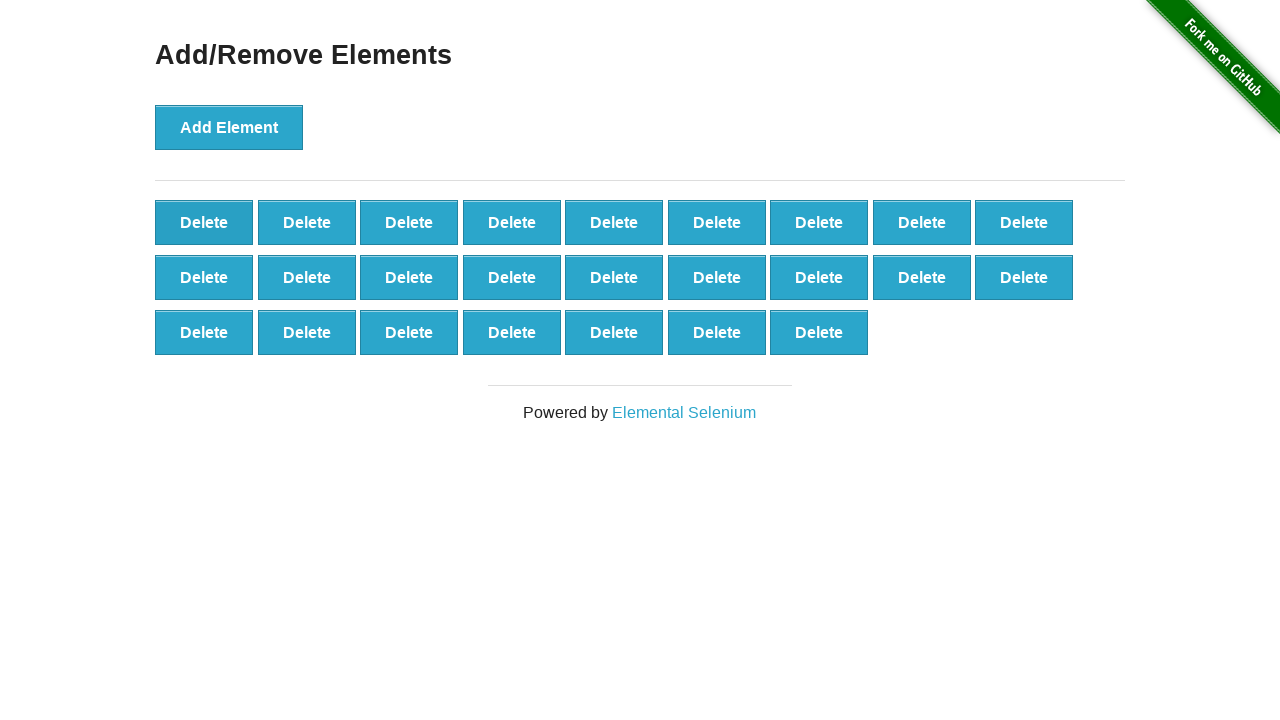

Clicked Delete button (iteration 76/90) at (204, 222) on button:has-text('Delete') >> nth=0
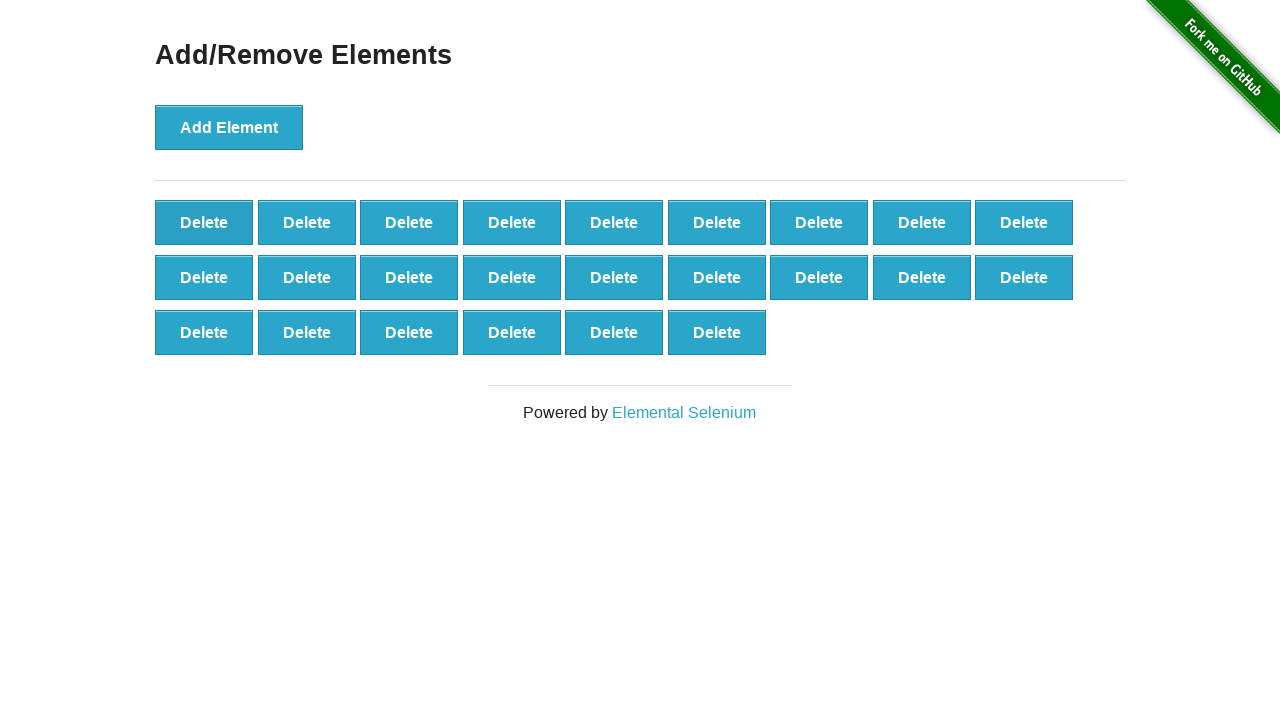

Clicked Delete button (iteration 77/90) at (204, 222) on button:has-text('Delete') >> nth=0
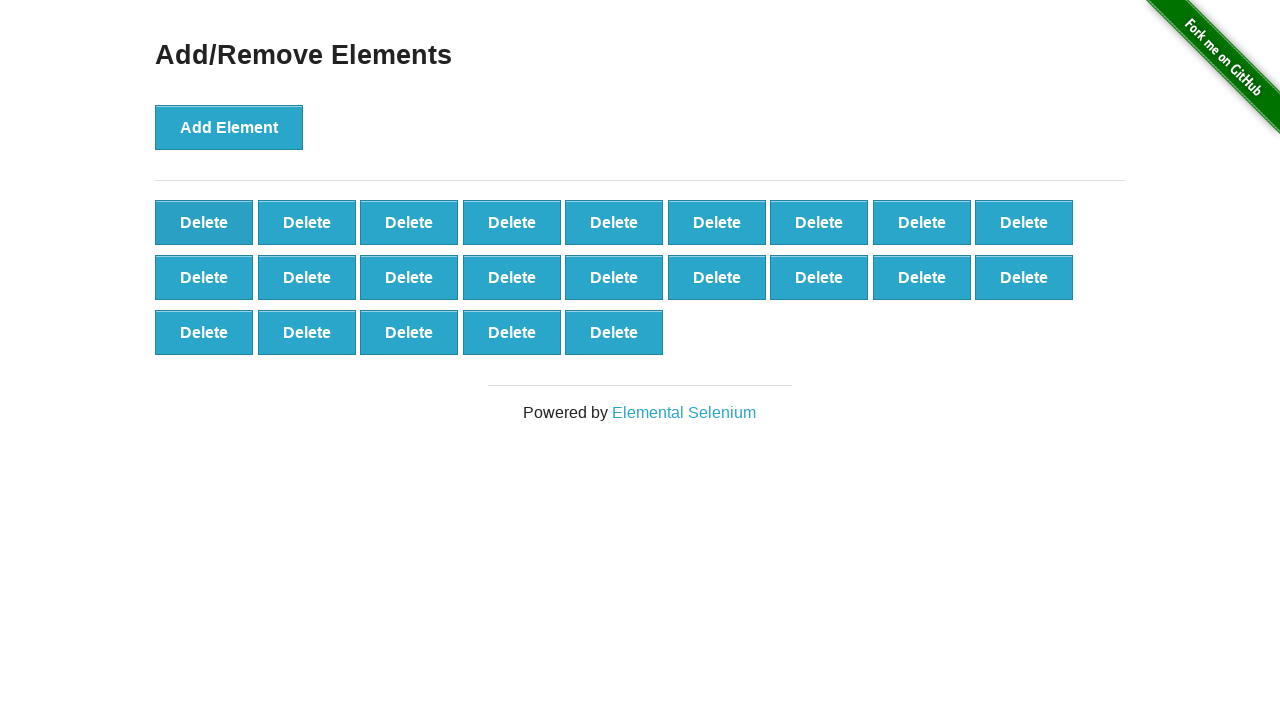

Clicked Delete button (iteration 78/90) at (204, 222) on button:has-text('Delete') >> nth=0
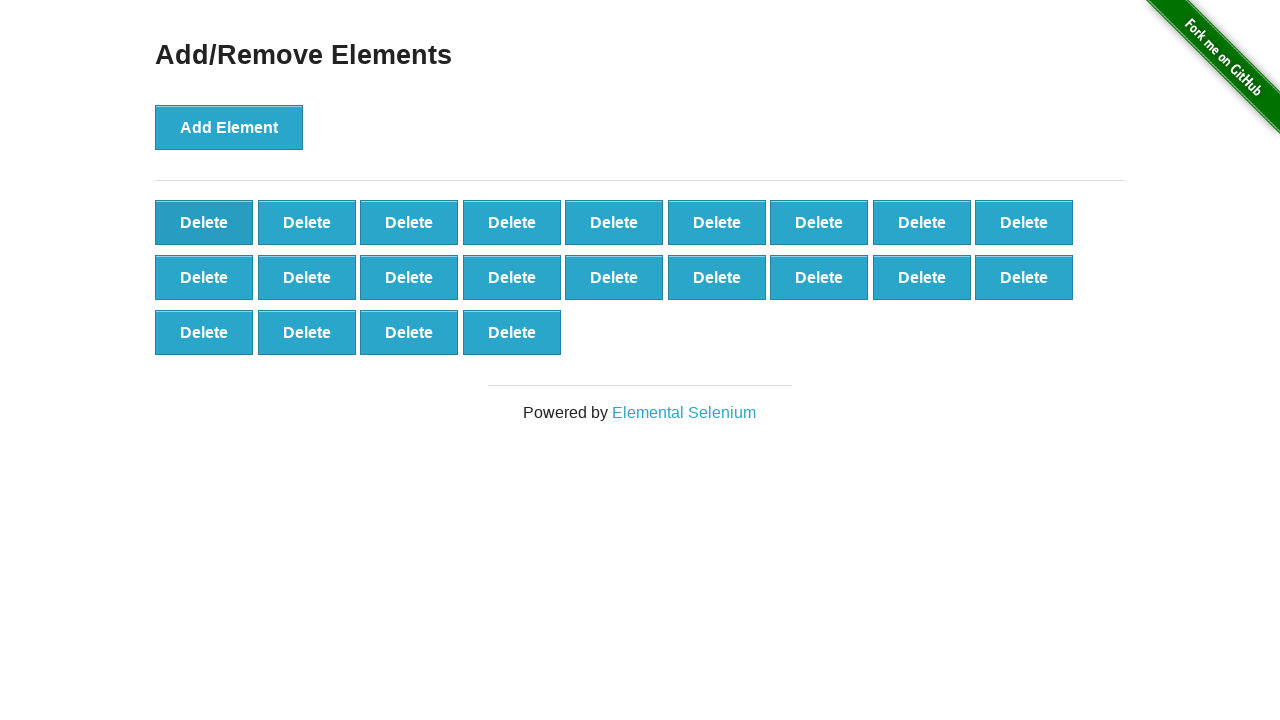

Clicked Delete button (iteration 79/90) at (204, 222) on button:has-text('Delete') >> nth=0
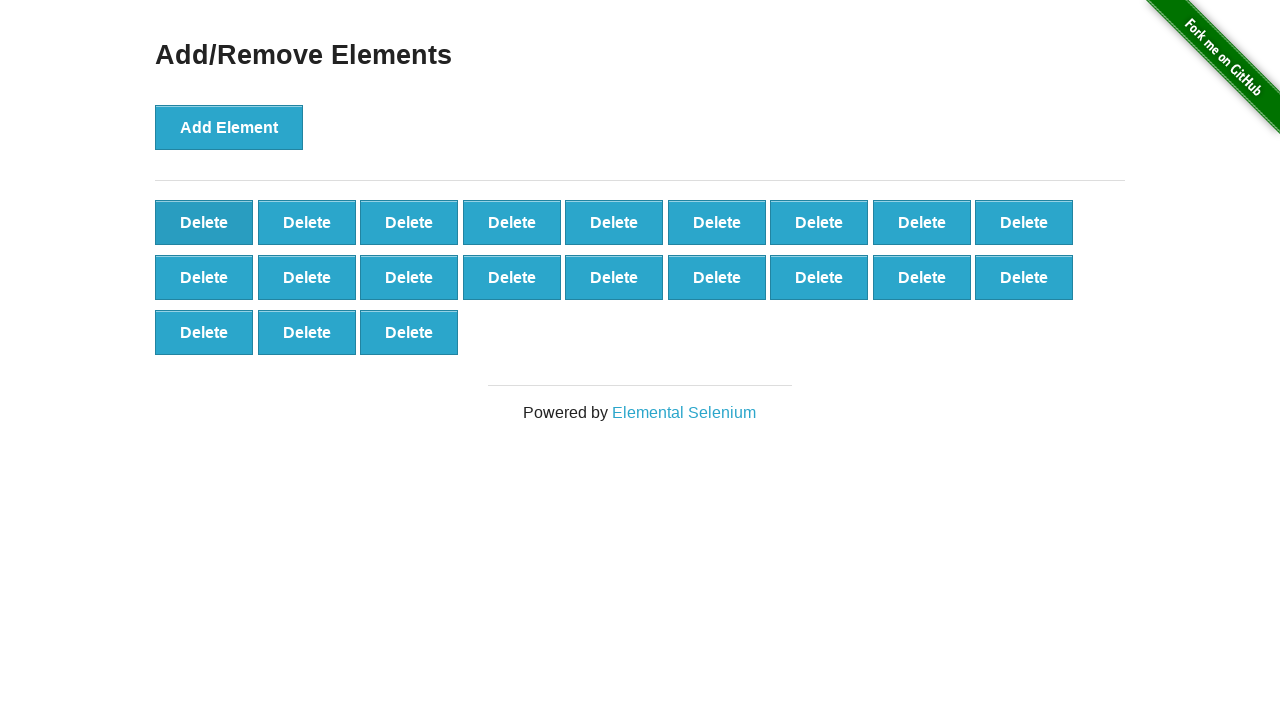

Clicked Delete button (iteration 80/90) at (204, 222) on button:has-text('Delete') >> nth=0
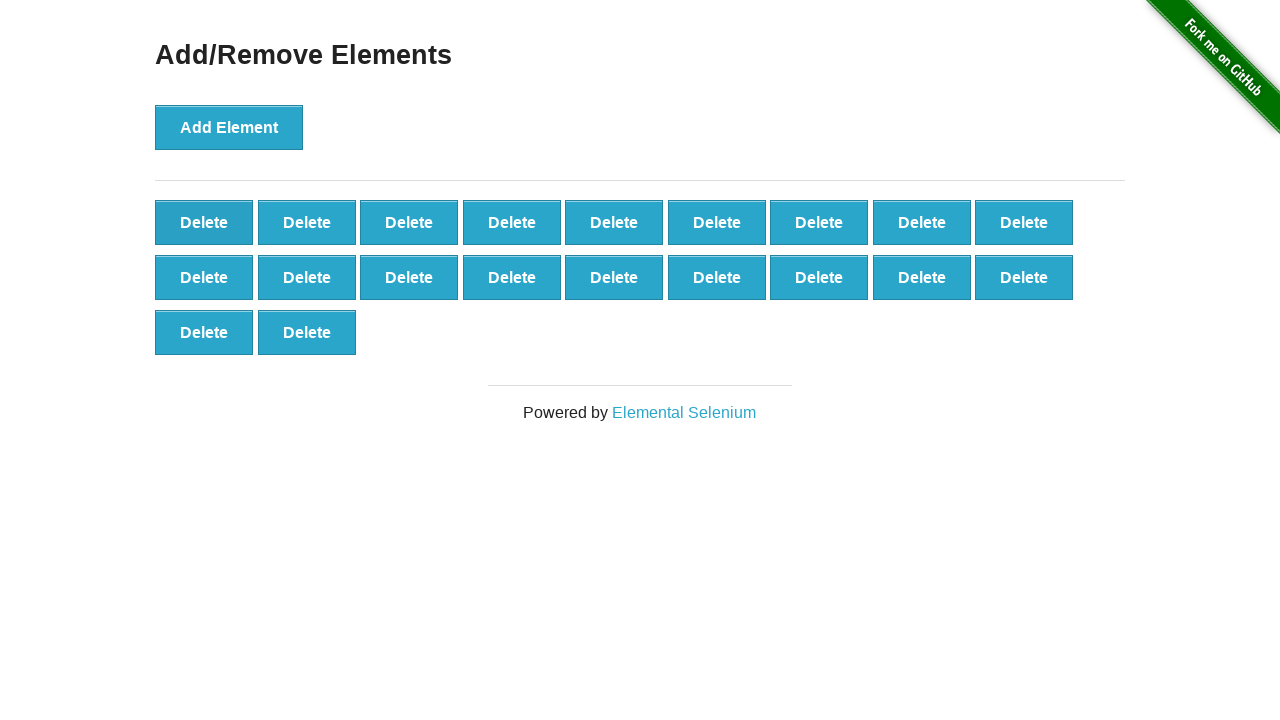

Clicked Delete button (iteration 81/90) at (204, 222) on button:has-text('Delete') >> nth=0
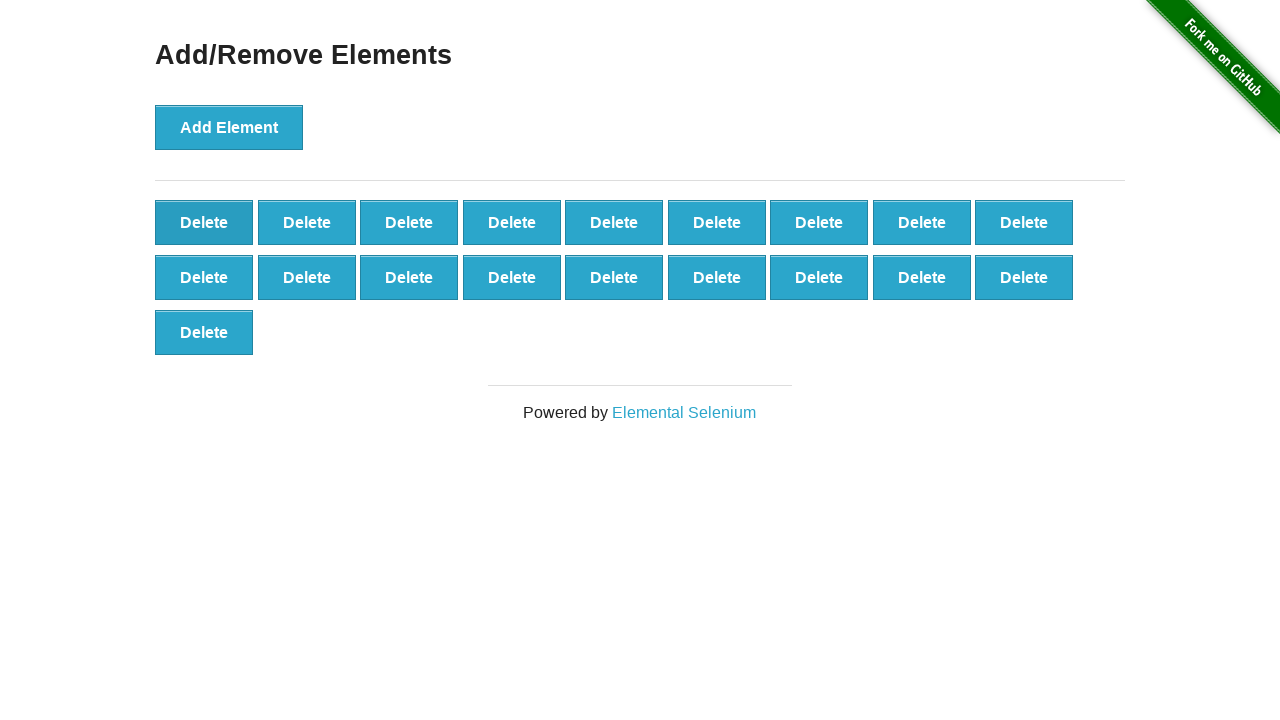

Clicked Delete button (iteration 82/90) at (204, 222) on button:has-text('Delete') >> nth=0
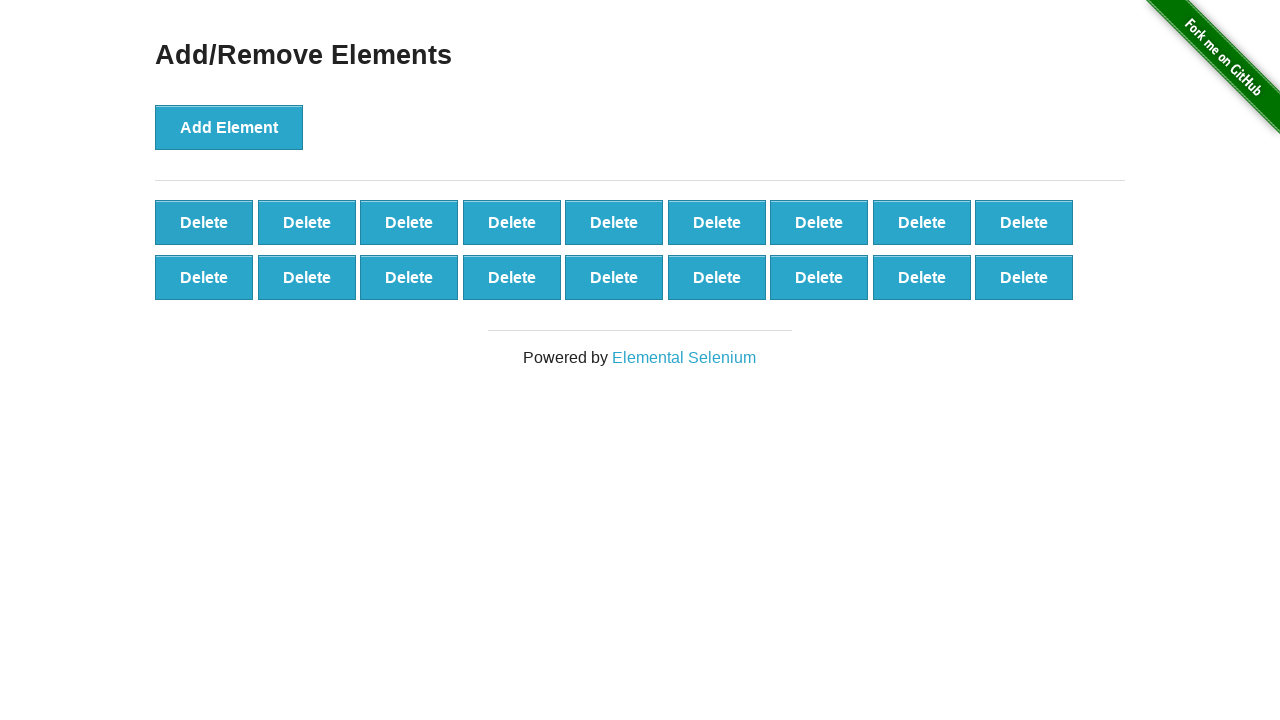

Clicked Delete button (iteration 83/90) at (204, 222) on button:has-text('Delete') >> nth=0
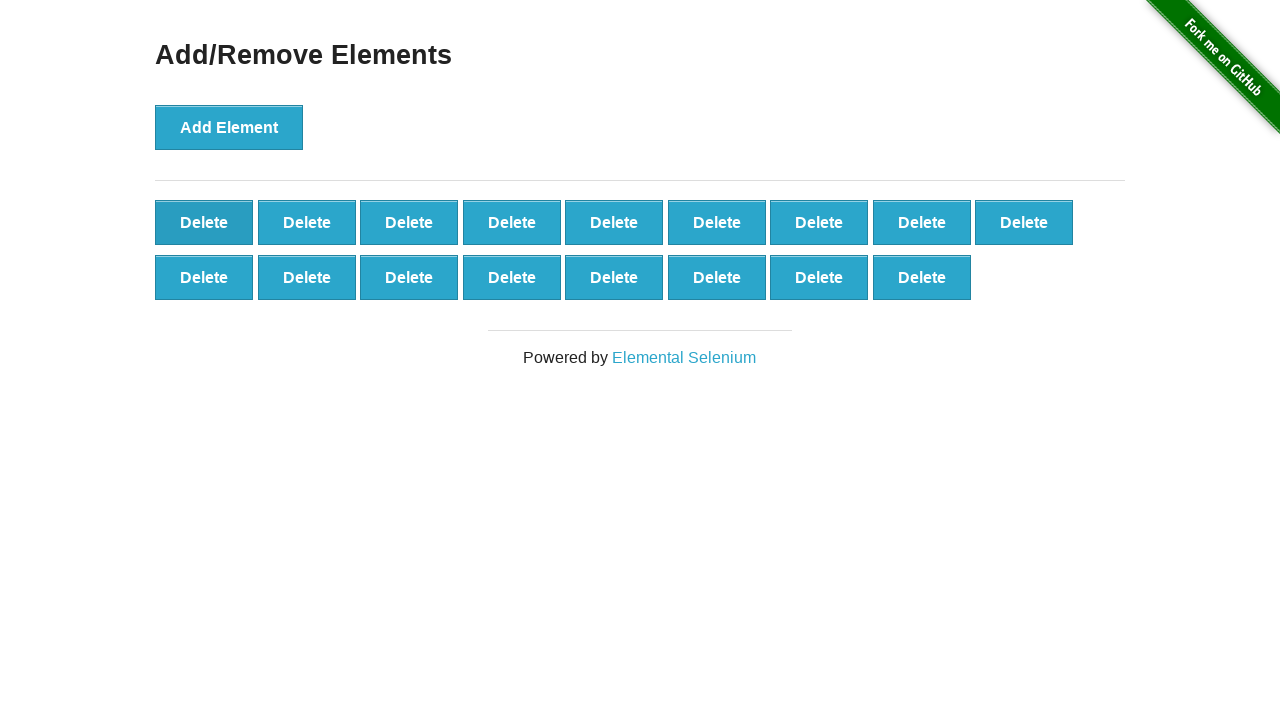

Clicked Delete button (iteration 84/90) at (204, 222) on button:has-text('Delete') >> nth=0
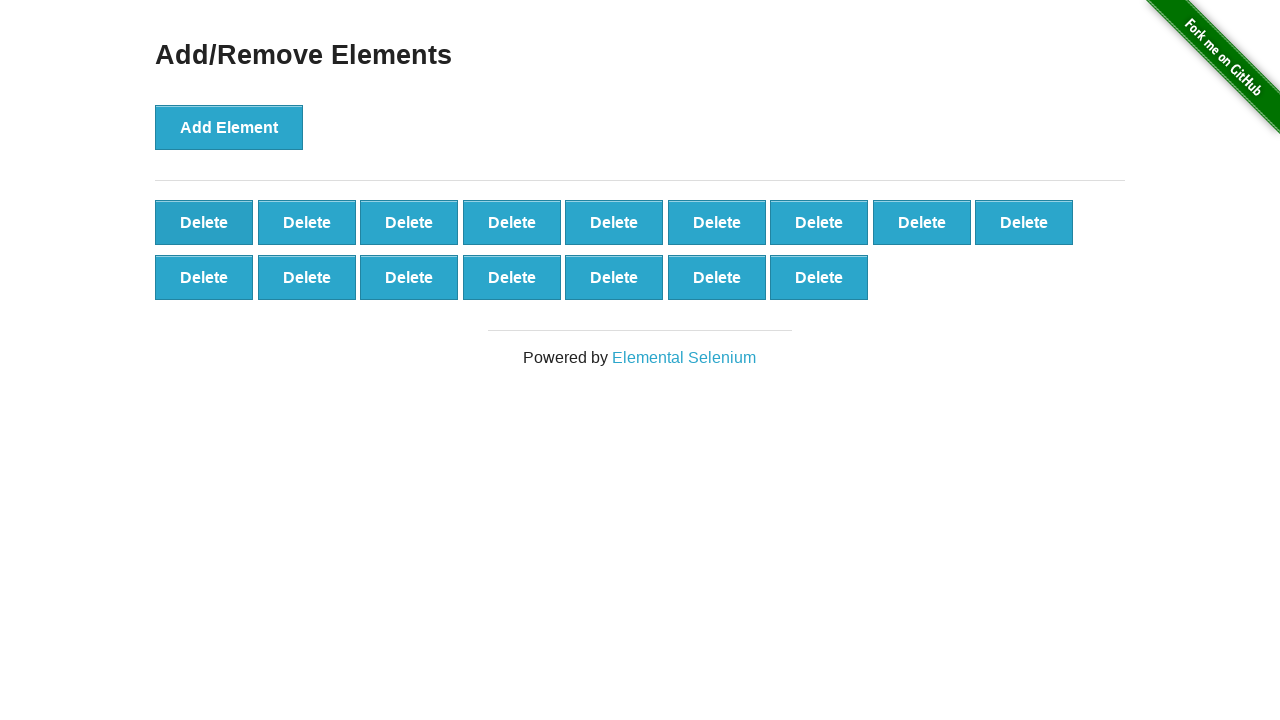

Clicked Delete button (iteration 85/90) at (204, 222) on button:has-text('Delete') >> nth=0
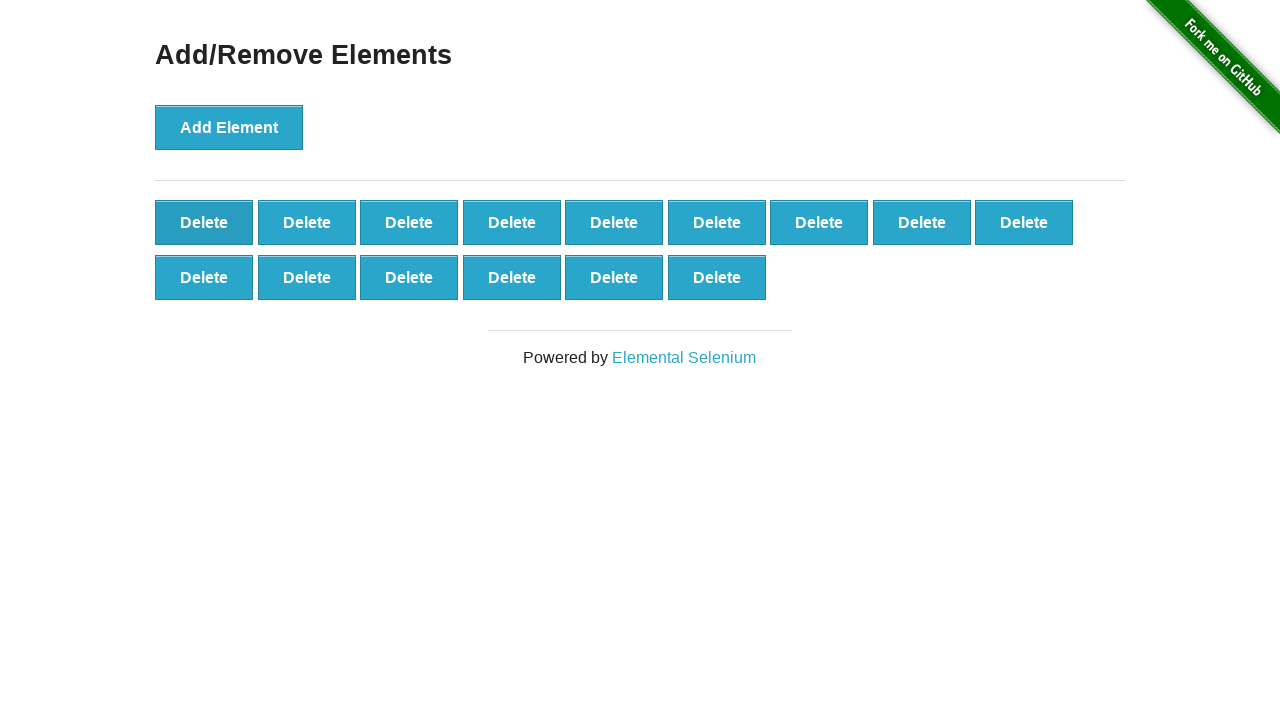

Clicked Delete button (iteration 86/90) at (204, 222) on button:has-text('Delete') >> nth=0
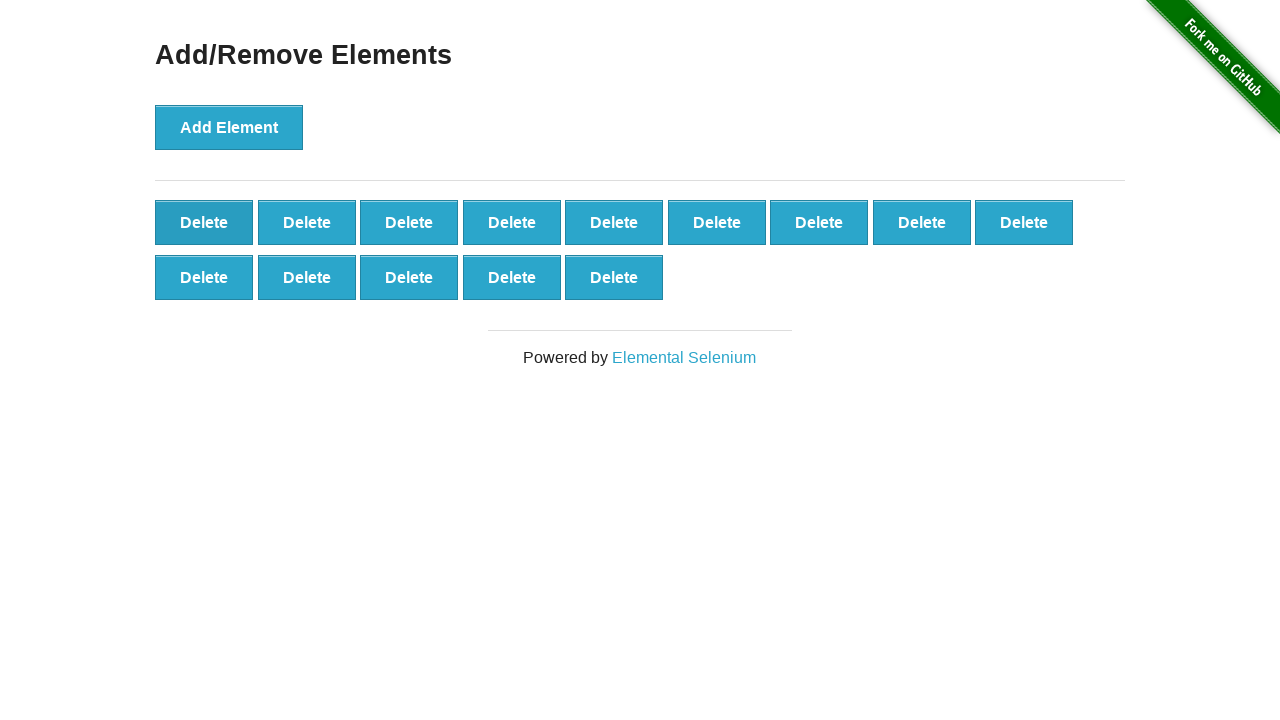

Clicked Delete button (iteration 87/90) at (204, 222) on button:has-text('Delete') >> nth=0
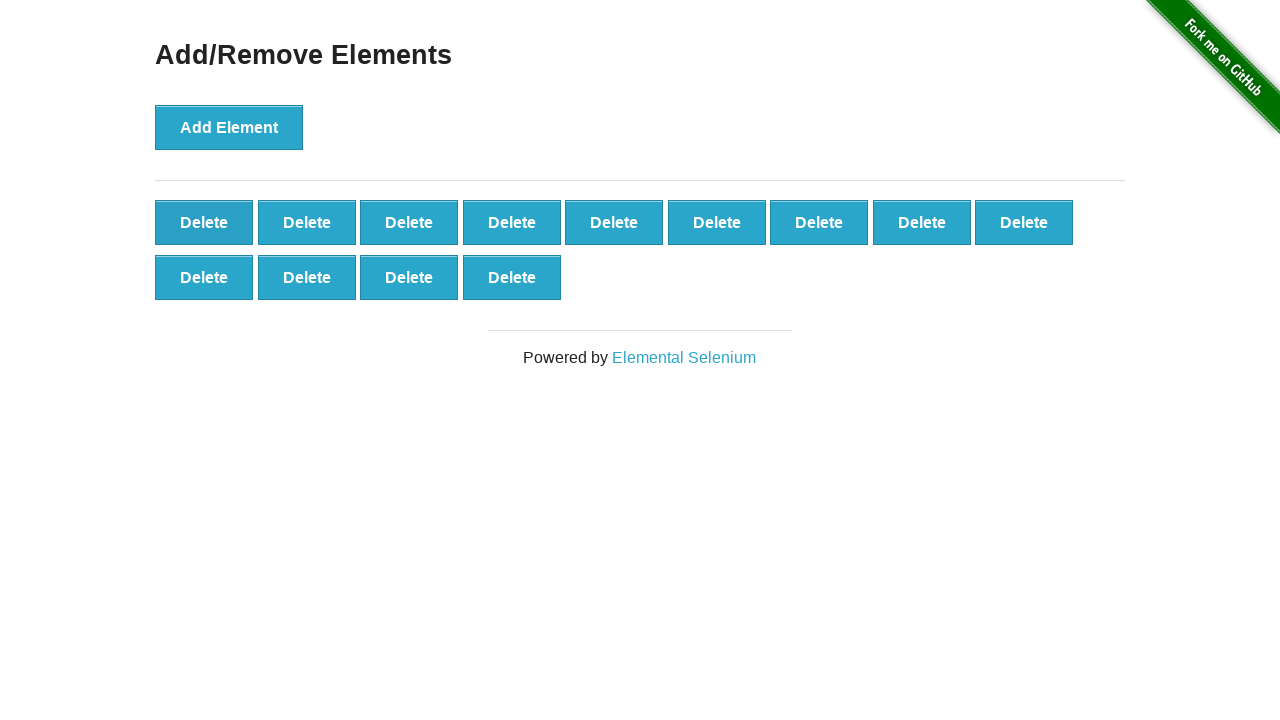

Clicked Delete button (iteration 88/90) at (204, 222) on button:has-text('Delete') >> nth=0
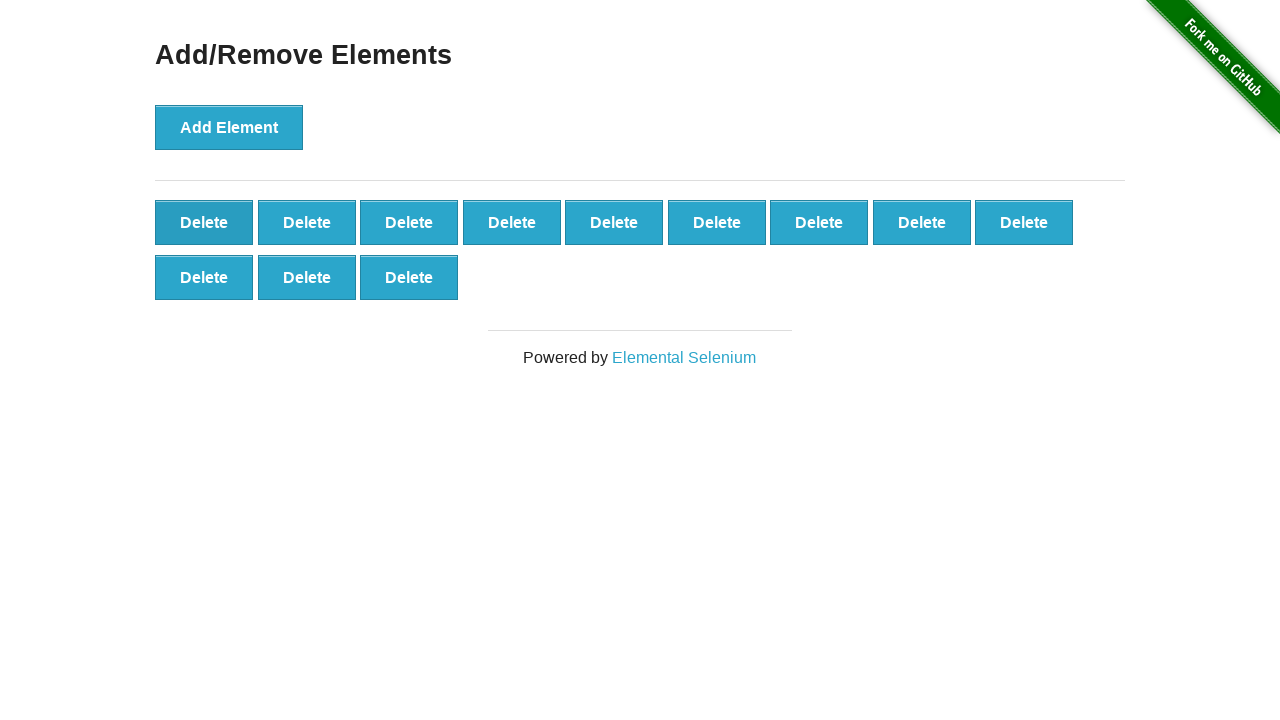

Clicked Delete button (iteration 89/90) at (204, 222) on button:has-text('Delete') >> nth=0
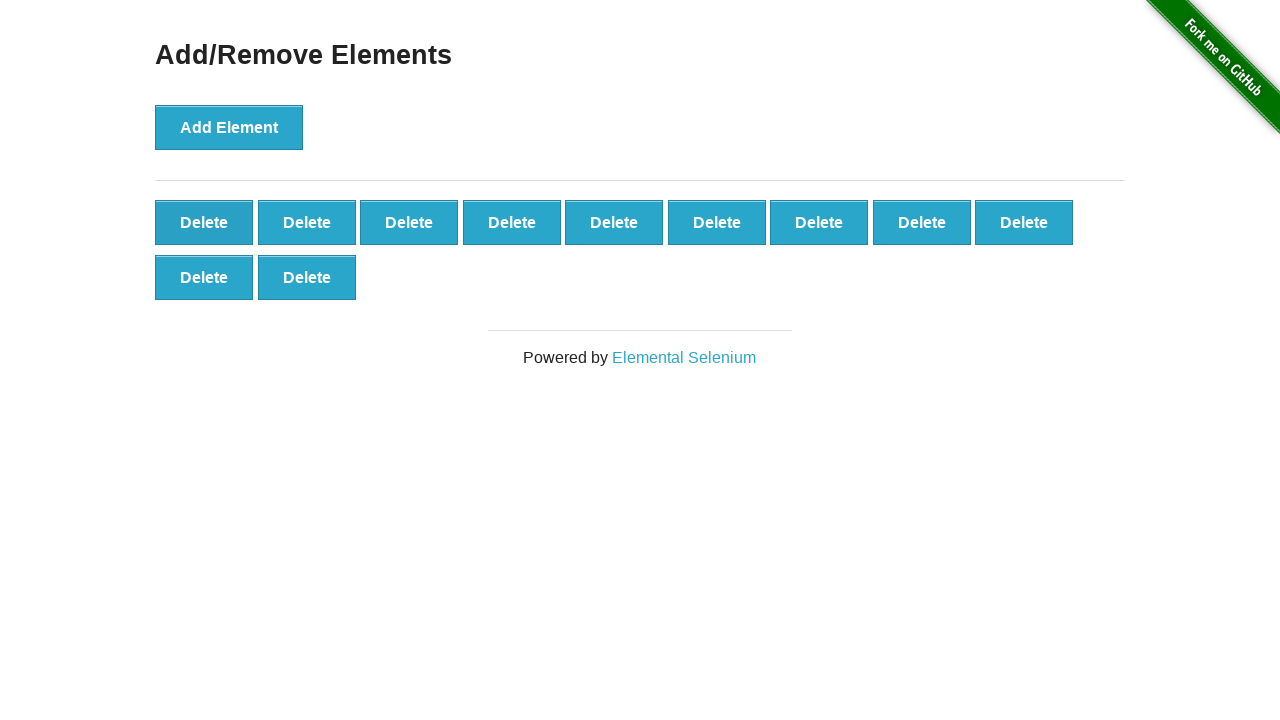

Clicked Delete button (iteration 90/90) at (204, 222) on button:has-text('Delete') >> nth=0
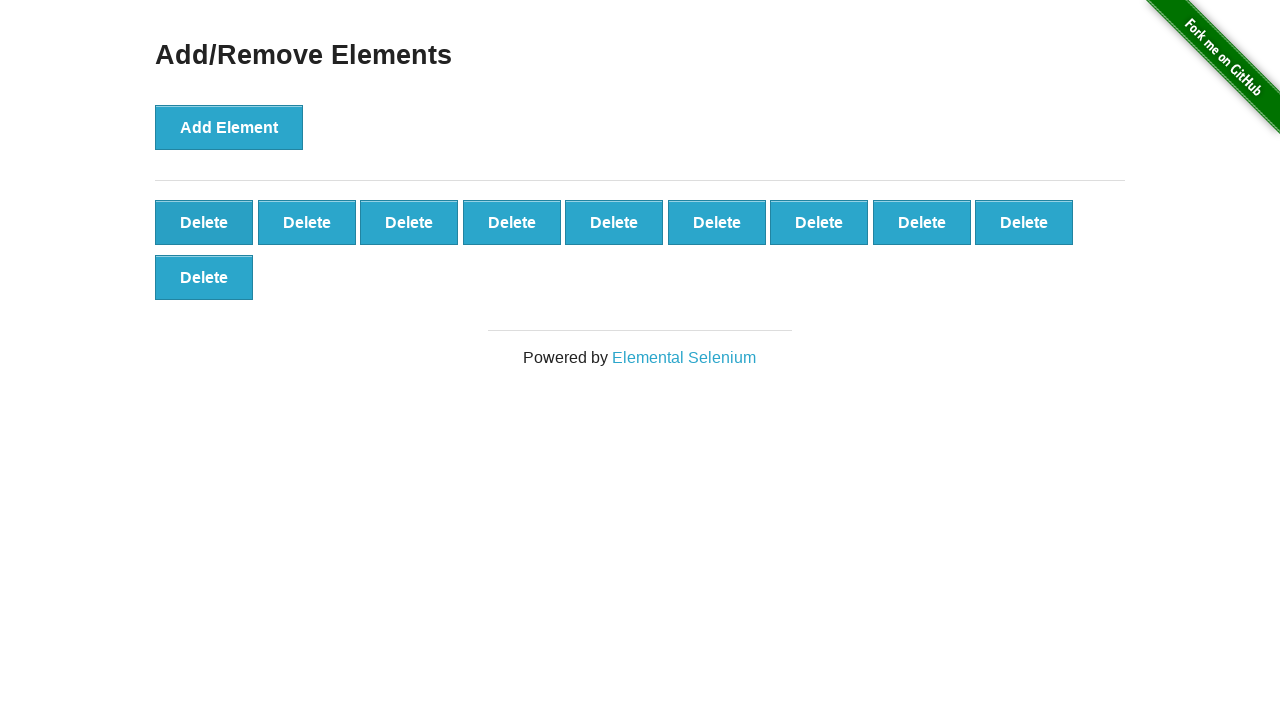

Verified 10 Delete buttons remain after 90 deletions
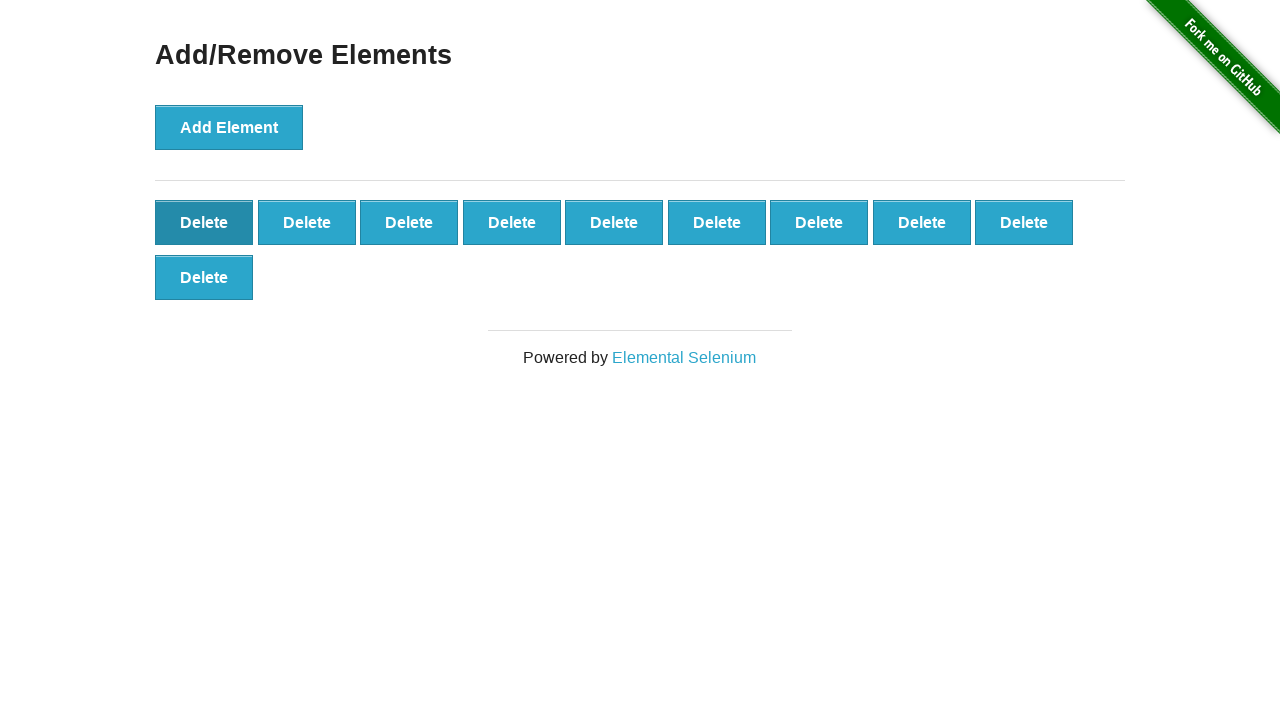

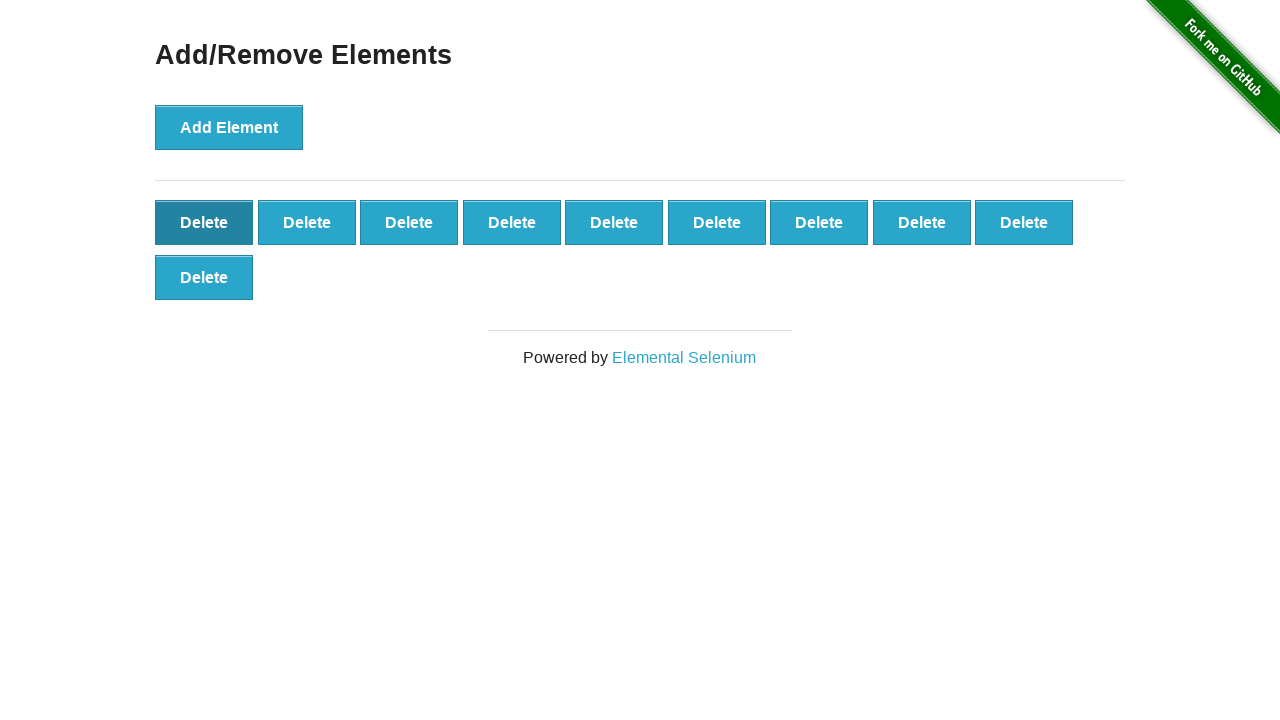